Tests the add/remove elements functionality by clicking the "Add Element" button 100 times to create 100 delete buttons, then clicking delete 90 times to verify only 10 remain.

Starting URL: https://the-internet.herokuapp.com/add_remove_elements/

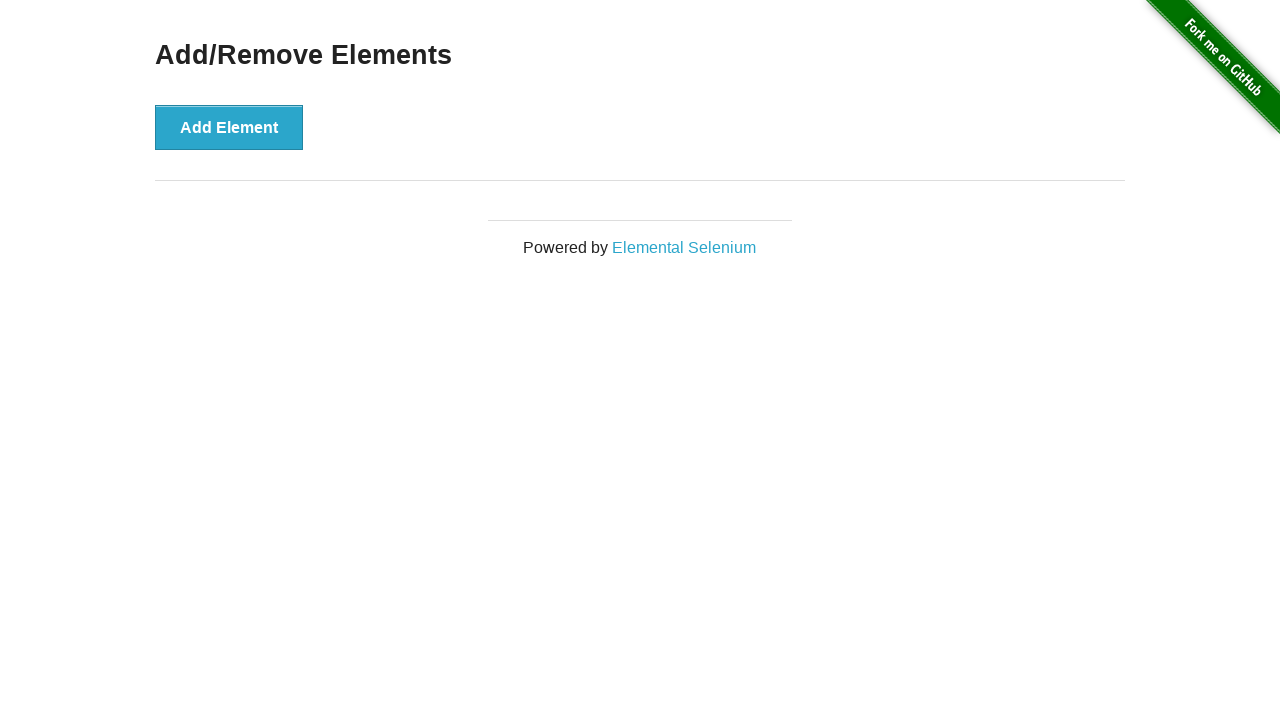

Navigated to add/remove elements page
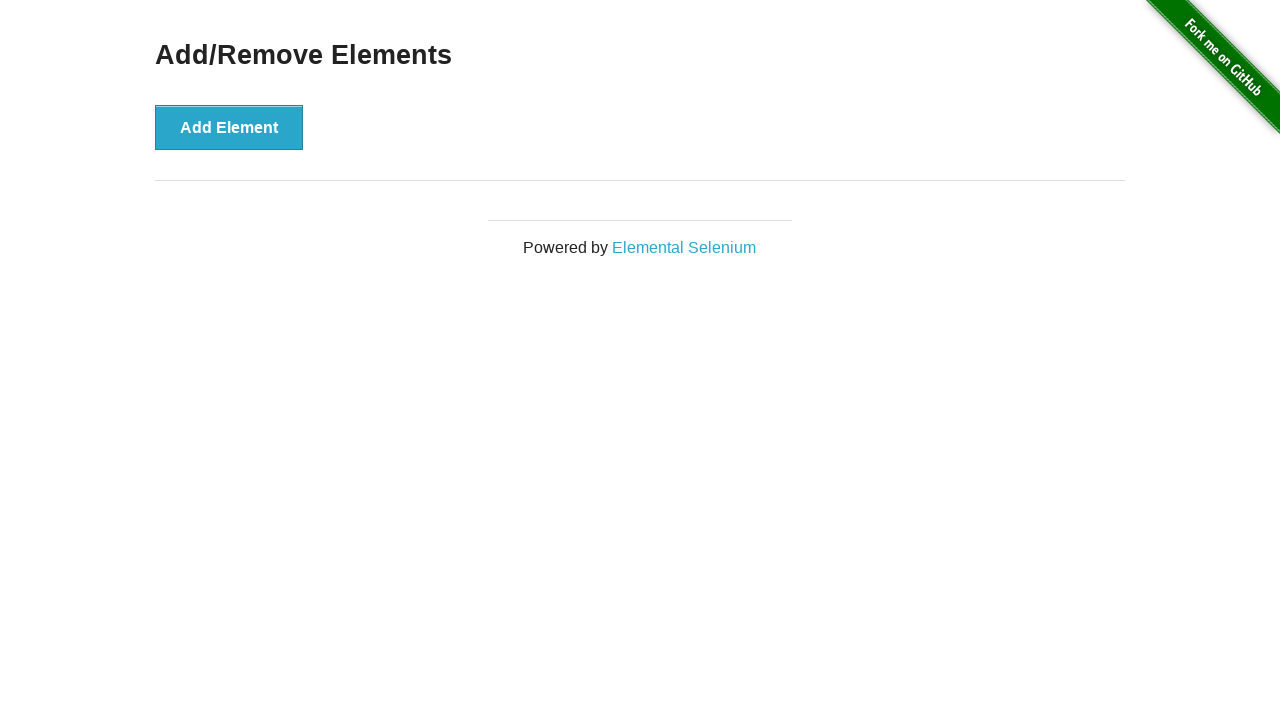

Clicked 'Add Element' button (iteration 1/100) at (229, 127) on button[onclick='addElement()']
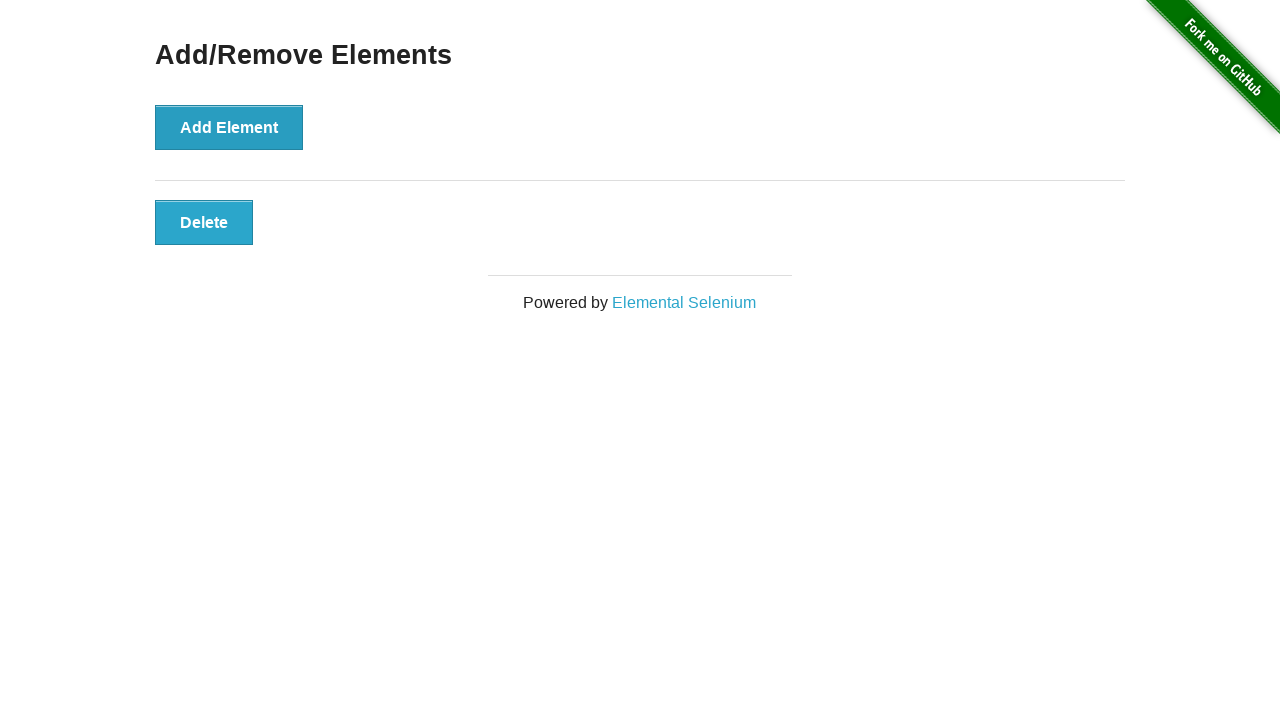

Clicked 'Add Element' button (iteration 2/100) at (229, 127) on button[onclick='addElement()']
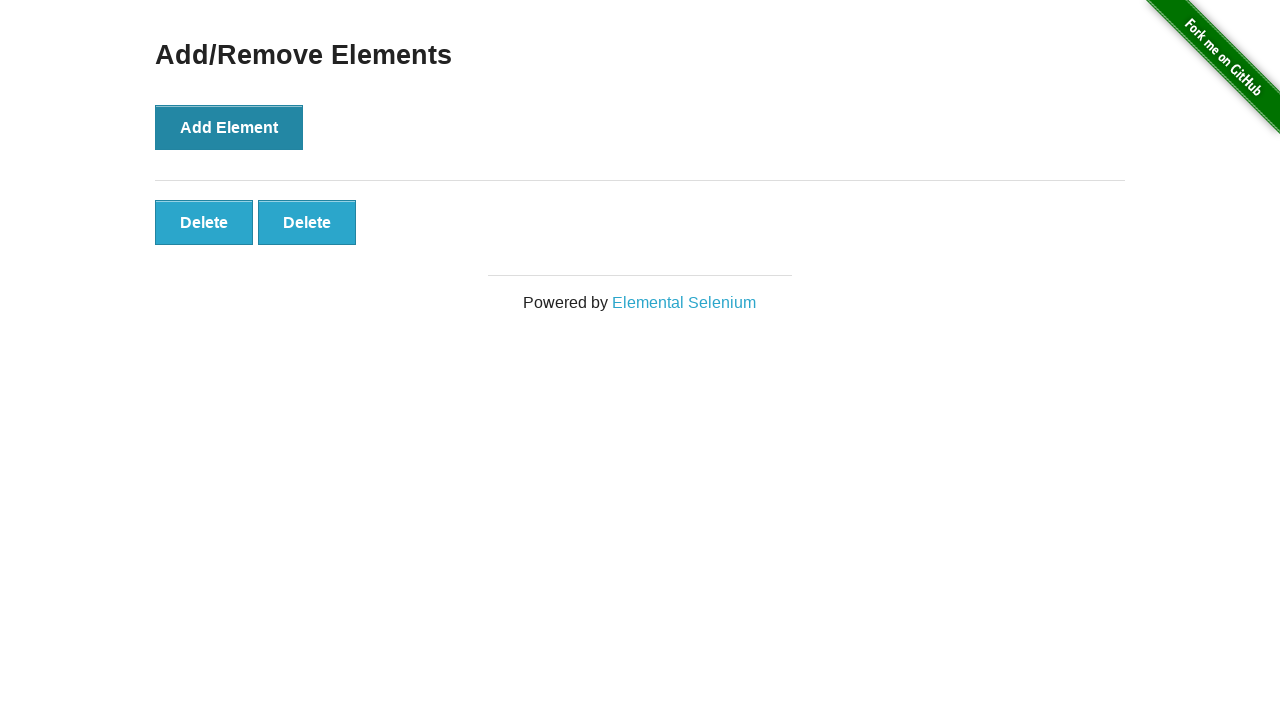

Clicked 'Add Element' button (iteration 3/100) at (229, 127) on button[onclick='addElement()']
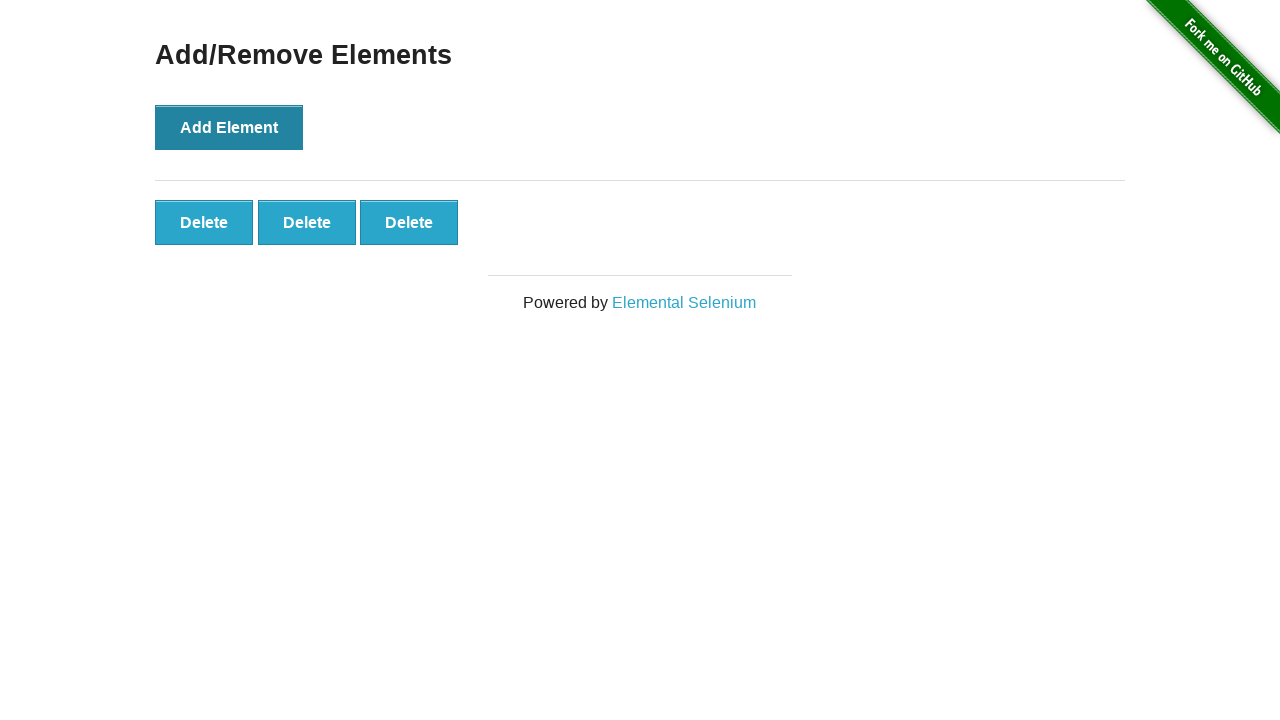

Clicked 'Add Element' button (iteration 4/100) at (229, 127) on button[onclick='addElement()']
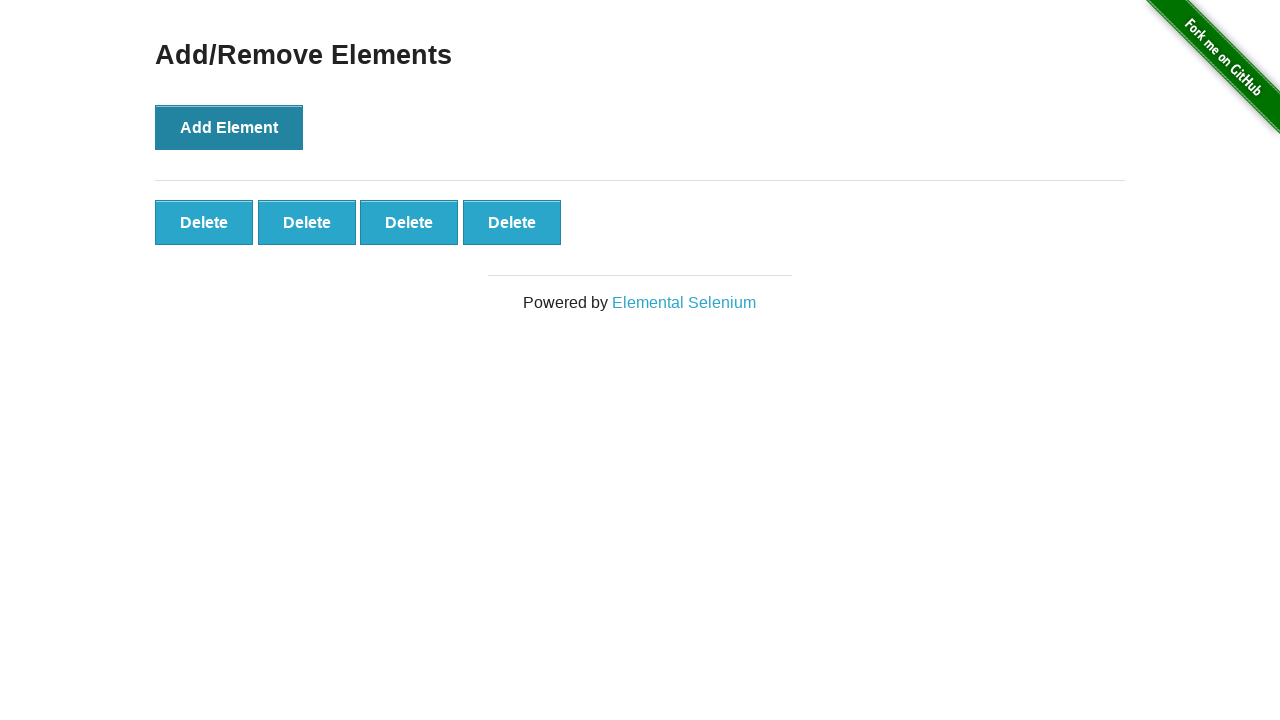

Clicked 'Add Element' button (iteration 5/100) at (229, 127) on button[onclick='addElement()']
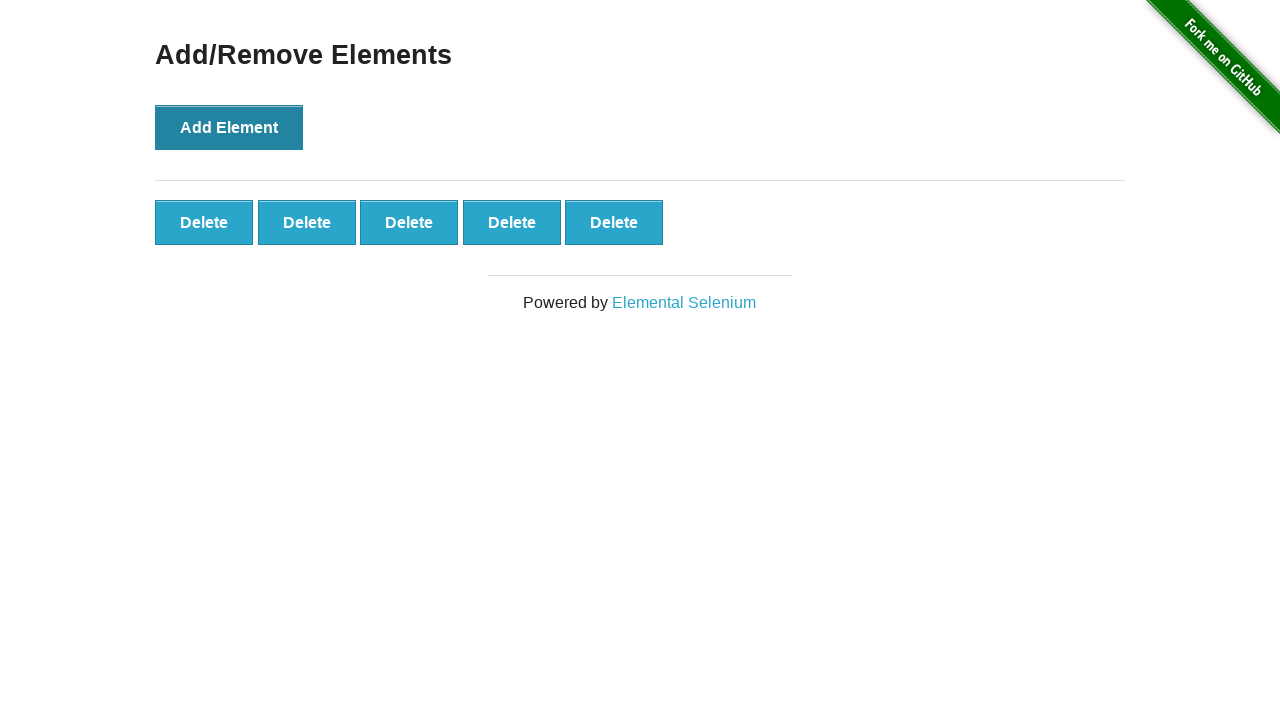

Clicked 'Add Element' button (iteration 6/100) at (229, 127) on button[onclick='addElement()']
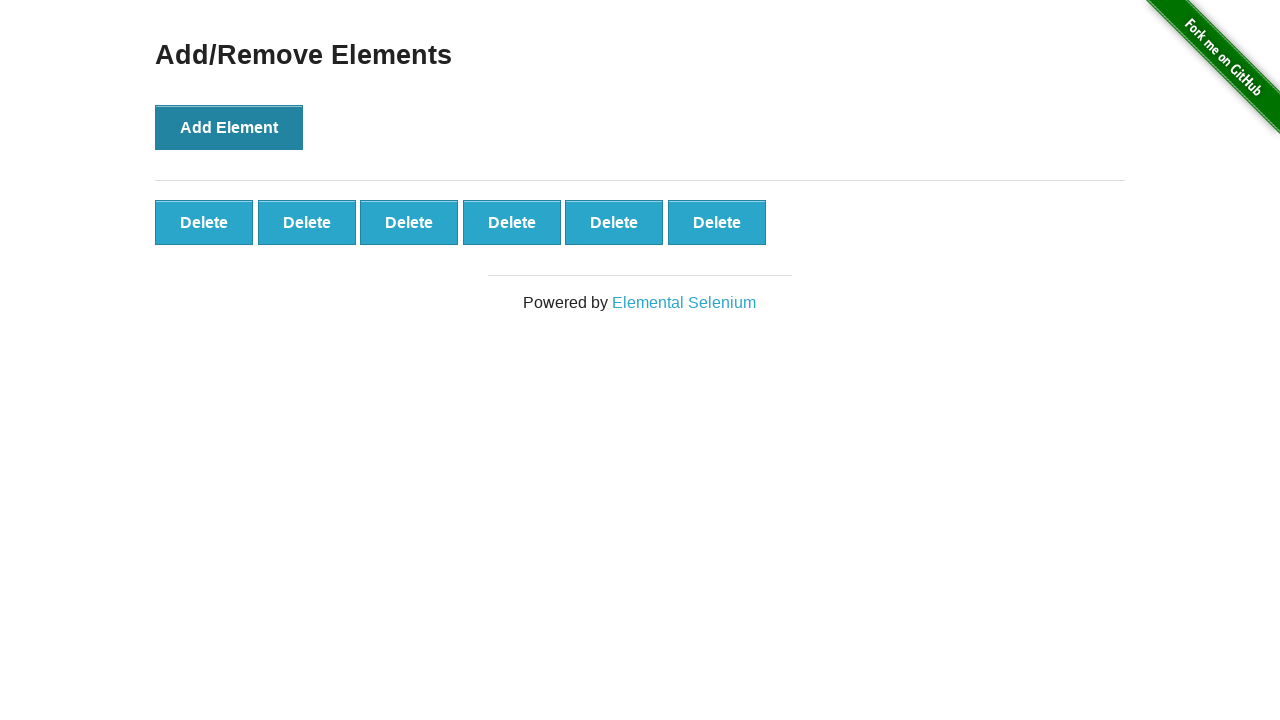

Clicked 'Add Element' button (iteration 7/100) at (229, 127) on button[onclick='addElement()']
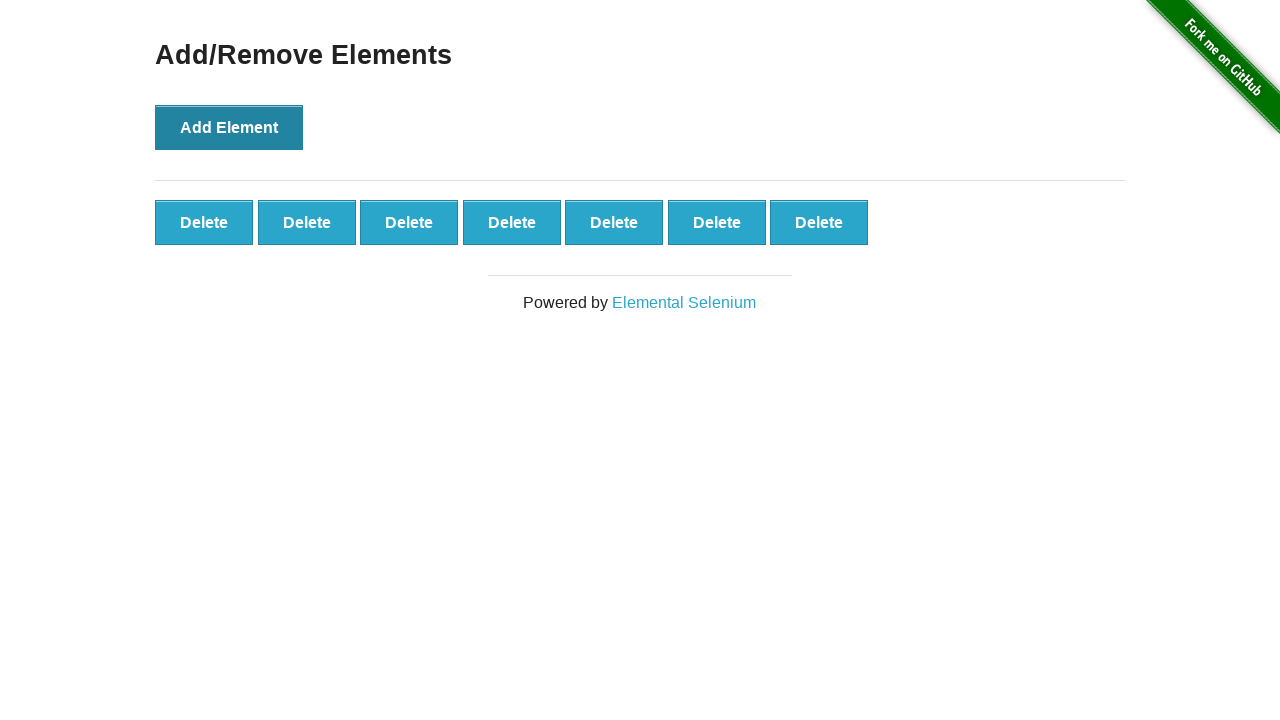

Clicked 'Add Element' button (iteration 8/100) at (229, 127) on button[onclick='addElement()']
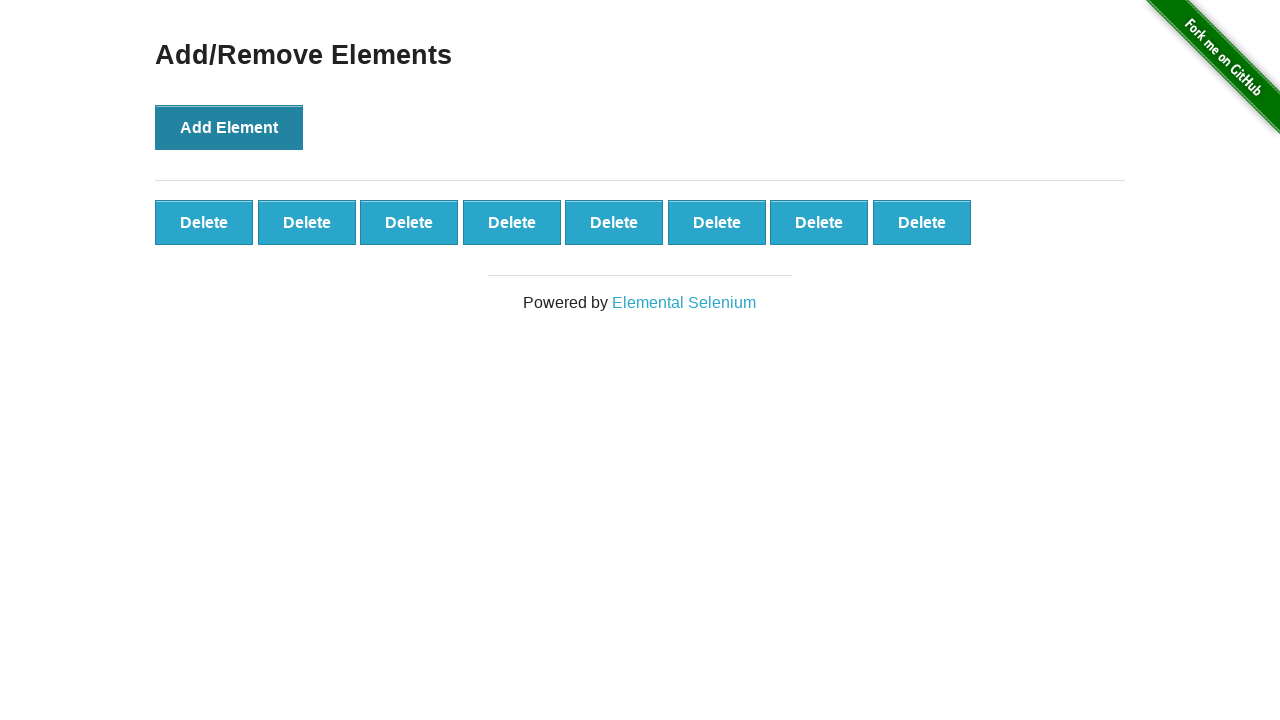

Clicked 'Add Element' button (iteration 9/100) at (229, 127) on button[onclick='addElement()']
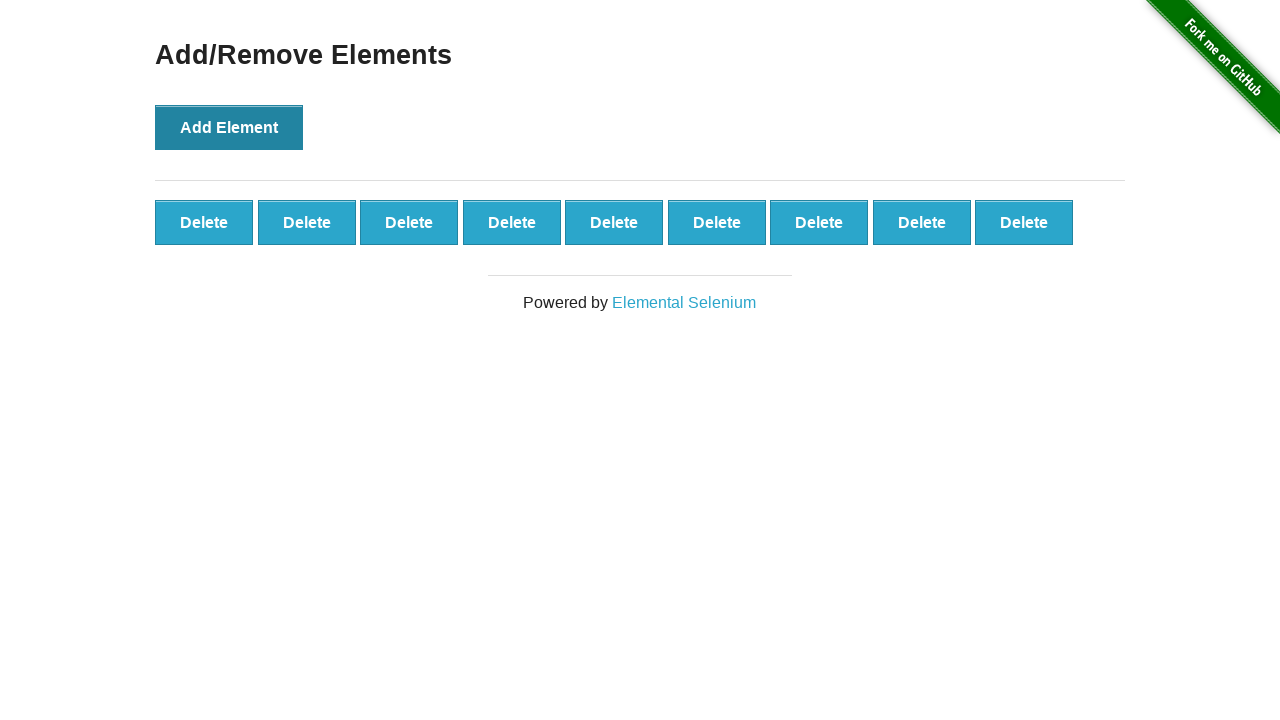

Clicked 'Add Element' button (iteration 10/100) at (229, 127) on button[onclick='addElement()']
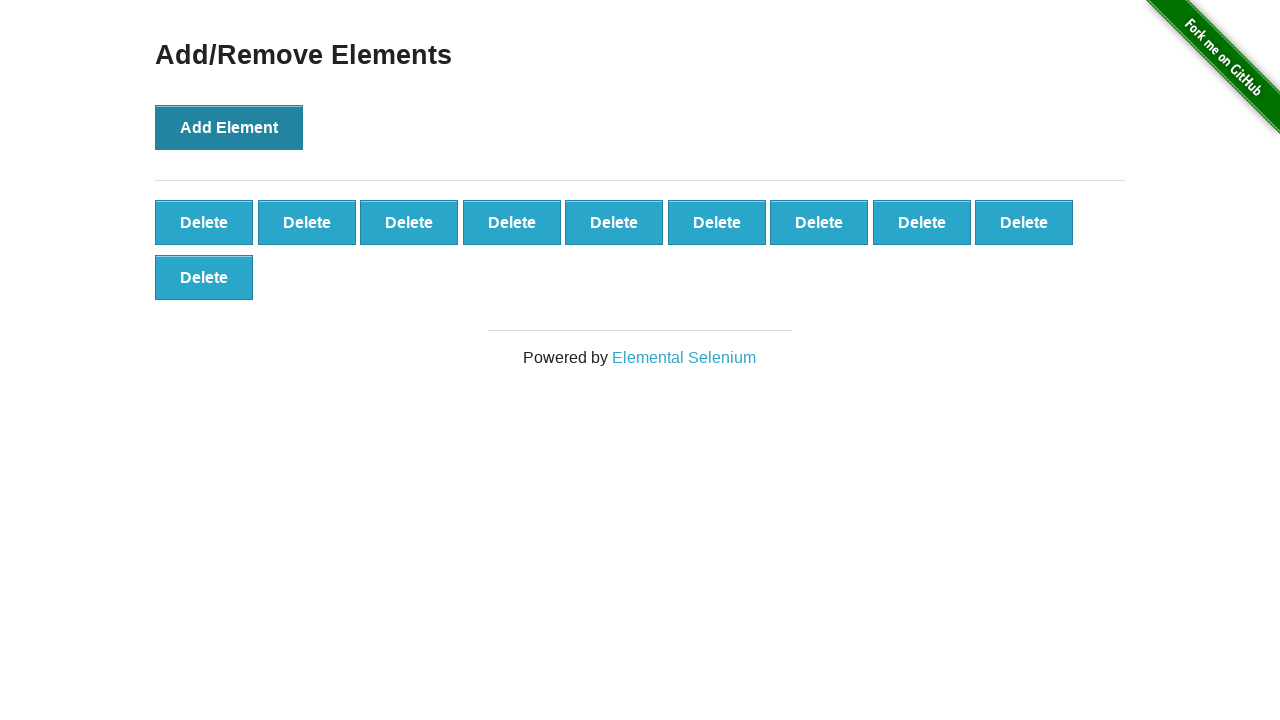

Clicked 'Add Element' button (iteration 11/100) at (229, 127) on button[onclick='addElement()']
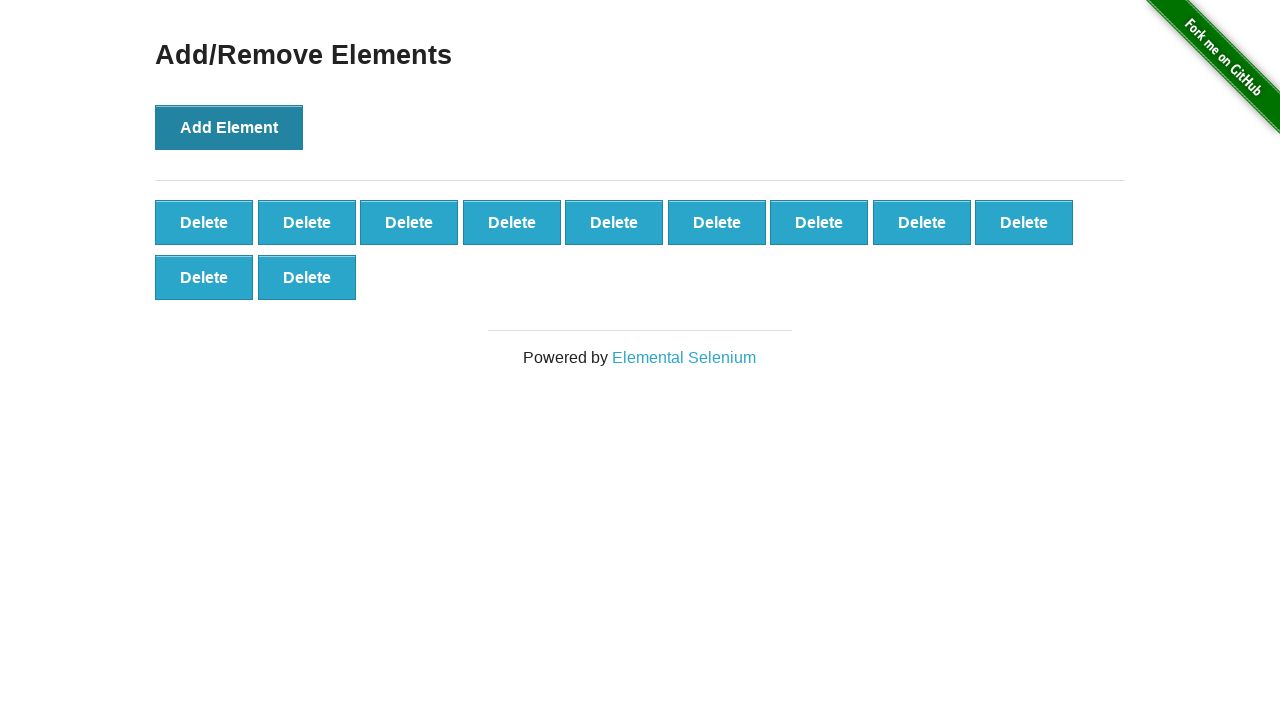

Clicked 'Add Element' button (iteration 12/100) at (229, 127) on button[onclick='addElement()']
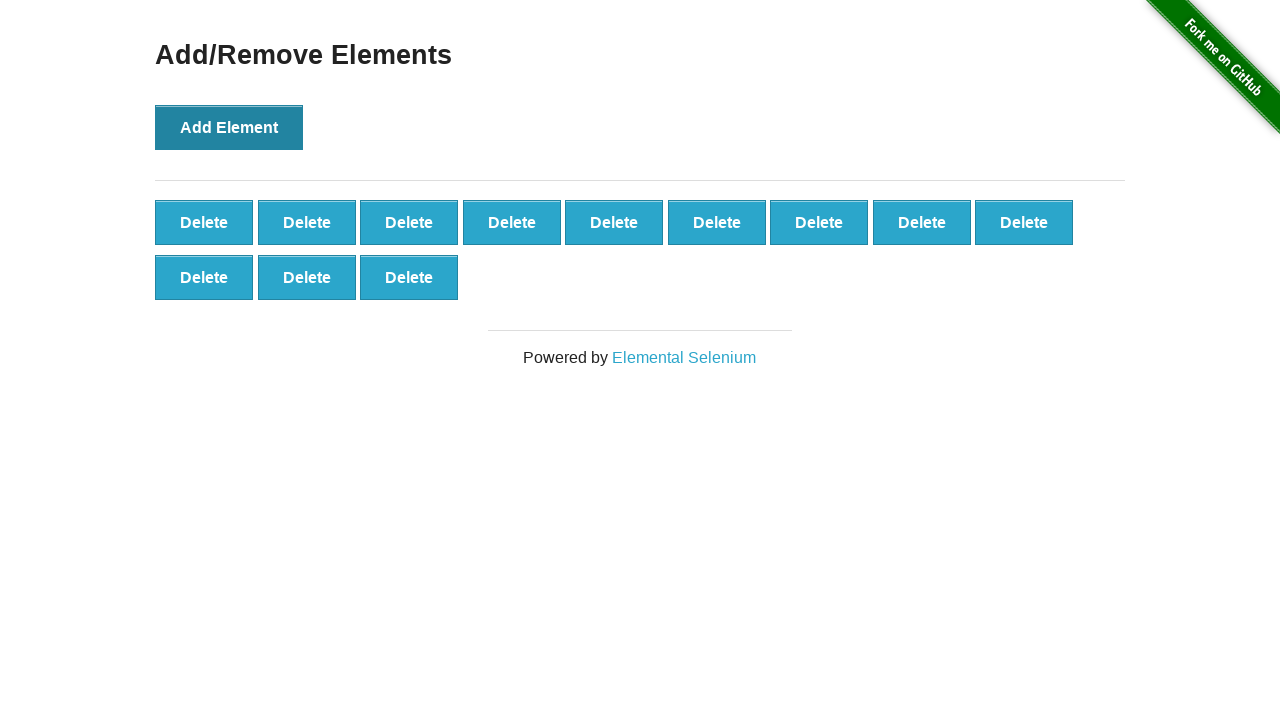

Clicked 'Add Element' button (iteration 13/100) at (229, 127) on button[onclick='addElement()']
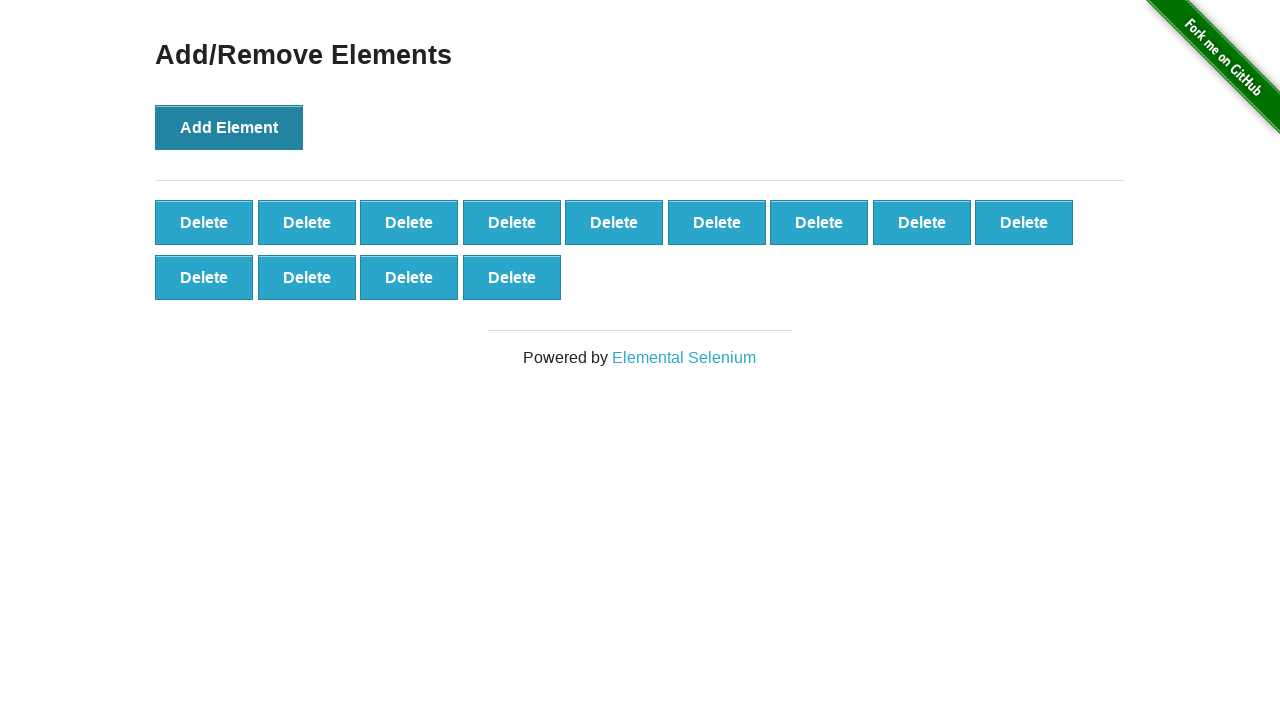

Clicked 'Add Element' button (iteration 14/100) at (229, 127) on button[onclick='addElement()']
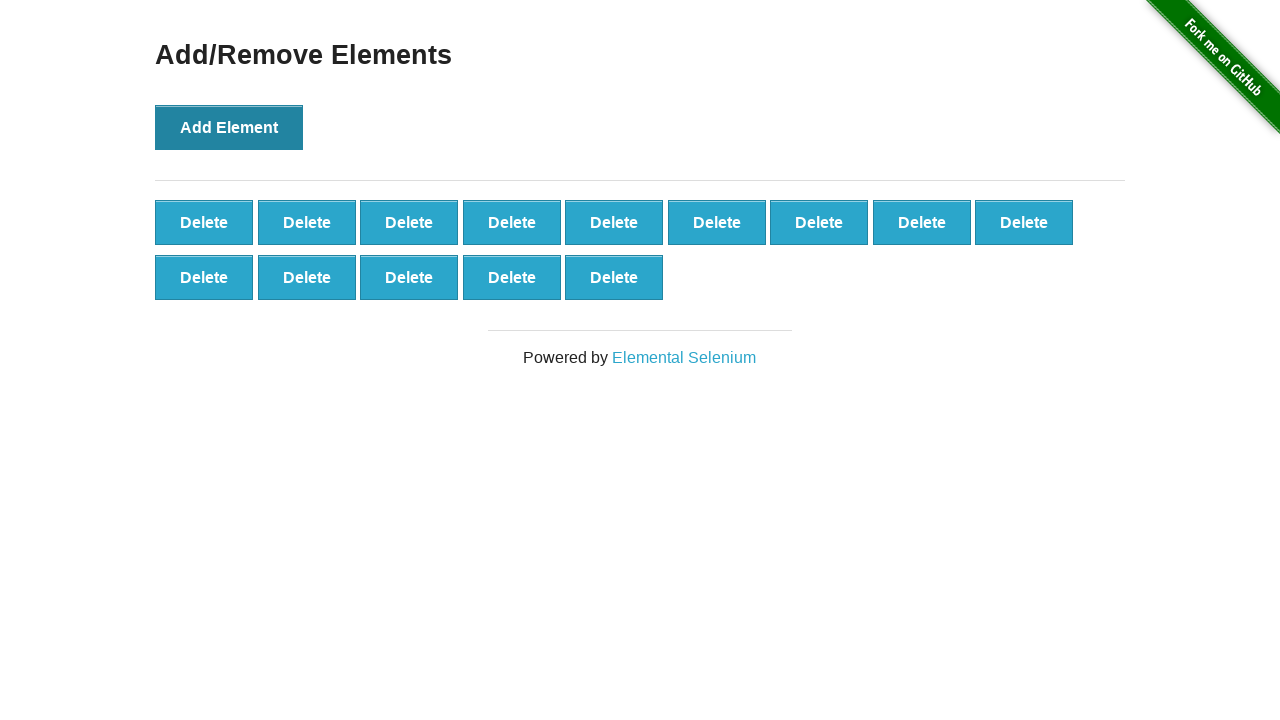

Clicked 'Add Element' button (iteration 15/100) at (229, 127) on button[onclick='addElement()']
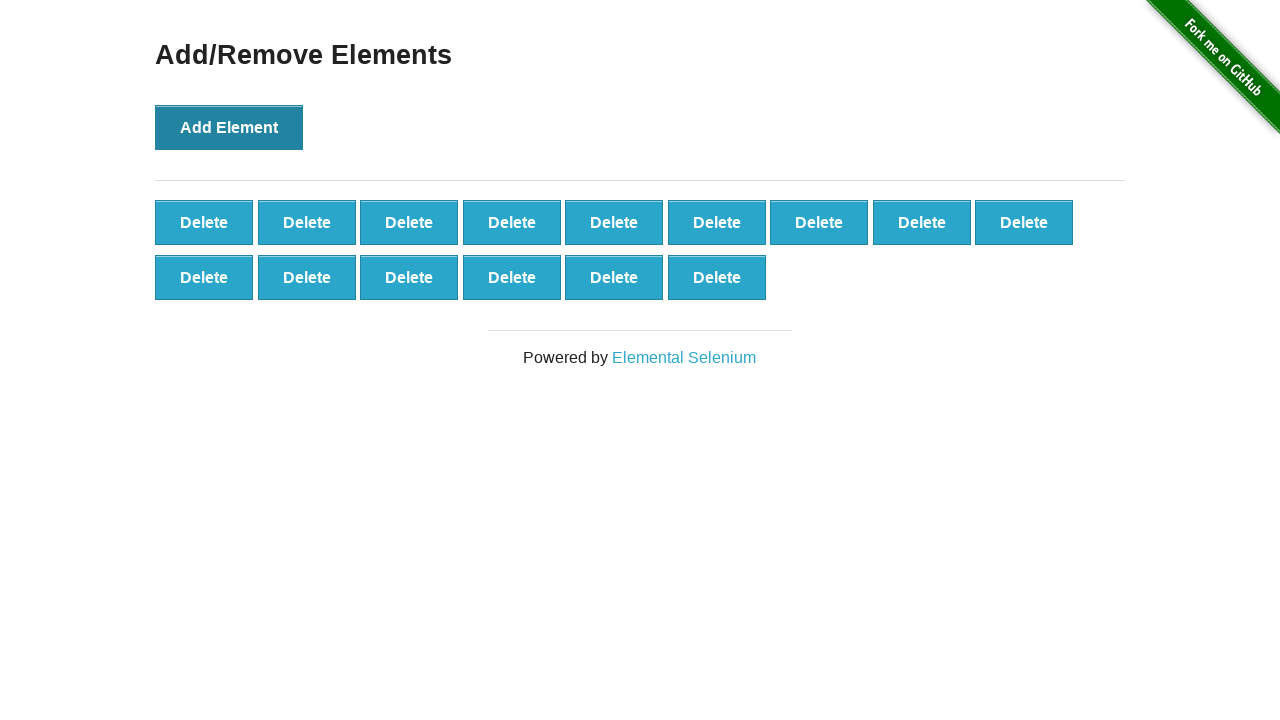

Clicked 'Add Element' button (iteration 16/100) at (229, 127) on button[onclick='addElement()']
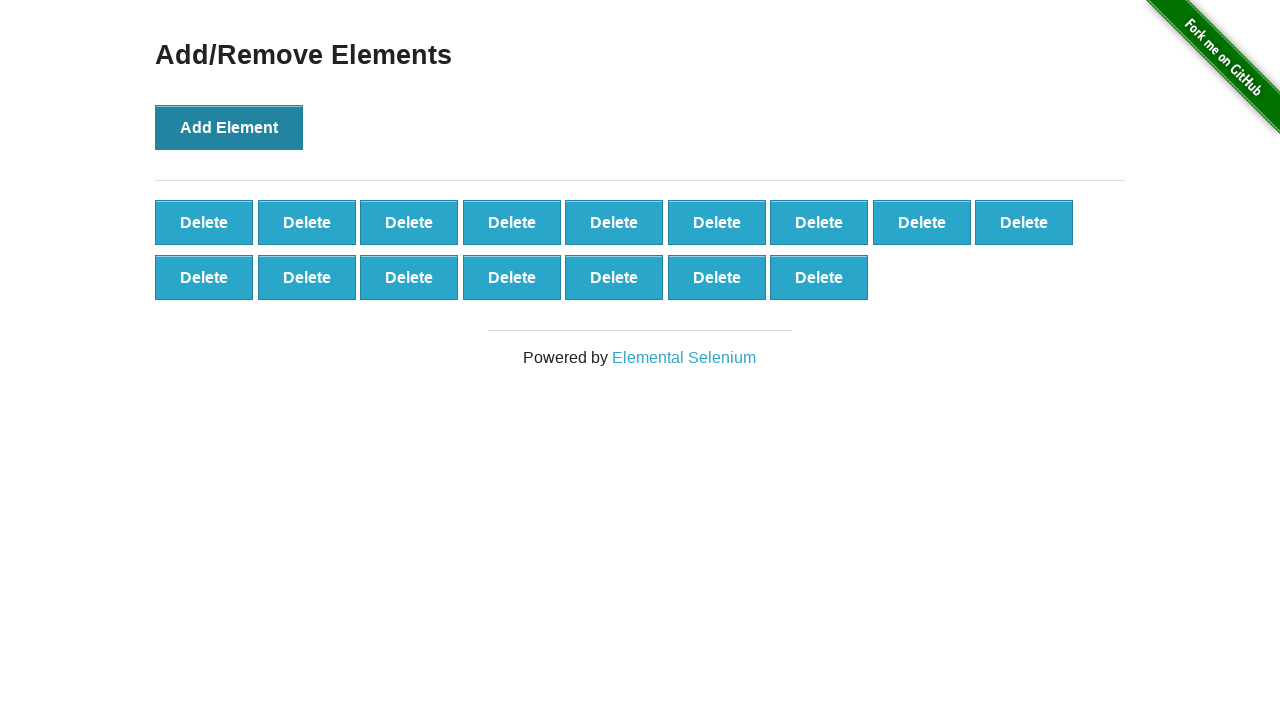

Clicked 'Add Element' button (iteration 17/100) at (229, 127) on button[onclick='addElement()']
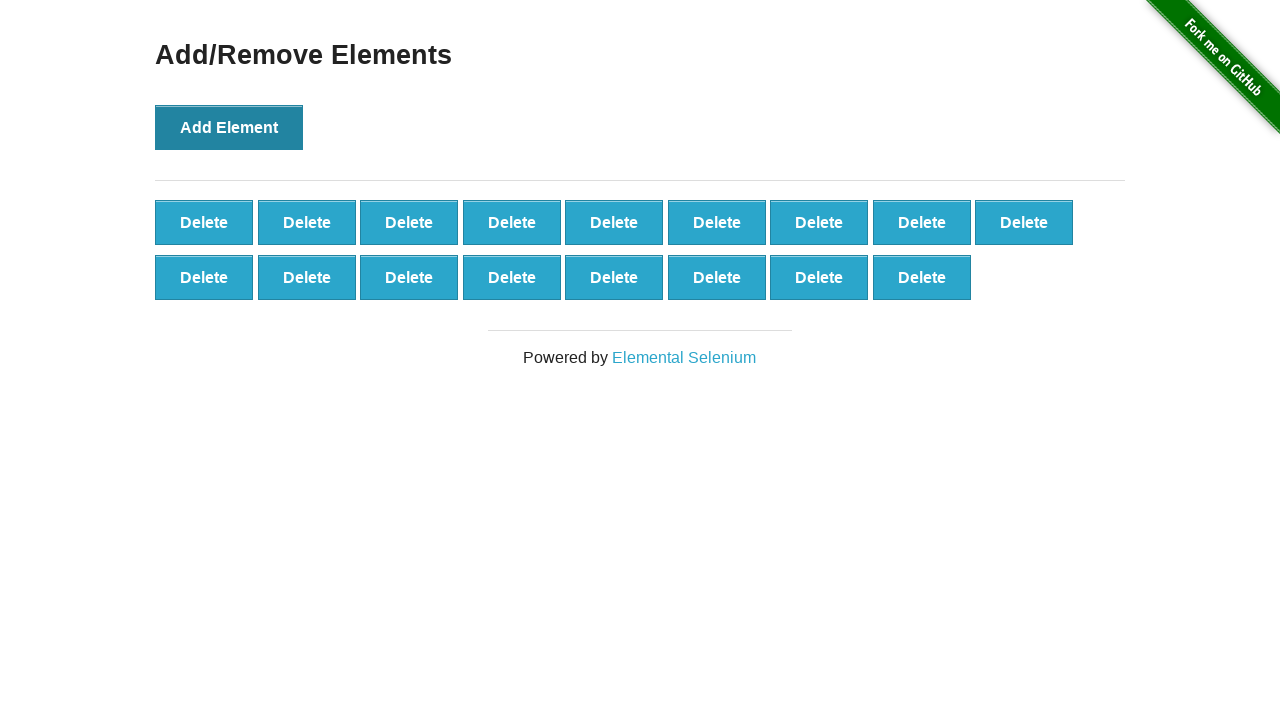

Clicked 'Add Element' button (iteration 18/100) at (229, 127) on button[onclick='addElement()']
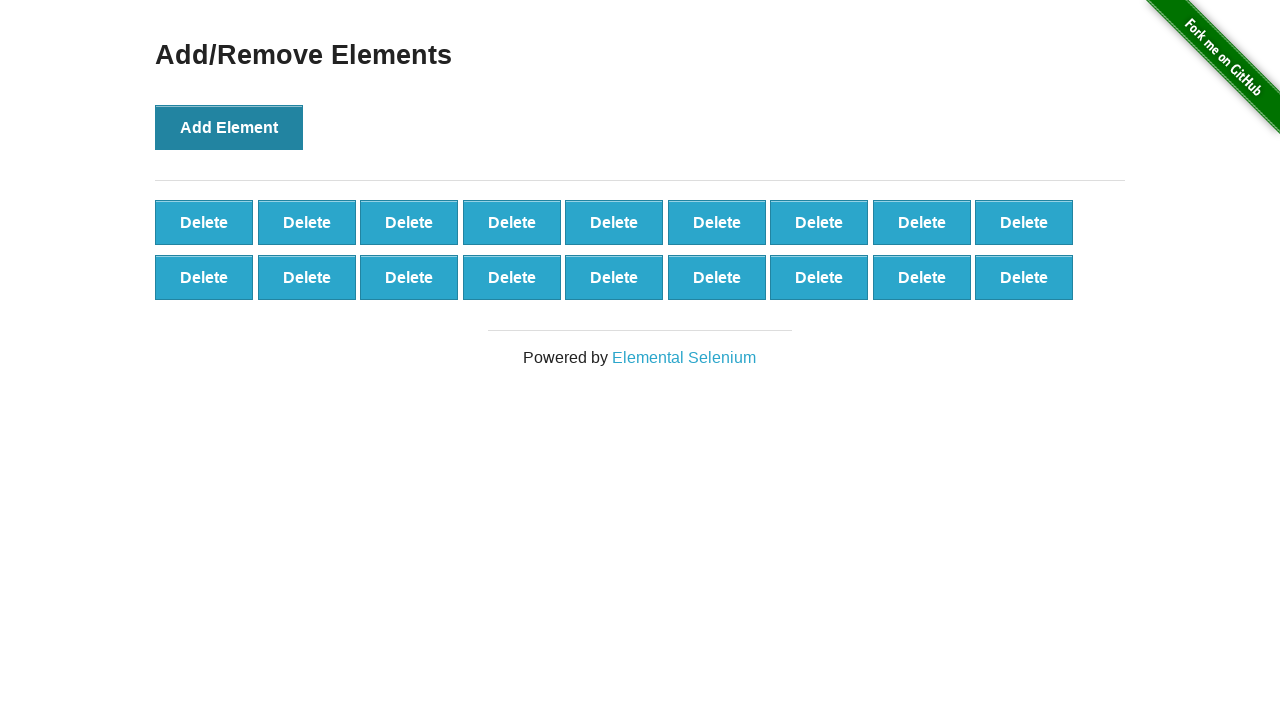

Clicked 'Add Element' button (iteration 19/100) at (229, 127) on button[onclick='addElement()']
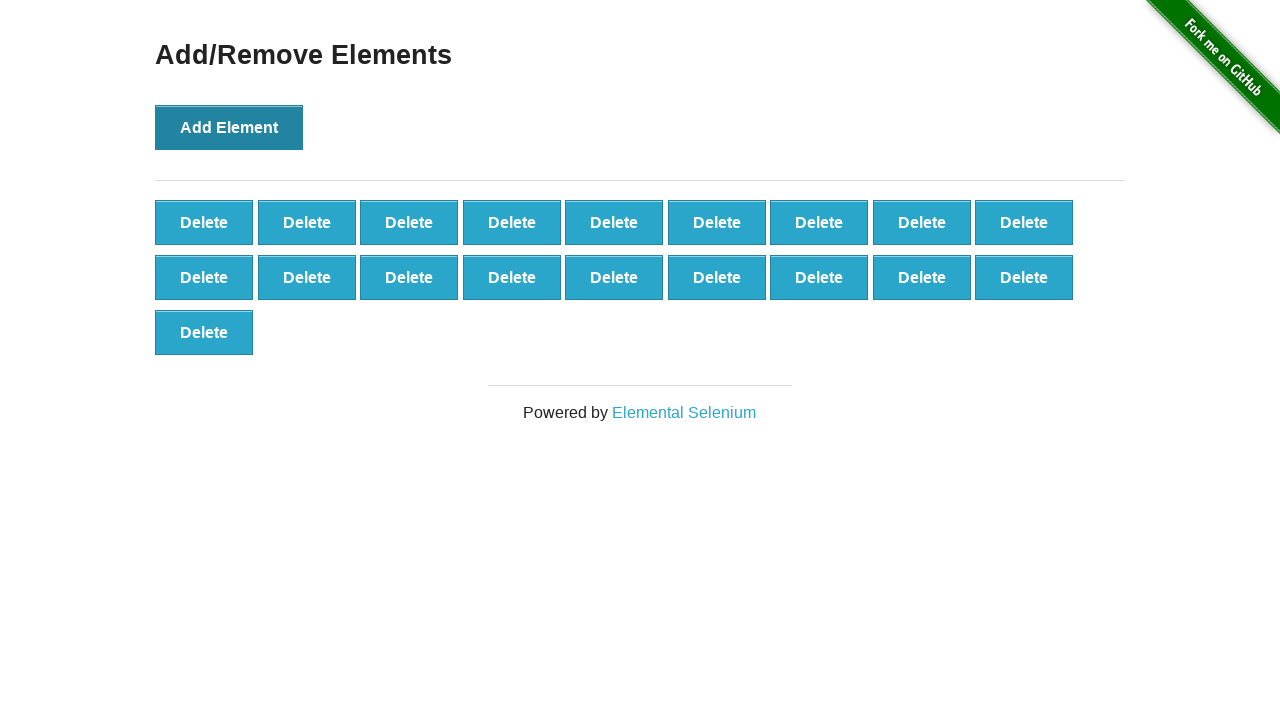

Clicked 'Add Element' button (iteration 20/100) at (229, 127) on button[onclick='addElement()']
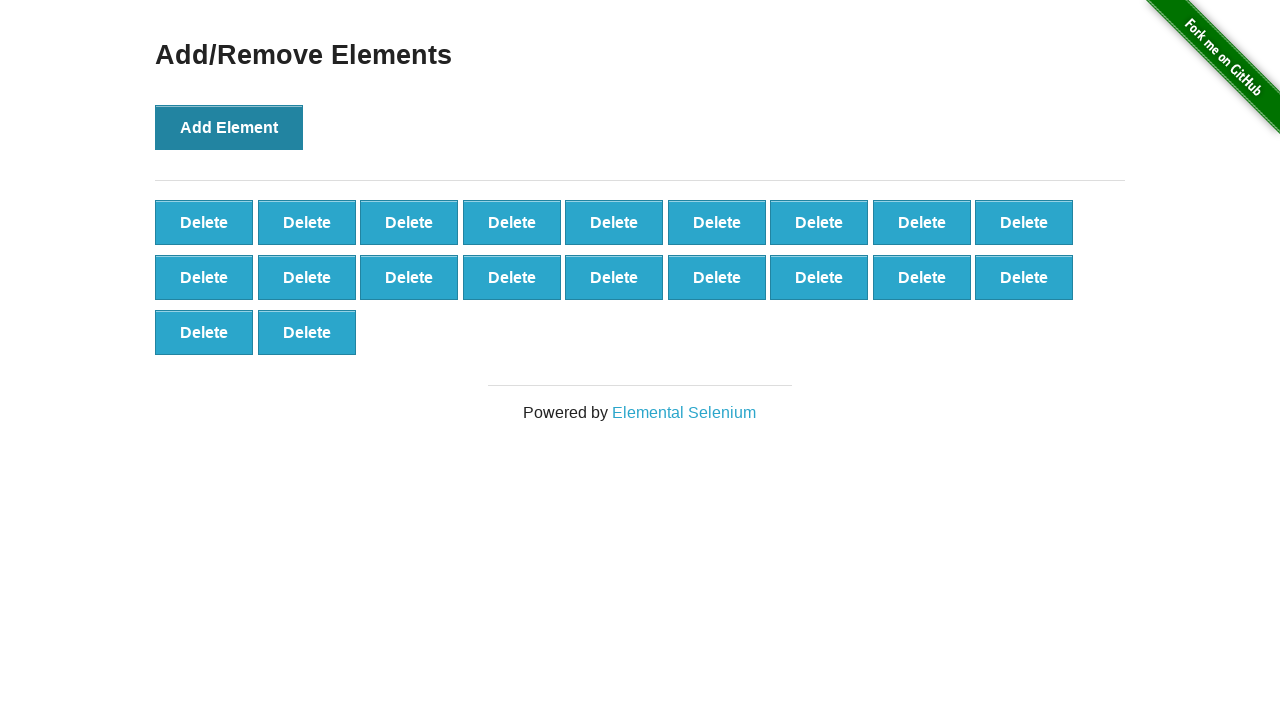

Clicked 'Add Element' button (iteration 21/100) at (229, 127) on button[onclick='addElement()']
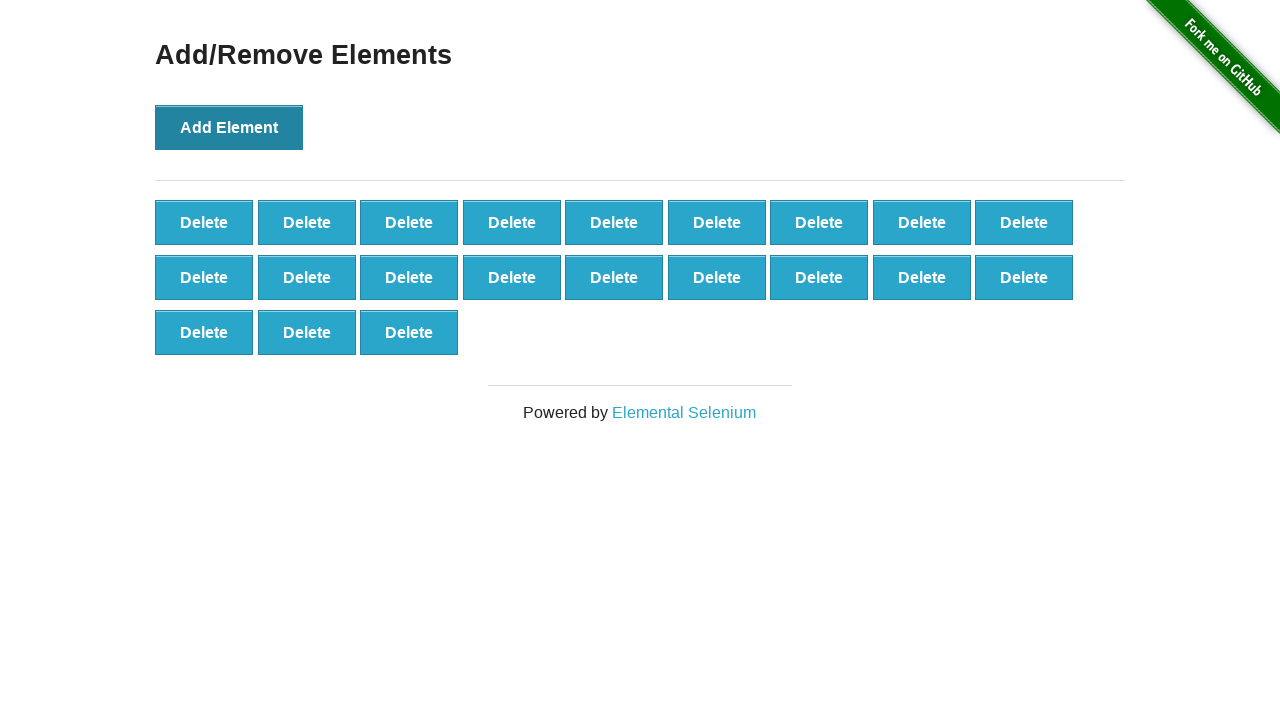

Clicked 'Add Element' button (iteration 22/100) at (229, 127) on button[onclick='addElement()']
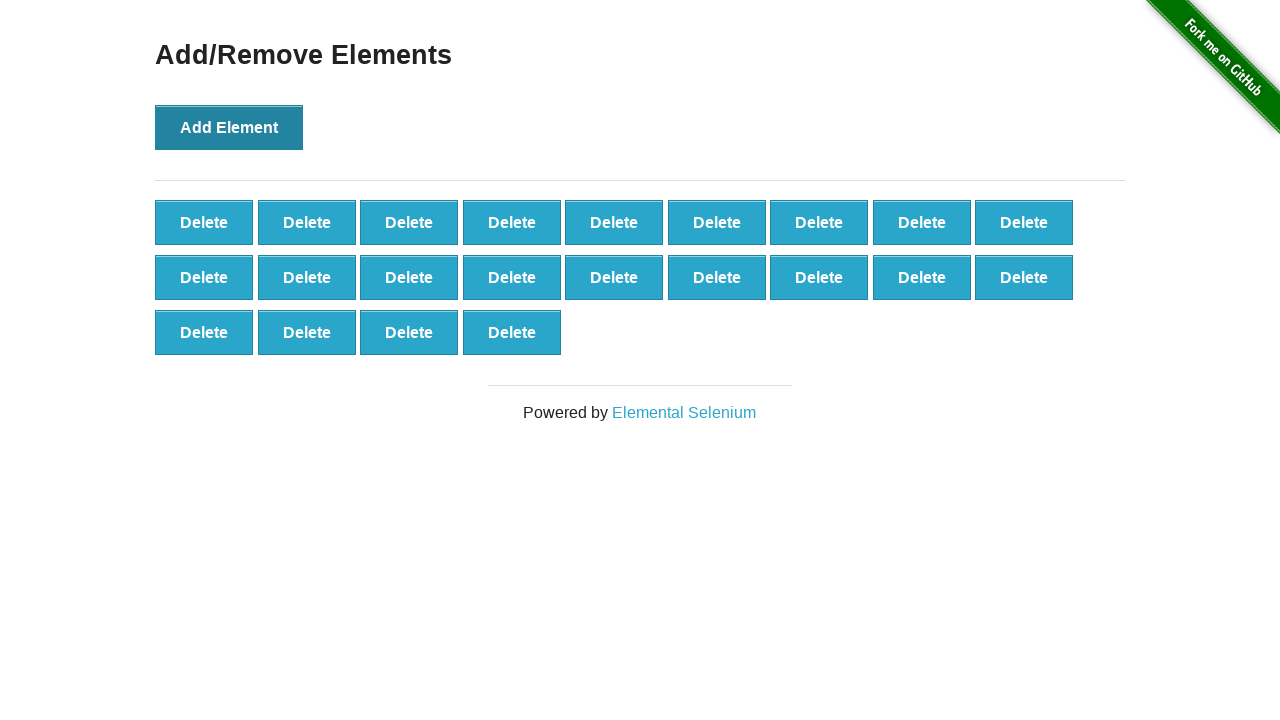

Clicked 'Add Element' button (iteration 23/100) at (229, 127) on button[onclick='addElement()']
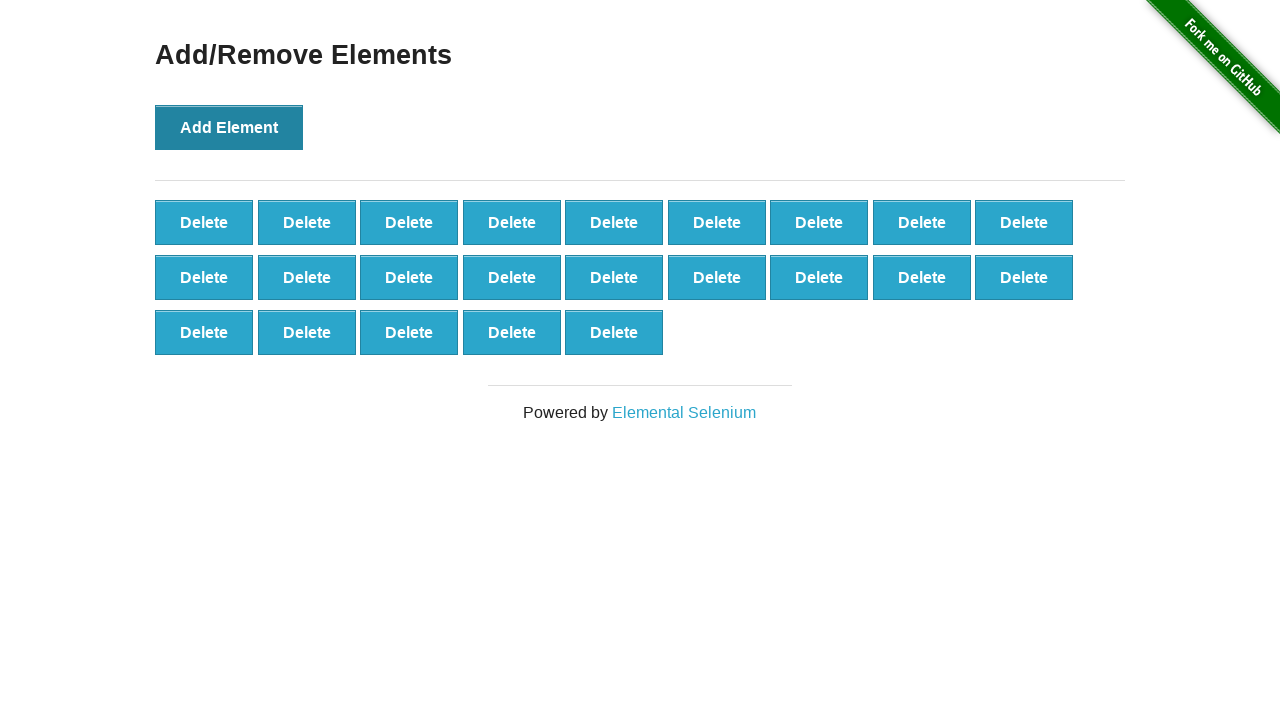

Clicked 'Add Element' button (iteration 24/100) at (229, 127) on button[onclick='addElement()']
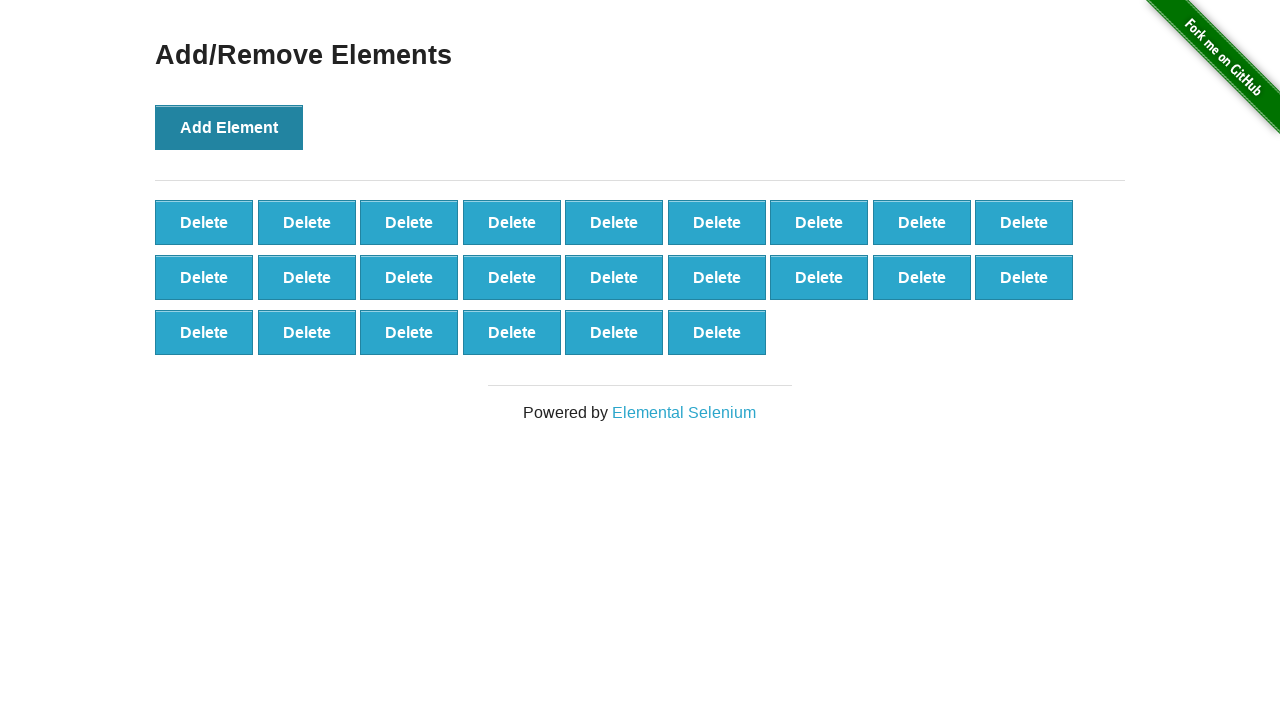

Clicked 'Add Element' button (iteration 25/100) at (229, 127) on button[onclick='addElement()']
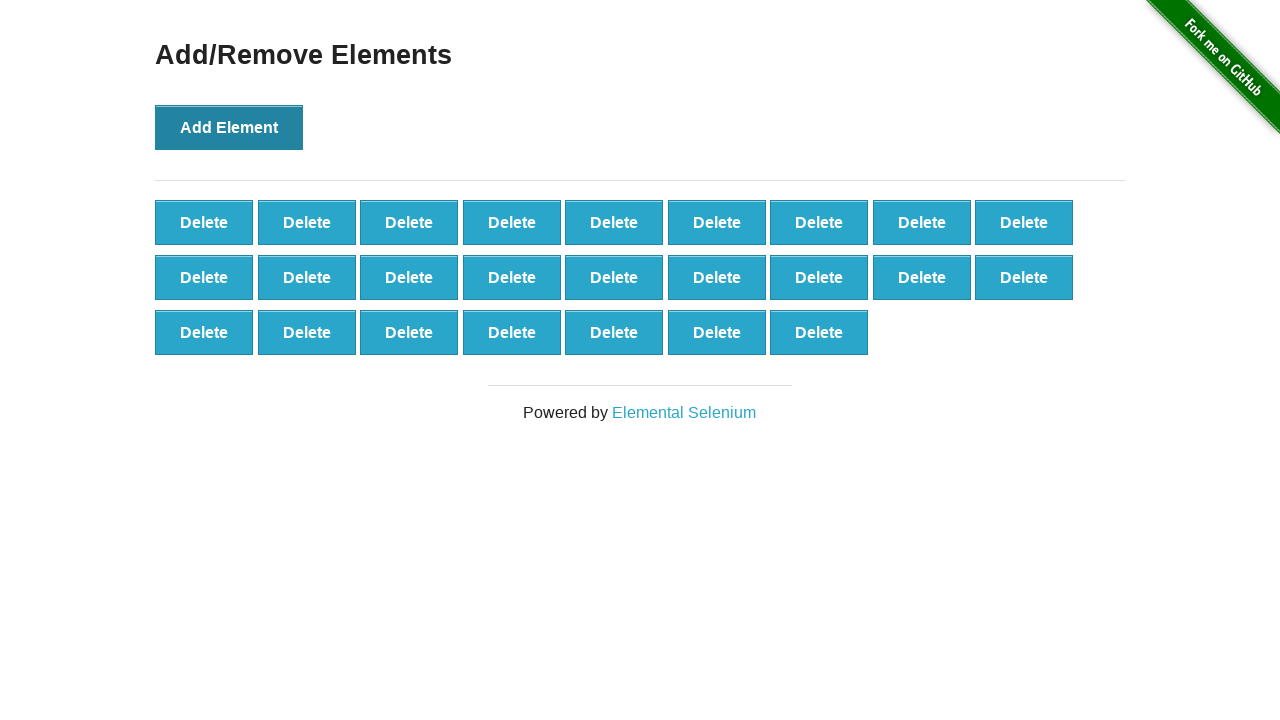

Clicked 'Add Element' button (iteration 26/100) at (229, 127) on button[onclick='addElement()']
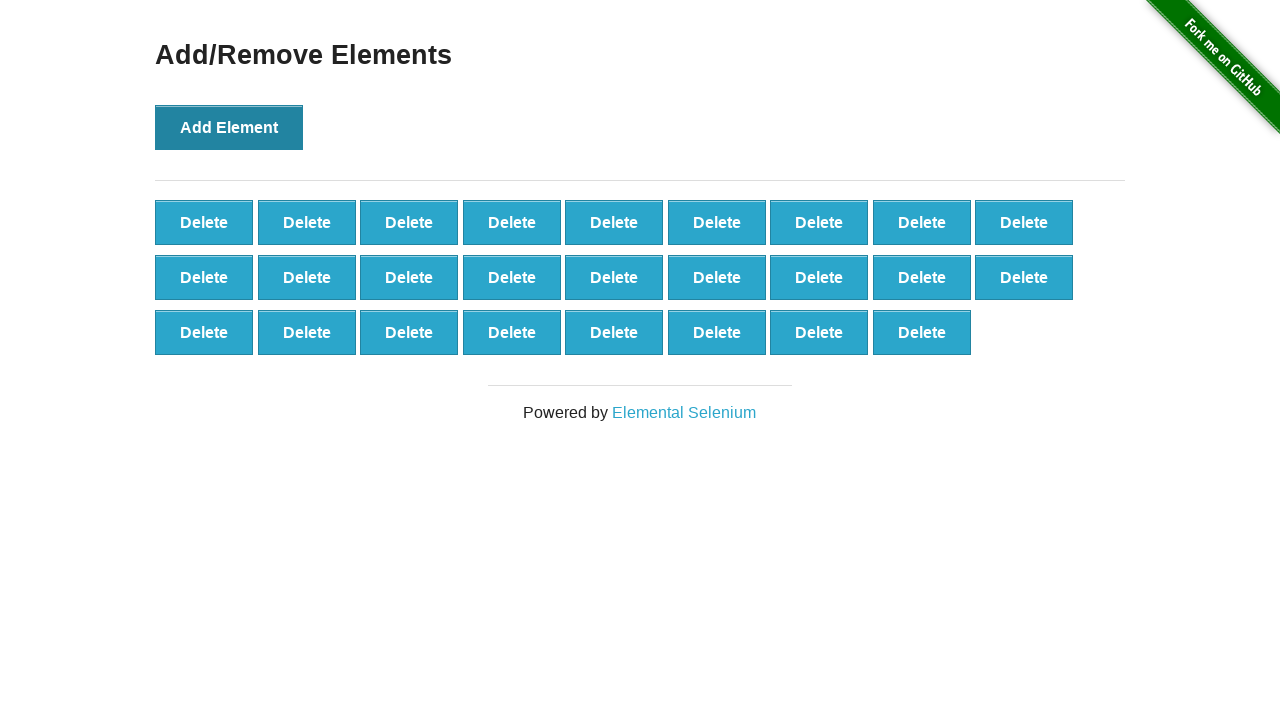

Clicked 'Add Element' button (iteration 27/100) at (229, 127) on button[onclick='addElement()']
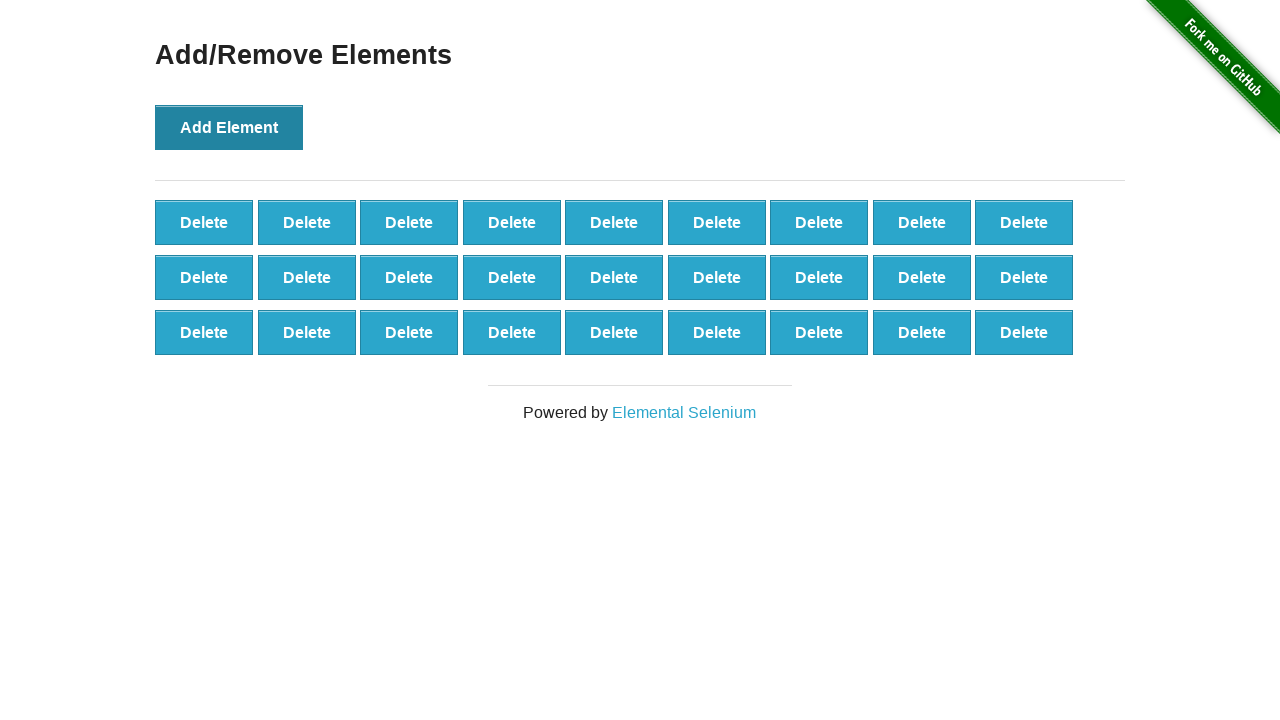

Clicked 'Add Element' button (iteration 28/100) at (229, 127) on button[onclick='addElement()']
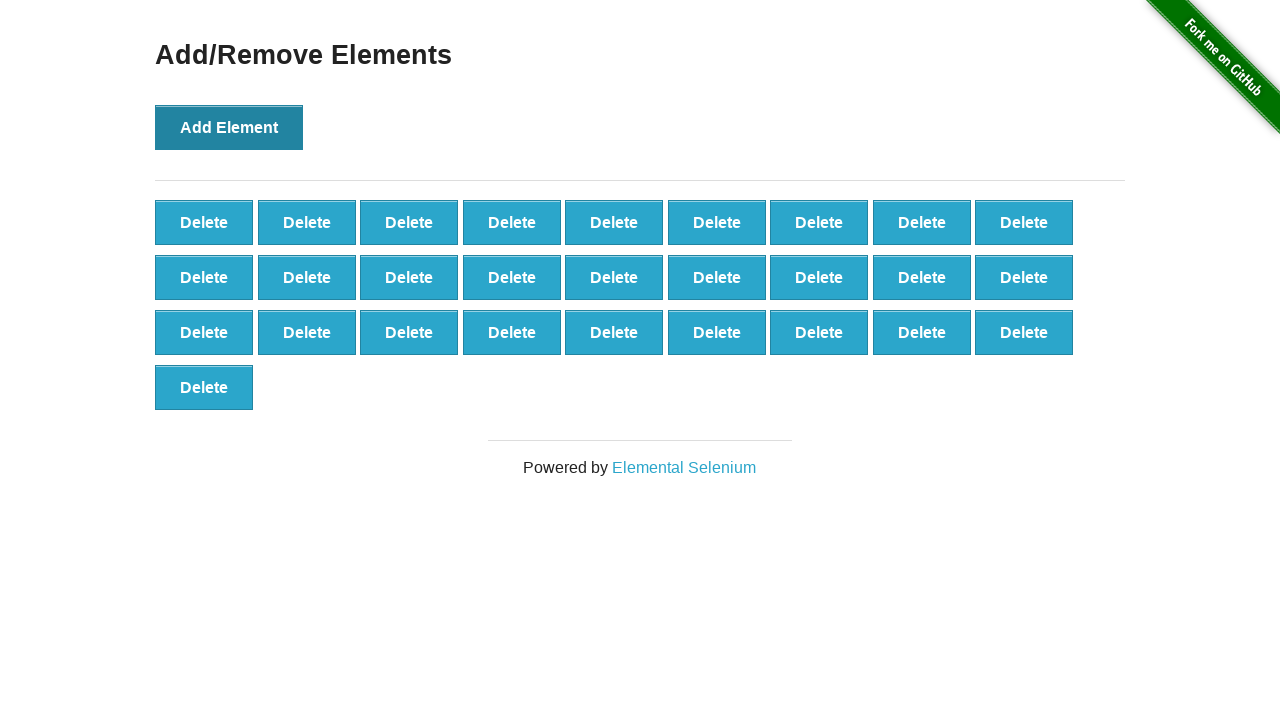

Clicked 'Add Element' button (iteration 29/100) at (229, 127) on button[onclick='addElement()']
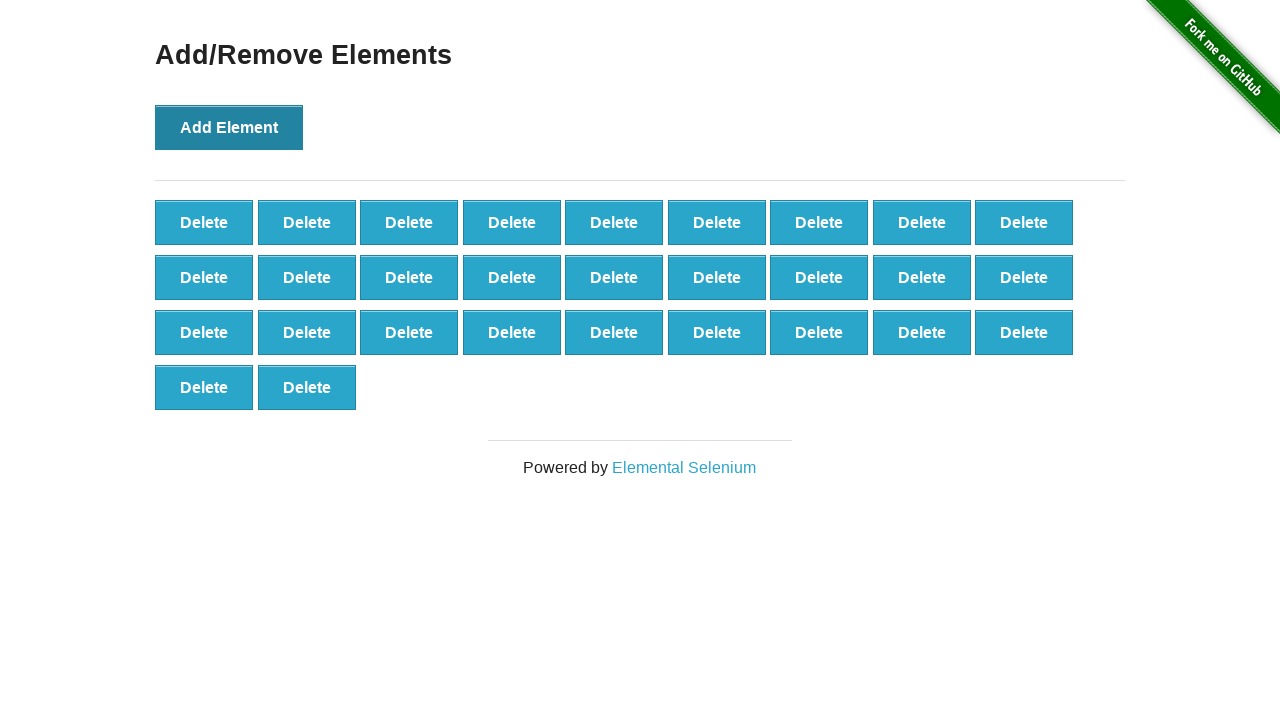

Clicked 'Add Element' button (iteration 30/100) at (229, 127) on button[onclick='addElement()']
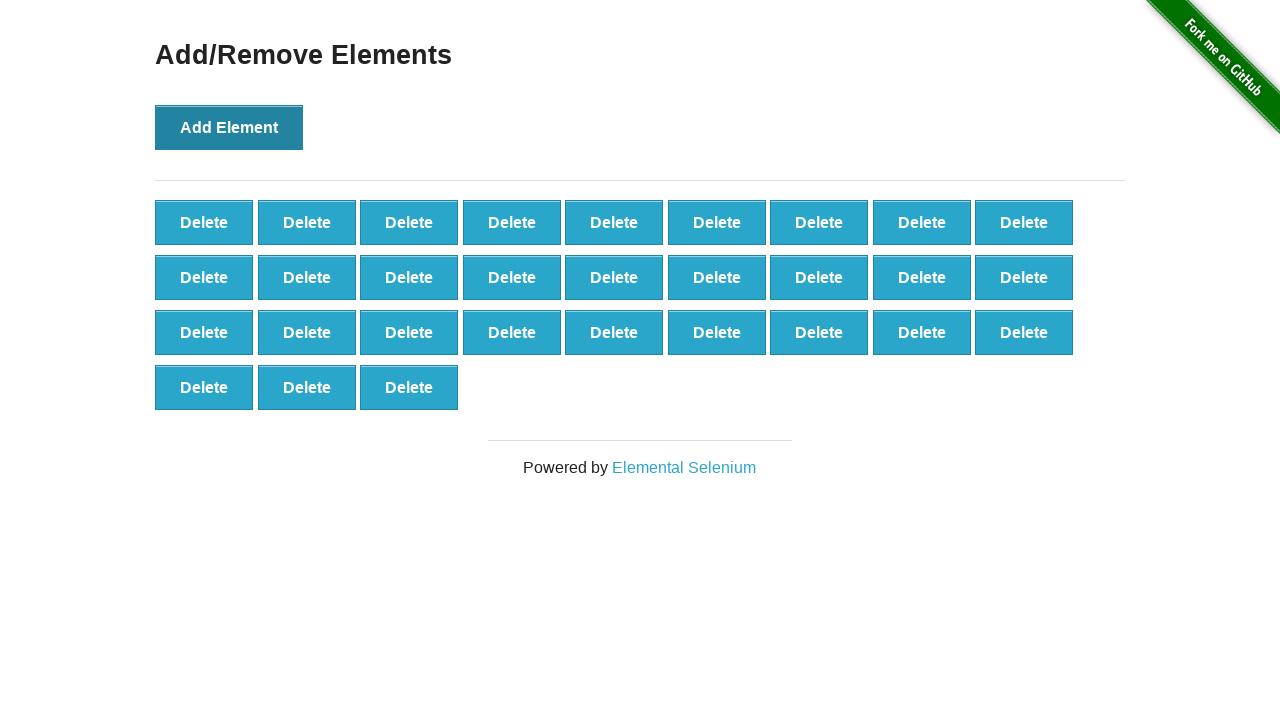

Clicked 'Add Element' button (iteration 31/100) at (229, 127) on button[onclick='addElement()']
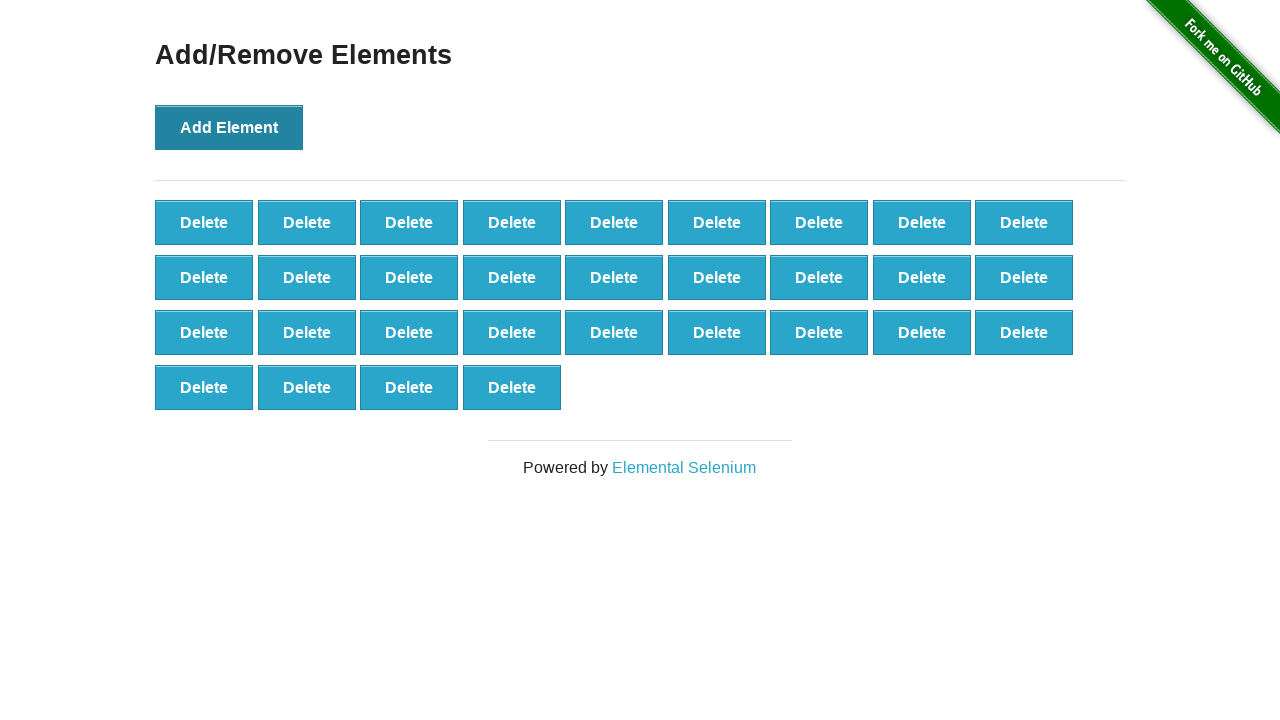

Clicked 'Add Element' button (iteration 32/100) at (229, 127) on button[onclick='addElement()']
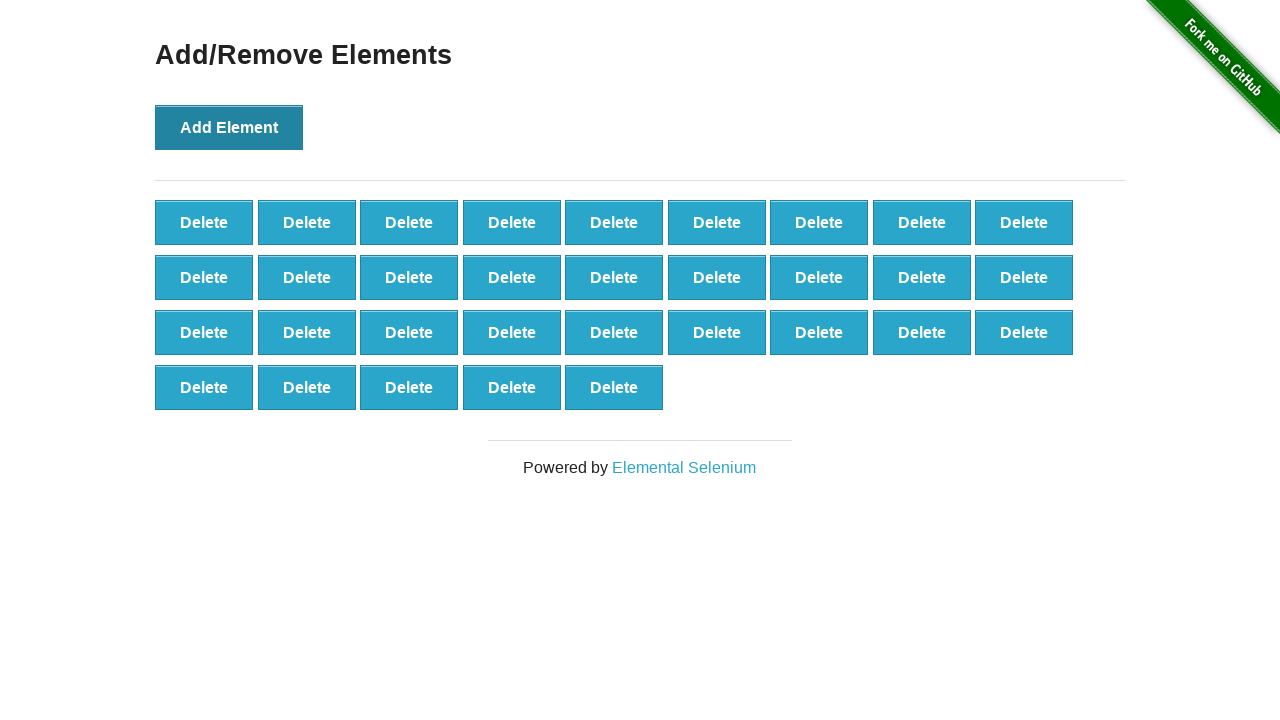

Clicked 'Add Element' button (iteration 33/100) at (229, 127) on button[onclick='addElement()']
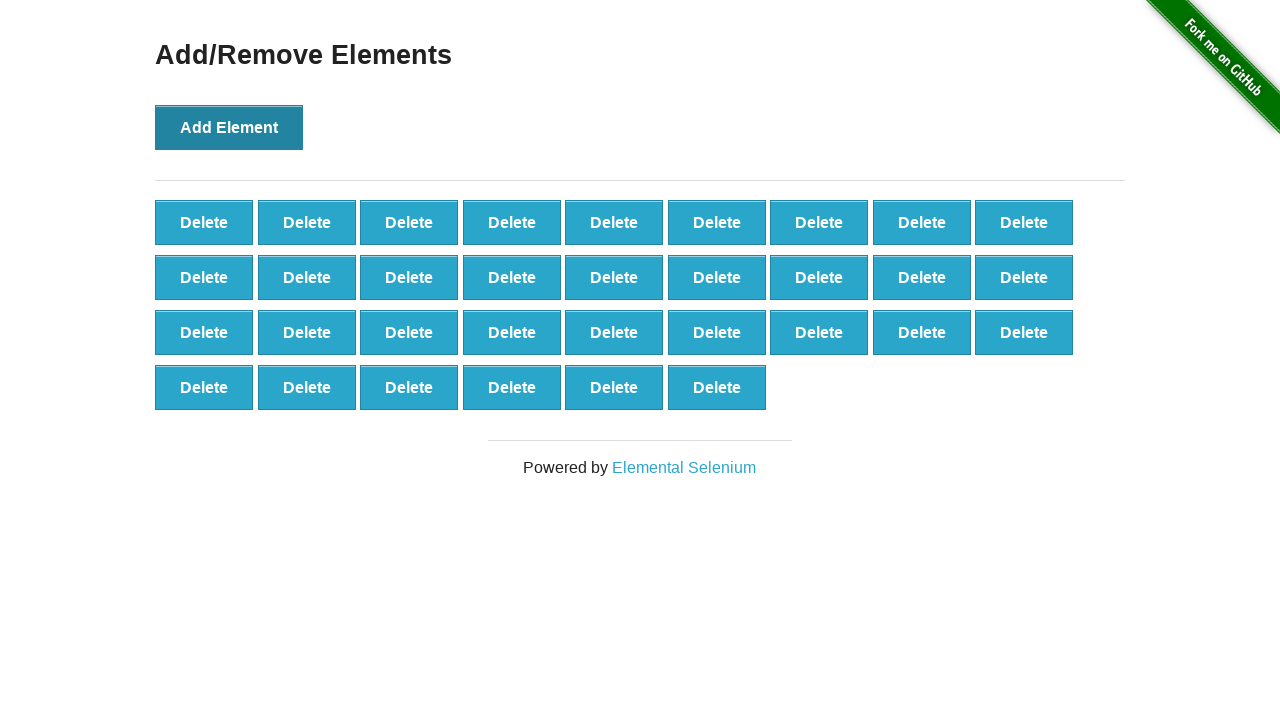

Clicked 'Add Element' button (iteration 34/100) at (229, 127) on button[onclick='addElement()']
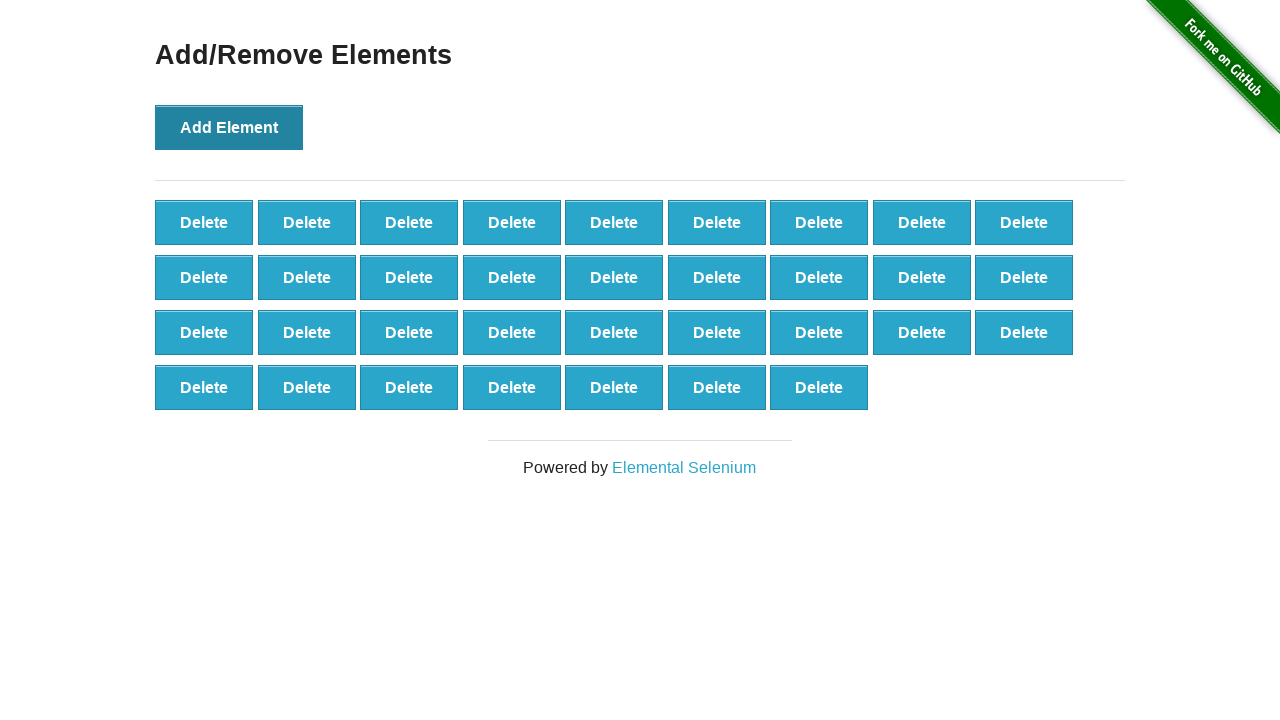

Clicked 'Add Element' button (iteration 35/100) at (229, 127) on button[onclick='addElement()']
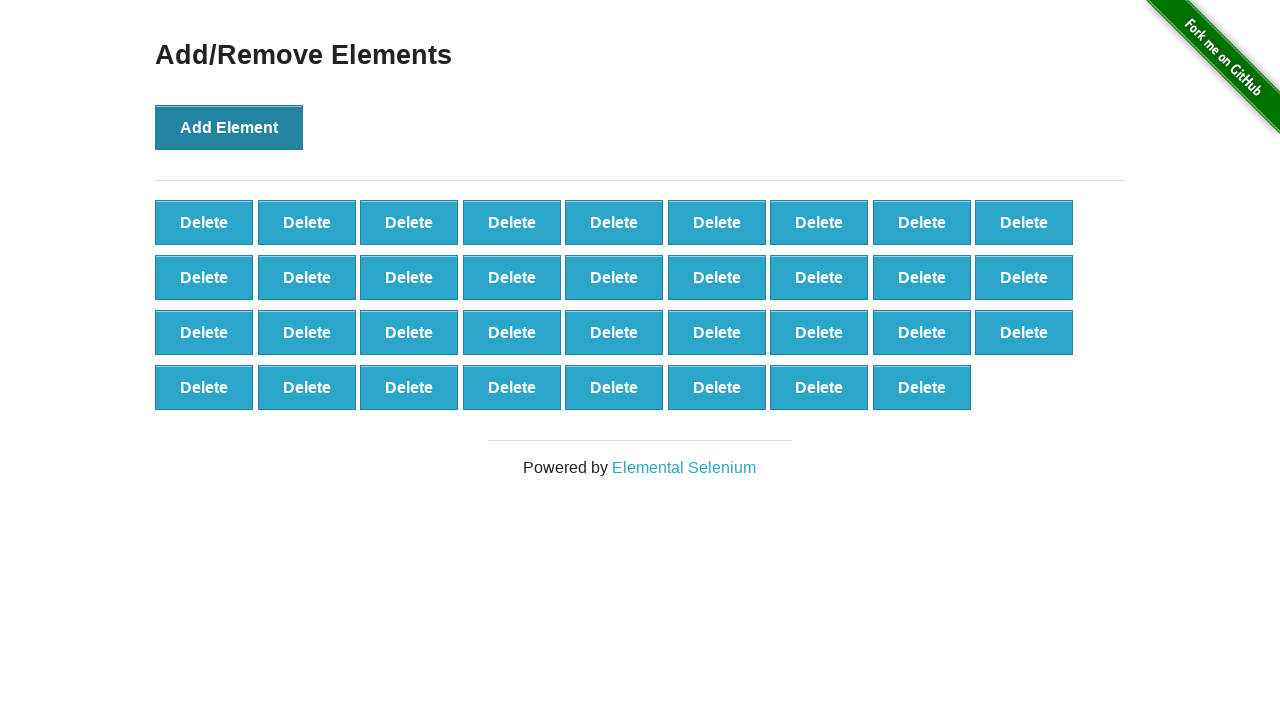

Clicked 'Add Element' button (iteration 36/100) at (229, 127) on button[onclick='addElement()']
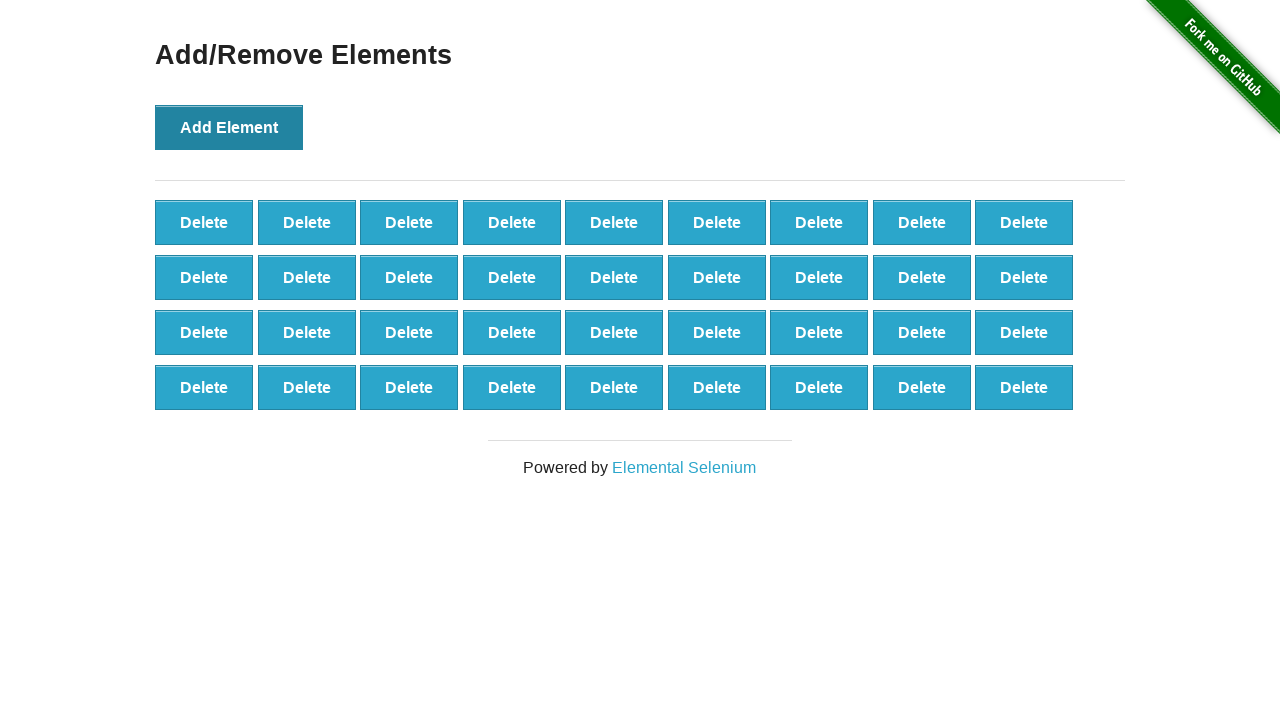

Clicked 'Add Element' button (iteration 37/100) at (229, 127) on button[onclick='addElement()']
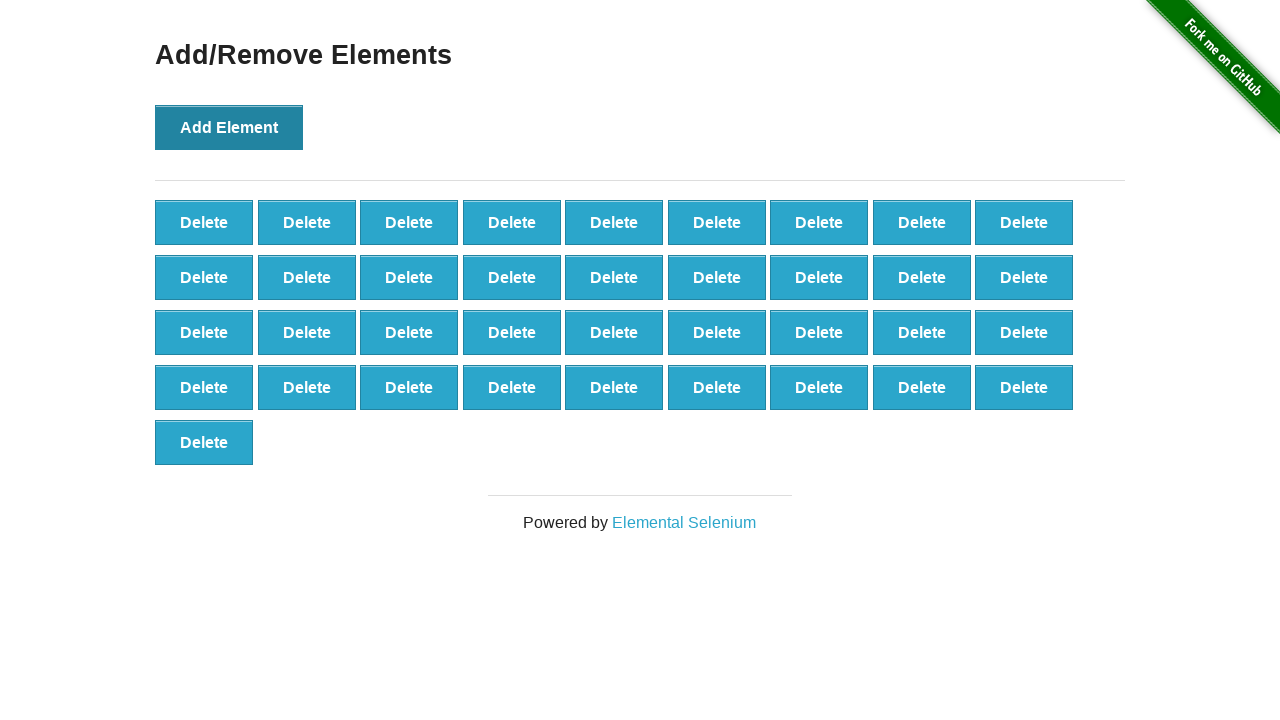

Clicked 'Add Element' button (iteration 38/100) at (229, 127) on button[onclick='addElement()']
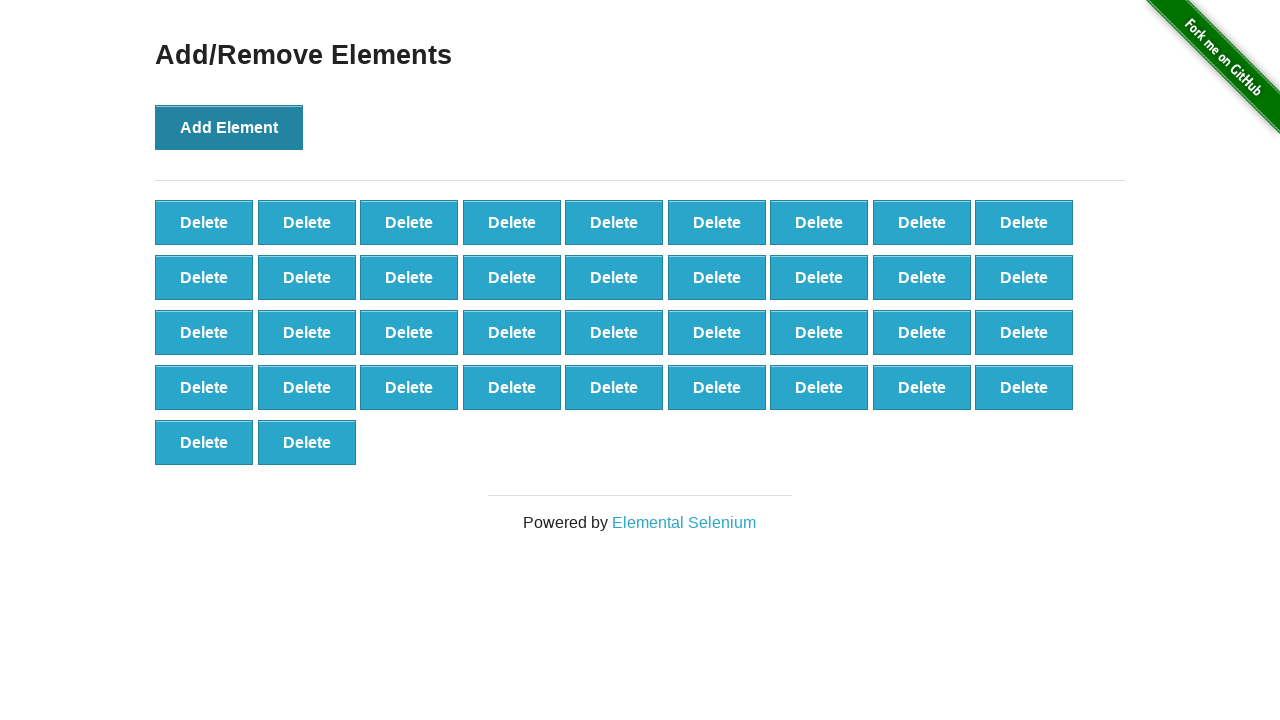

Clicked 'Add Element' button (iteration 39/100) at (229, 127) on button[onclick='addElement()']
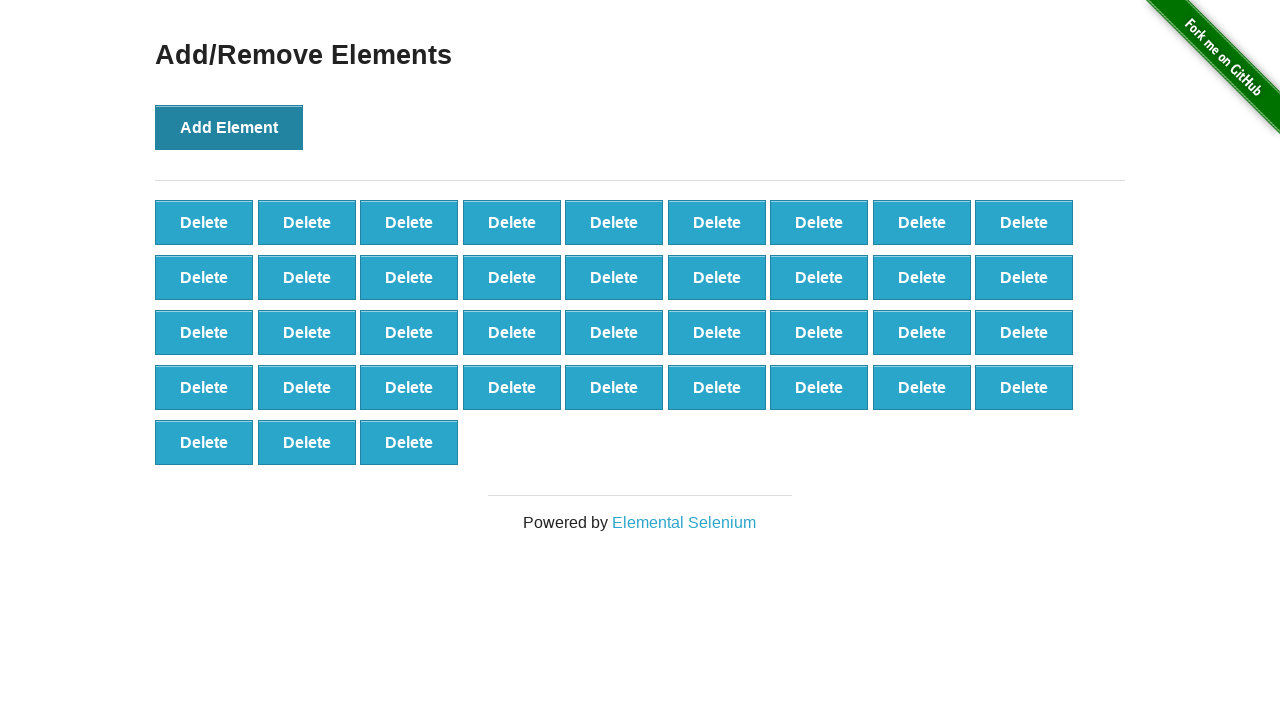

Clicked 'Add Element' button (iteration 40/100) at (229, 127) on button[onclick='addElement()']
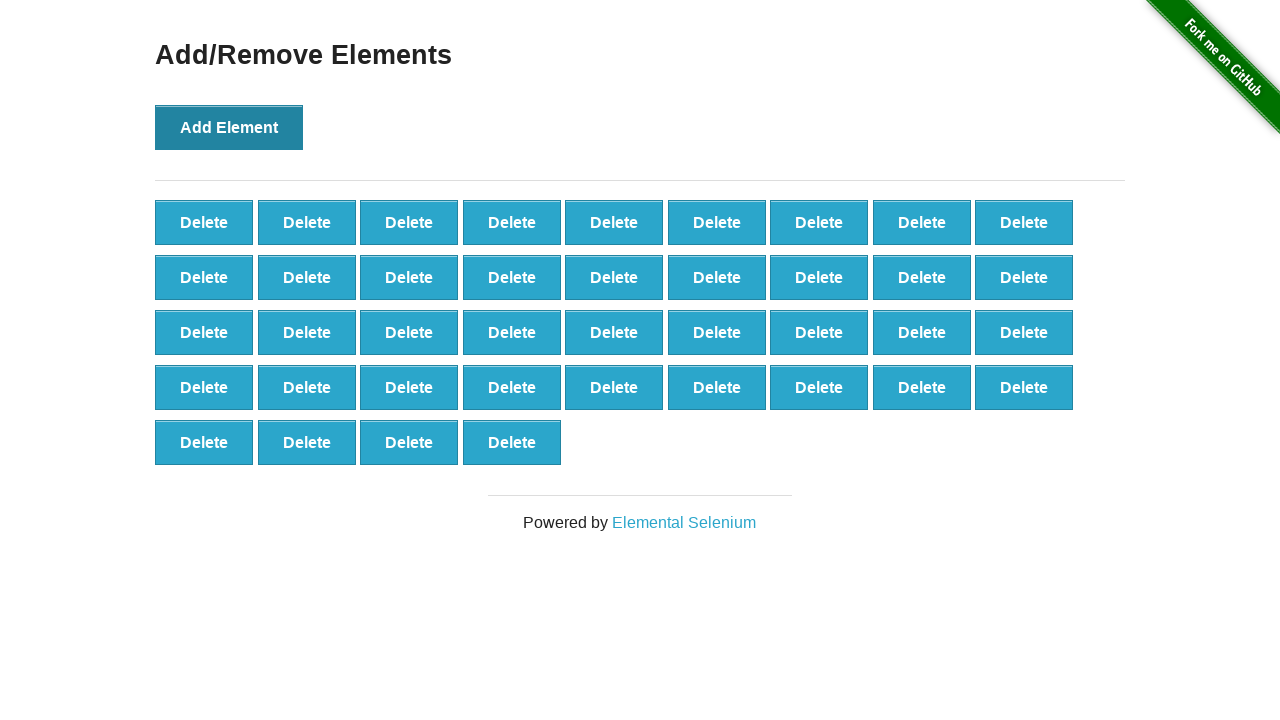

Clicked 'Add Element' button (iteration 41/100) at (229, 127) on button[onclick='addElement()']
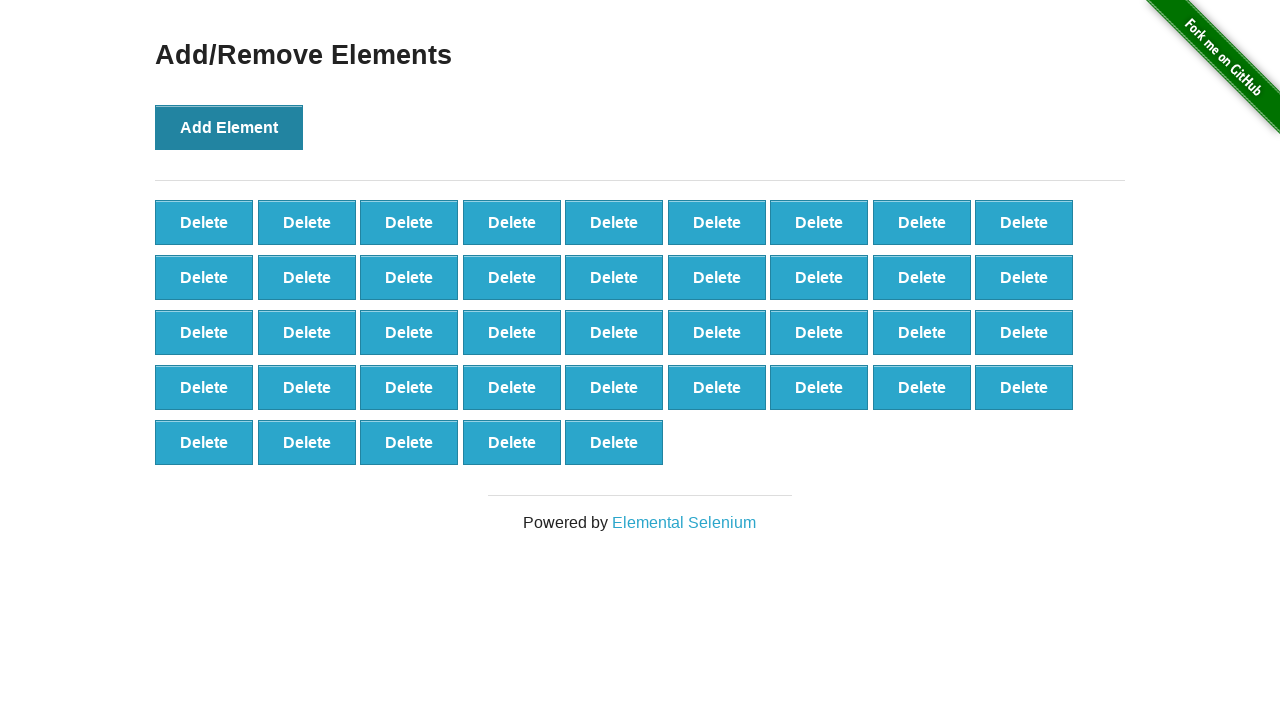

Clicked 'Add Element' button (iteration 42/100) at (229, 127) on button[onclick='addElement()']
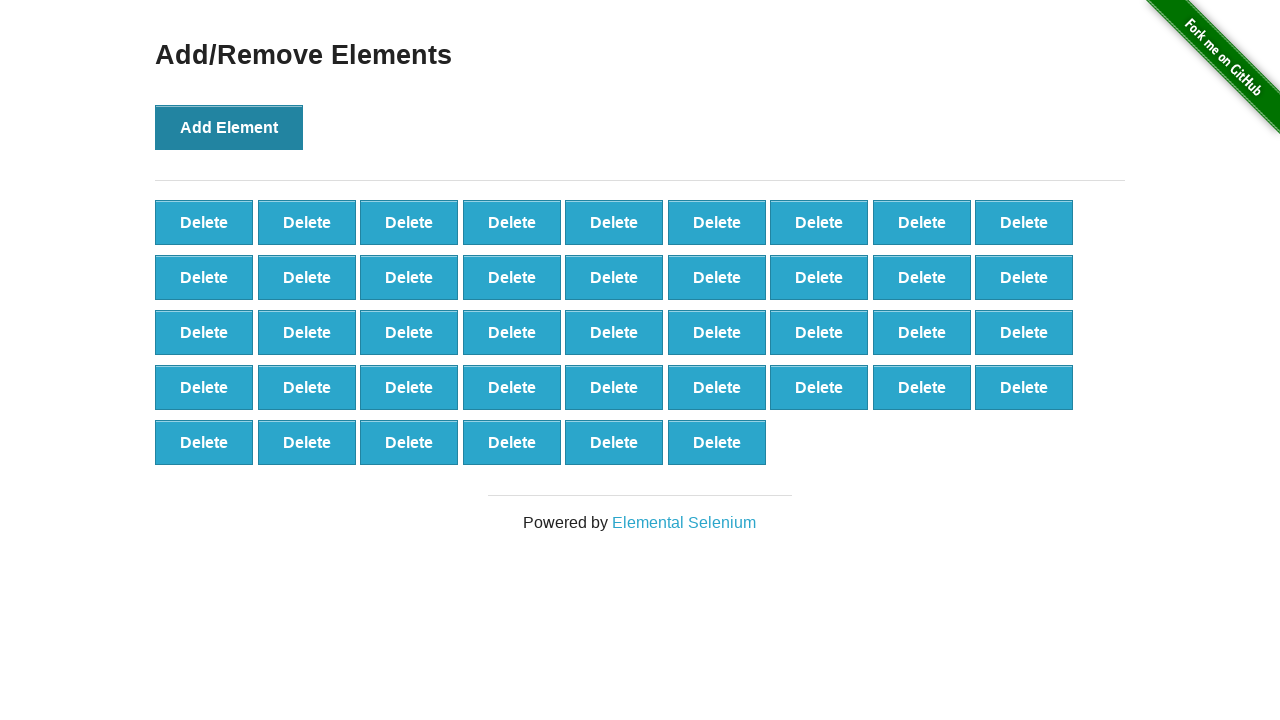

Clicked 'Add Element' button (iteration 43/100) at (229, 127) on button[onclick='addElement()']
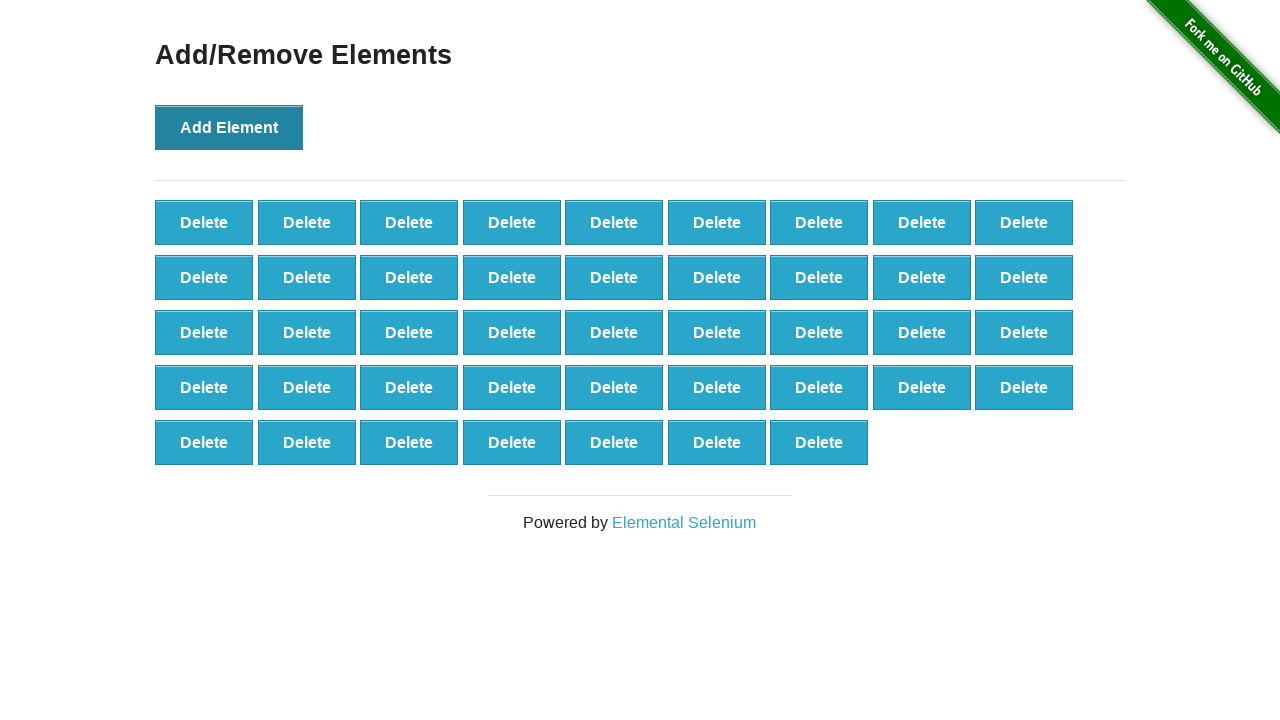

Clicked 'Add Element' button (iteration 44/100) at (229, 127) on button[onclick='addElement()']
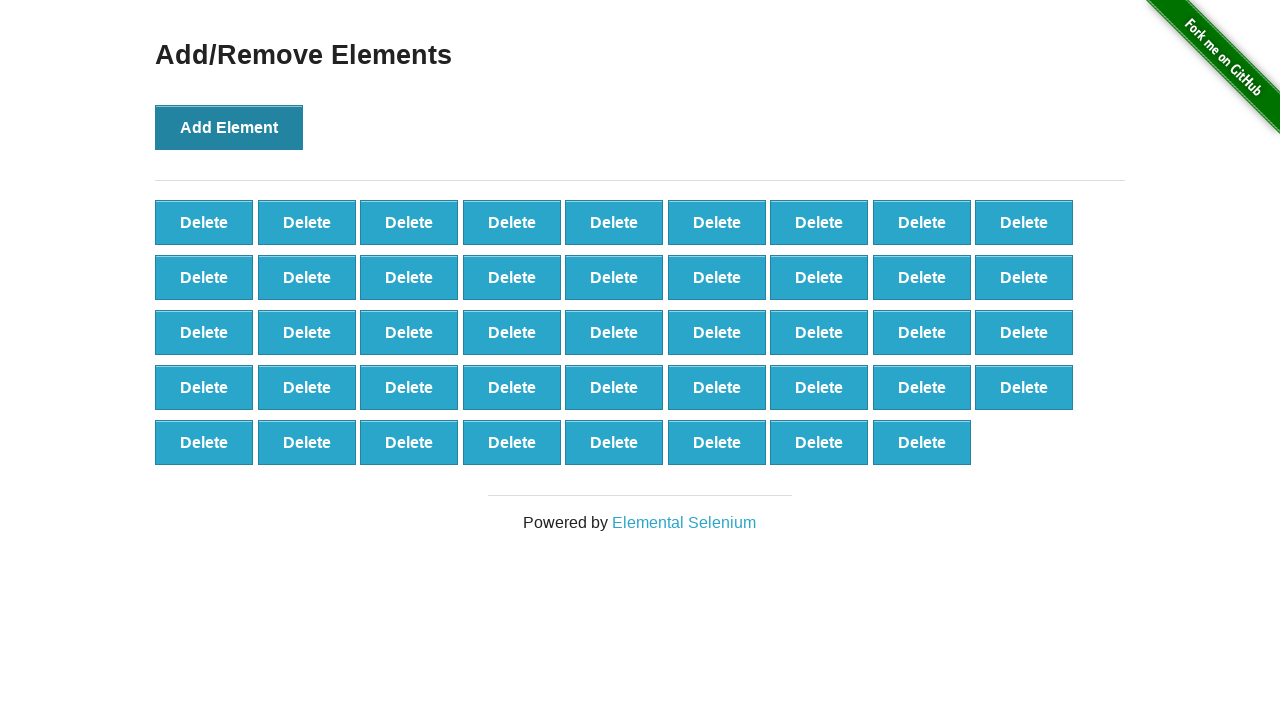

Clicked 'Add Element' button (iteration 45/100) at (229, 127) on button[onclick='addElement()']
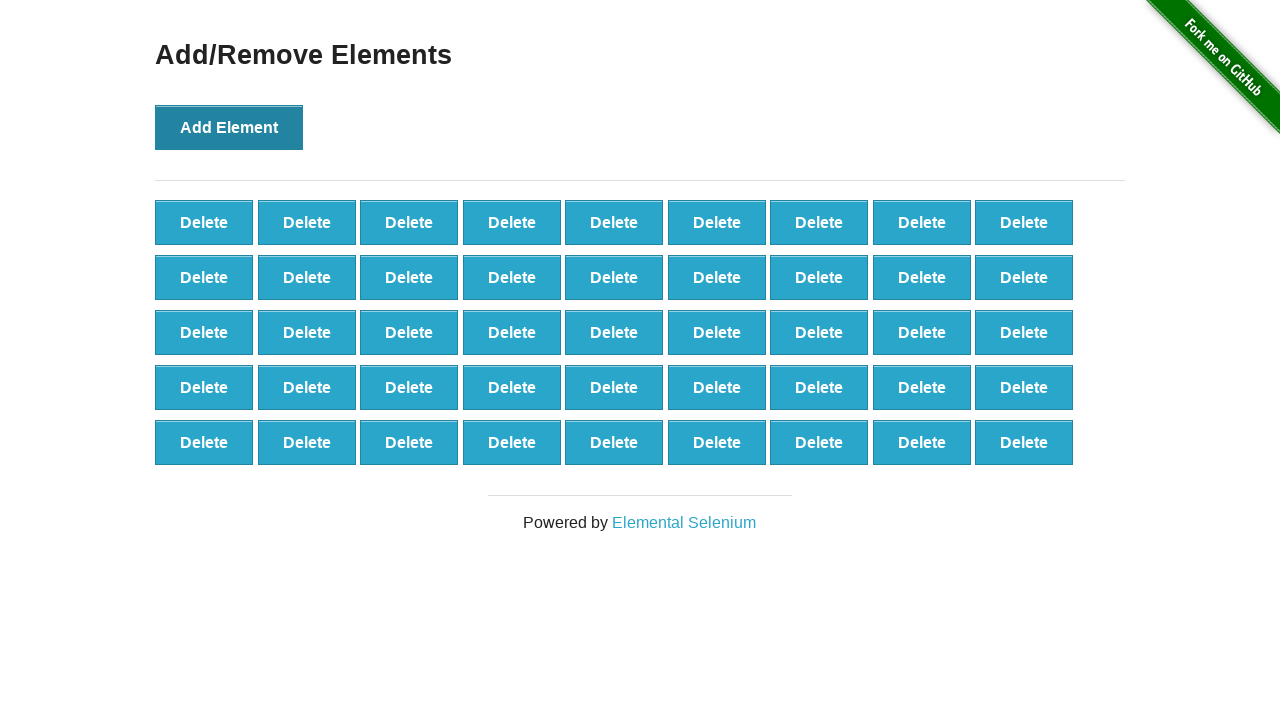

Clicked 'Add Element' button (iteration 46/100) at (229, 127) on button[onclick='addElement()']
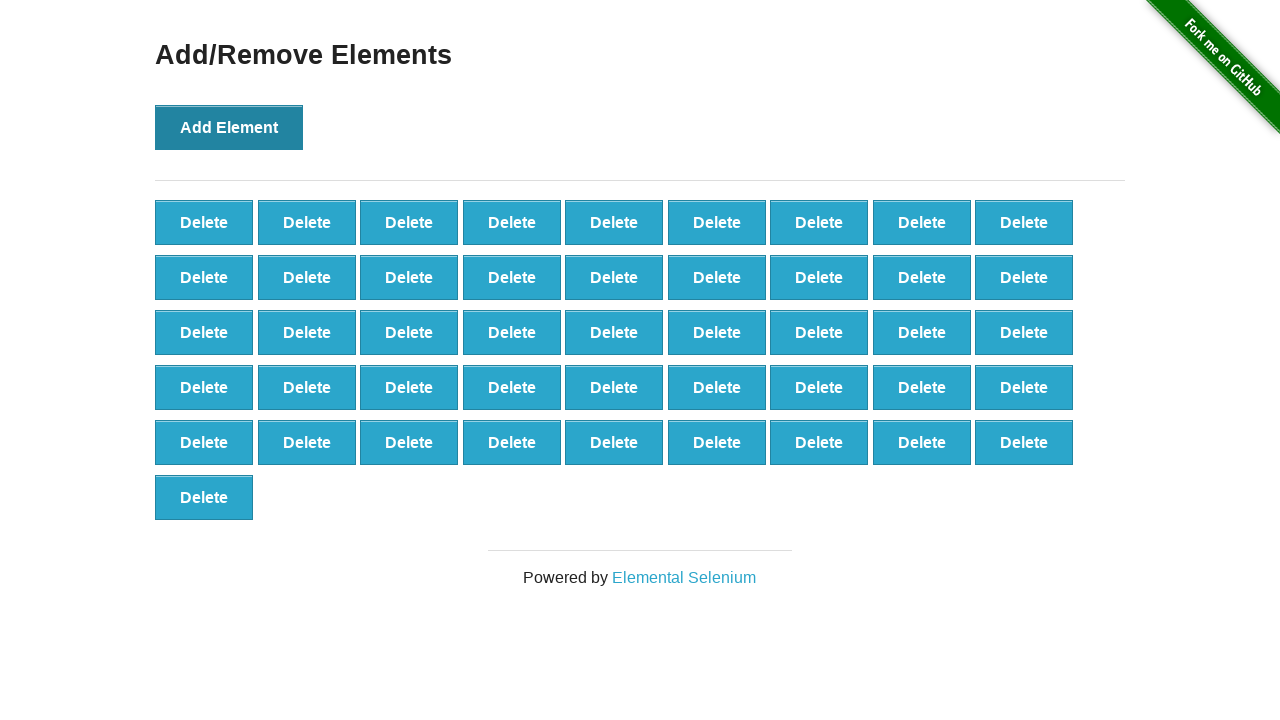

Clicked 'Add Element' button (iteration 47/100) at (229, 127) on button[onclick='addElement()']
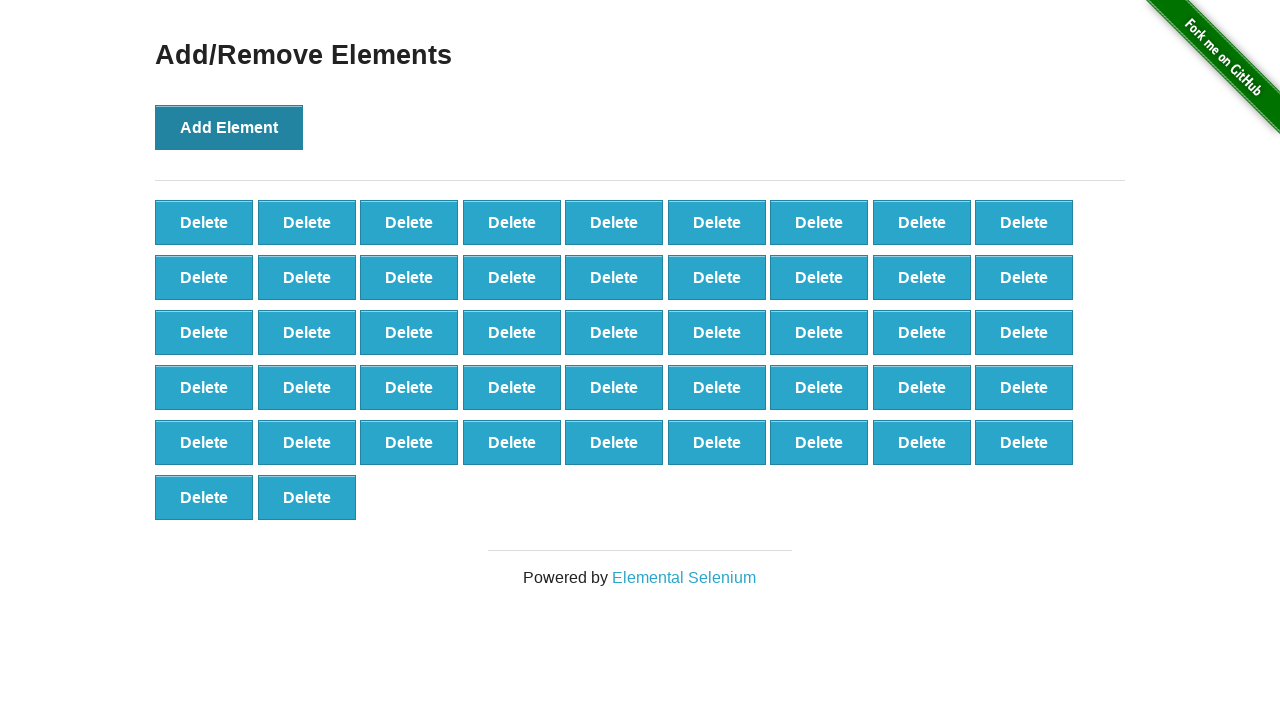

Clicked 'Add Element' button (iteration 48/100) at (229, 127) on button[onclick='addElement()']
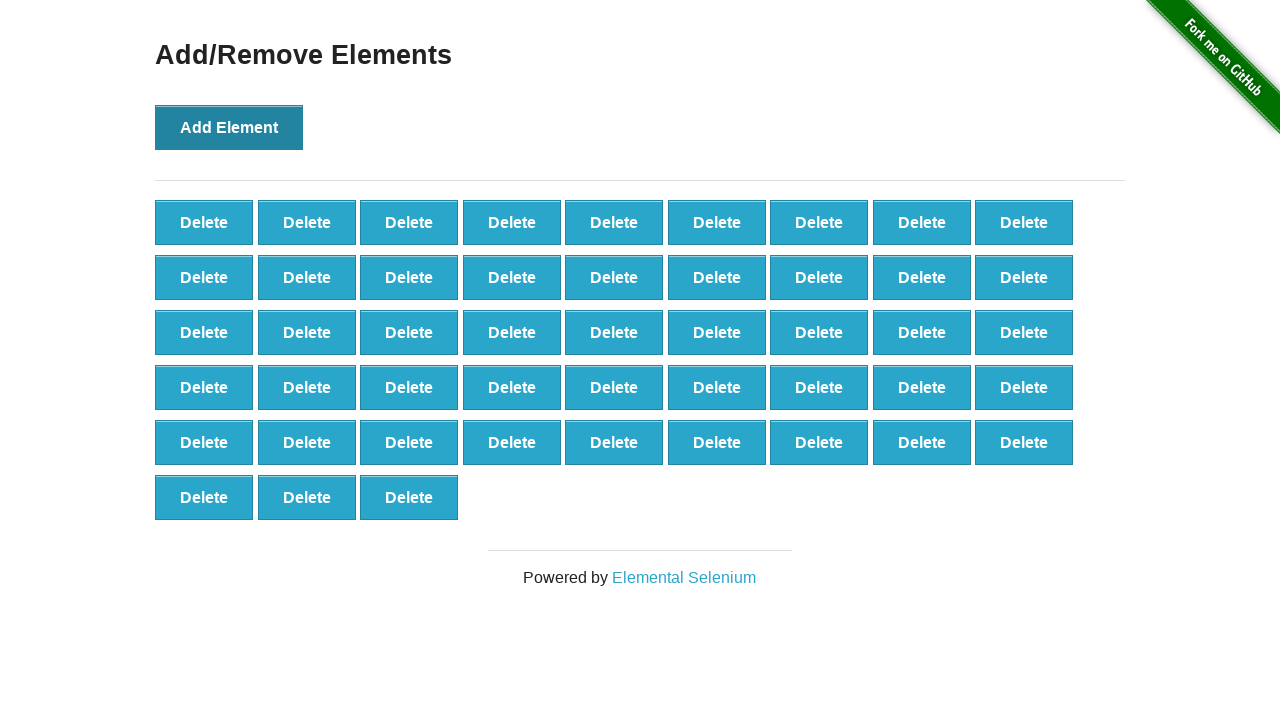

Clicked 'Add Element' button (iteration 49/100) at (229, 127) on button[onclick='addElement()']
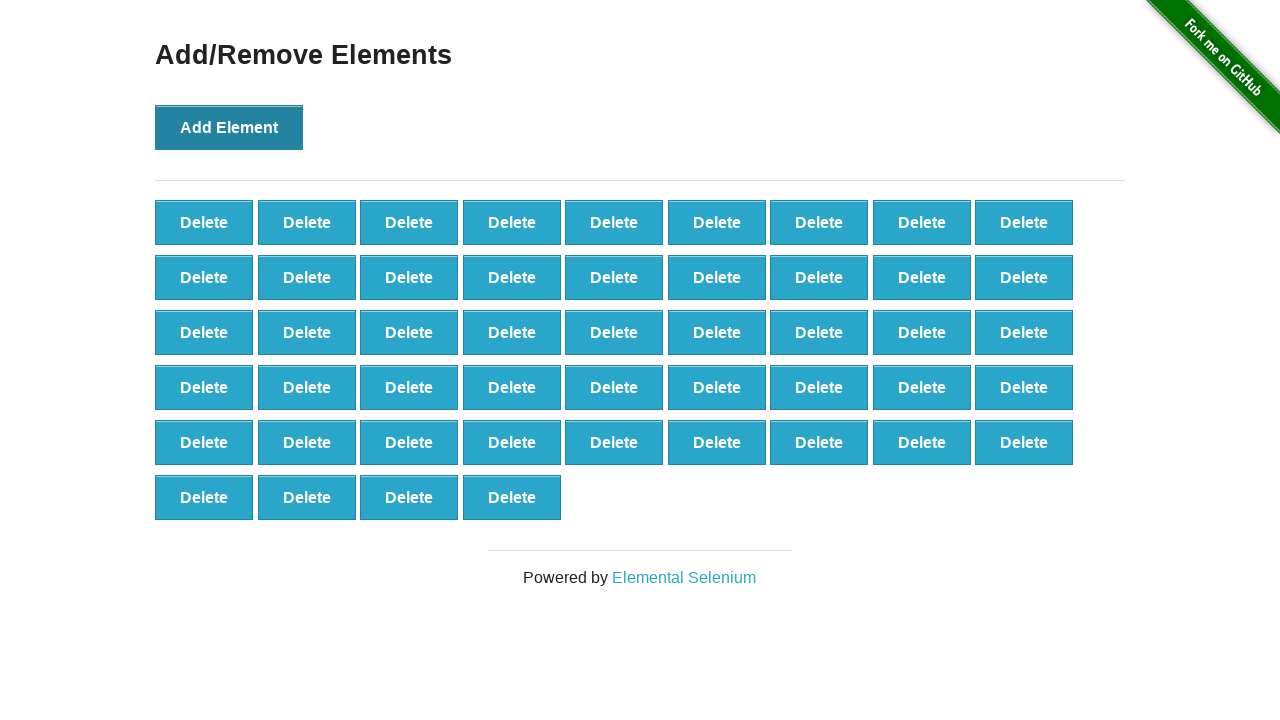

Clicked 'Add Element' button (iteration 50/100) at (229, 127) on button[onclick='addElement()']
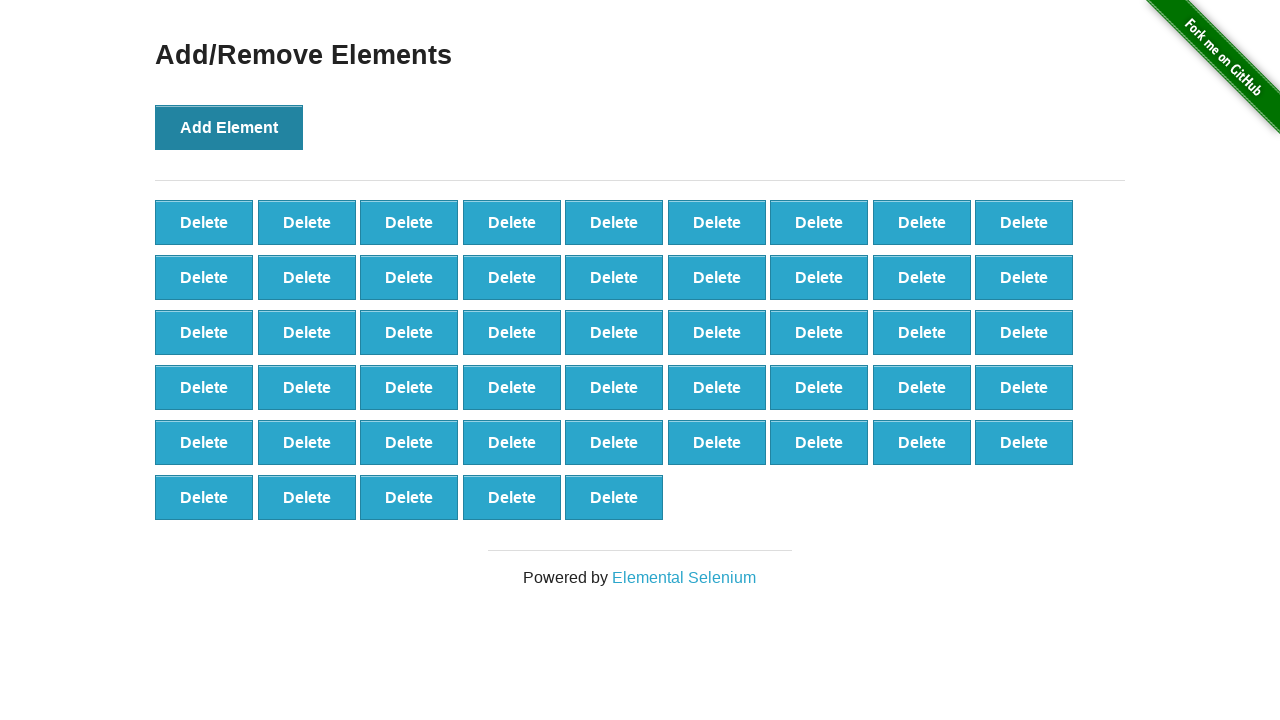

Clicked 'Add Element' button (iteration 51/100) at (229, 127) on button[onclick='addElement()']
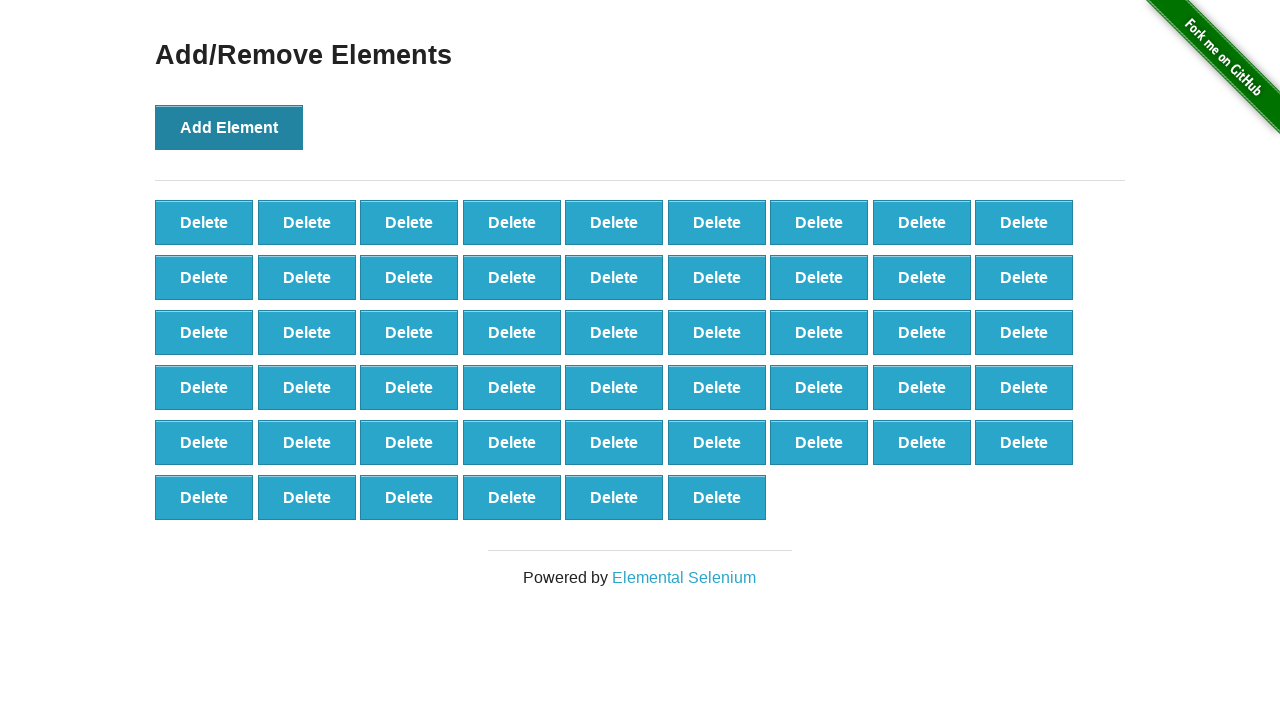

Clicked 'Add Element' button (iteration 52/100) at (229, 127) on button[onclick='addElement()']
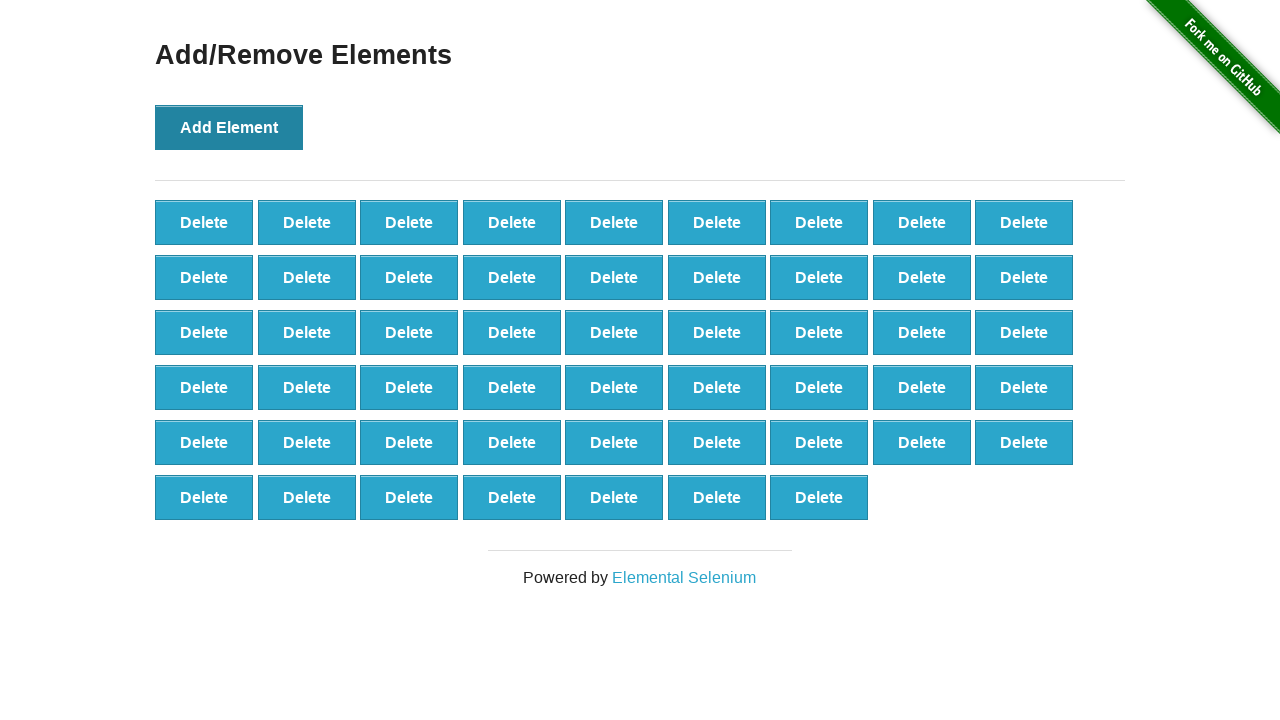

Clicked 'Add Element' button (iteration 53/100) at (229, 127) on button[onclick='addElement()']
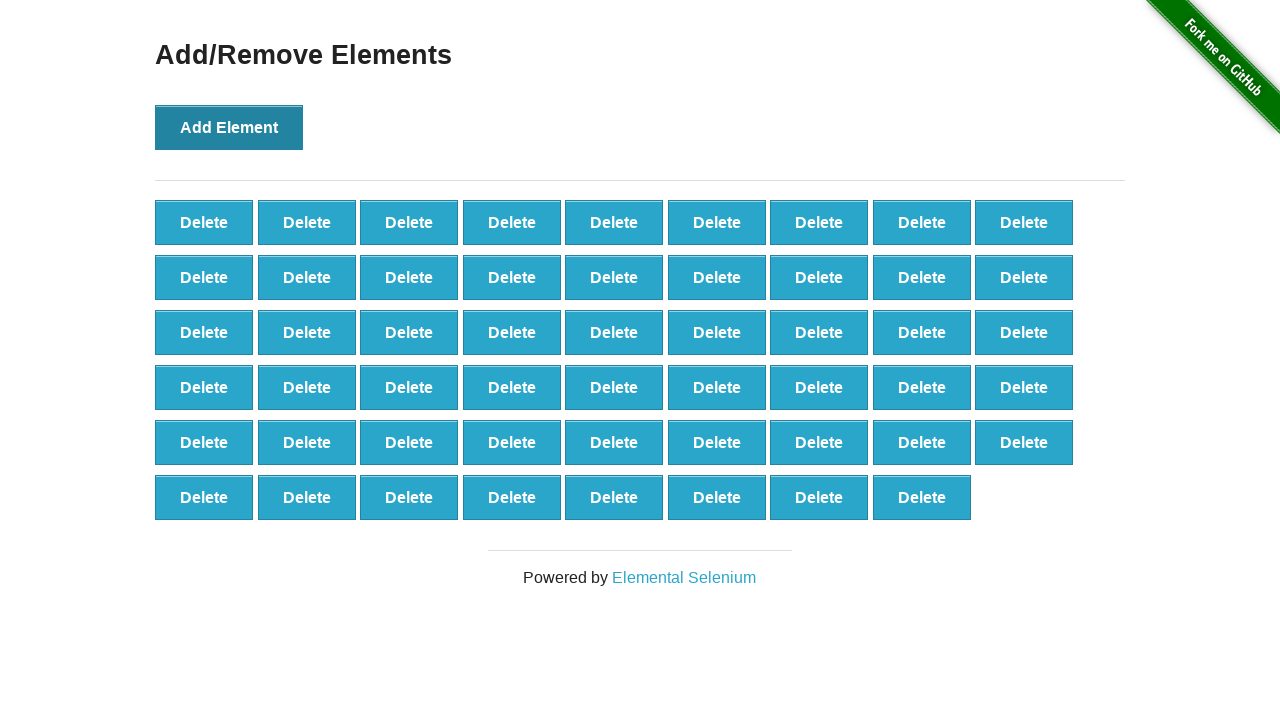

Clicked 'Add Element' button (iteration 54/100) at (229, 127) on button[onclick='addElement()']
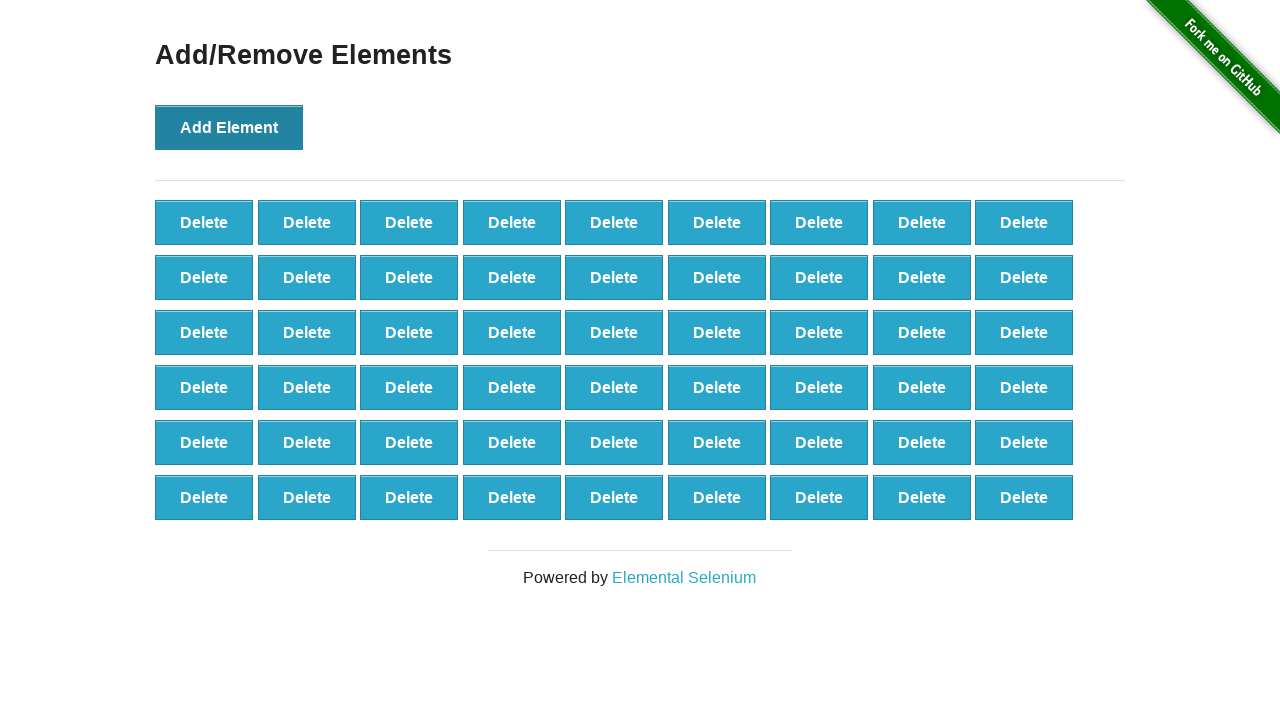

Clicked 'Add Element' button (iteration 55/100) at (229, 127) on button[onclick='addElement()']
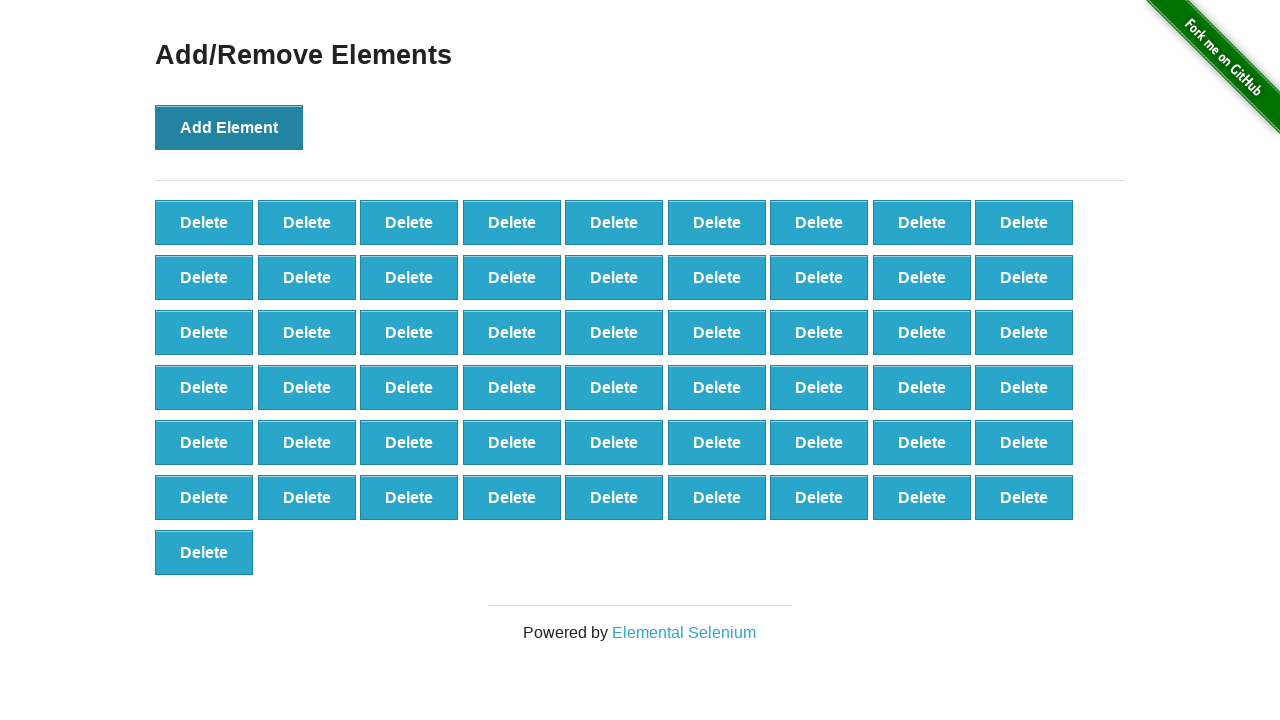

Clicked 'Add Element' button (iteration 56/100) at (229, 127) on button[onclick='addElement()']
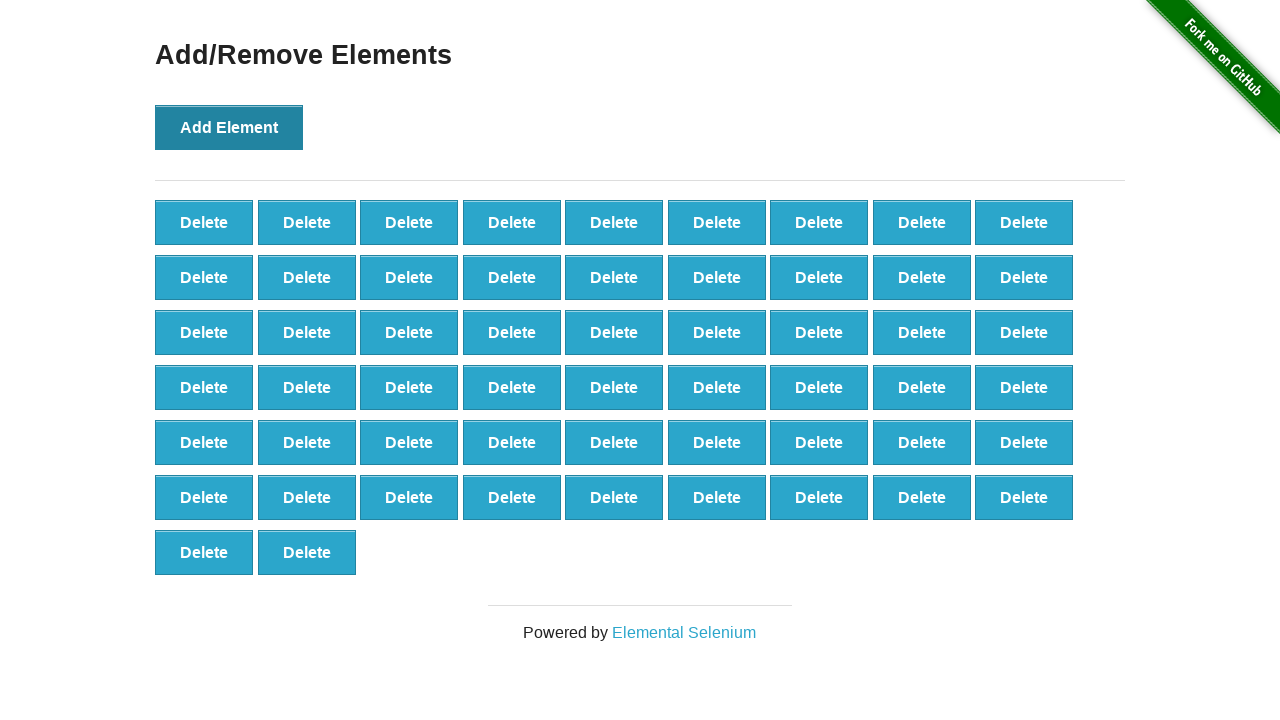

Clicked 'Add Element' button (iteration 57/100) at (229, 127) on button[onclick='addElement()']
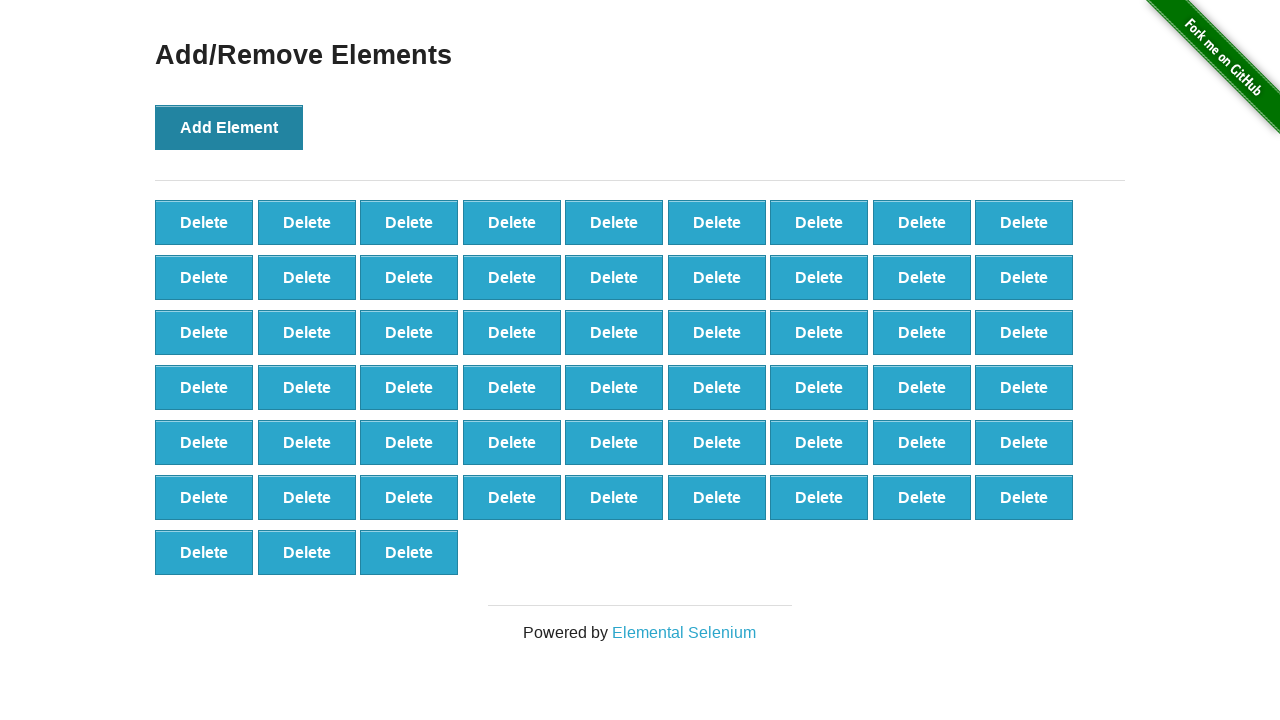

Clicked 'Add Element' button (iteration 58/100) at (229, 127) on button[onclick='addElement()']
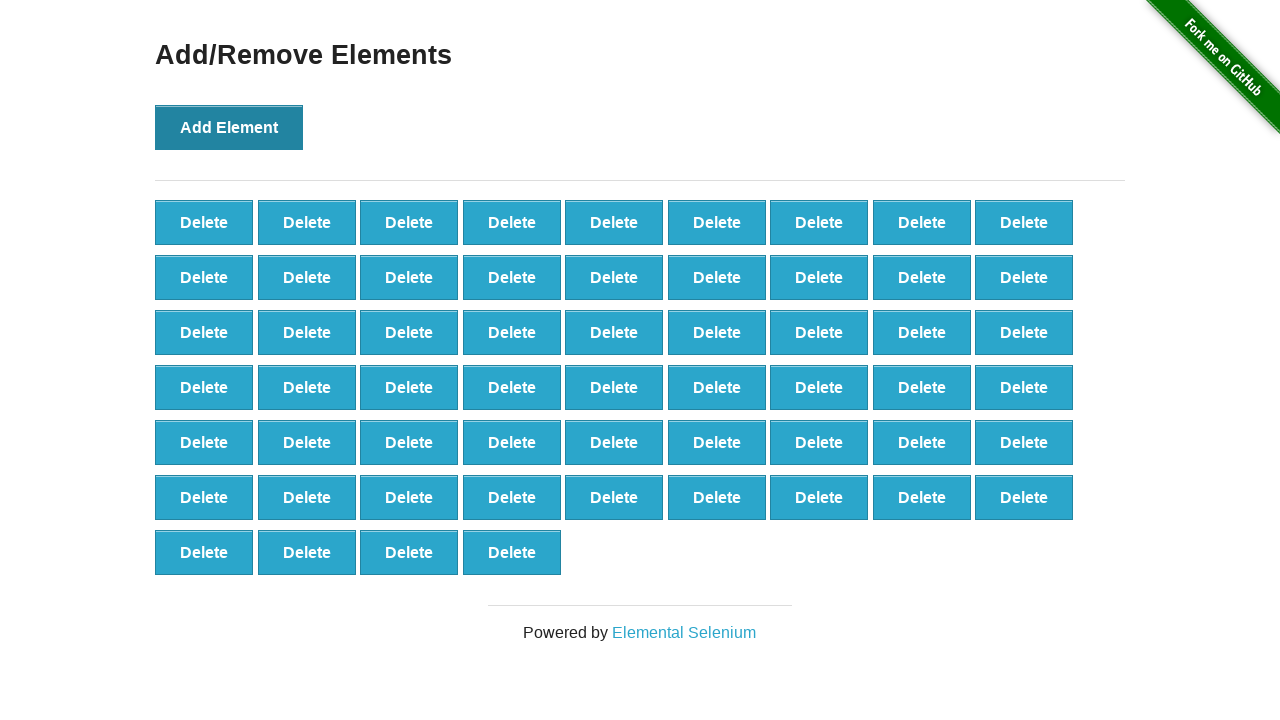

Clicked 'Add Element' button (iteration 59/100) at (229, 127) on button[onclick='addElement()']
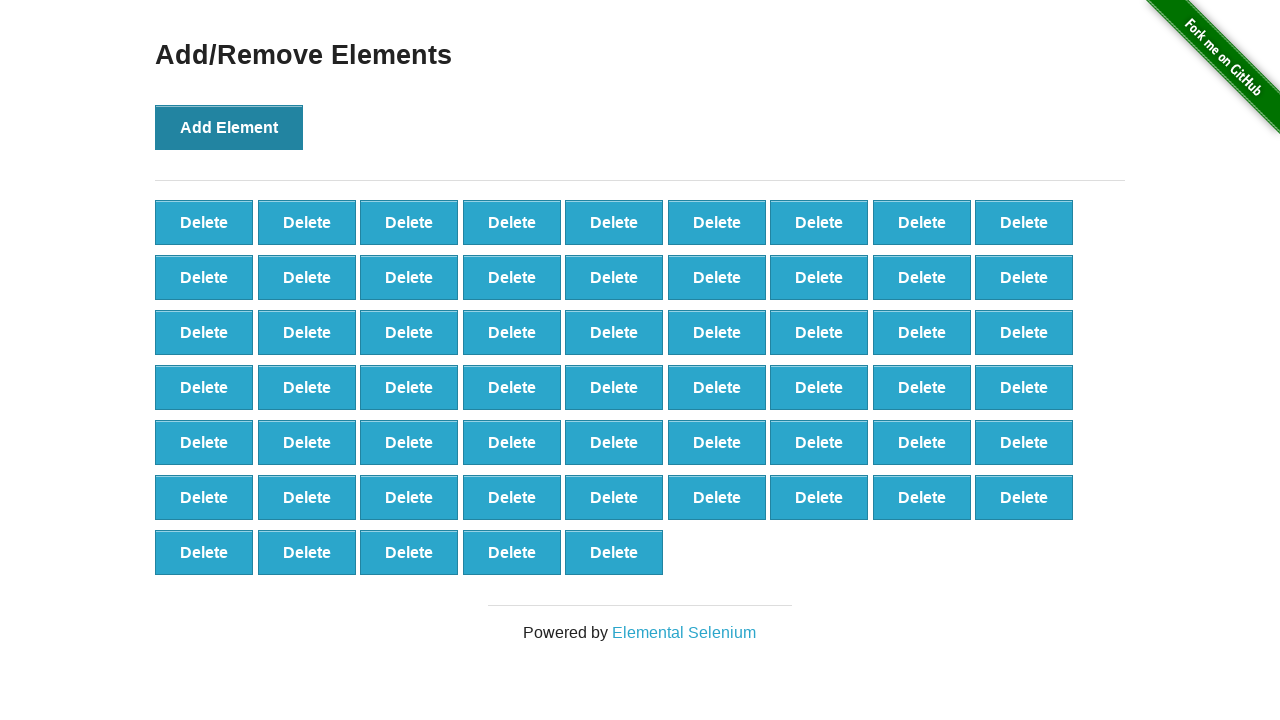

Clicked 'Add Element' button (iteration 60/100) at (229, 127) on button[onclick='addElement()']
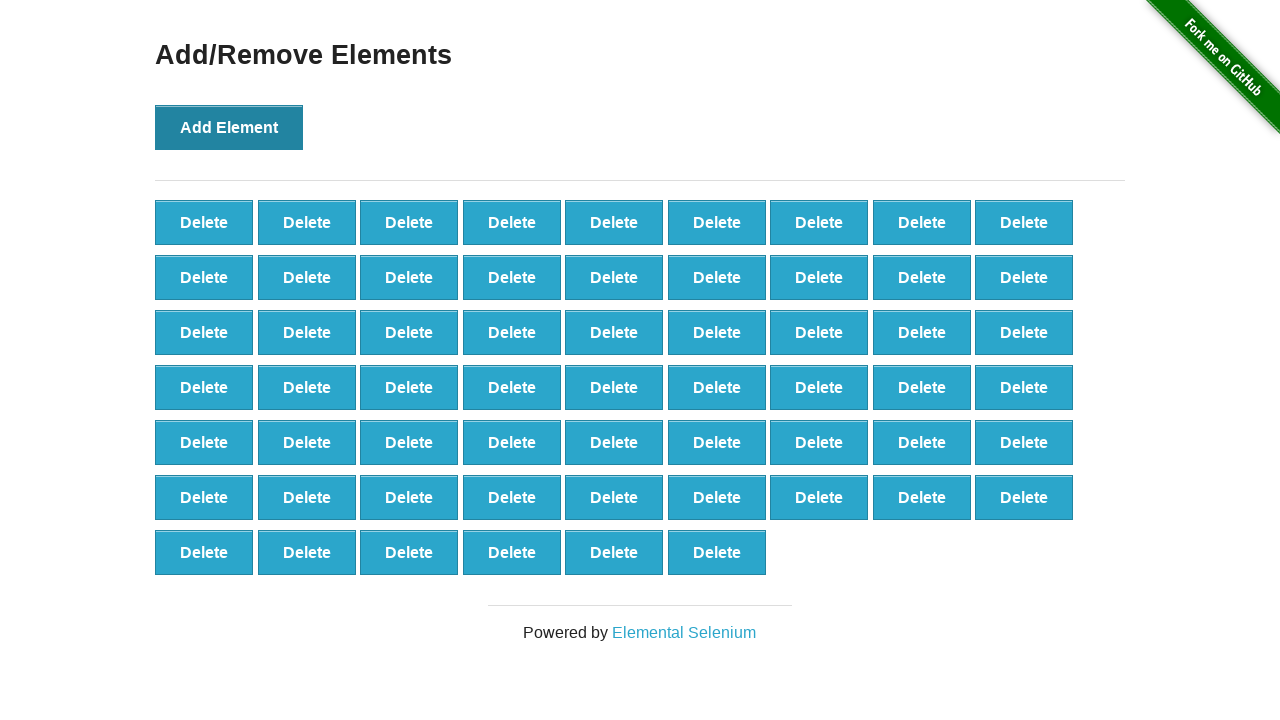

Clicked 'Add Element' button (iteration 61/100) at (229, 127) on button[onclick='addElement()']
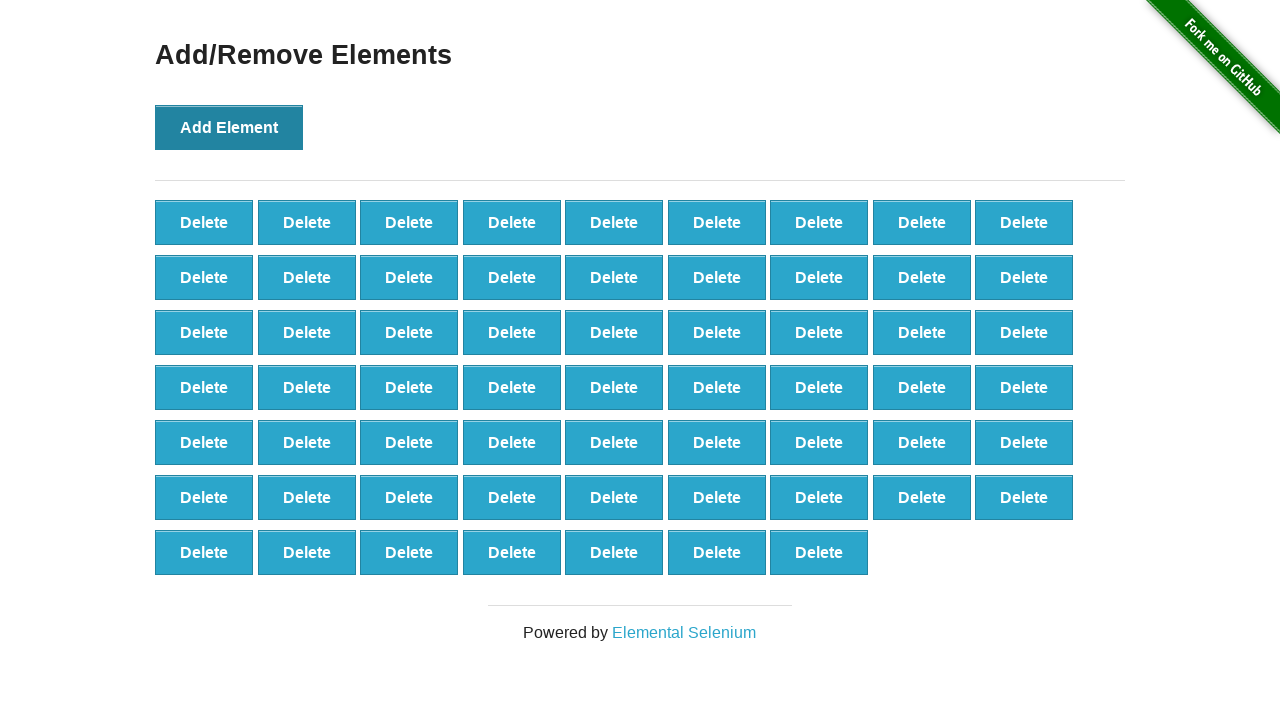

Clicked 'Add Element' button (iteration 62/100) at (229, 127) on button[onclick='addElement()']
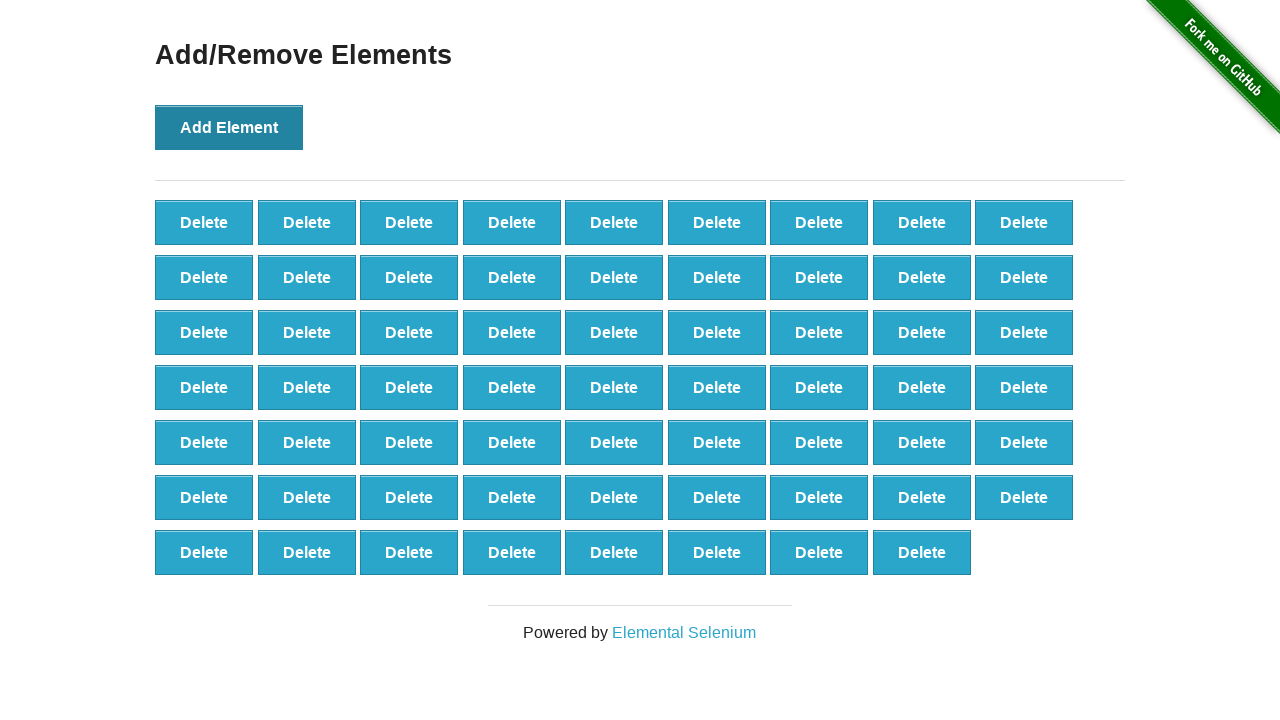

Clicked 'Add Element' button (iteration 63/100) at (229, 127) on button[onclick='addElement()']
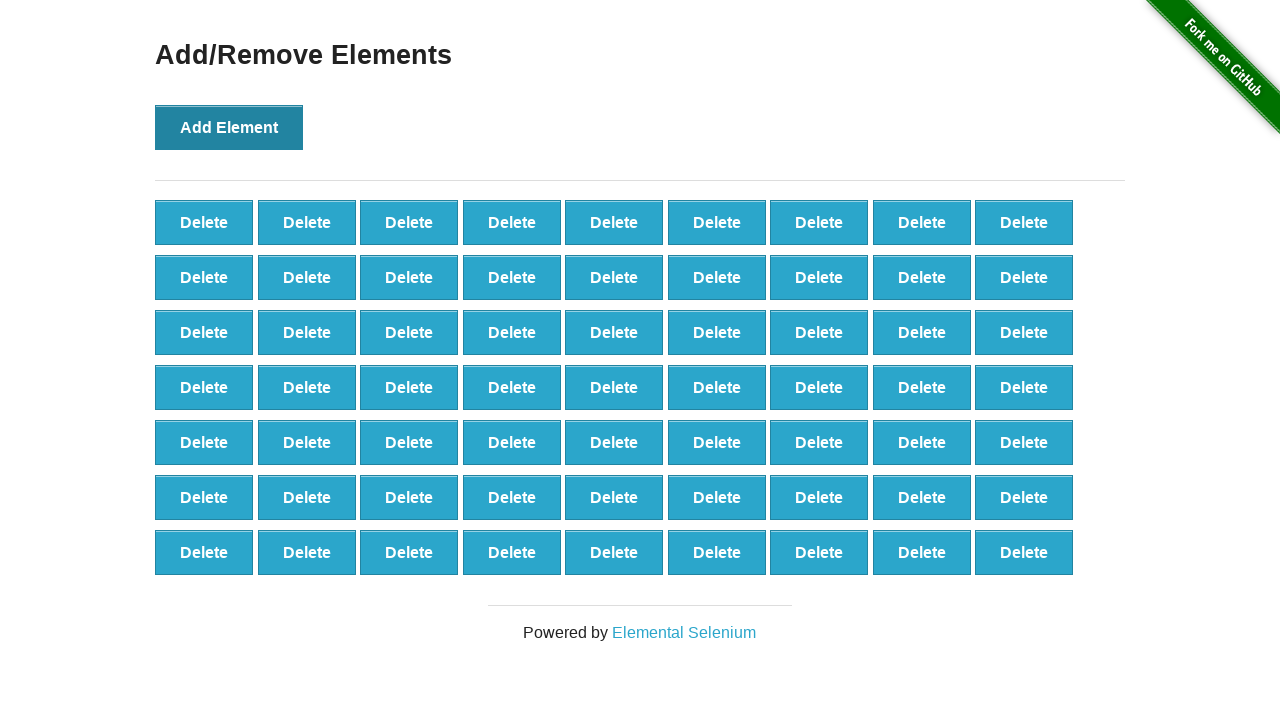

Clicked 'Add Element' button (iteration 64/100) at (229, 127) on button[onclick='addElement()']
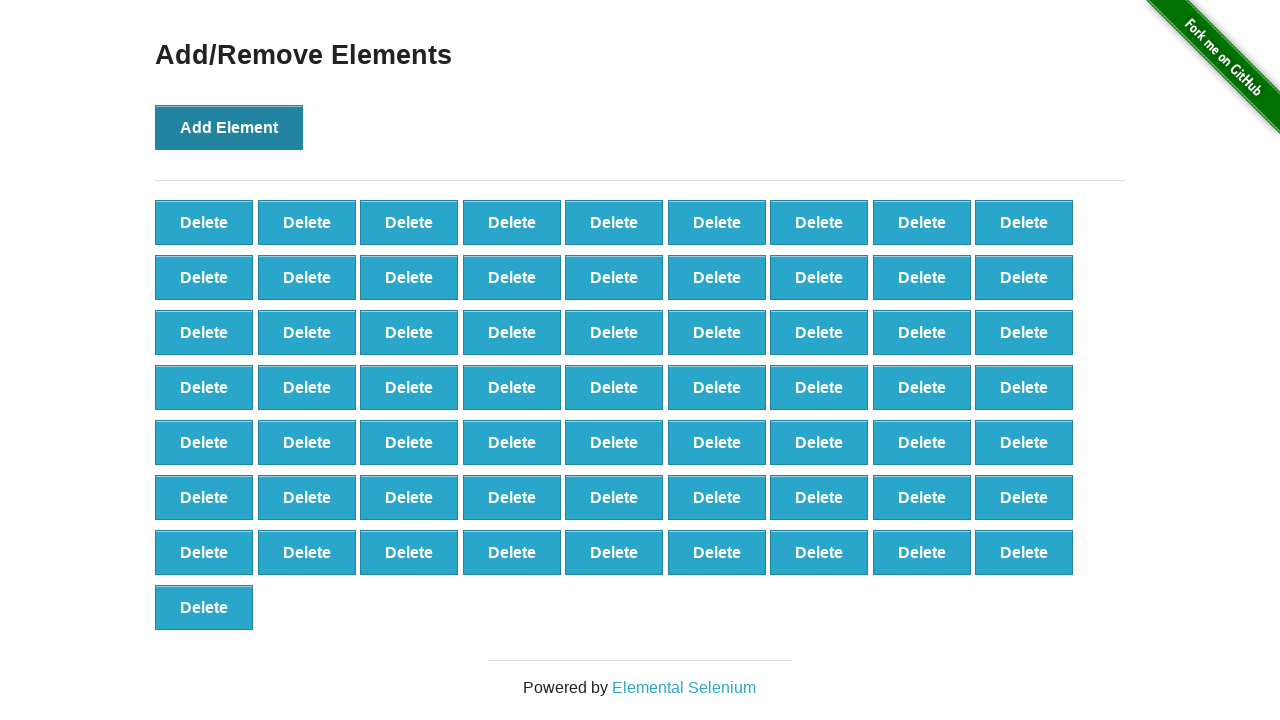

Clicked 'Add Element' button (iteration 65/100) at (229, 127) on button[onclick='addElement()']
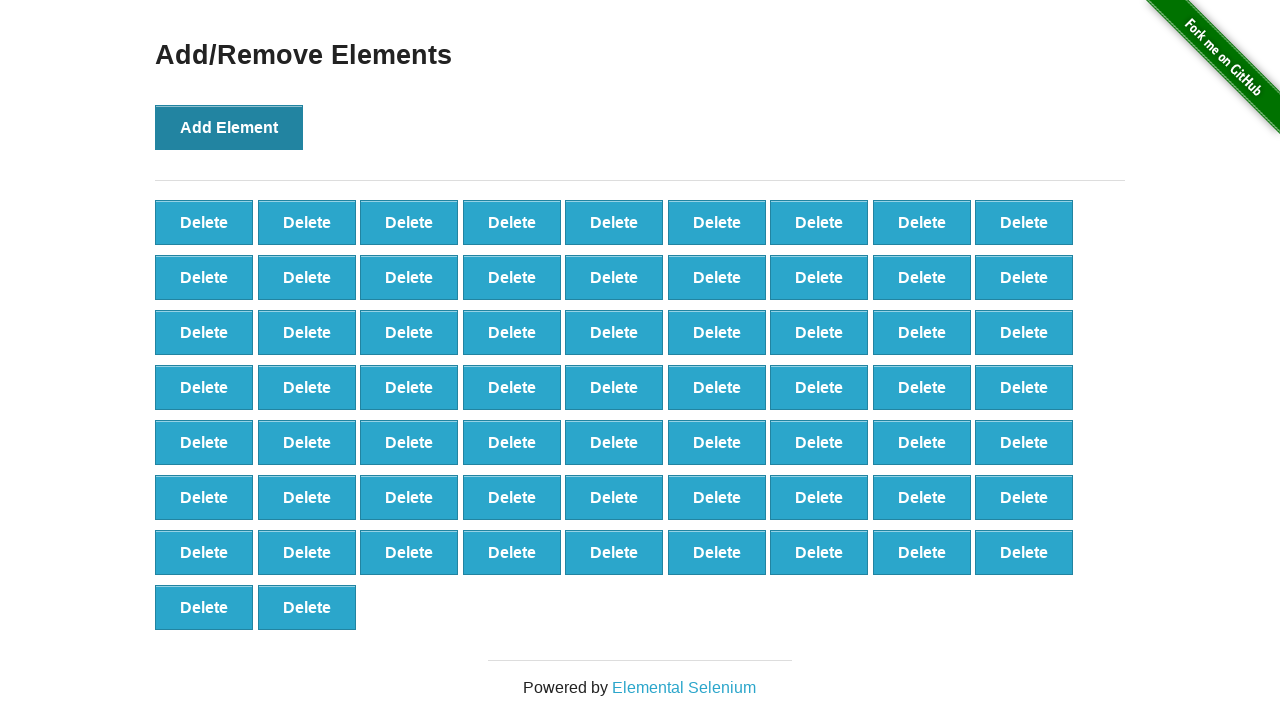

Clicked 'Add Element' button (iteration 66/100) at (229, 127) on button[onclick='addElement()']
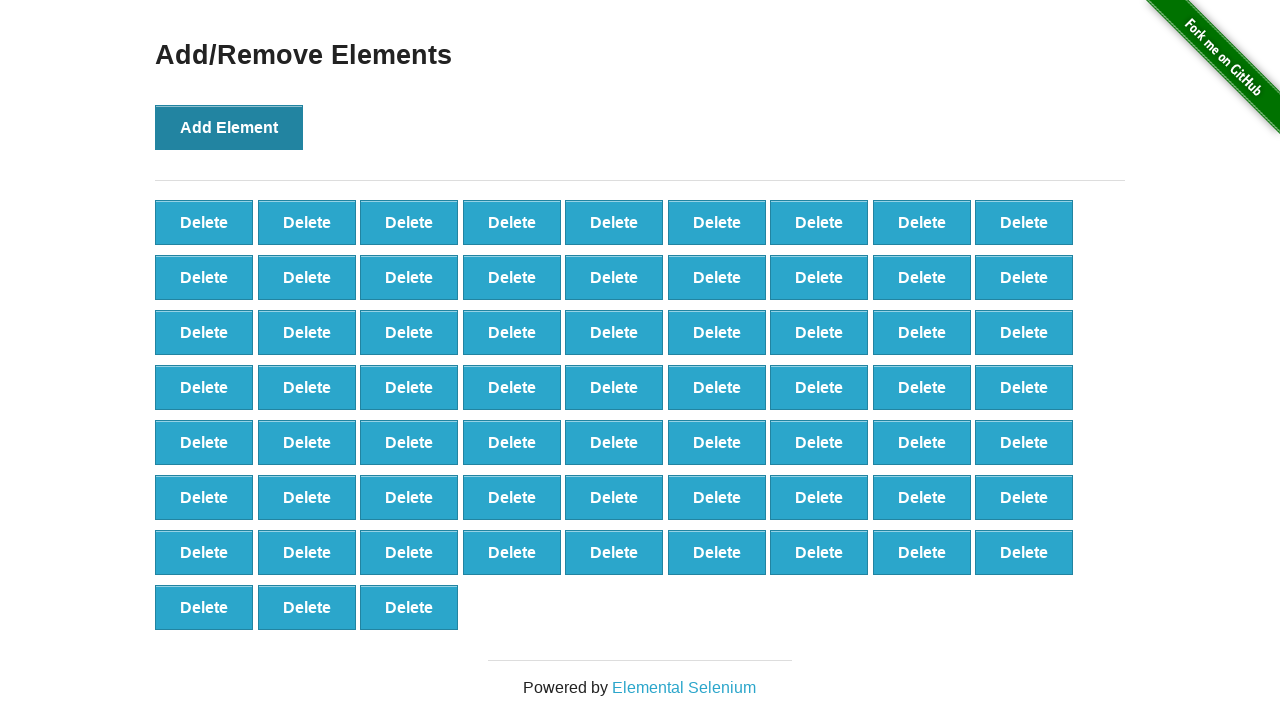

Clicked 'Add Element' button (iteration 67/100) at (229, 127) on button[onclick='addElement()']
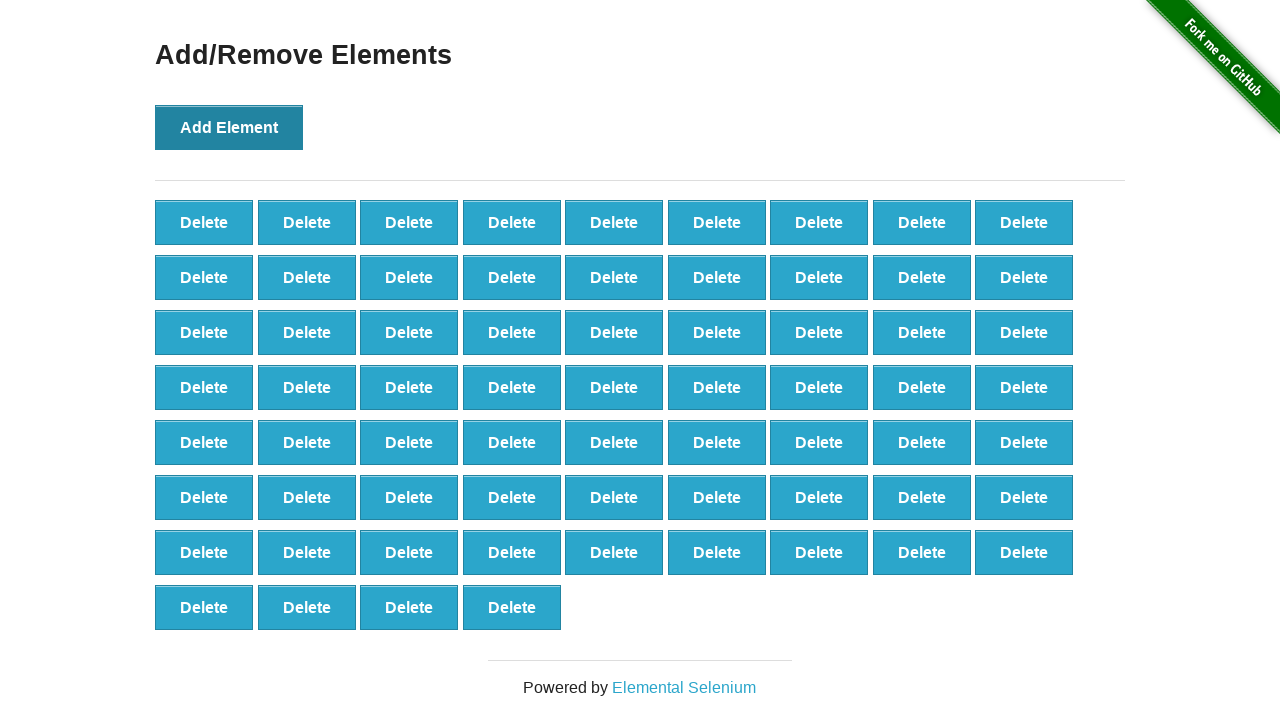

Clicked 'Add Element' button (iteration 68/100) at (229, 127) on button[onclick='addElement()']
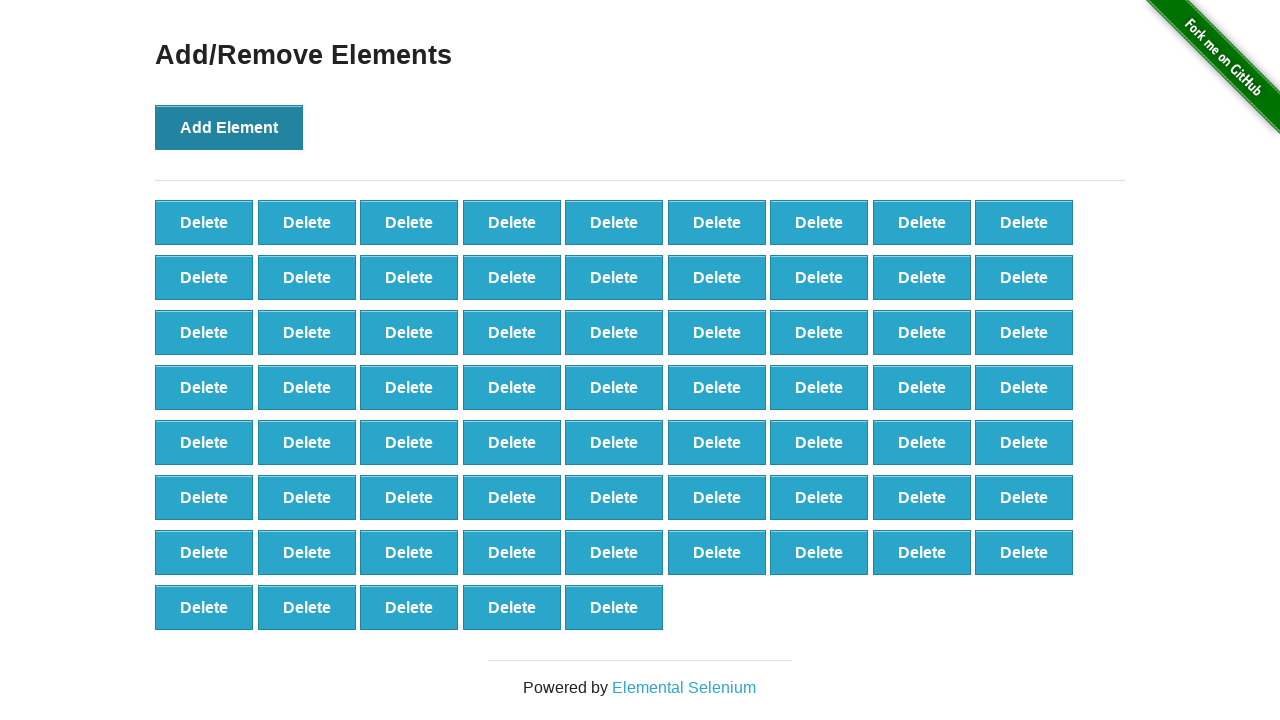

Clicked 'Add Element' button (iteration 69/100) at (229, 127) on button[onclick='addElement()']
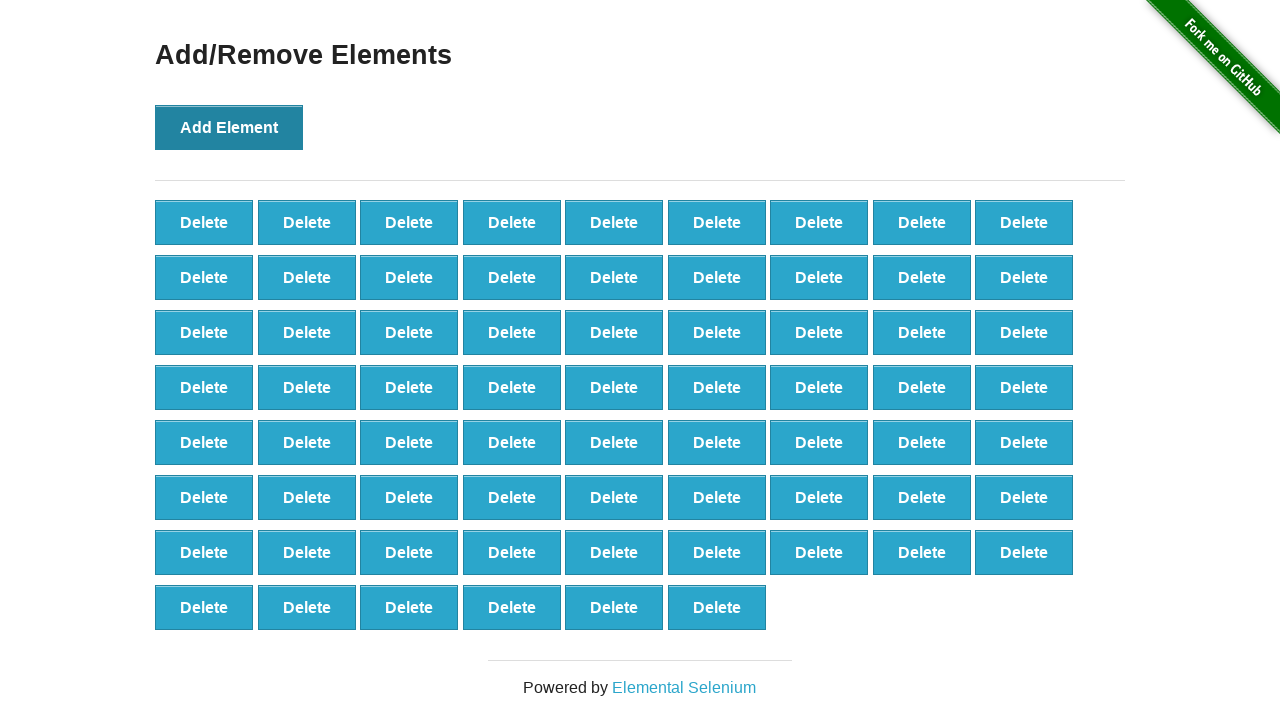

Clicked 'Add Element' button (iteration 70/100) at (229, 127) on button[onclick='addElement()']
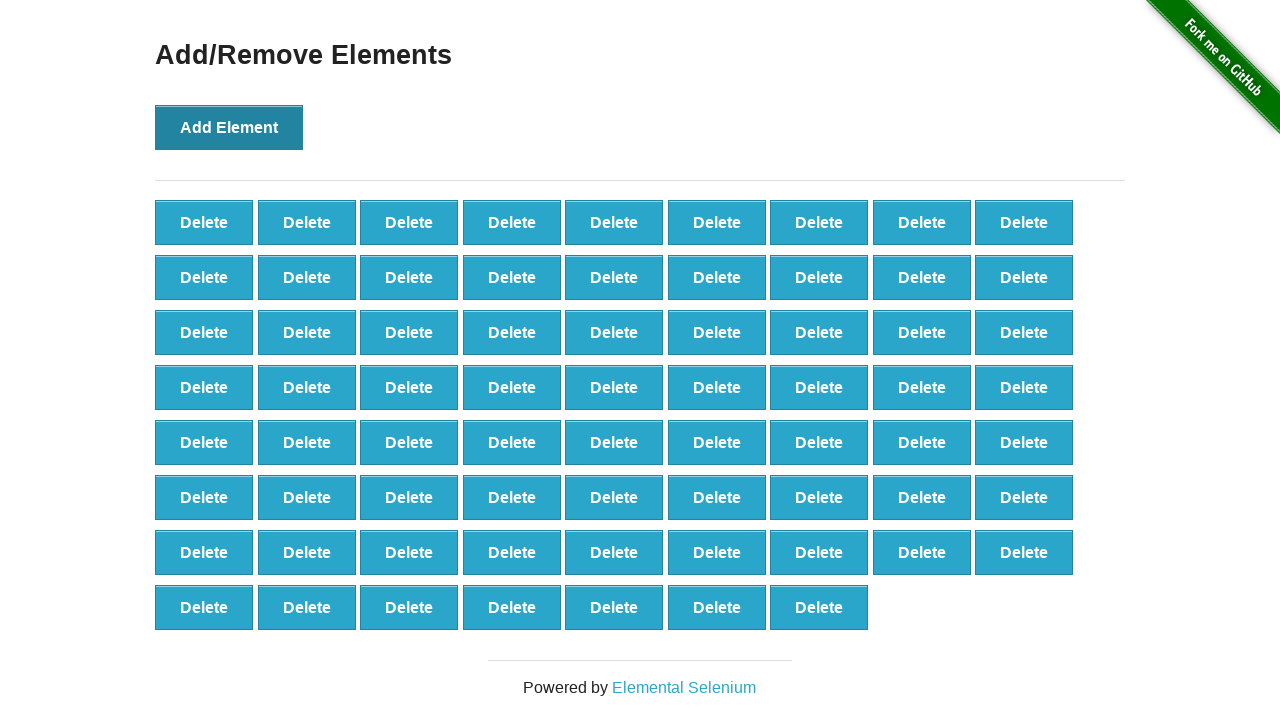

Clicked 'Add Element' button (iteration 71/100) at (229, 127) on button[onclick='addElement()']
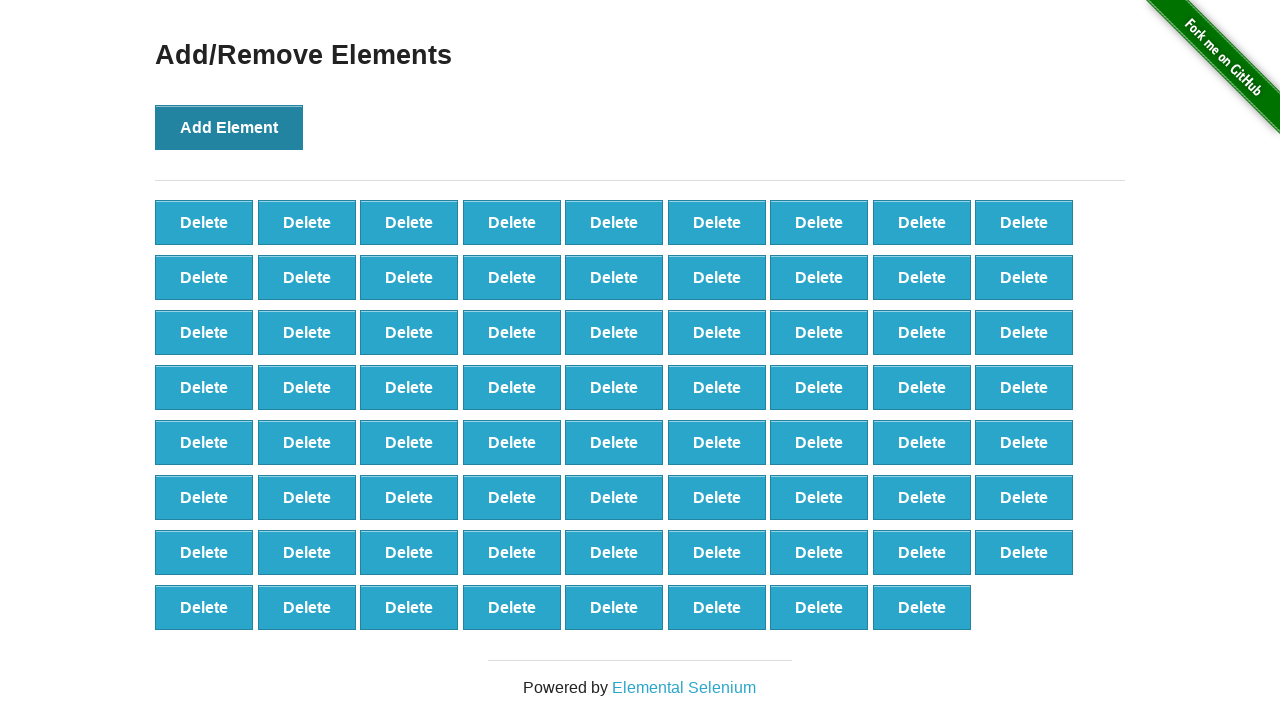

Clicked 'Add Element' button (iteration 72/100) at (229, 127) on button[onclick='addElement()']
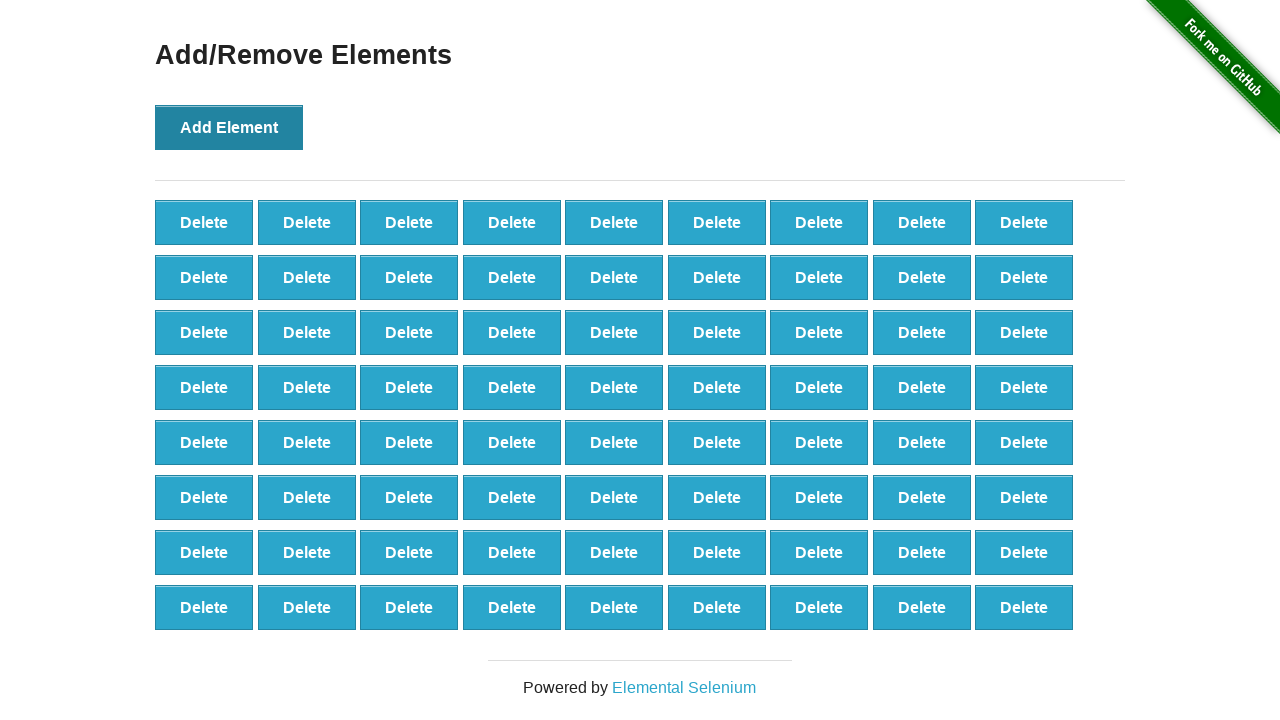

Clicked 'Add Element' button (iteration 73/100) at (229, 127) on button[onclick='addElement()']
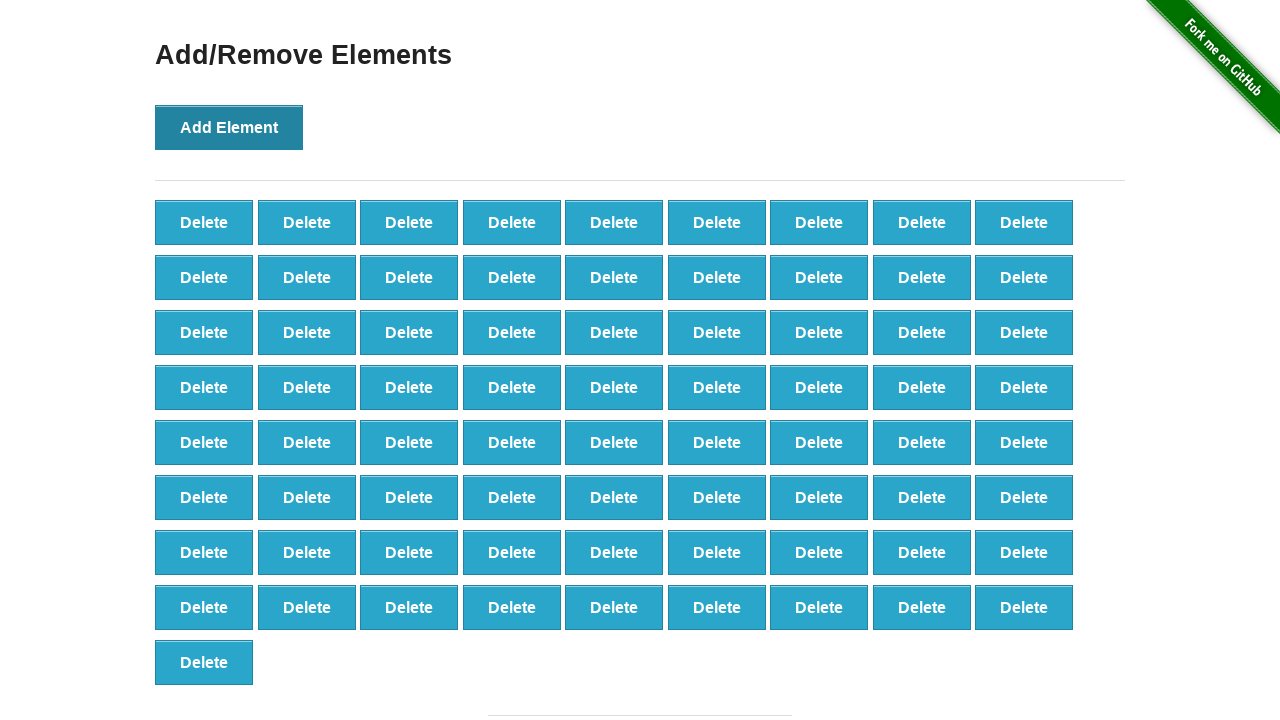

Clicked 'Add Element' button (iteration 74/100) at (229, 127) on button[onclick='addElement()']
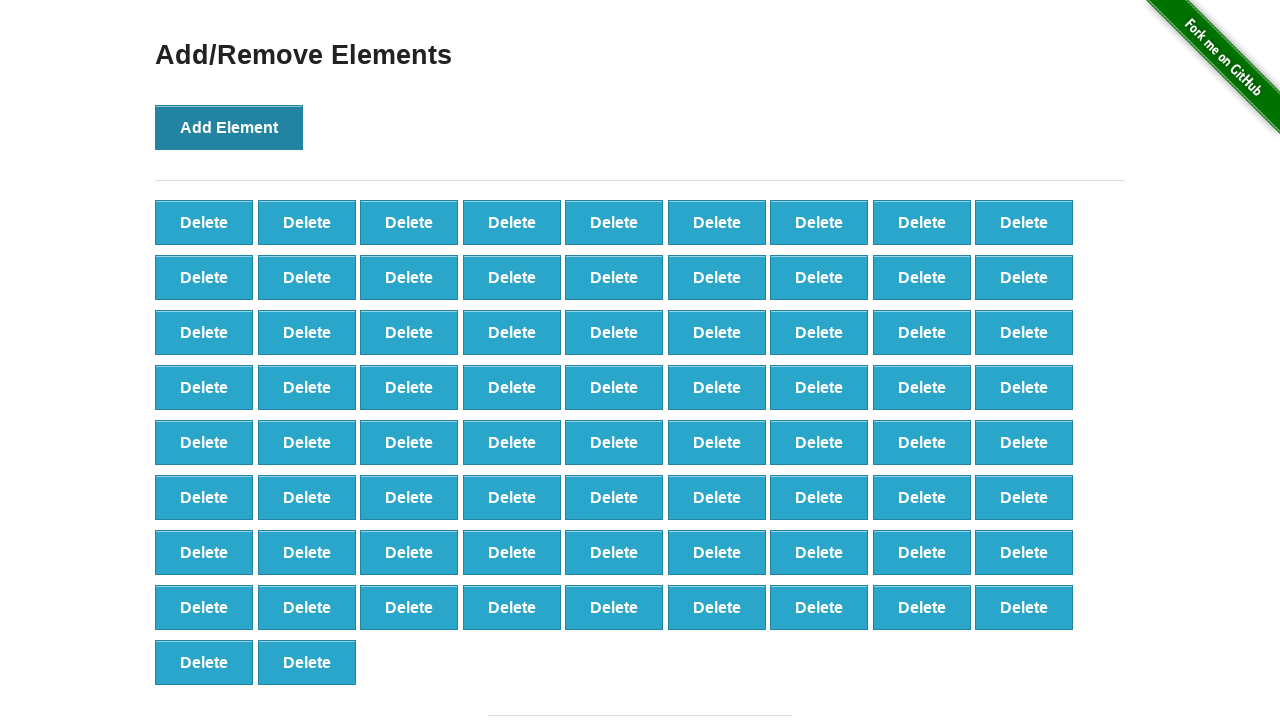

Clicked 'Add Element' button (iteration 75/100) at (229, 127) on button[onclick='addElement()']
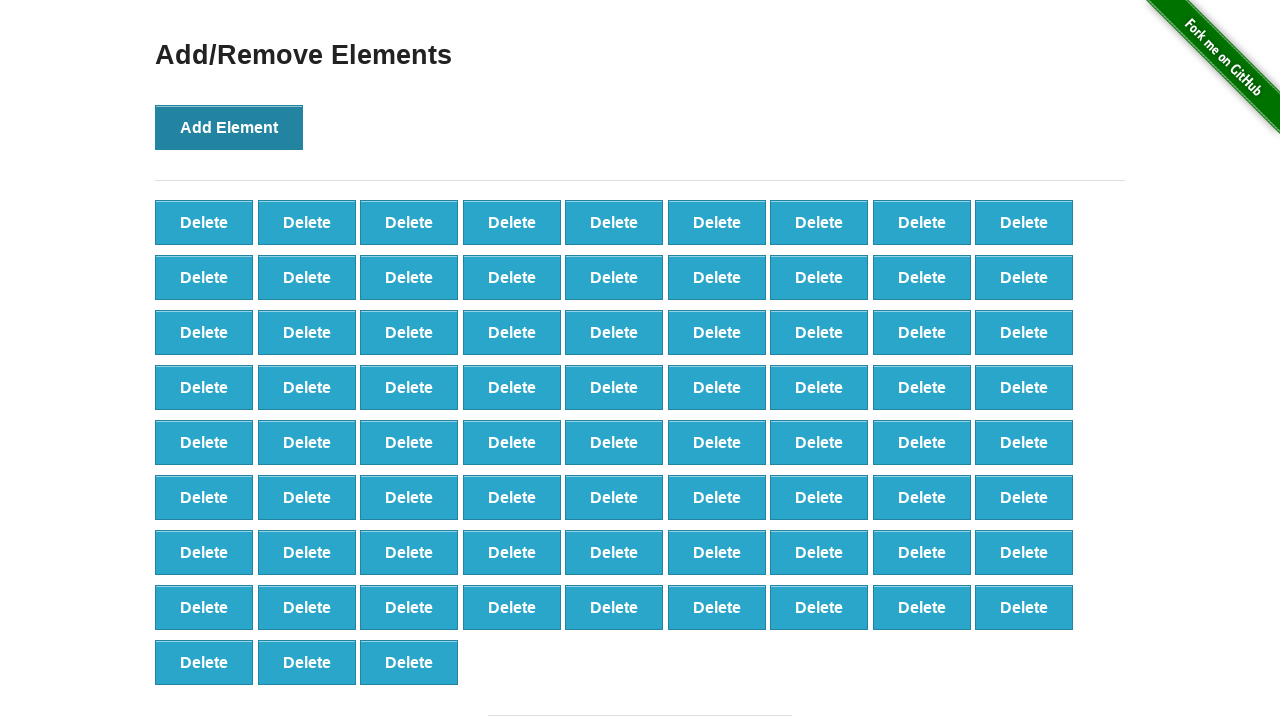

Clicked 'Add Element' button (iteration 76/100) at (229, 127) on button[onclick='addElement()']
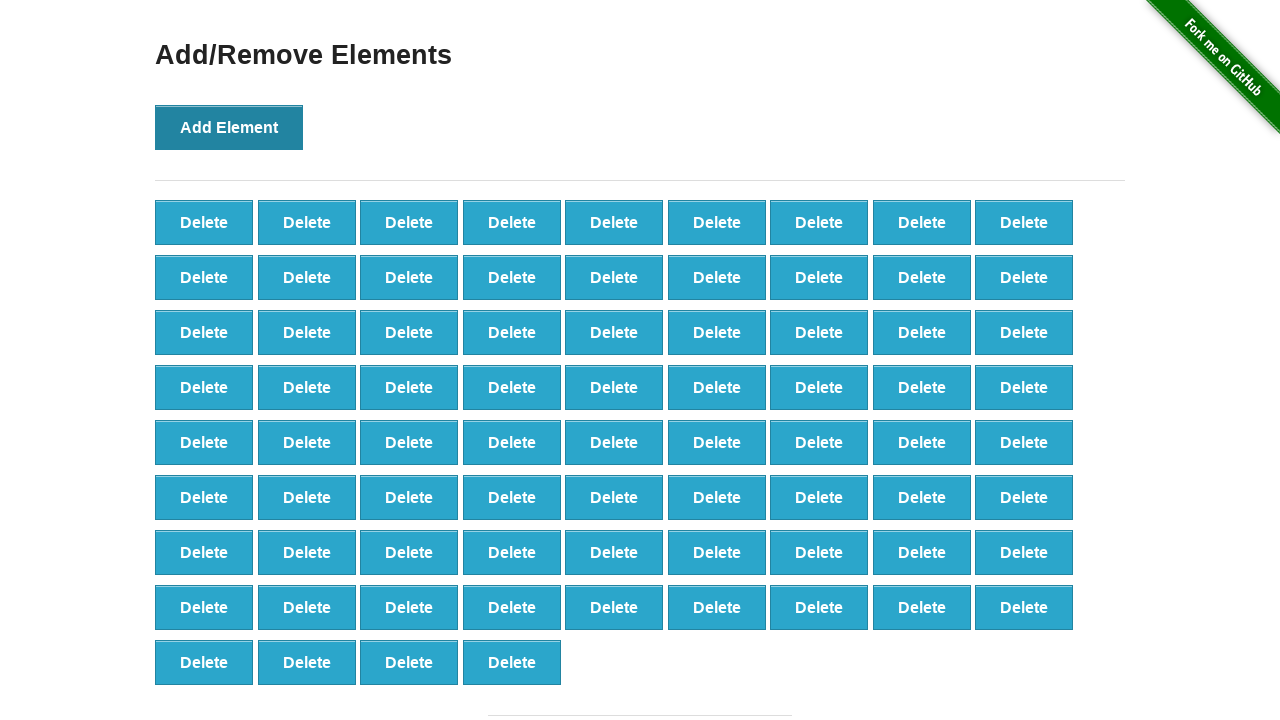

Clicked 'Add Element' button (iteration 77/100) at (229, 127) on button[onclick='addElement()']
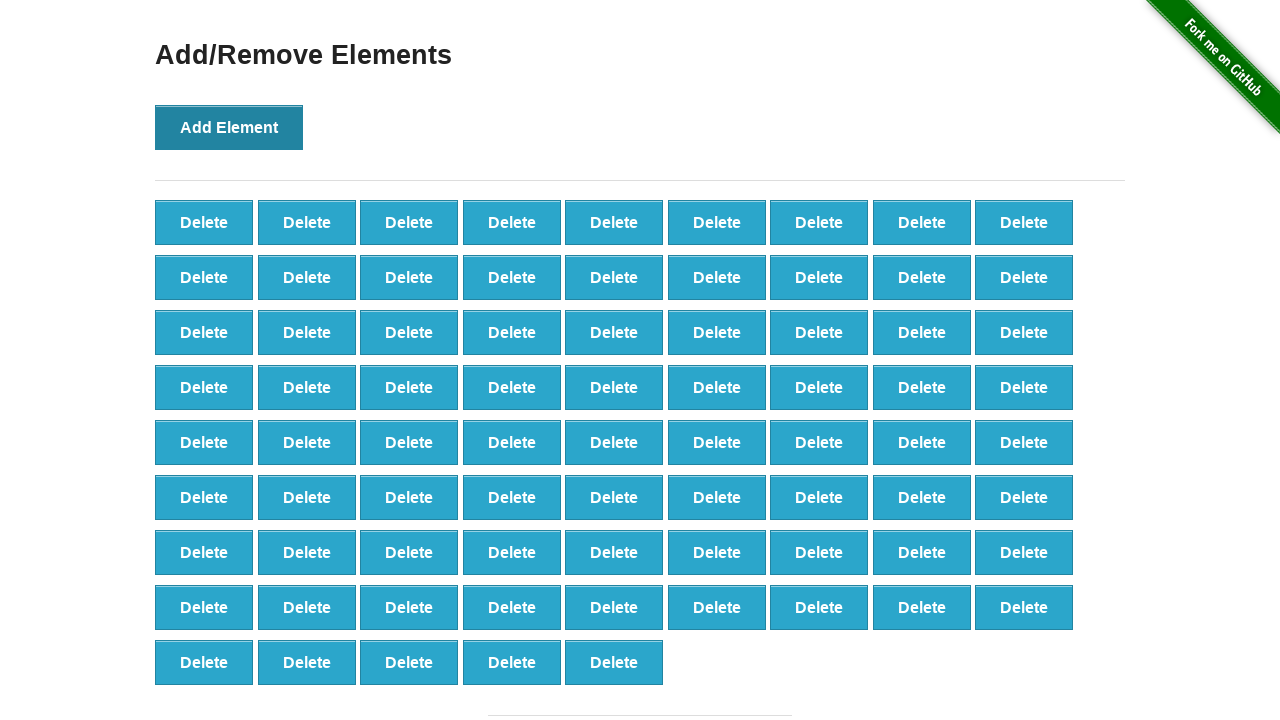

Clicked 'Add Element' button (iteration 78/100) at (229, 127) on button[onclick='addElement()']
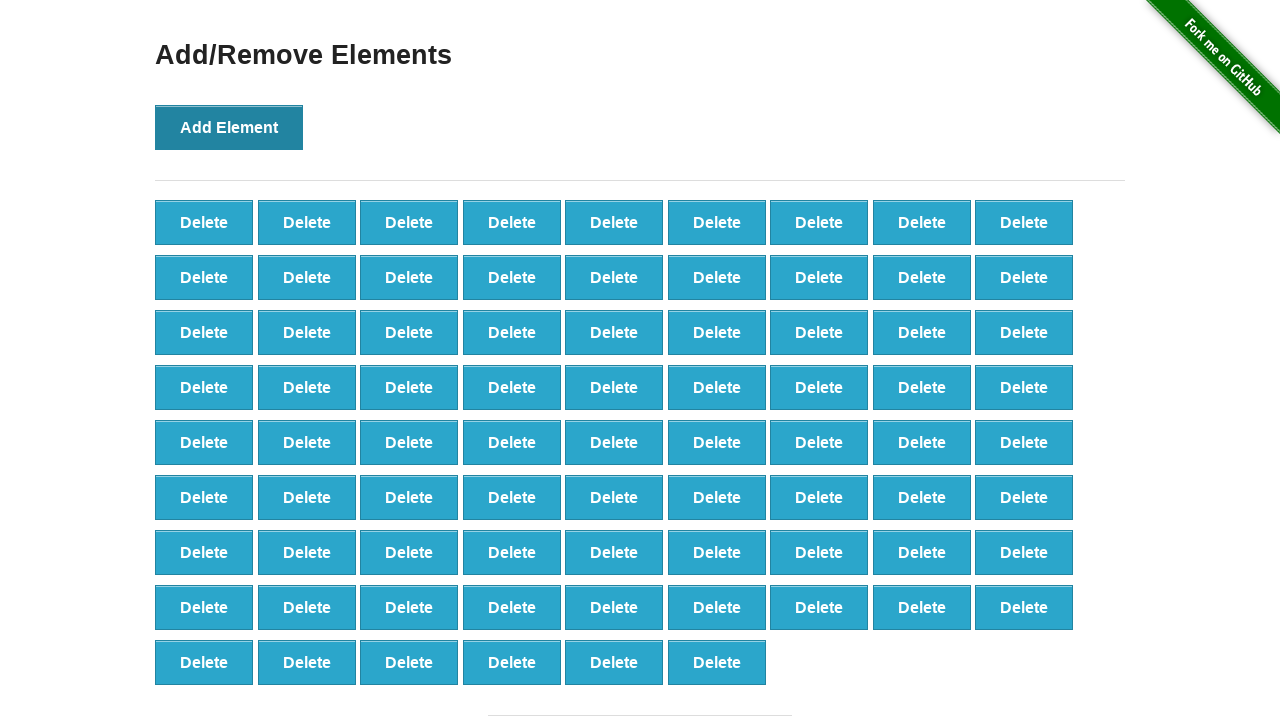

Clicked 'Add Element' button (iteration 79/100) at (229, 127) on button[onclick='addElement()']
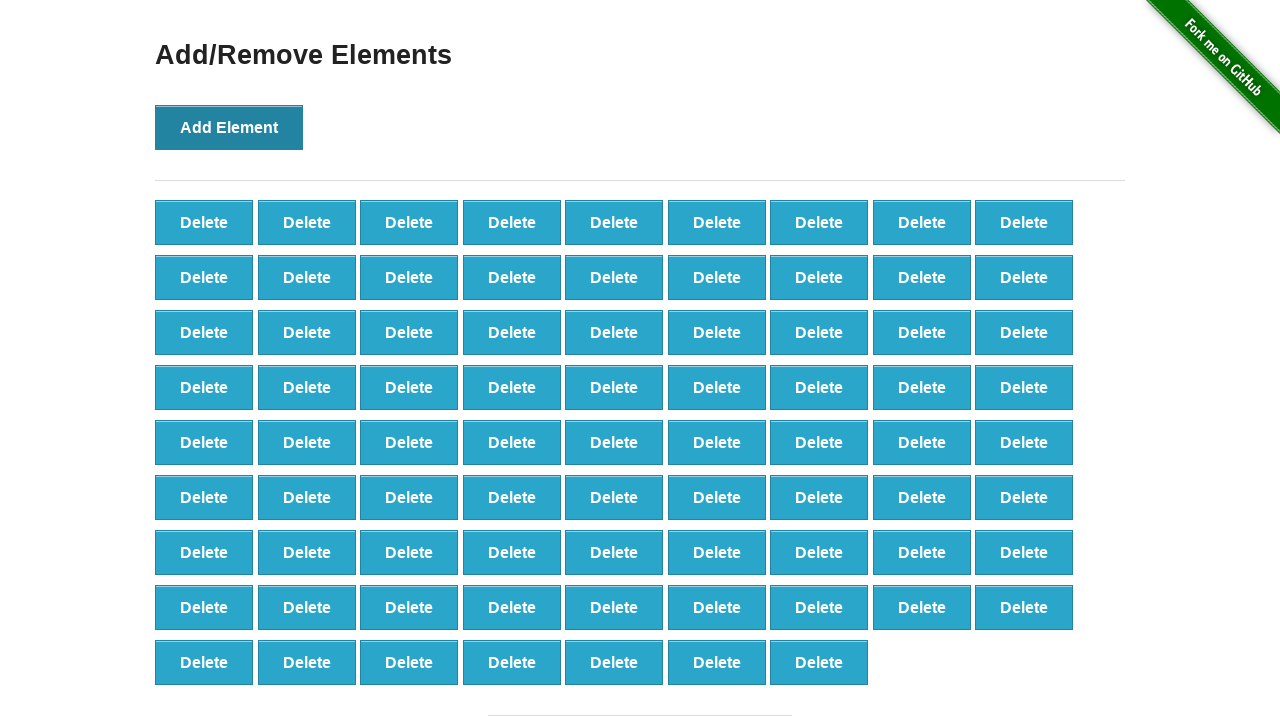

Clicked 'Add Element' button (iteration 80/100) at (229, 127) on button[onclick='addElement()']
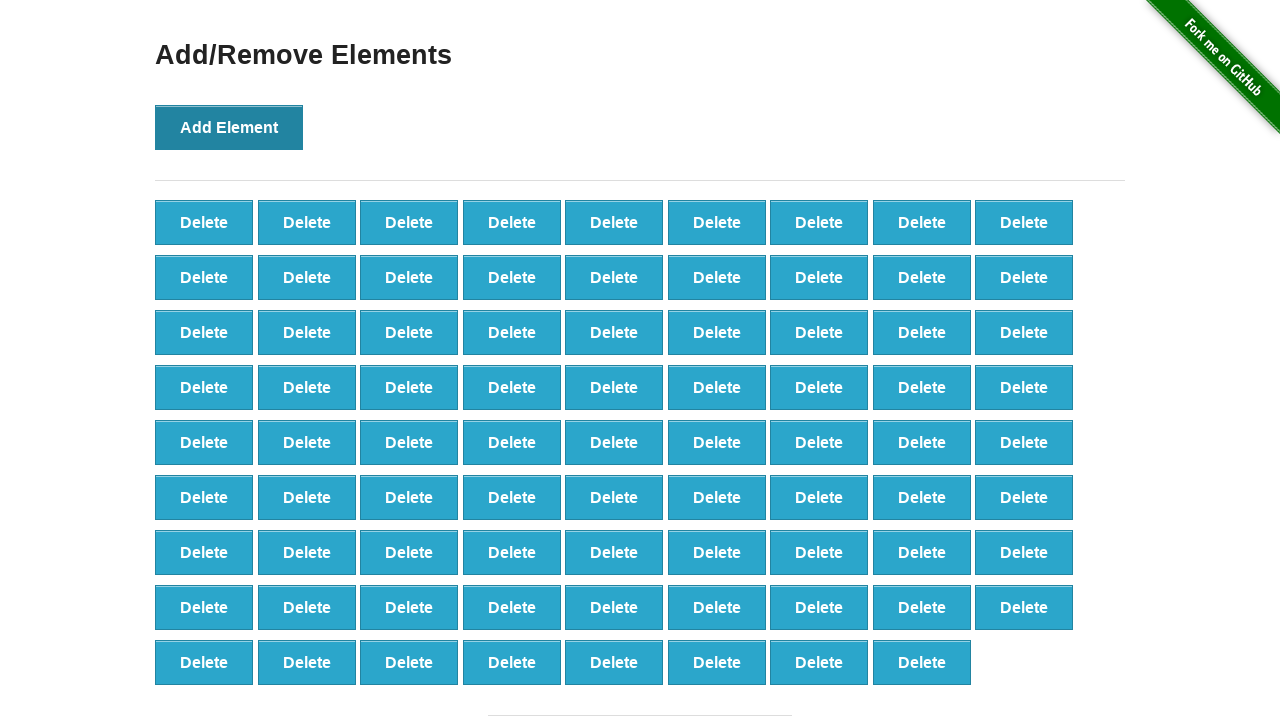

Clicked 'Add Element' button (iteration 81/100) at (229, 127) on button[onclick='addElement()']
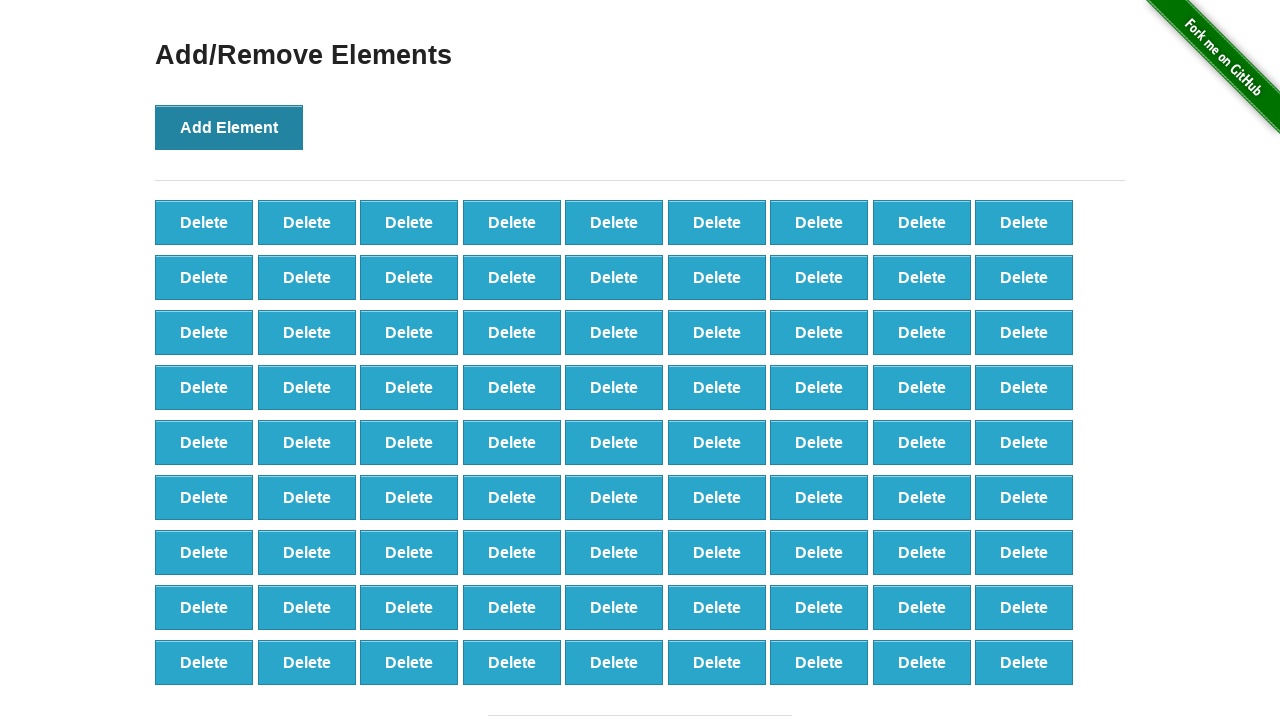

Clicked 'Add Element' button (iteration 82/100) at (229, 127) on button[onclick='addElement()']
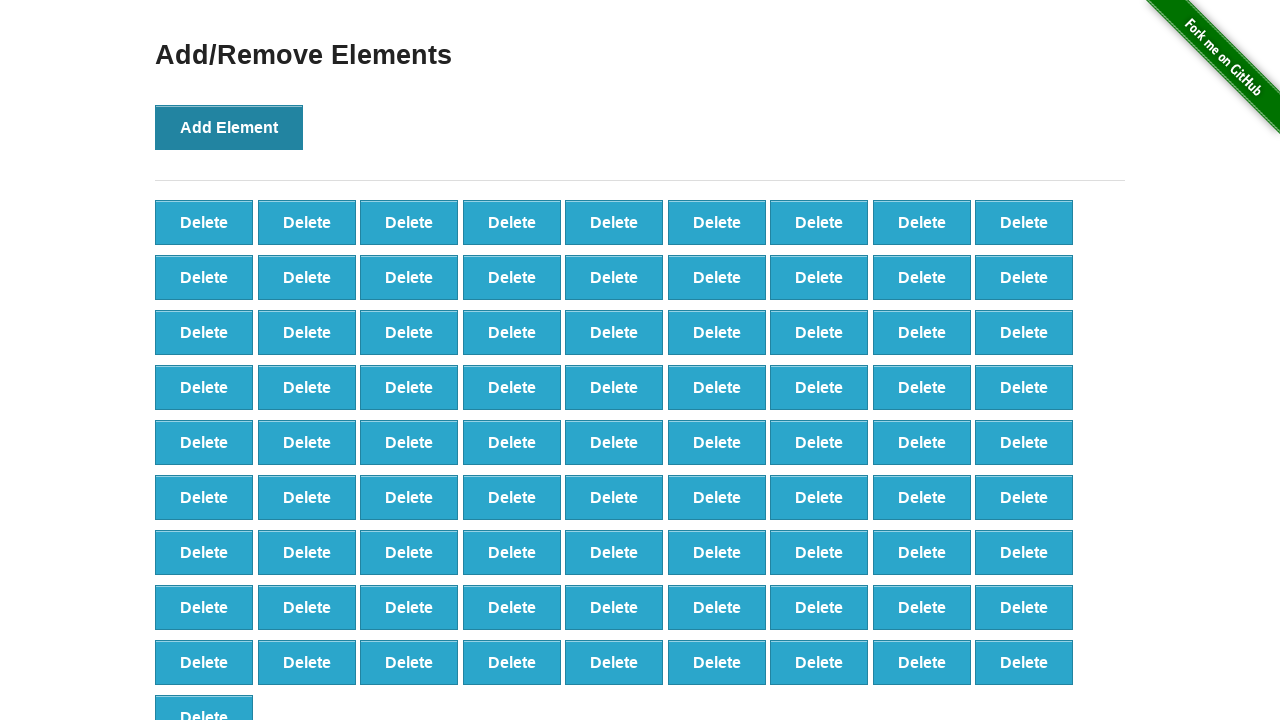

Clicked 'Add Element' button (iteration 83/100) at (229, 127) on button[onclick='addElement()']
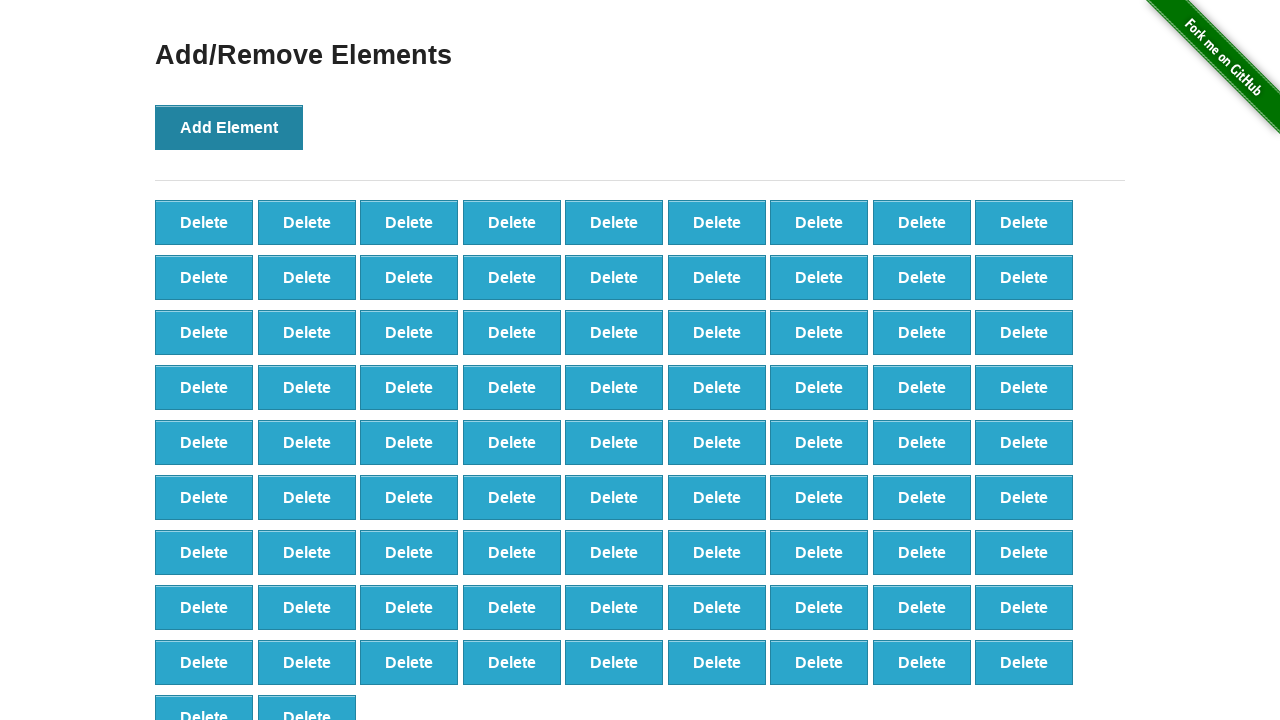

Clicked 'Add Element' button (iteration 84/100) at (229, 127) on button[onclick='addElement()']
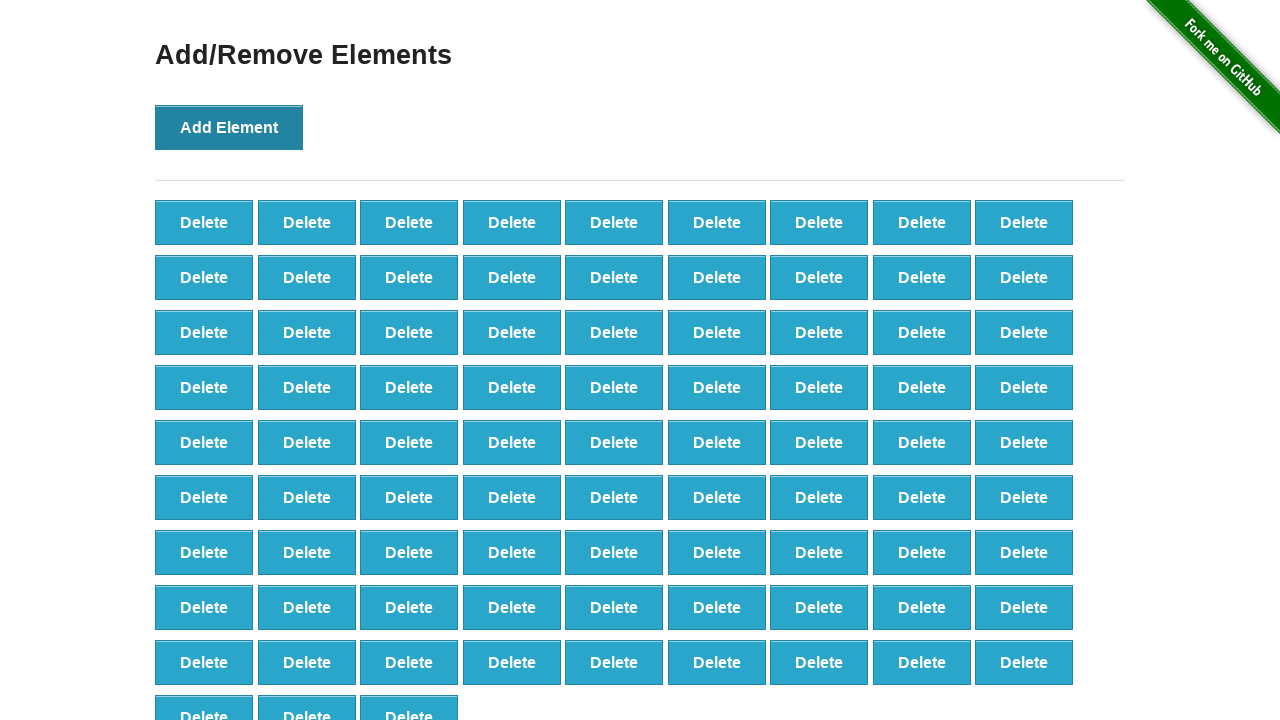

Clicked 'Add Element' button (iteration 85/100) at (229, 127) on button[onclick='addElement()']
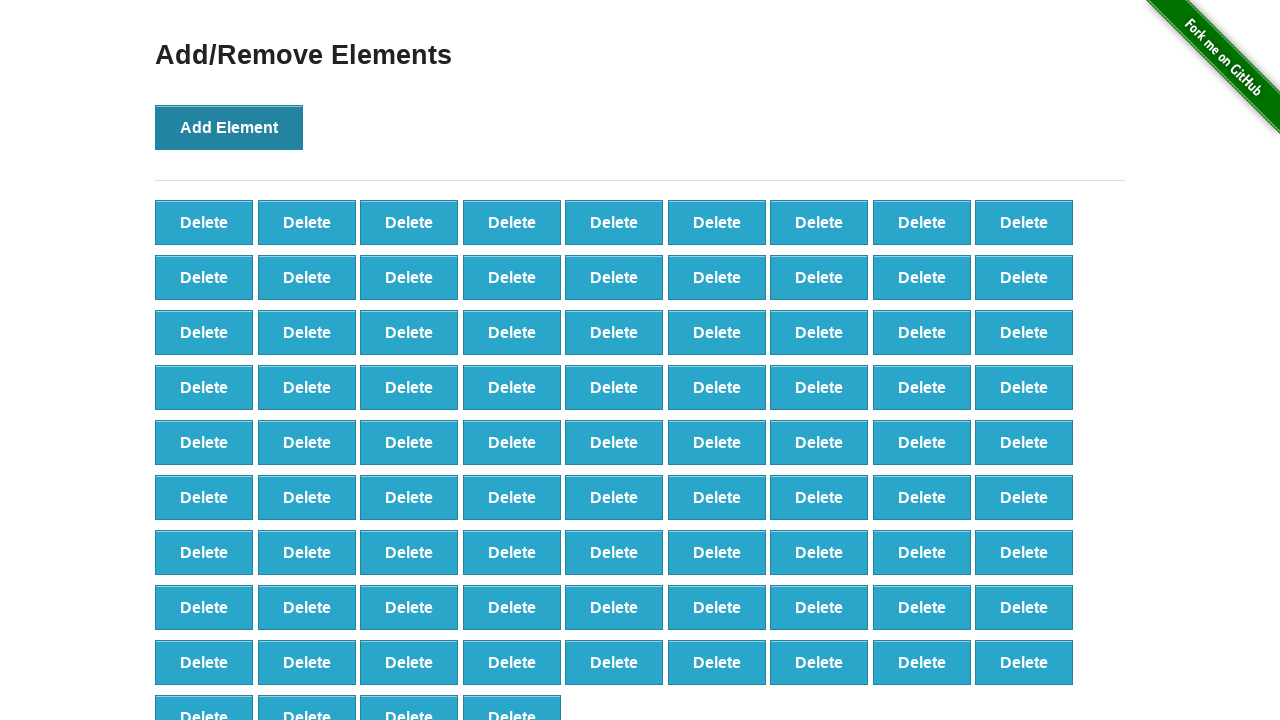

Clicked 'Add Element' button (iteration 86/100) at (229, 127) on button[onclick='addElement()']
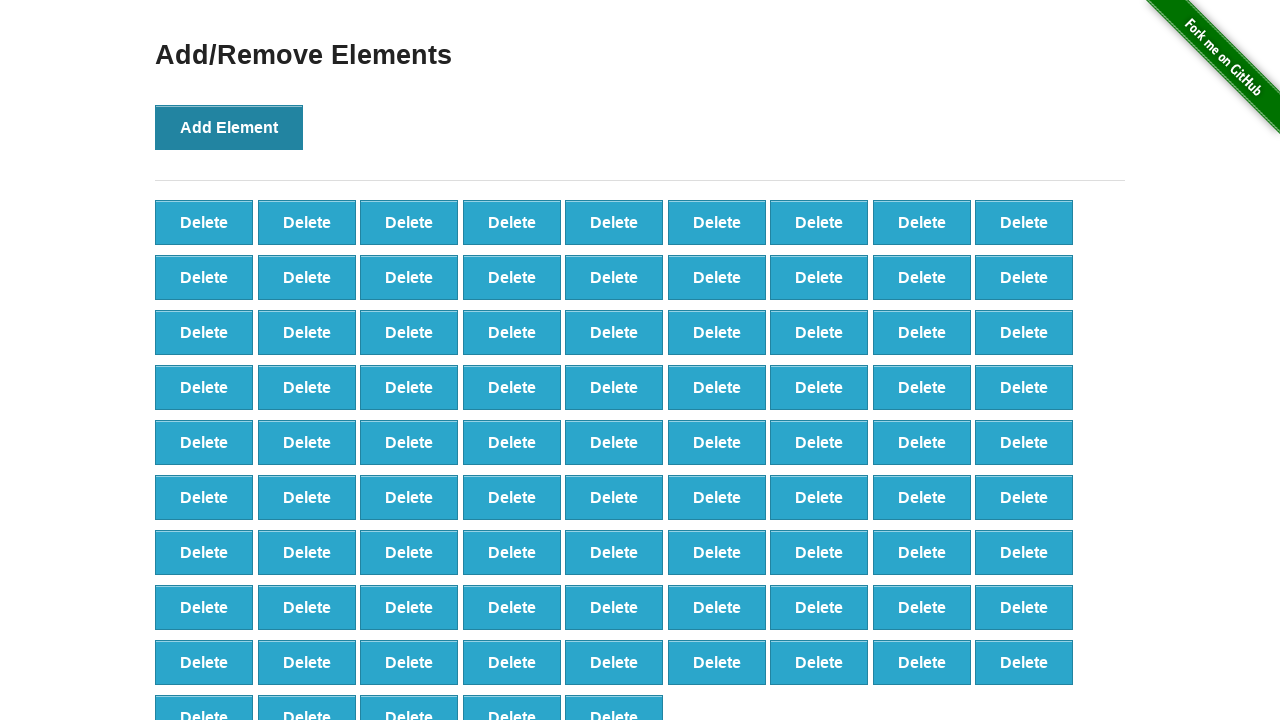

Clicked 'Add Element' button (iteration 87/100) at (229, 127) on button[onclick='addElement()']
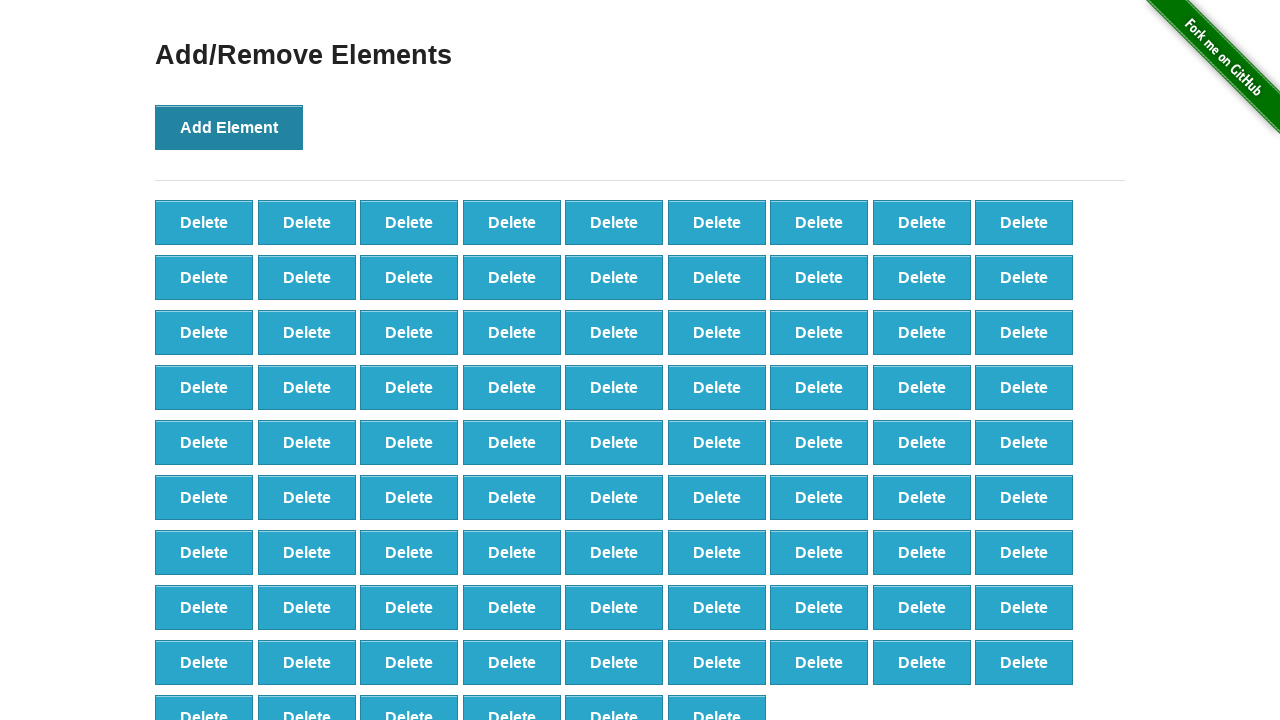

Clicked 'Add Element' button (iteration 88/100) at (229, 127) on button[onclick='addElement()']
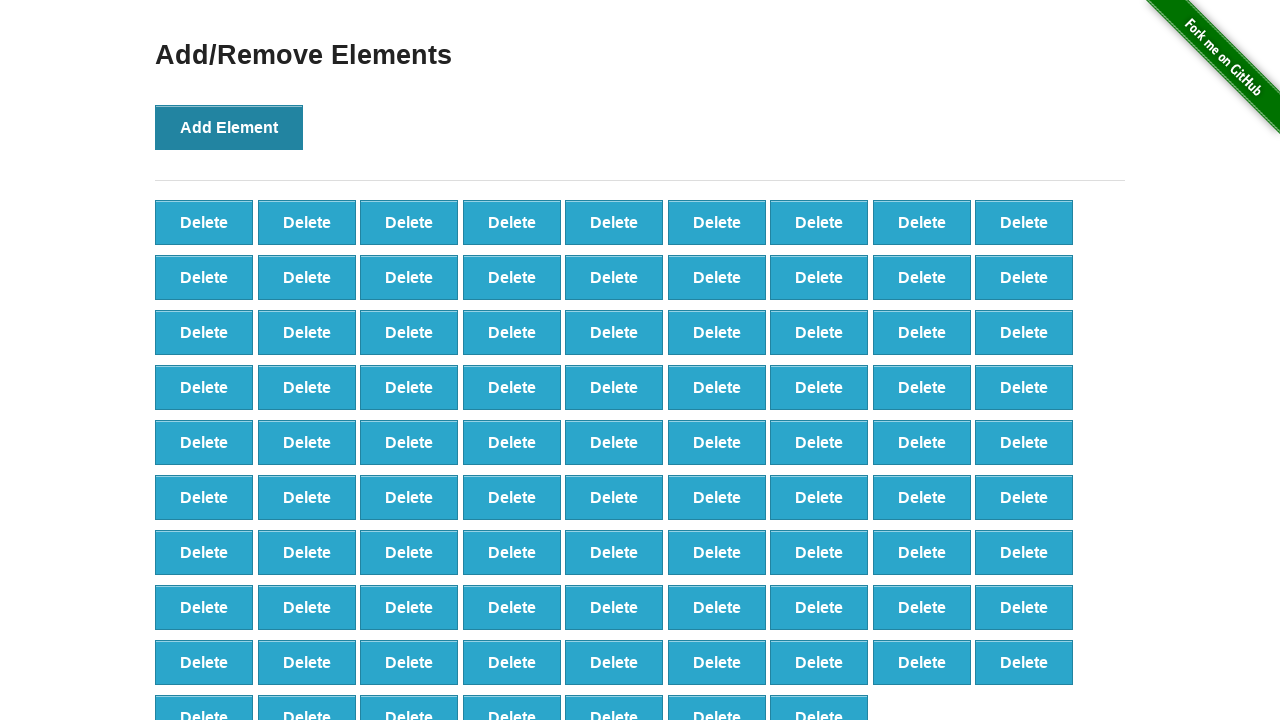

Clicked 'Add Element' button (iteration 89/100) at (229, 127) on button[onclick='addElement()']
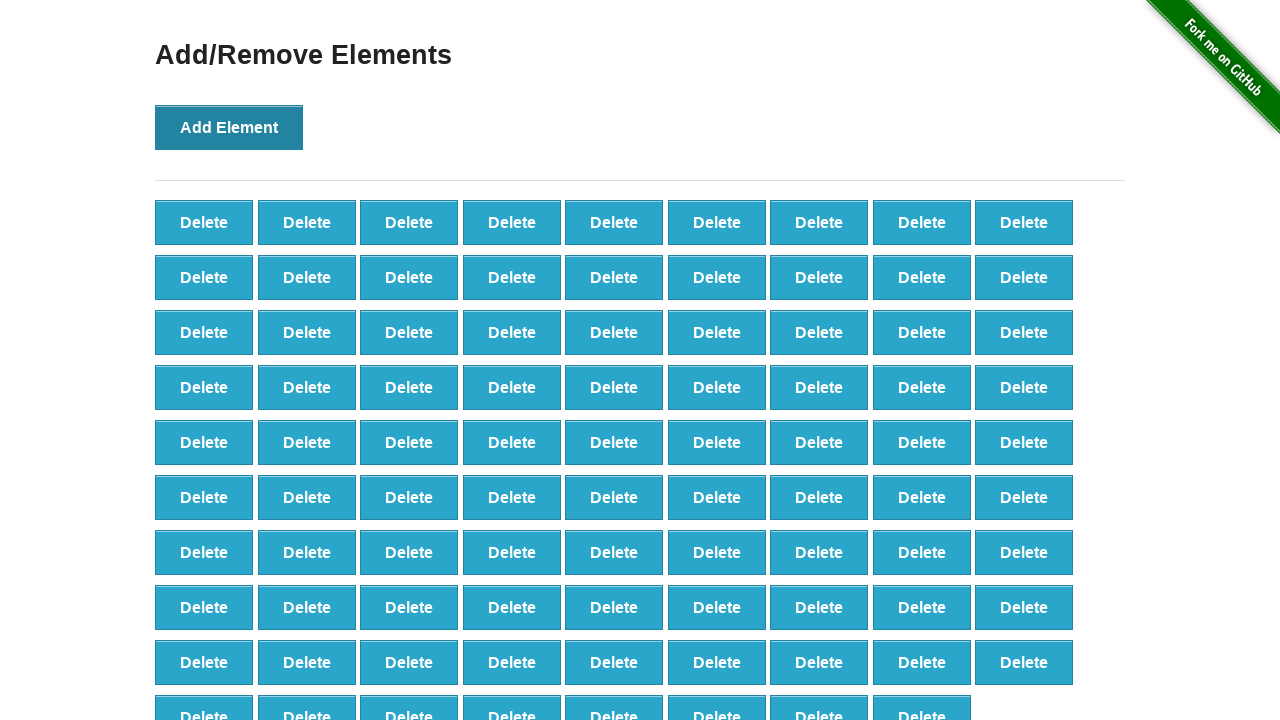

Clicked 'Add Element' button (iteration 90/100) at (229, 127) on button[onclick='addElement()']
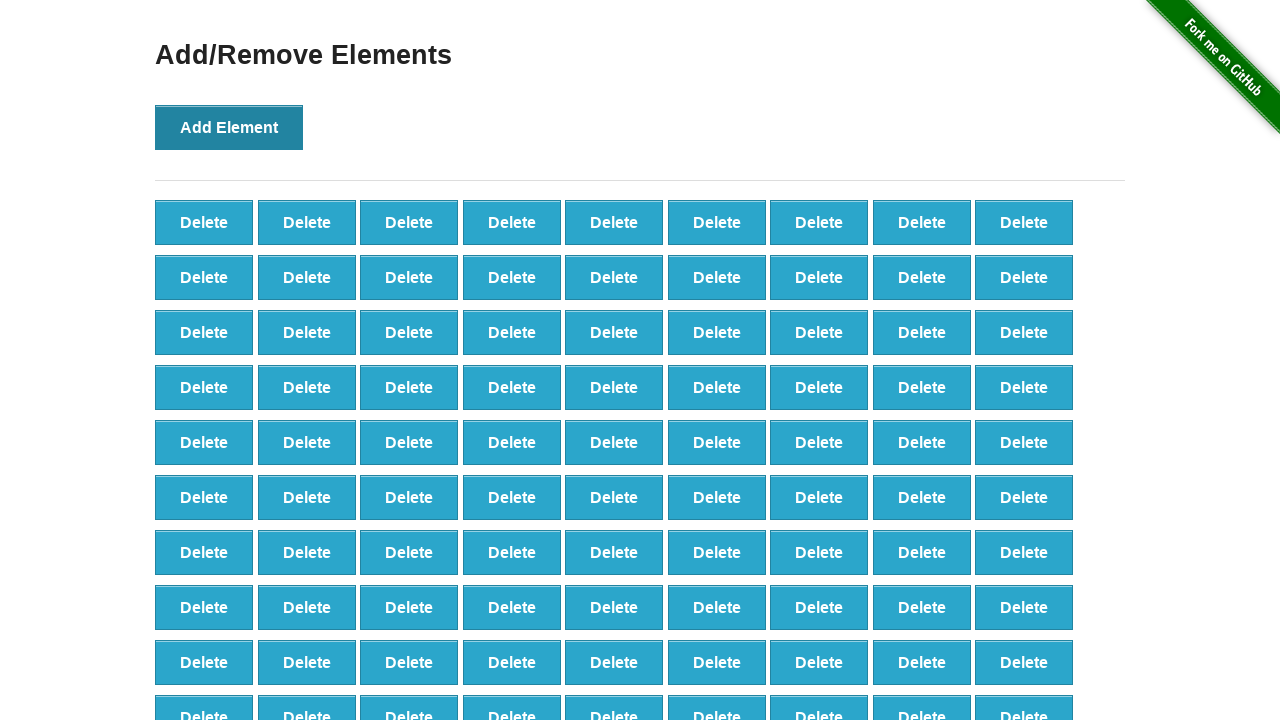

Clicked 'Add Element' button (iteration 91/100) at (229, 127) on button[onclick='addElement()']
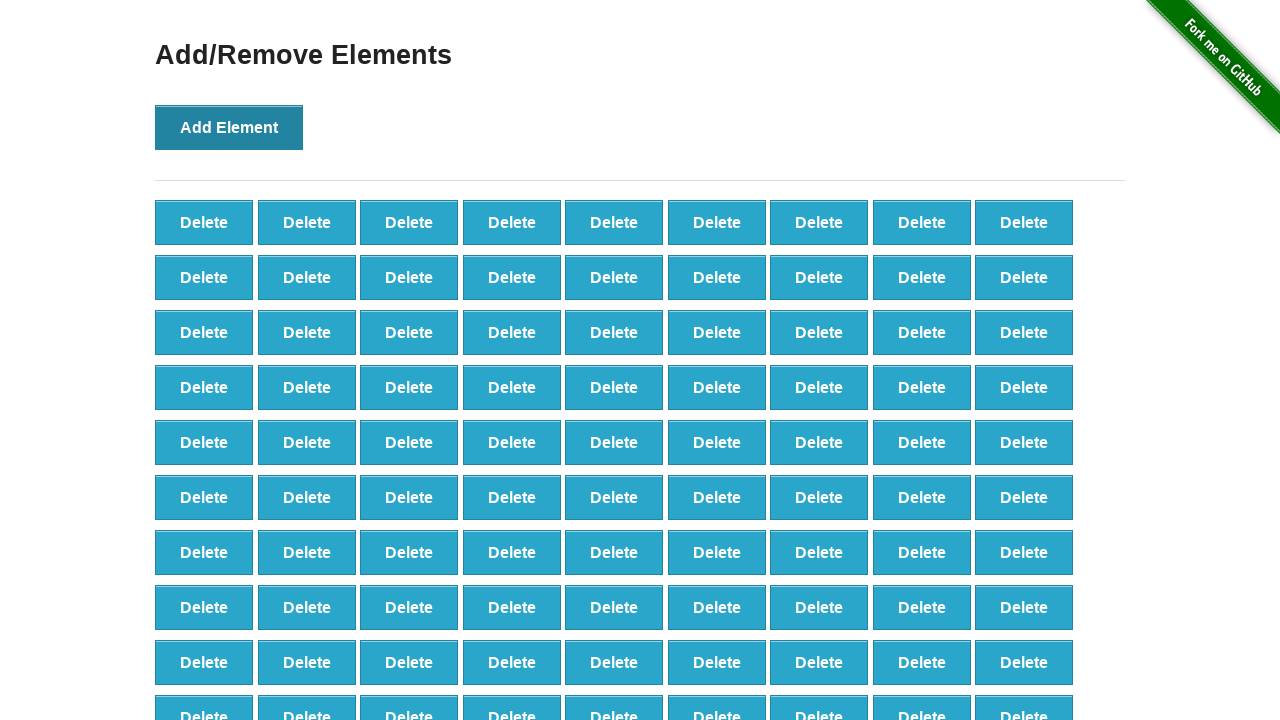

Clicked 'Add Element' button (iteration 92/100) at (229, 127) on button[onclick='addElement()']
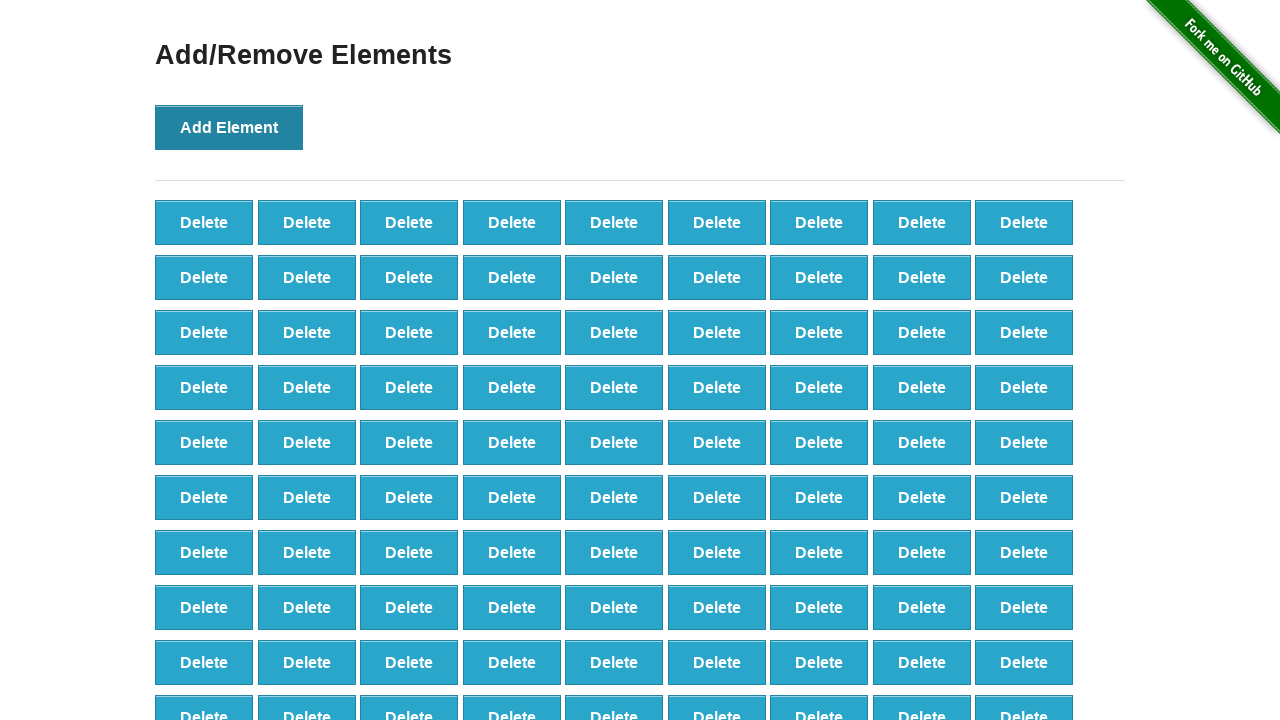

Clicked 'Add Element' button (iteration 93/100) at (229, 127) on button[onclick='addElement()']
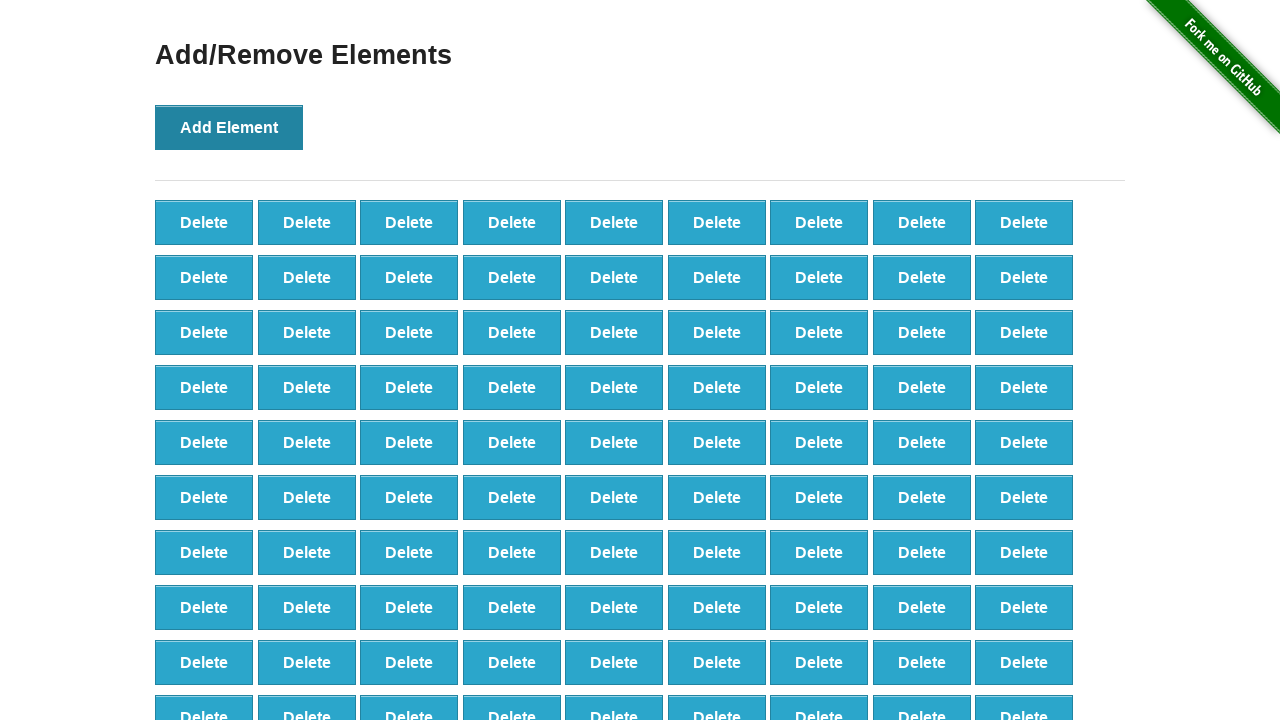

Clicked 'Add Element' button (iteration 94/100) at (229, 127) on button[onclick='addElement()']
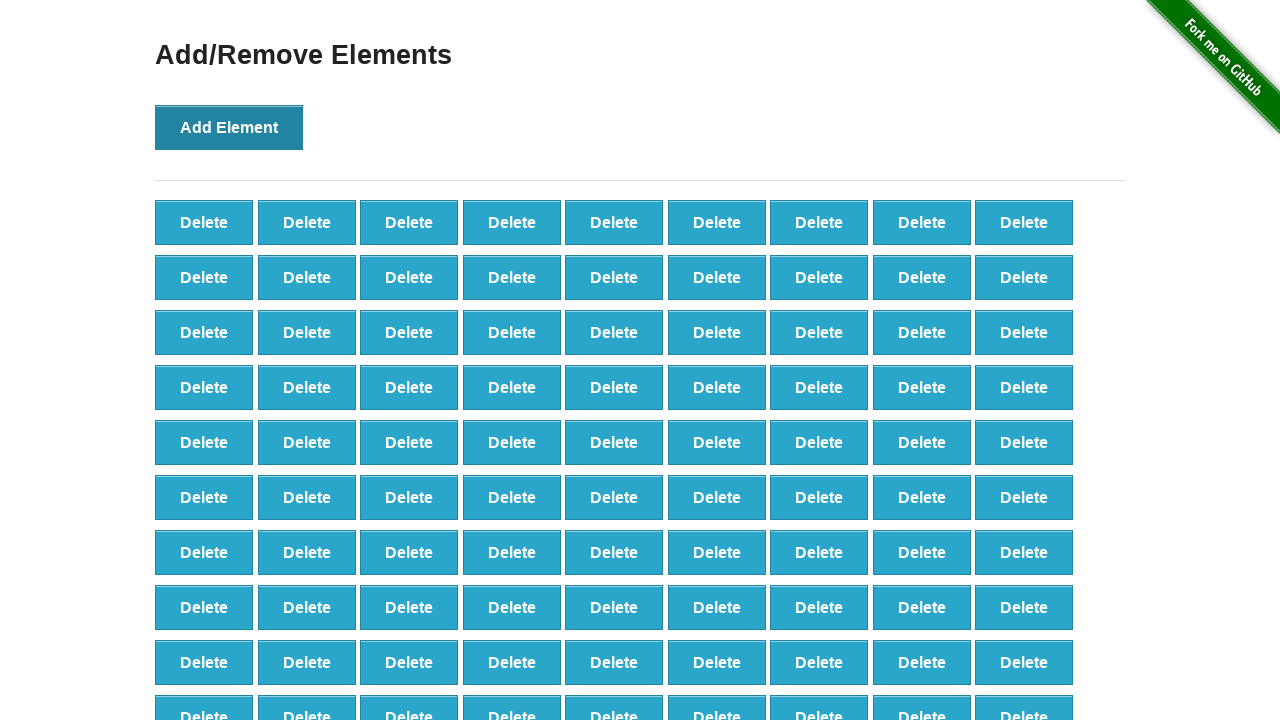

Clicked 'Add Element' button (iteration 95/100) at (229, 127) on button[onclick='addElement()']
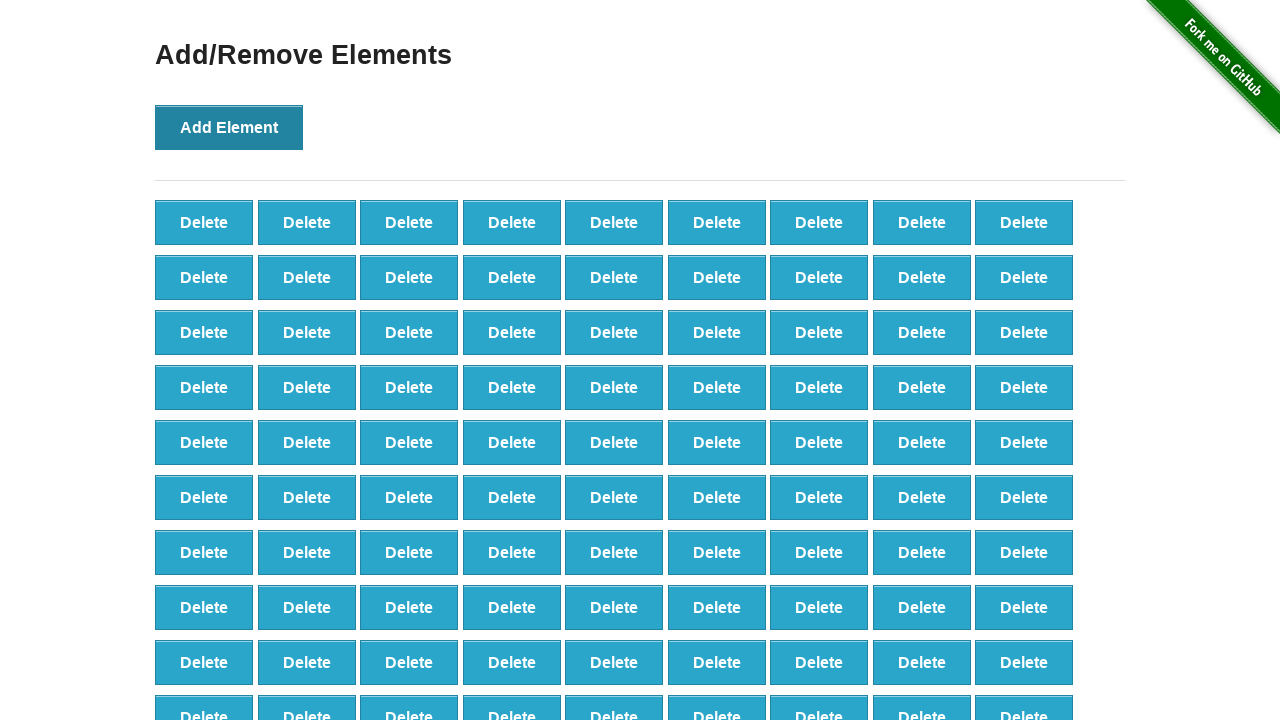

Clicked 'Add Element' button (iteration 96/100) at (229, 127) on button[onclick='addElement()']
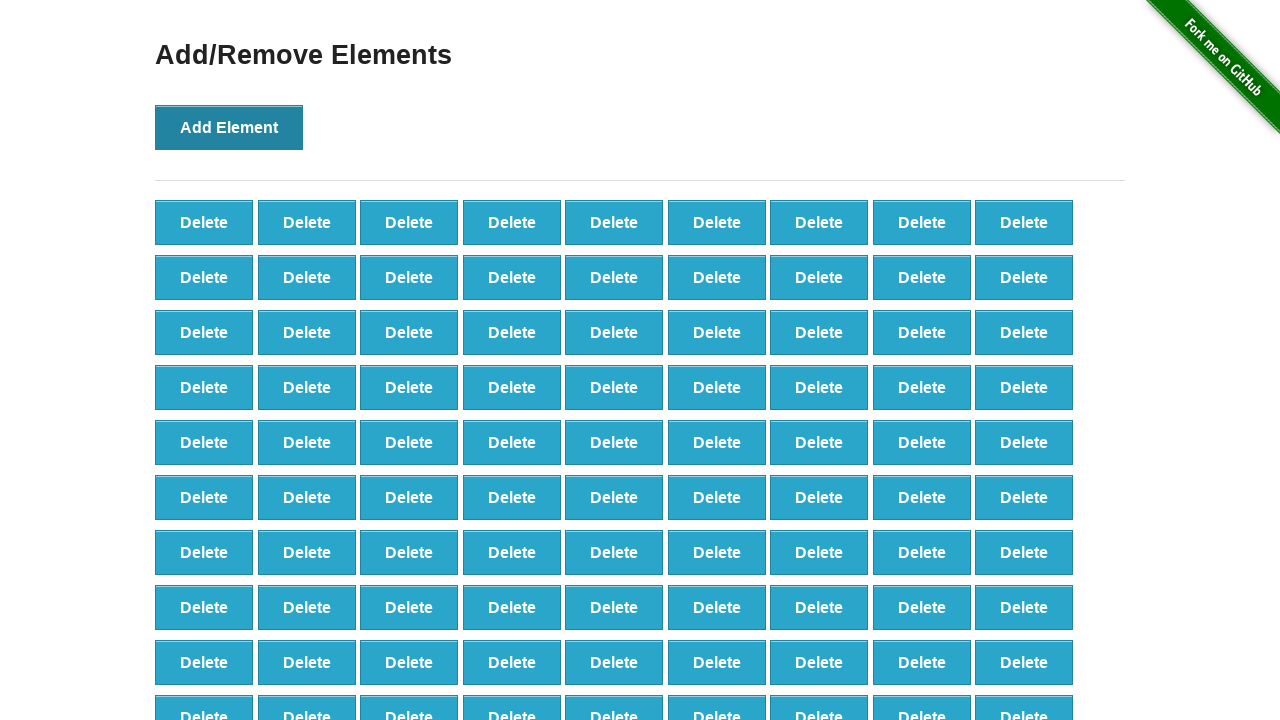

Clicked 'Add Element' button (iteration 97/100) at (229, 127) on button[onclick='addElement()']
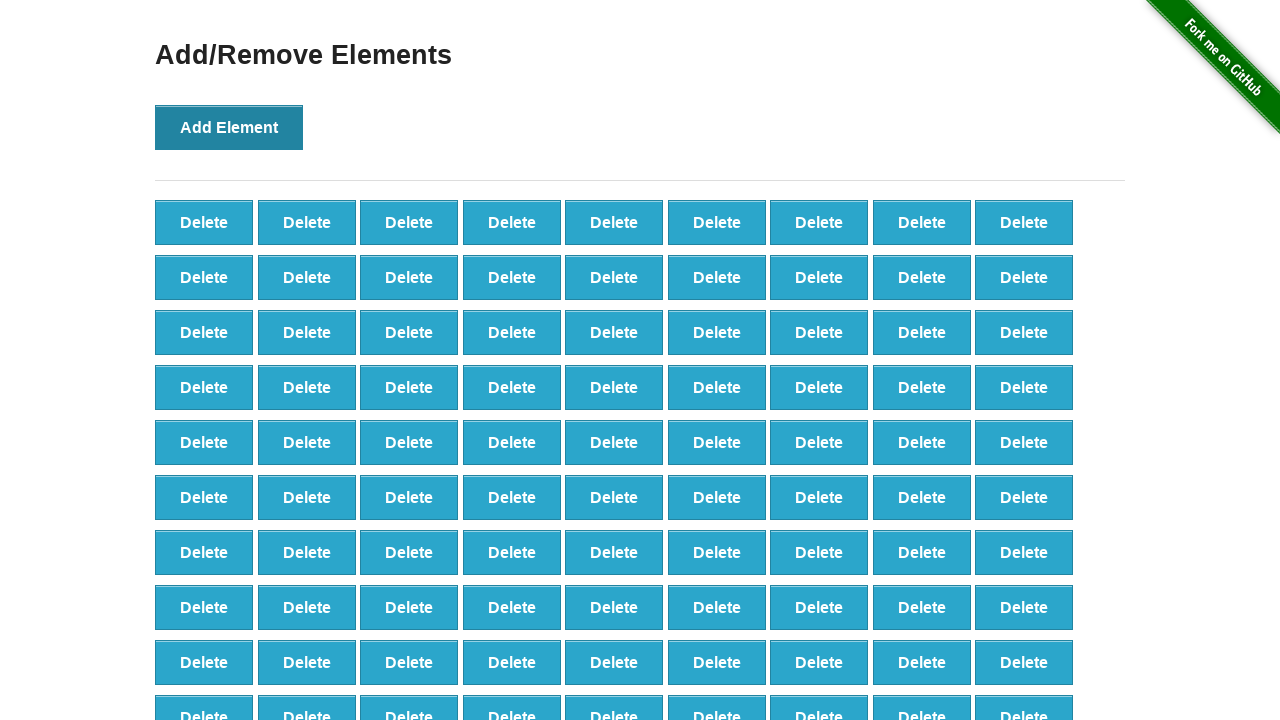

Clicked 'Add Element' button (iteration 98/100) at (229, 127) on button[onclick='addElement()']
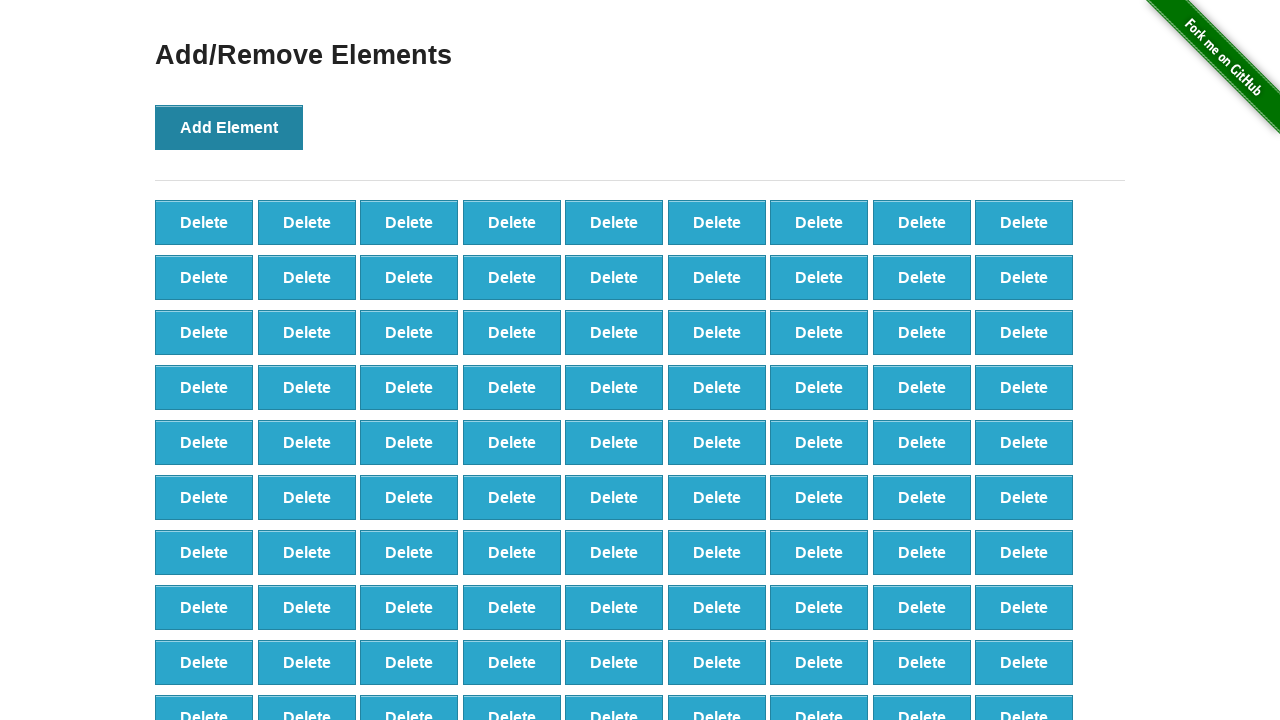

Clicked 'Add Element' button (iteration 99/100) at (229, 127) on button[onclick='addElement()']
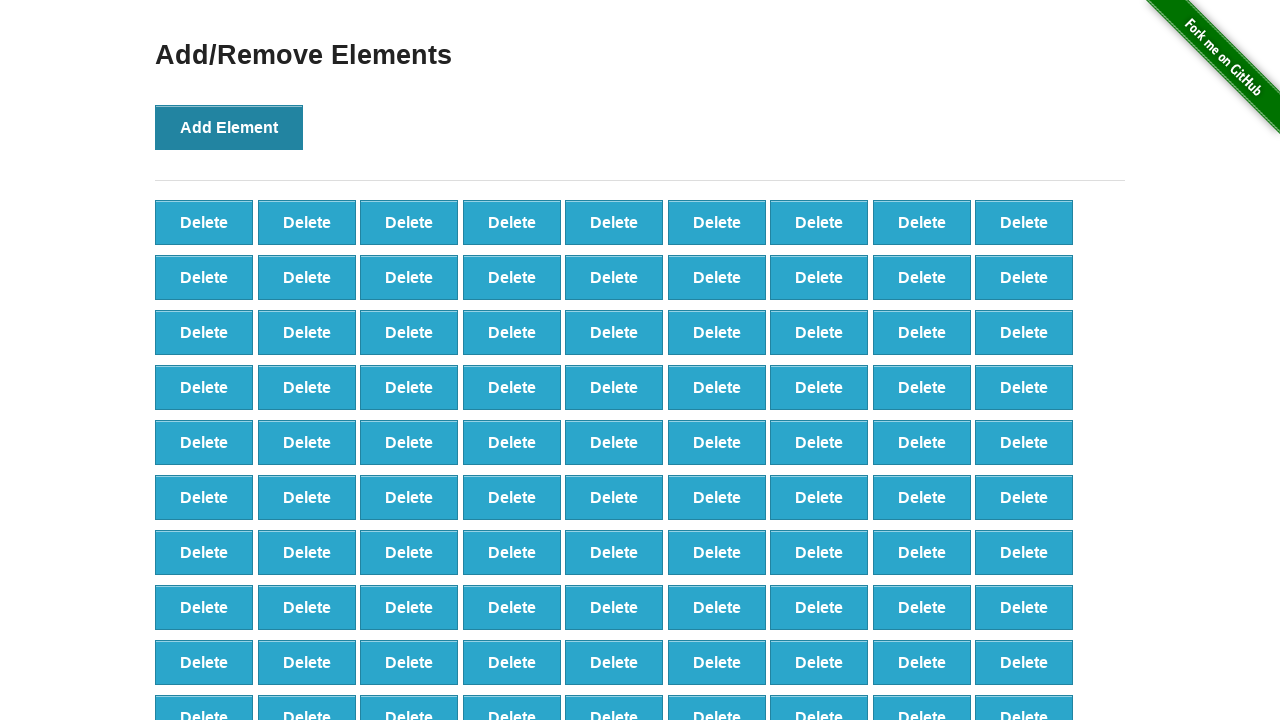

Clicked 'Add Element' button (iteration 100/100) at (229, 127) on button[onclick='addElement()']
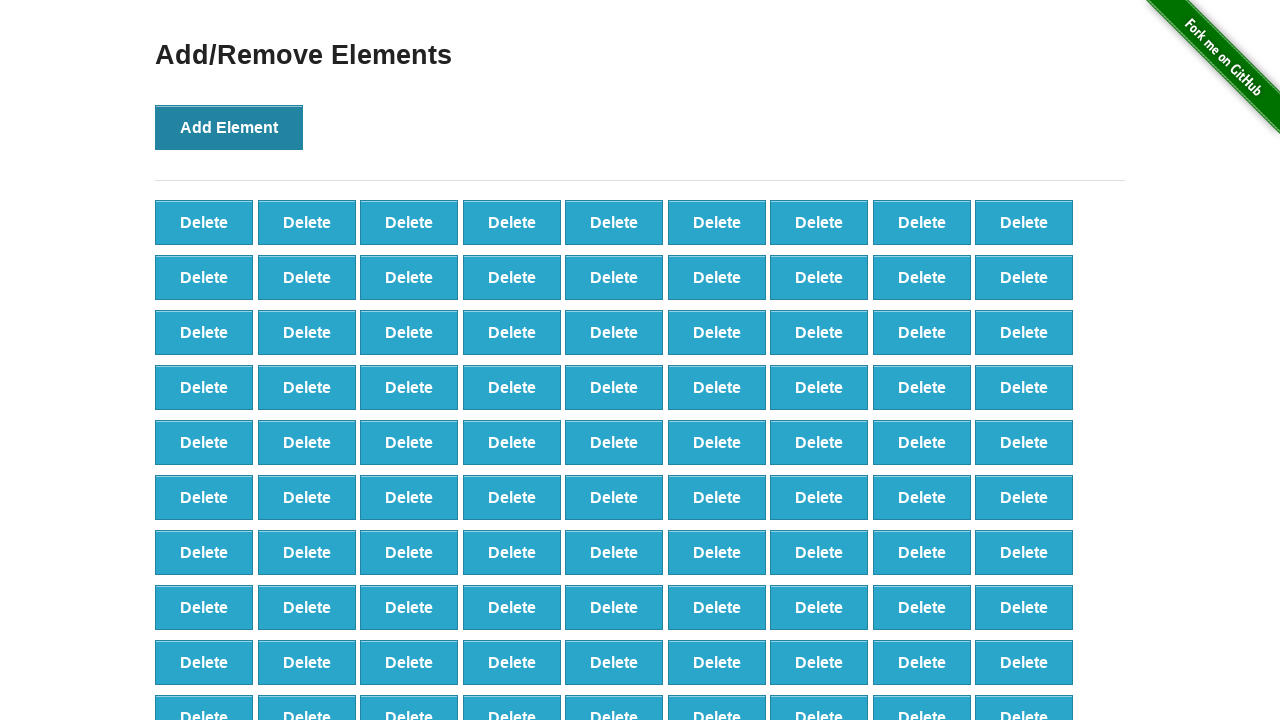

Verified 100 delete buttons were created
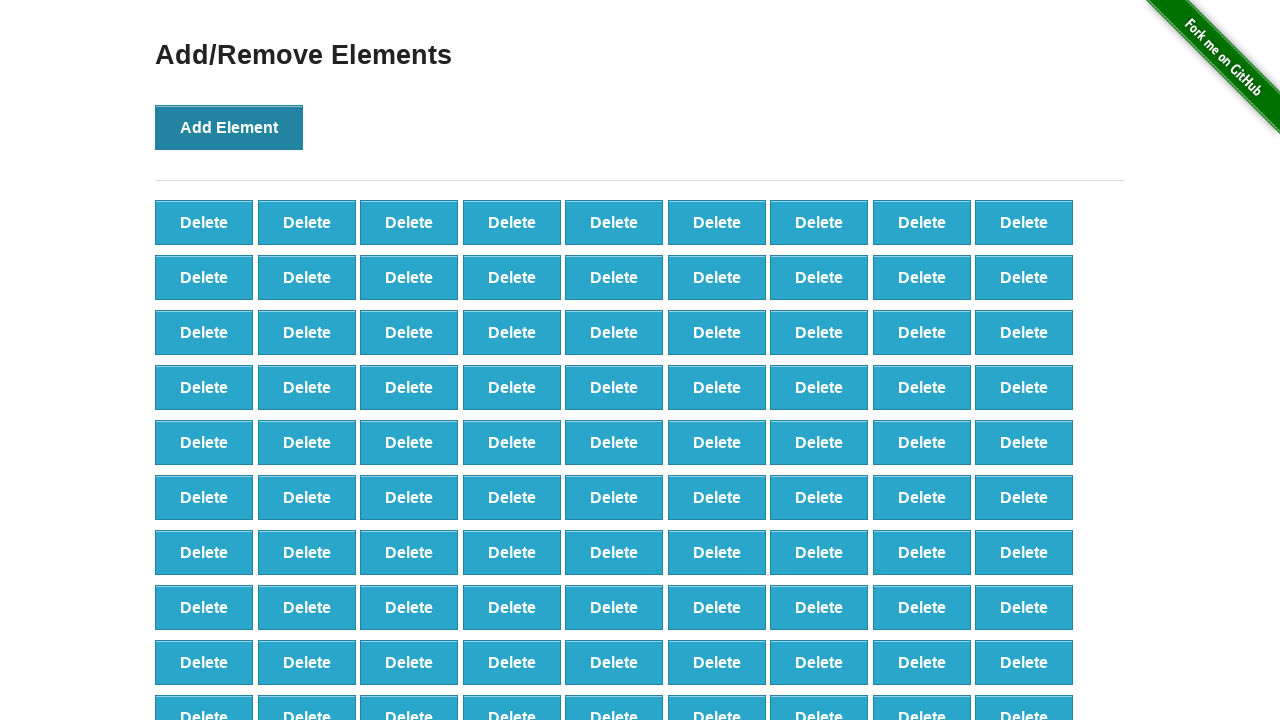

Clicked delete button (iteration 1/90) at (204, 222) on button.added-manually >> nth=0
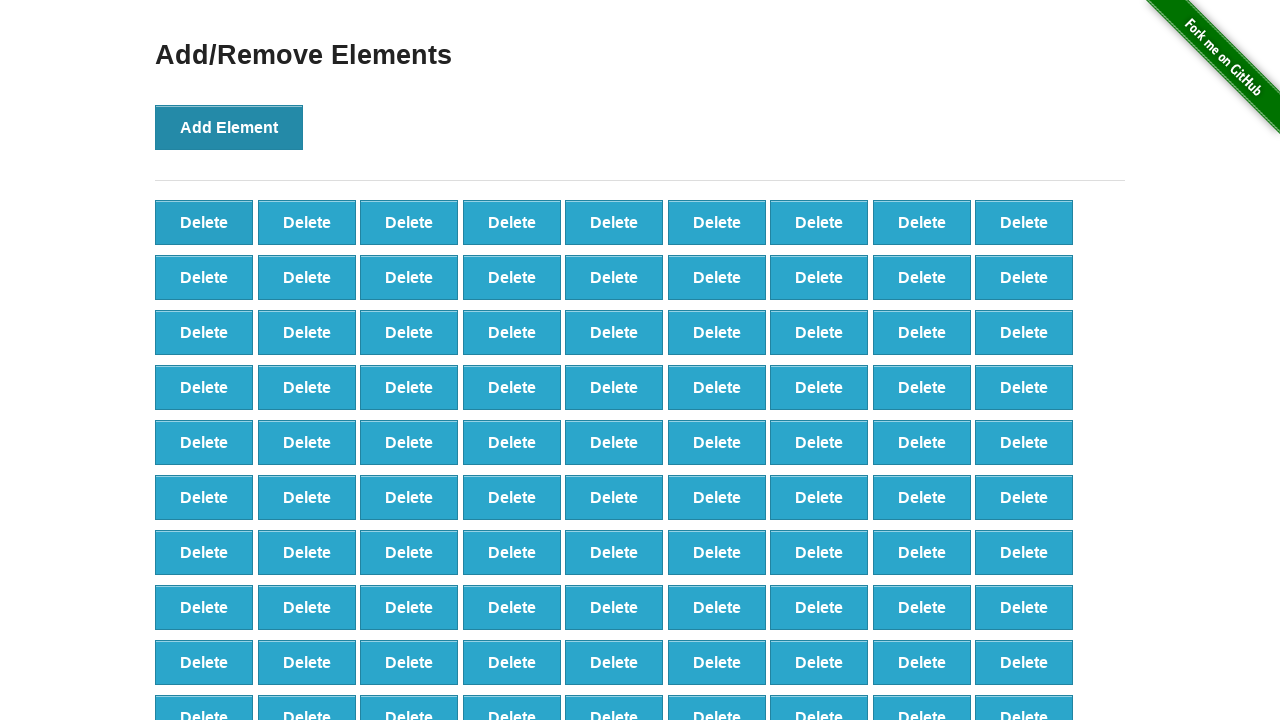

Clicked delete button (iteration 2/90) at (204, 222) on button.added-manually >> nth=0
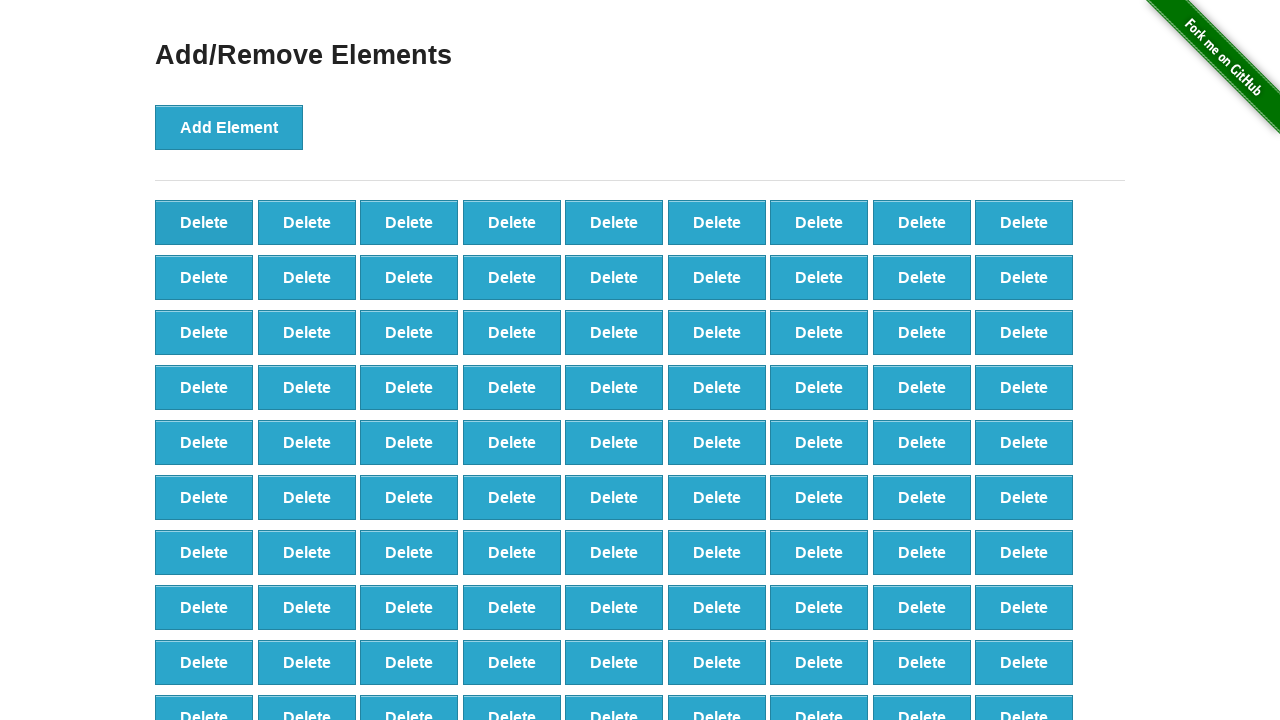

Clicked delete button (iteration 3/90) at (204, 222) on button.added-manually >> nth=0
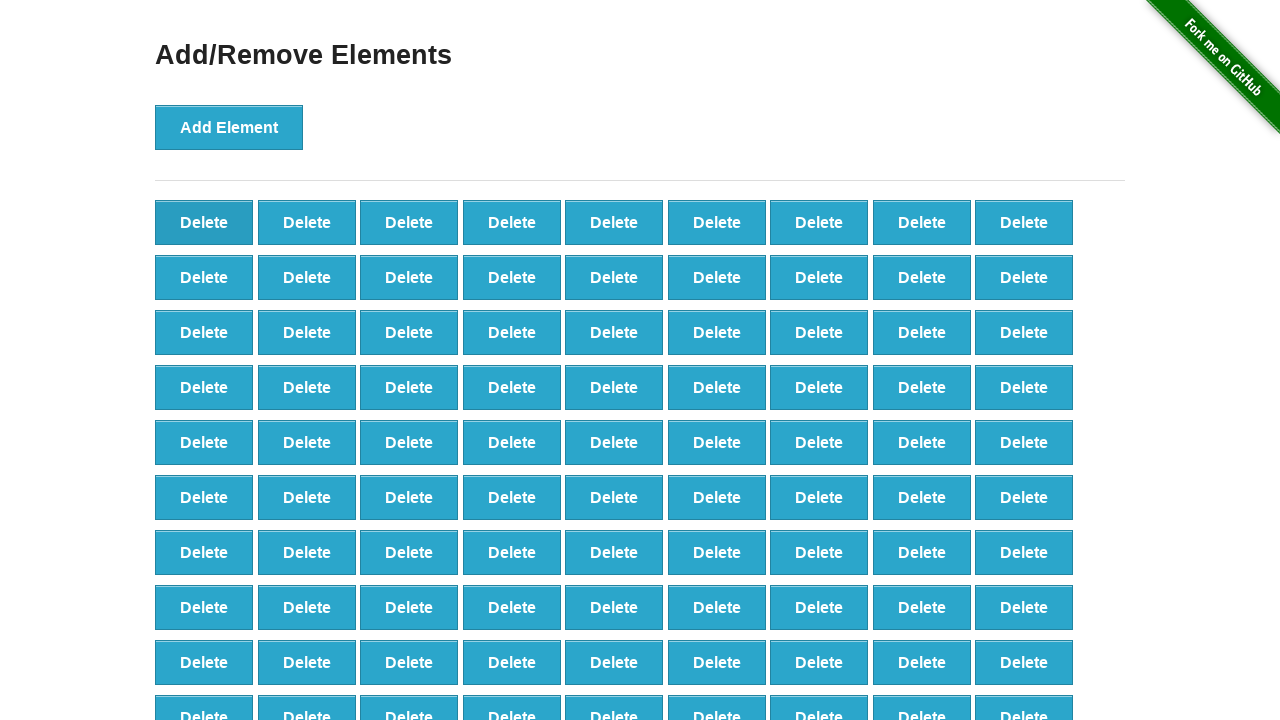

Clicked delete button (iteration 4/90) at (204, 222) on button.added-manually >> nth=0
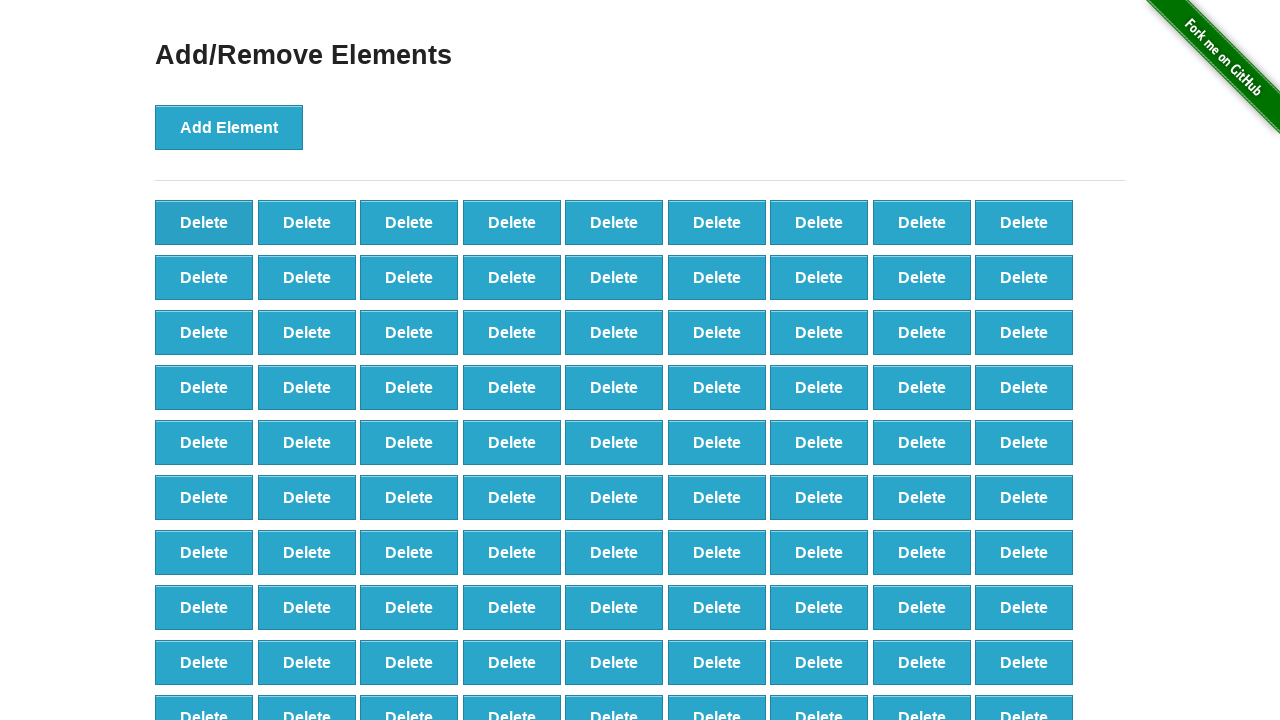

Clicked delete button (iteration 5/90) at (204, 222) on button.added-manually >> nth=0
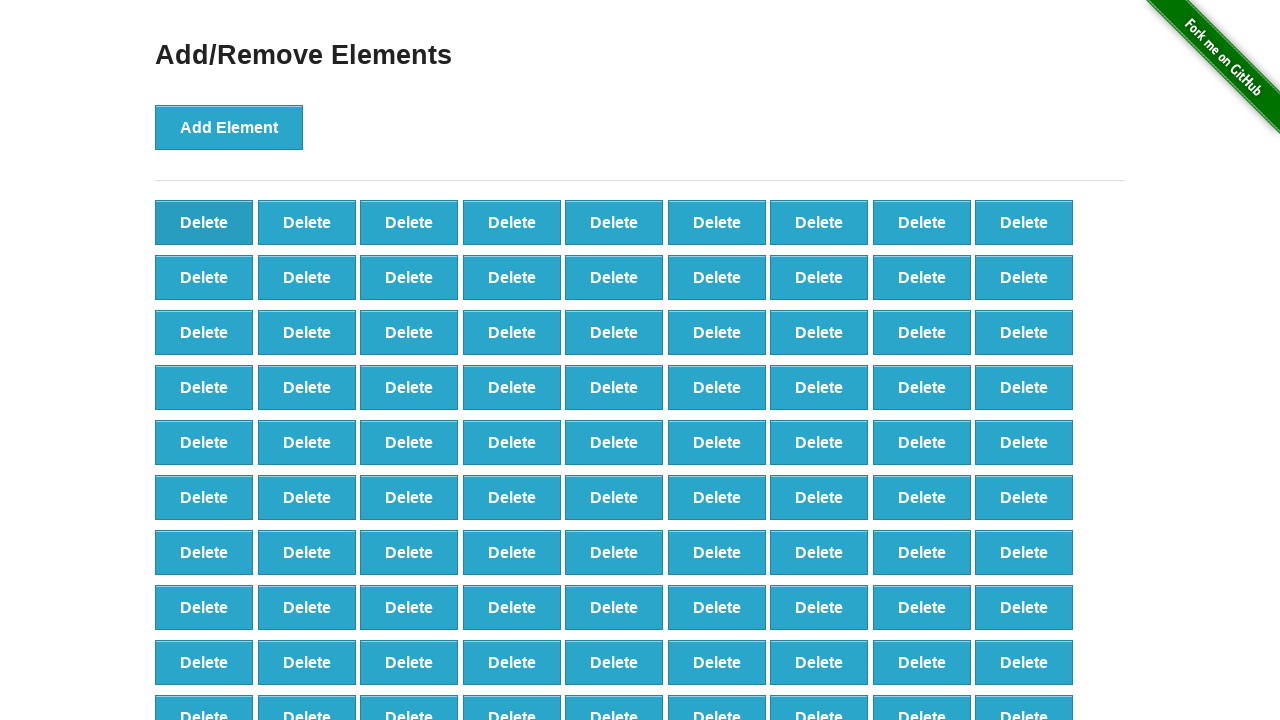

Clicked delete button (iteration 6/90) at (204, 222) on button.added-manually >> nth=0
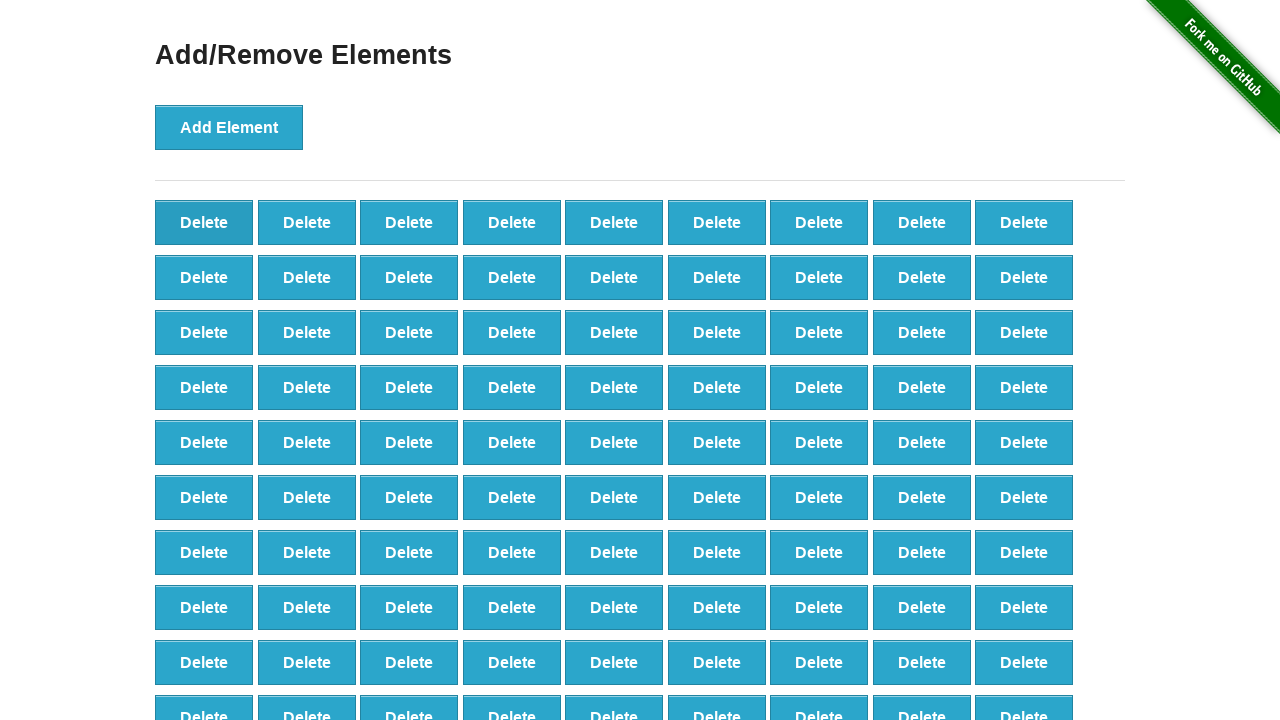

Clicked delete button (iteration 7/90) at (204, 222) on button.added-manually >> nth=0
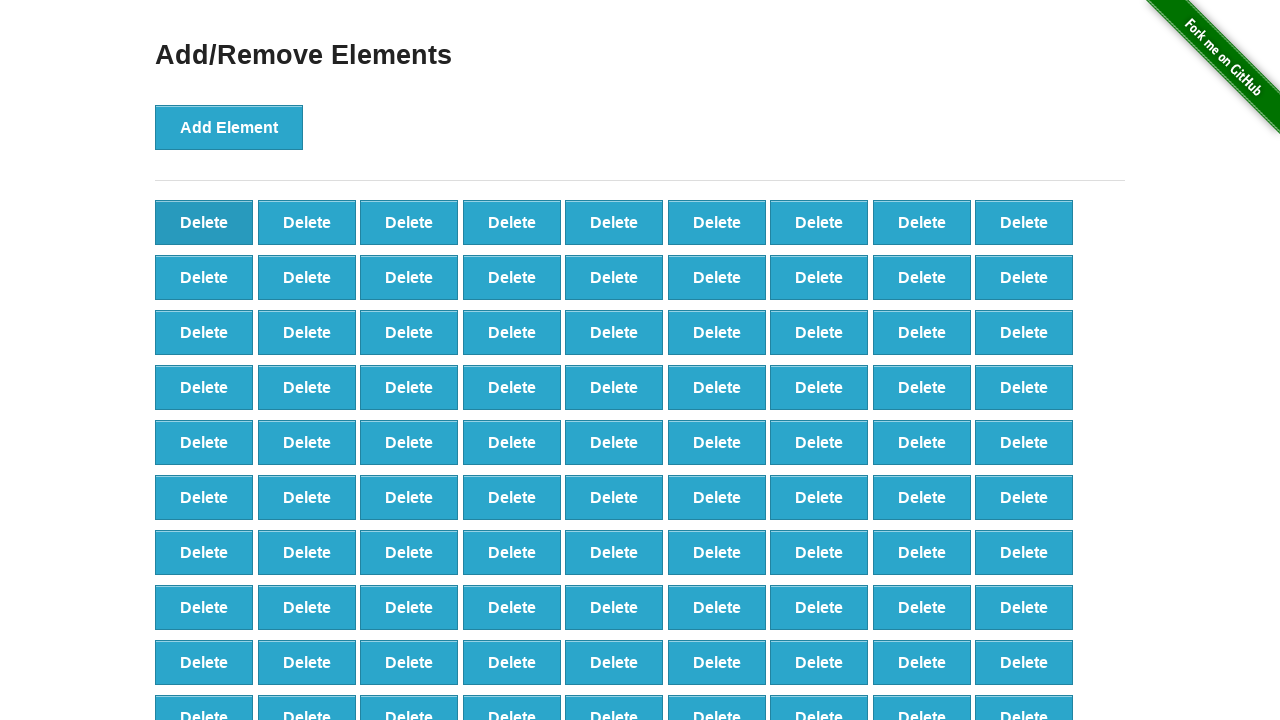

Clicked delete button (iteration 8/90) at (204, 222) on button.added-manually >> nth=0
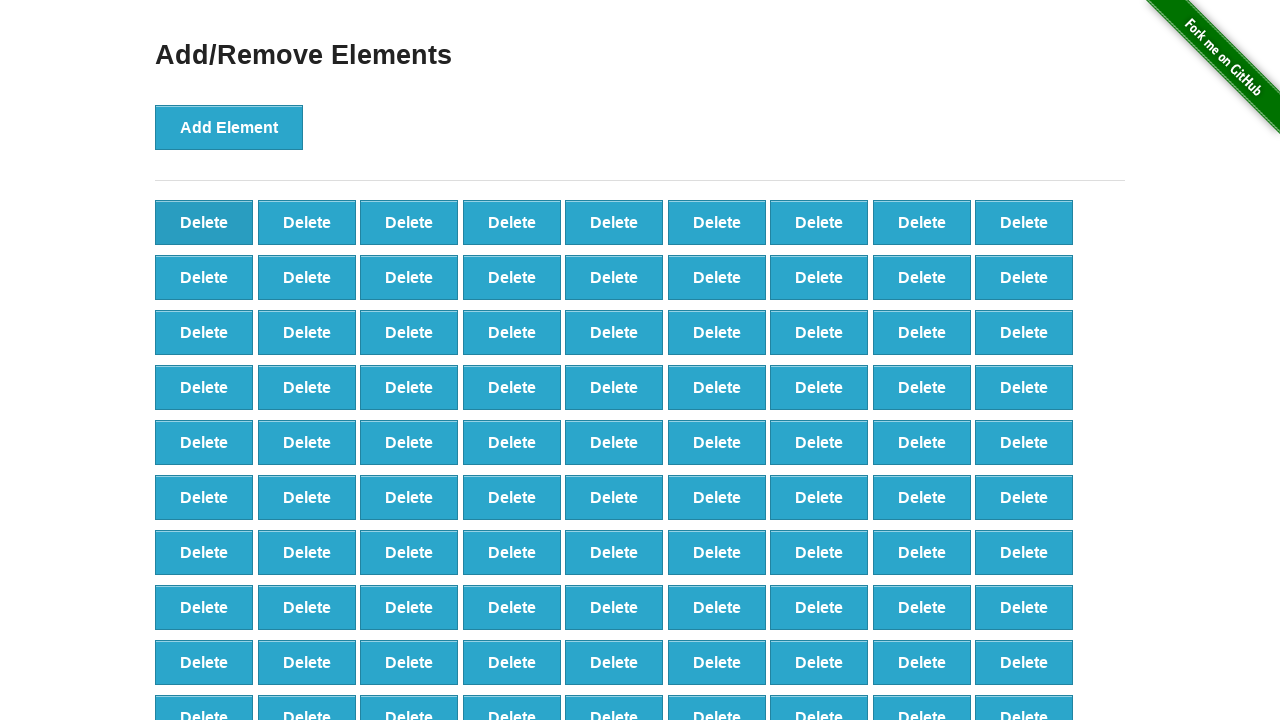

Clicked delete button (iteration 9/90) at (204, 222) on button.added-manually >> nth=0
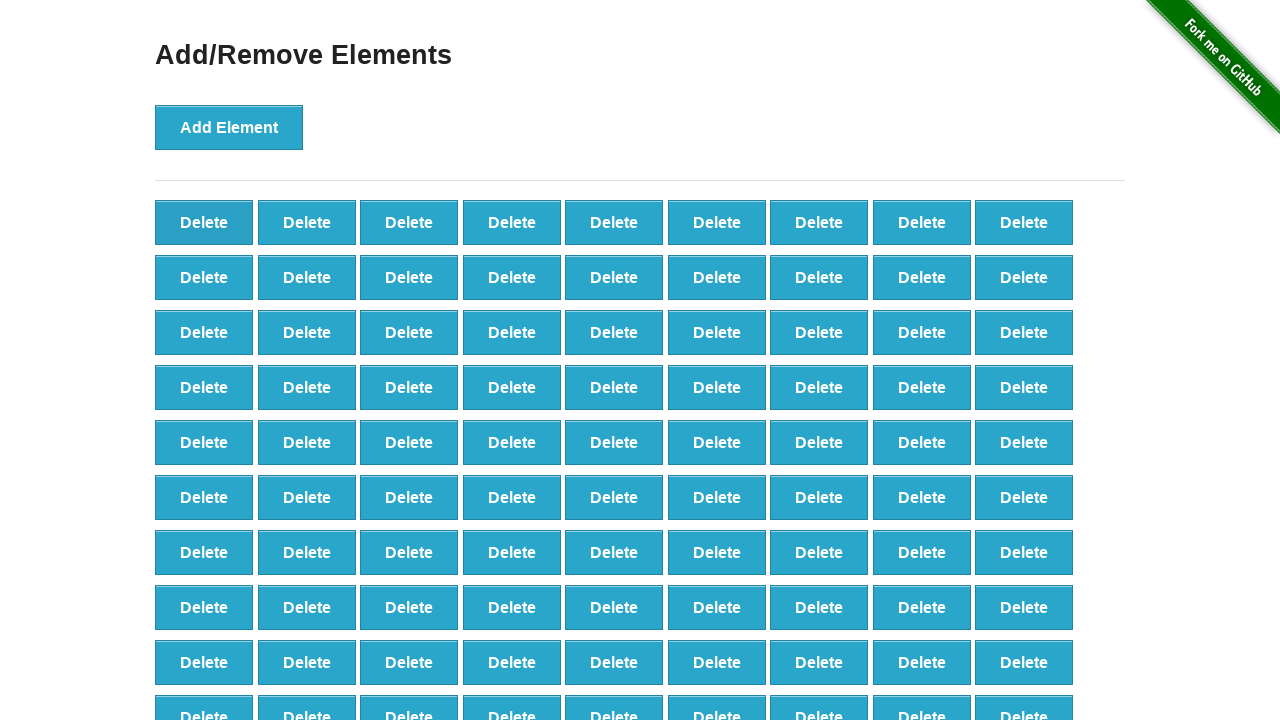

Clicked delete button (iteration 10/90) at (204, 222) on button.added-manually >> nth=0
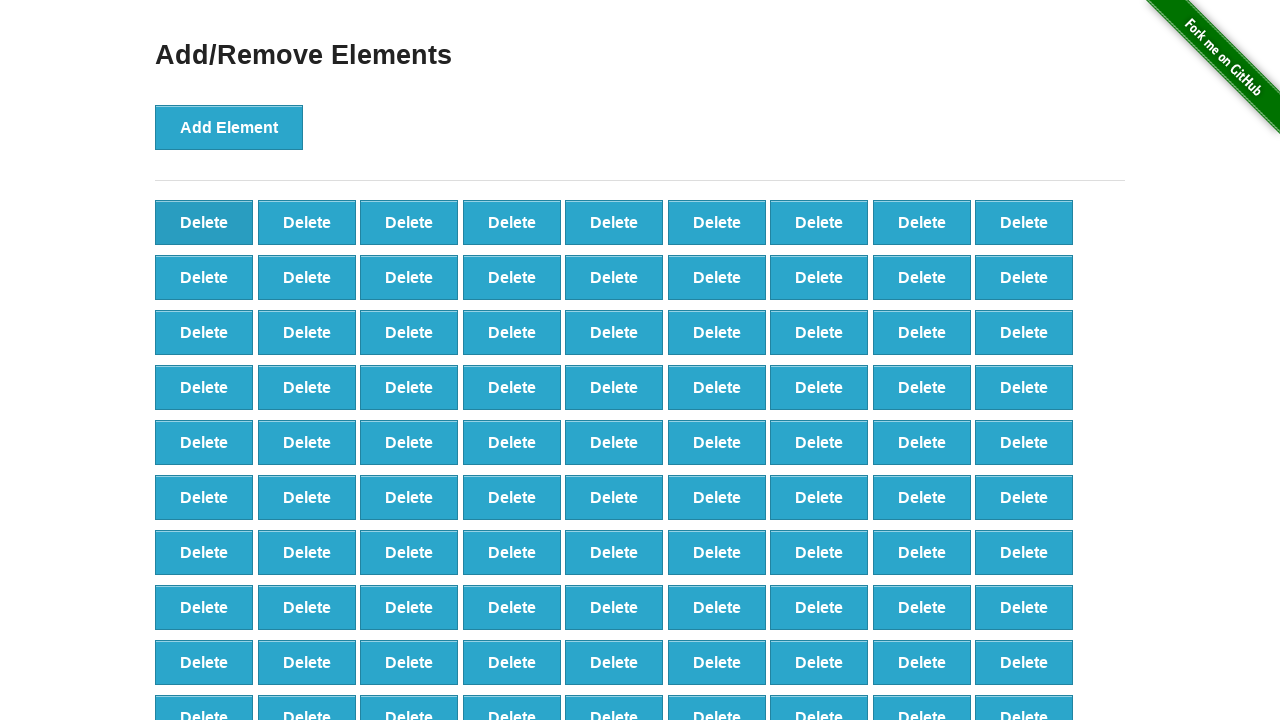

Clicked delete button (iteration 11/90) at (204, 222) on button.added-manually >> nth=0
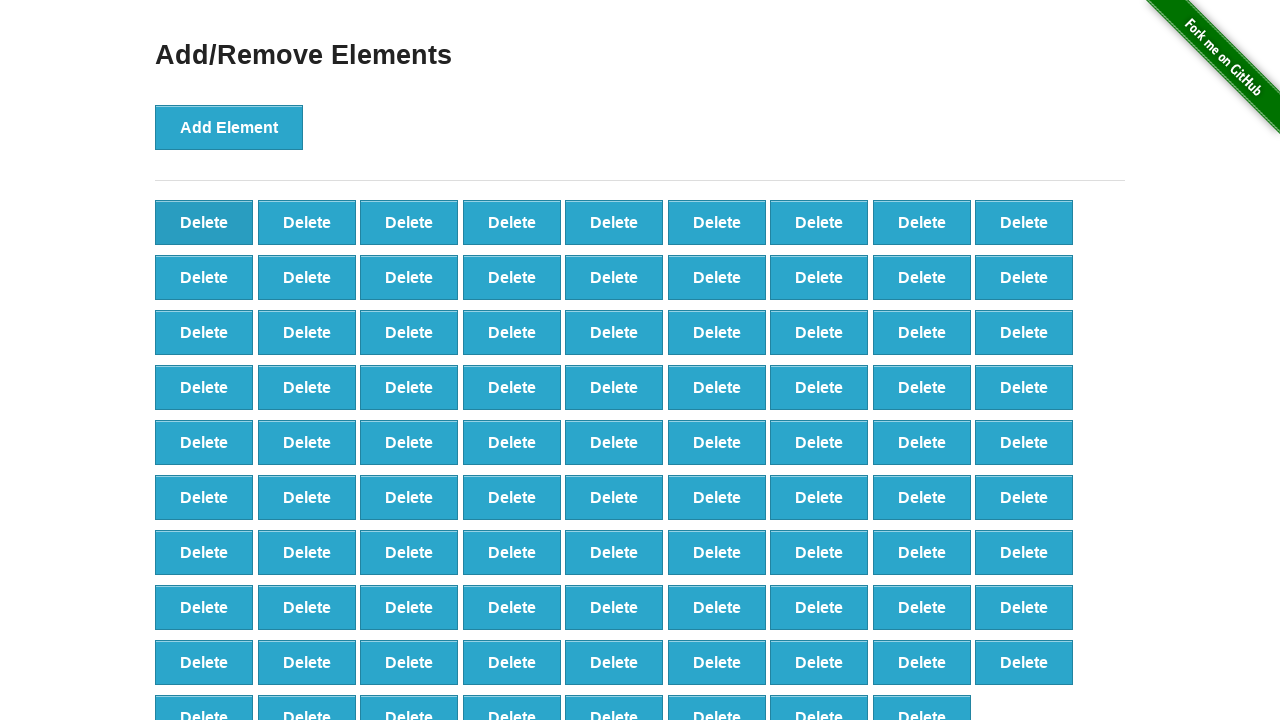

Clicked delete button (iteration 12/90) at (204, 222) on button.added-manually >> nth=0
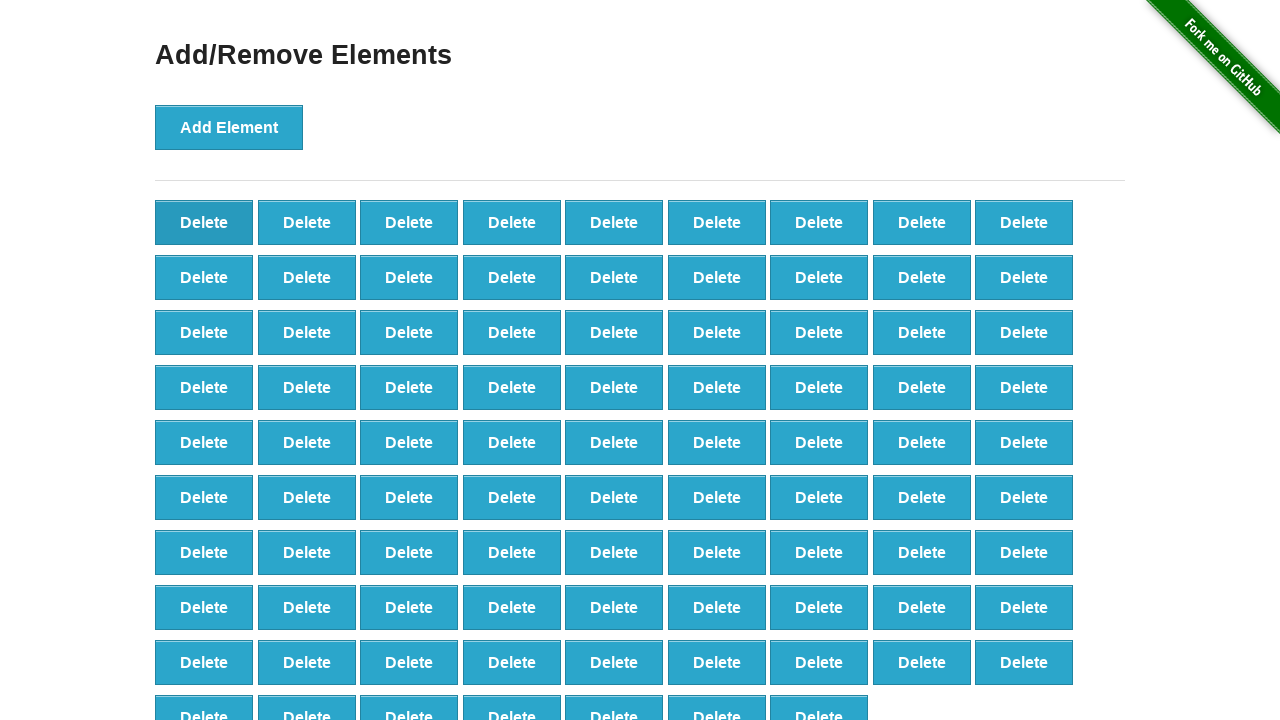

Clicked delete button (iteration 13/90) at (204, 222) on button.added-manually >> nth=0
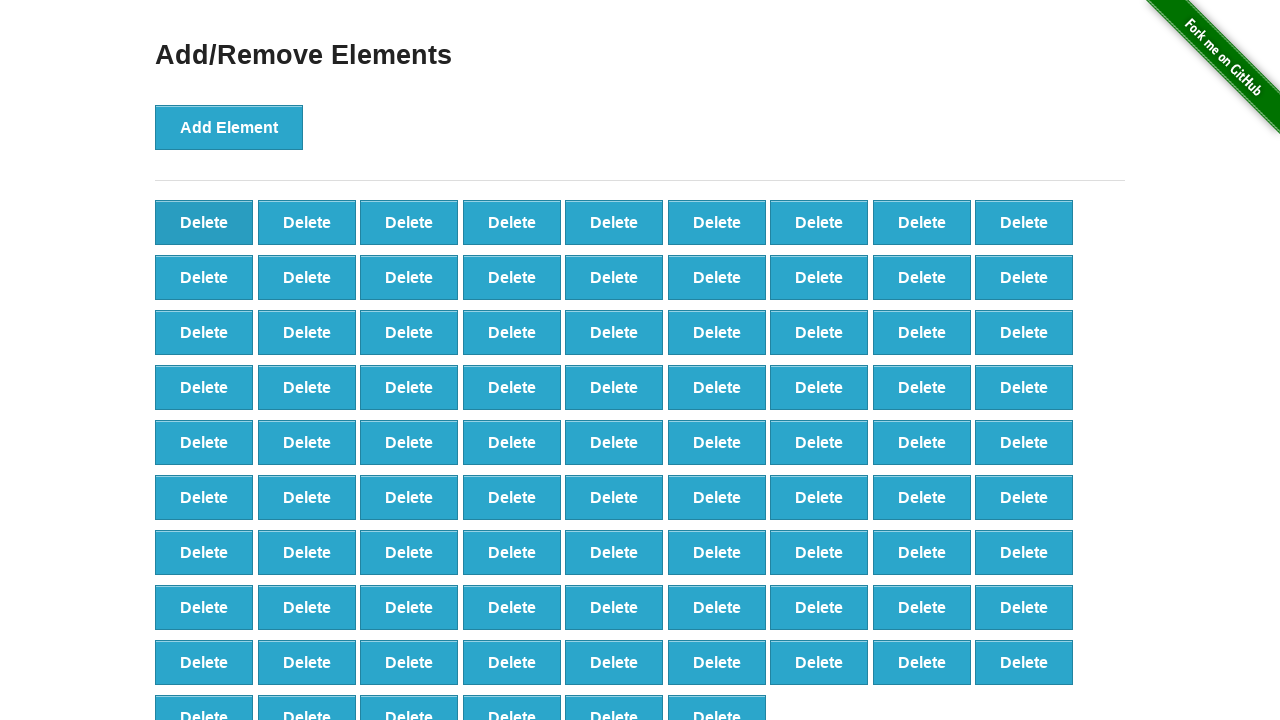

Clicked delete button (iteration 14/90) at (204, 222) on button.added-manually >> nth=0
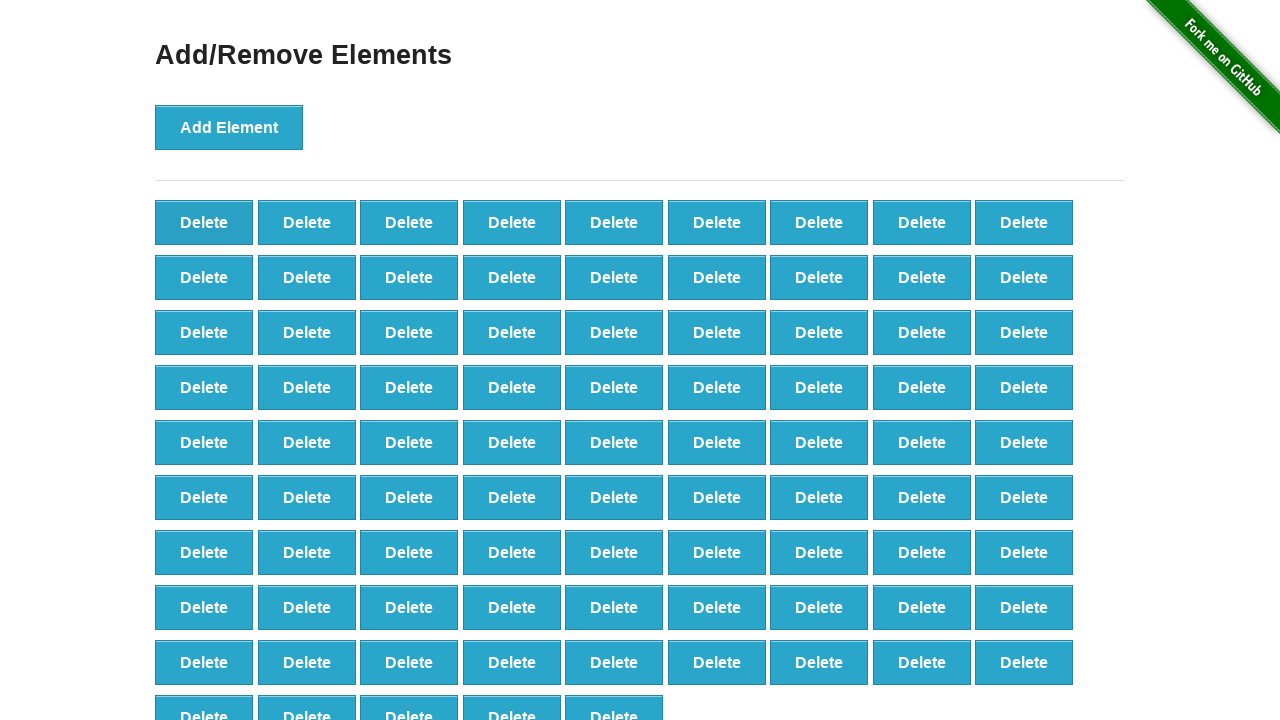

Clicked delete button (iteration 15/90) at (204, 222) on button.added-manually >> nth=0
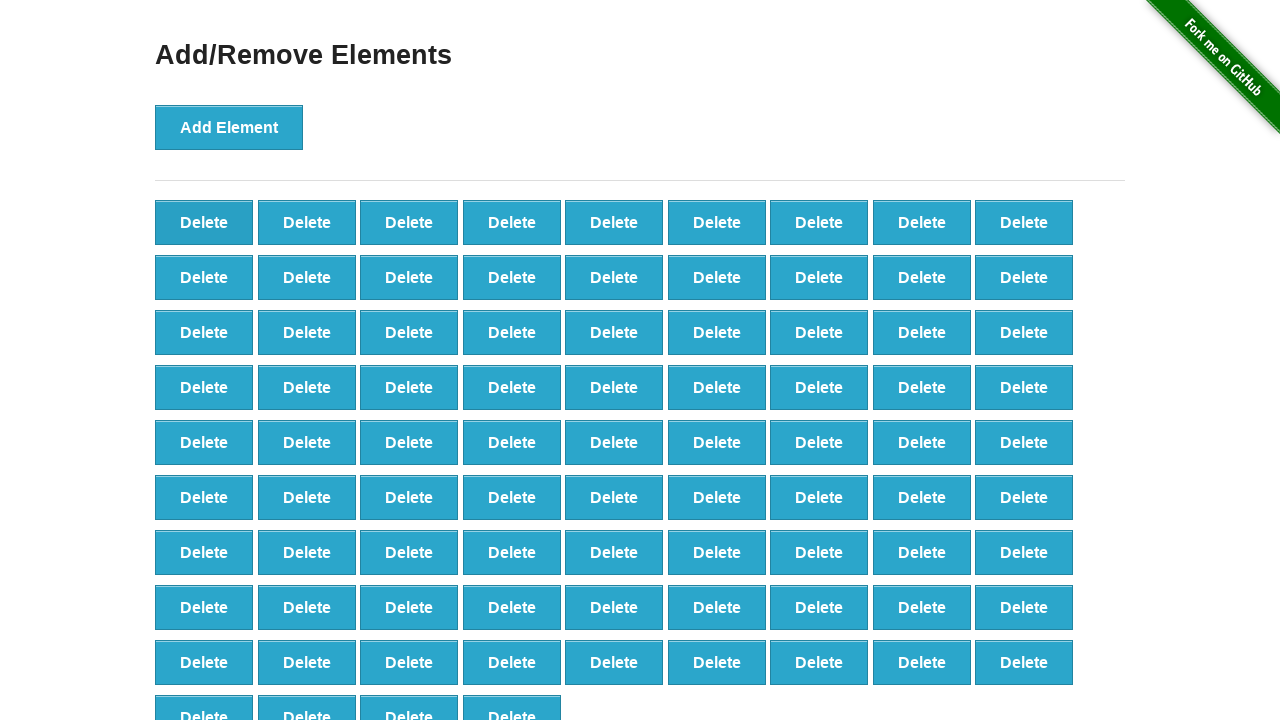

Clicked delete button (iteration 16/90) at (204, 222) on button.added-manually >> nth=0
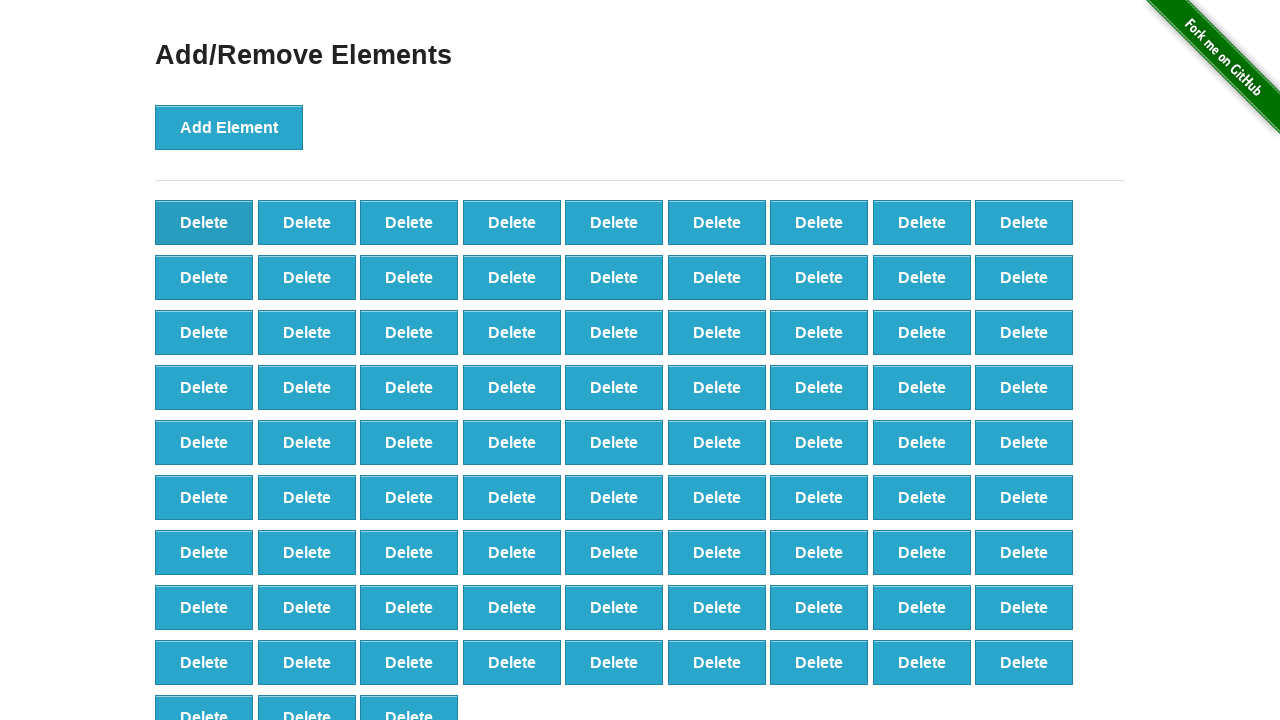

Clicked delete button (iteration 17/90) at (204, 222) on button.added-manually >> nth=0
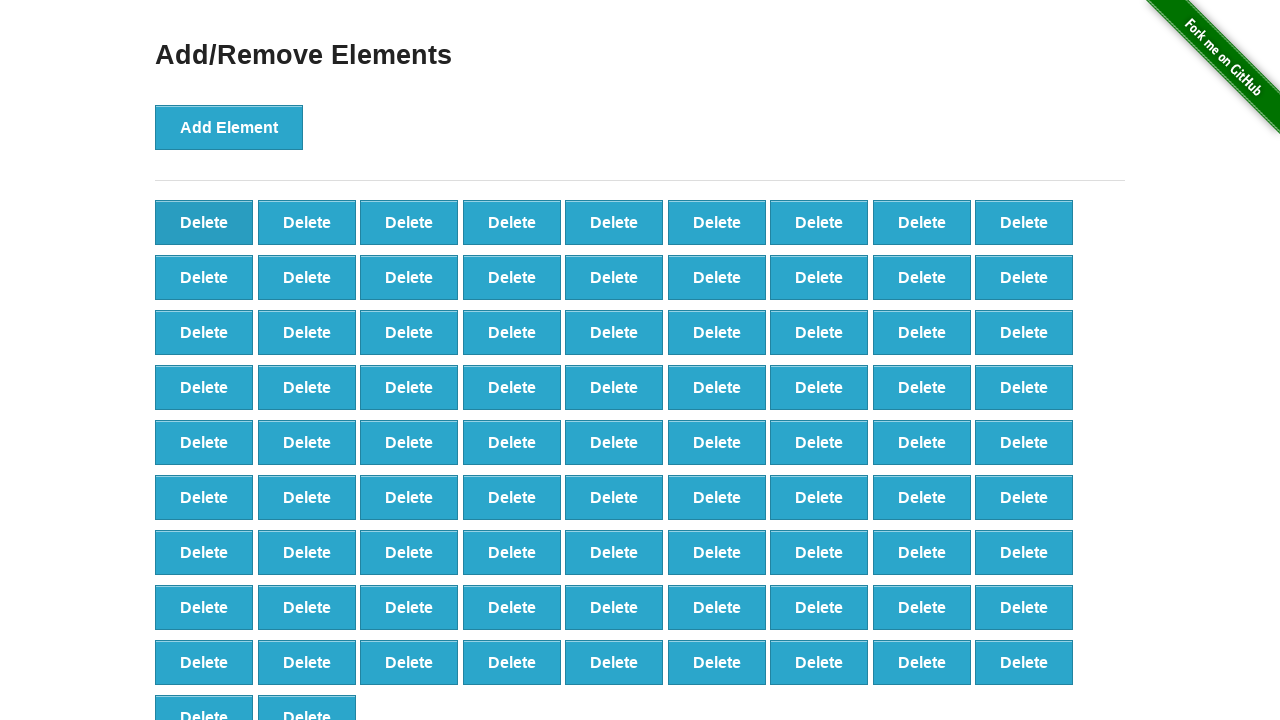

Clicked delete button (iteration 18/90) at (204, 222) on button.added-manually >> nth=0
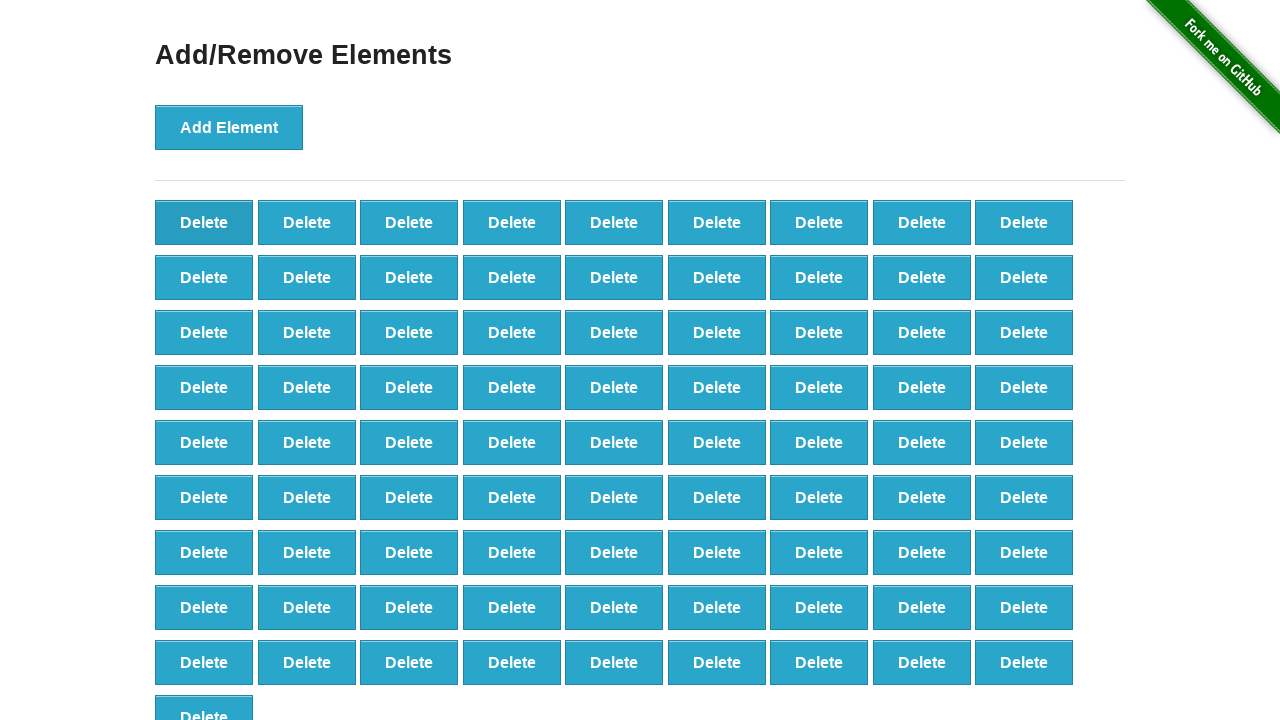

Clicked delete button (iteration 19/90) at (204, 222) on button.added-manually >> nth=0
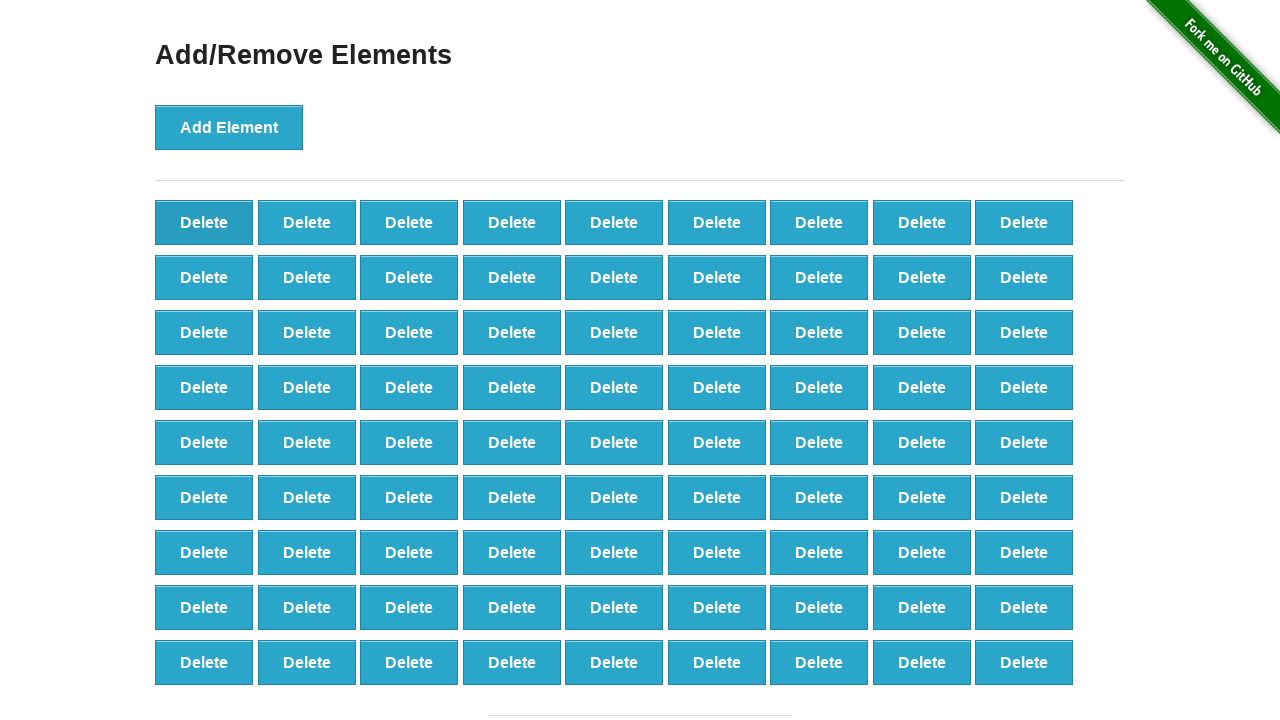

Clicked delete button (iteration 20/90) at (204, 222) on button.added-manually >> nth=0
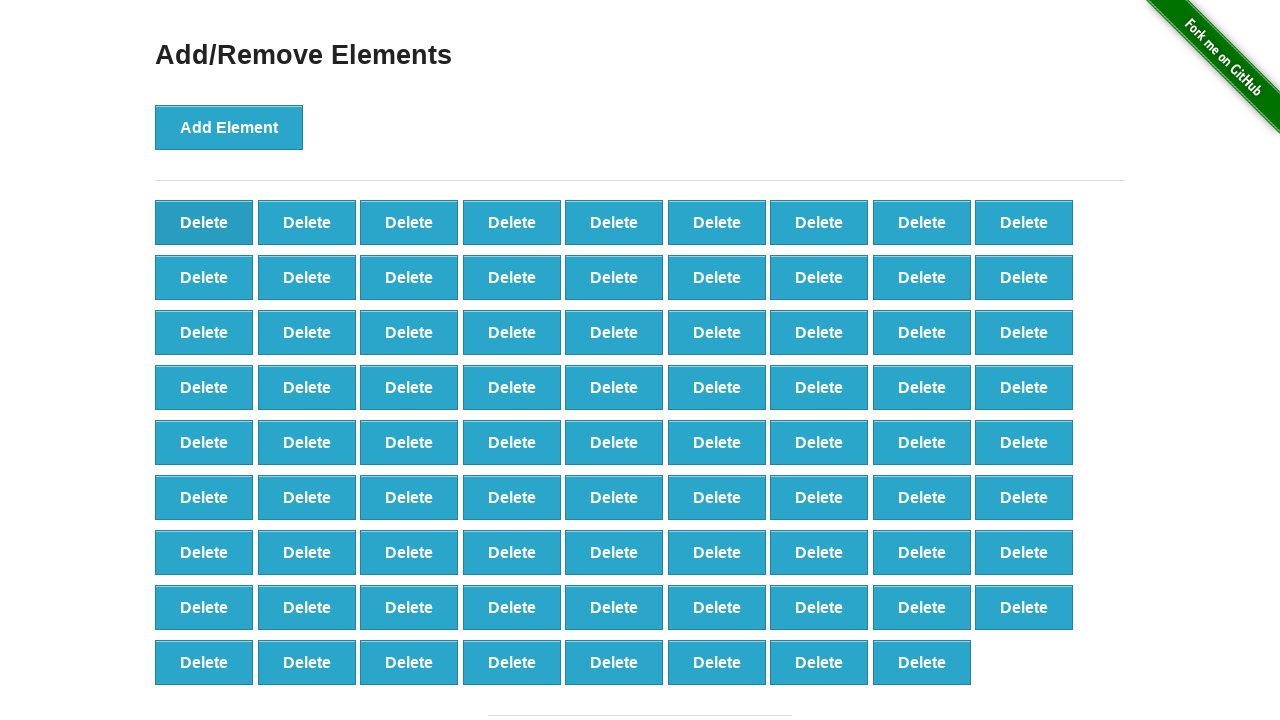

Clicked delete button (iteration 21/90) at (204, 222) on button.added-manually >> nth=0
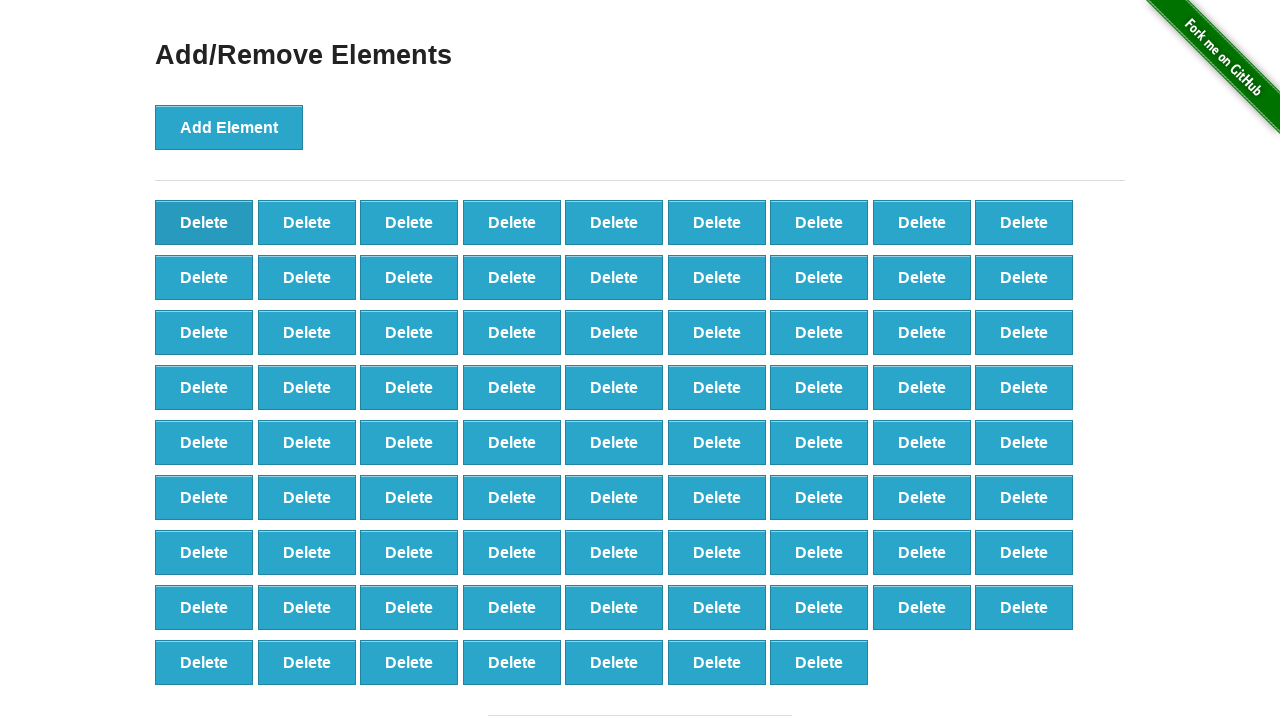

Clicked delete button (iteration 22/90) at (204, 222) on button.added-manually >> nth=0
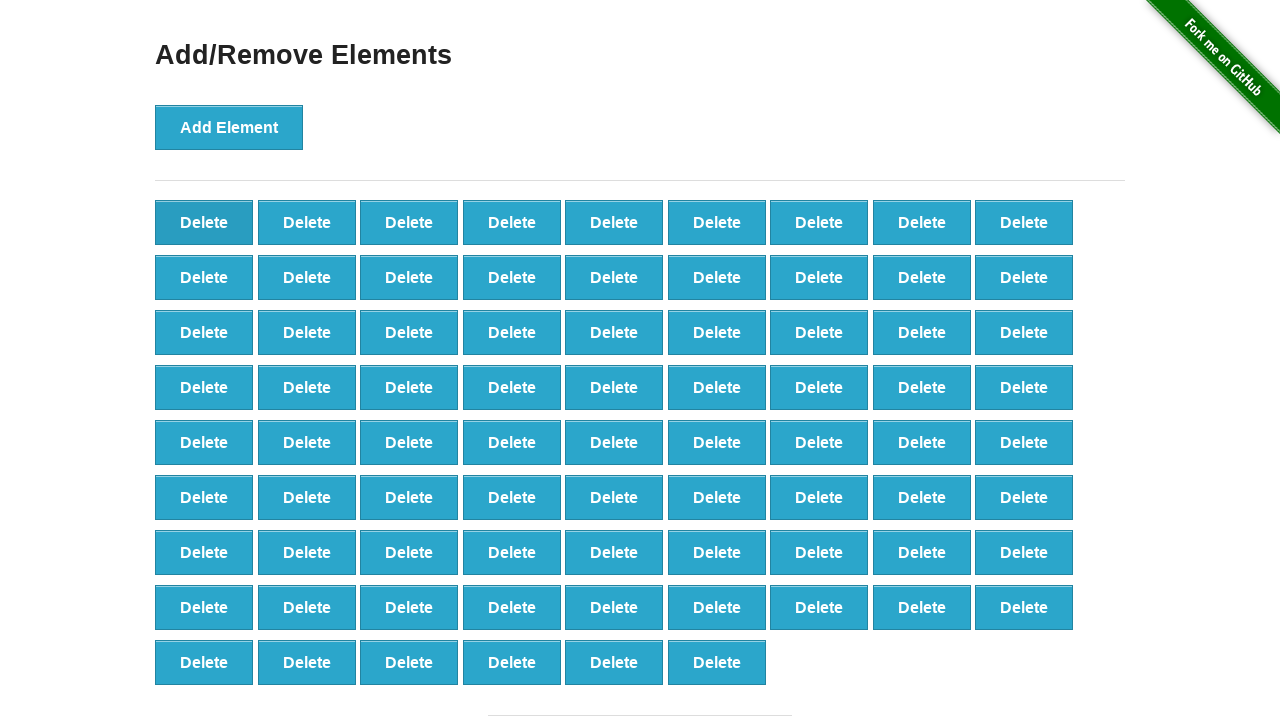

Clicked delete button (iteration 23/90) at (204, 222) on button.added-manually >> nth=0
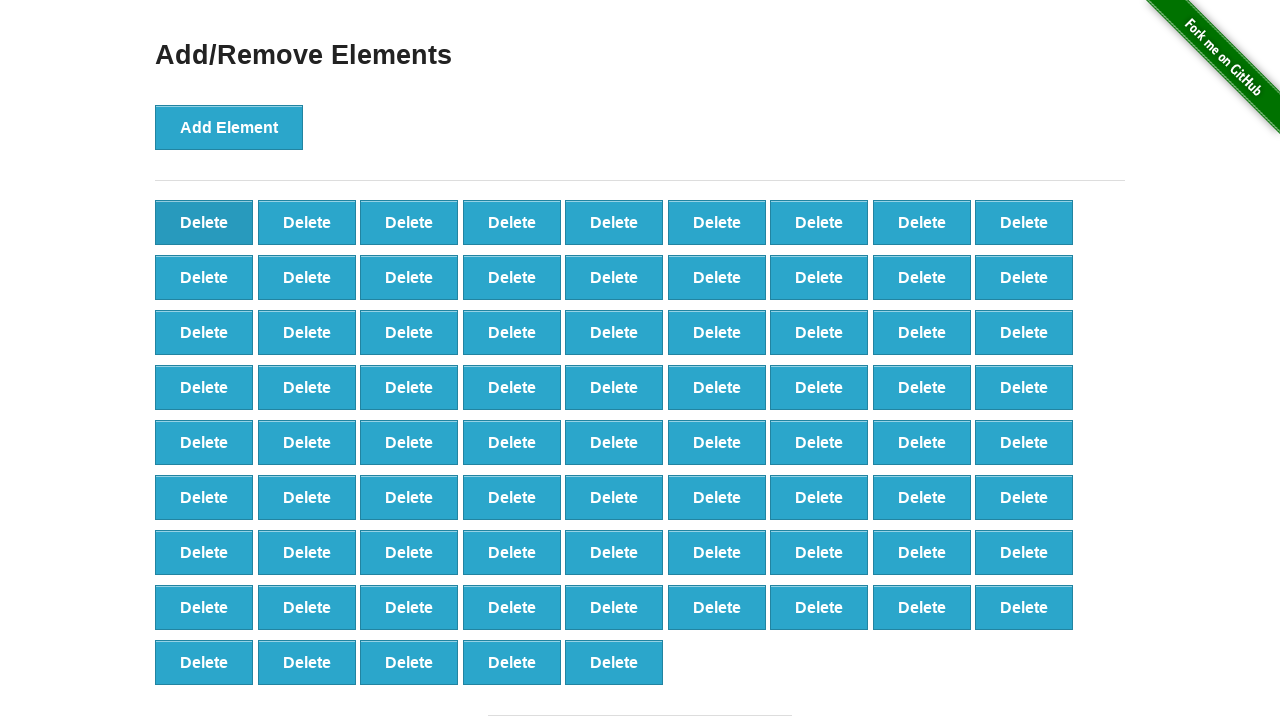

Clicked delete button (iteration 24/90) at (204, 222) on button.added-manually >> nth=0
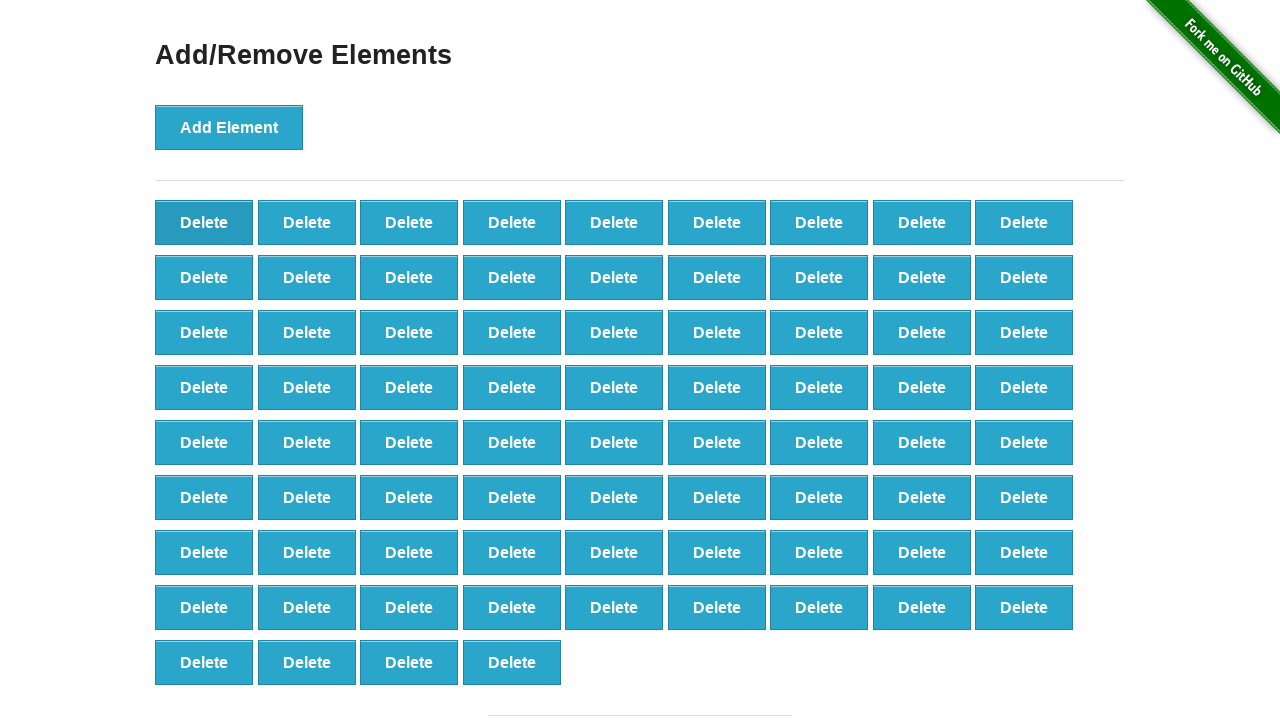

Clicked delete button (iteration 25/90) at (204, 222) on button.added-manually >> nth=0
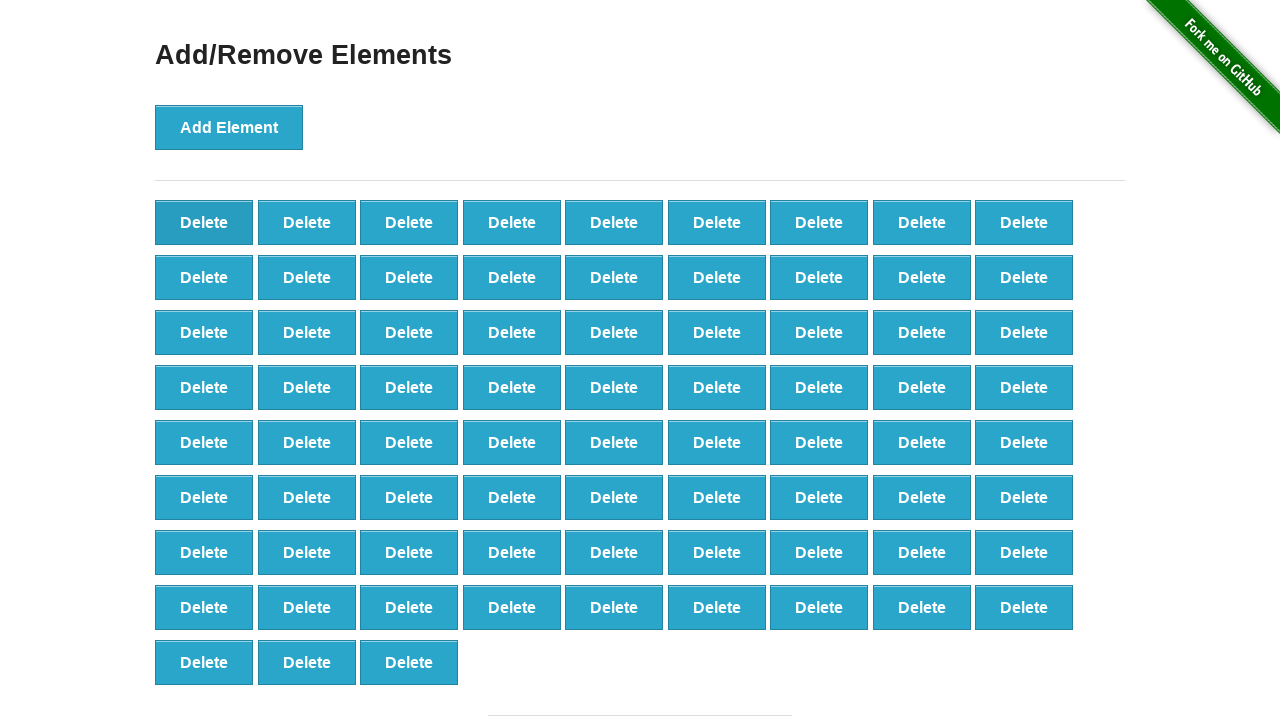

Clicked delete button (iteration 26/90) at (204, 222) on button.added-manually >> nth=0
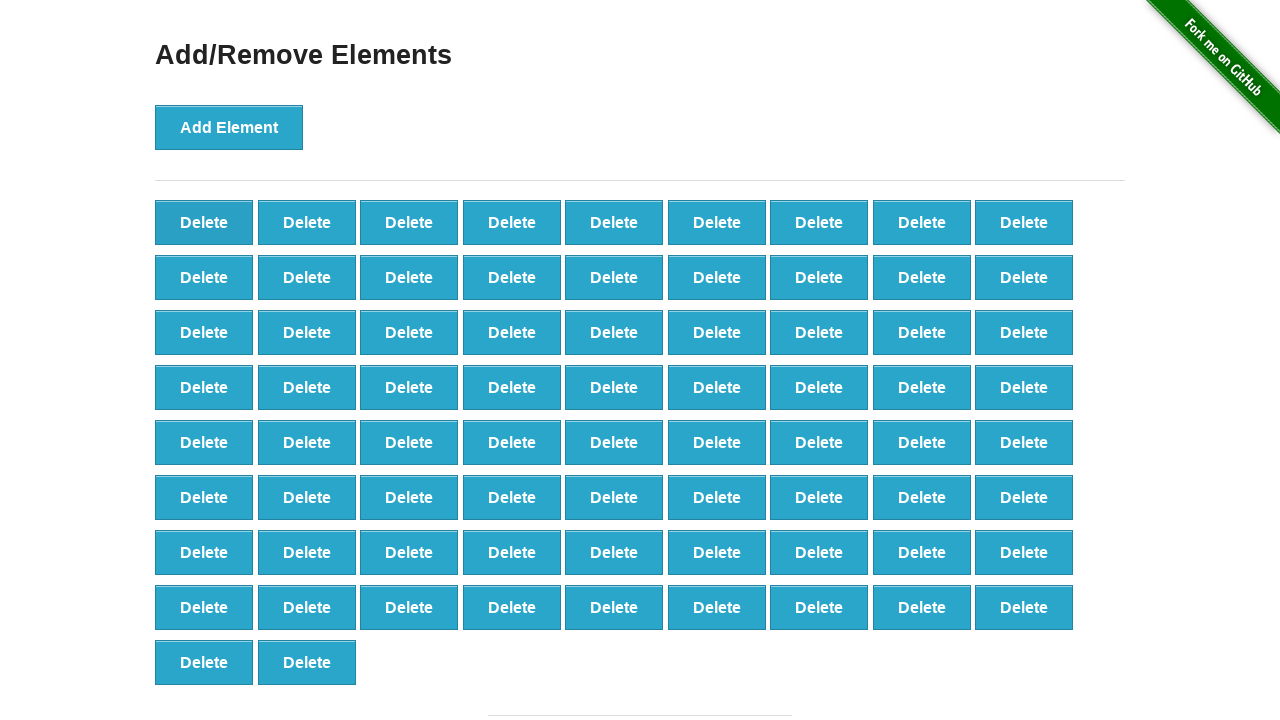

Clicked delete button (iteration 27/90) at (204, 222) on button.added-manually >> nth=0
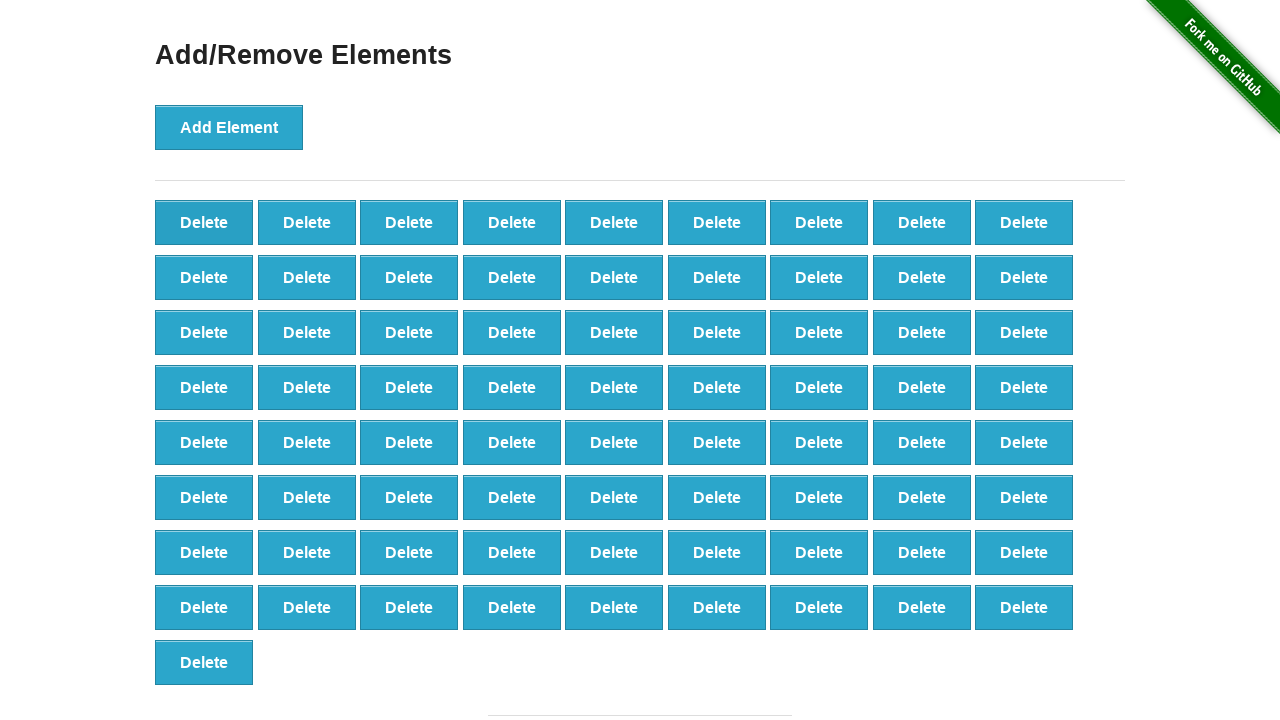

Clicked delete button (iteration 28/90) at (204, 222) on button.added-manually >> nth=0
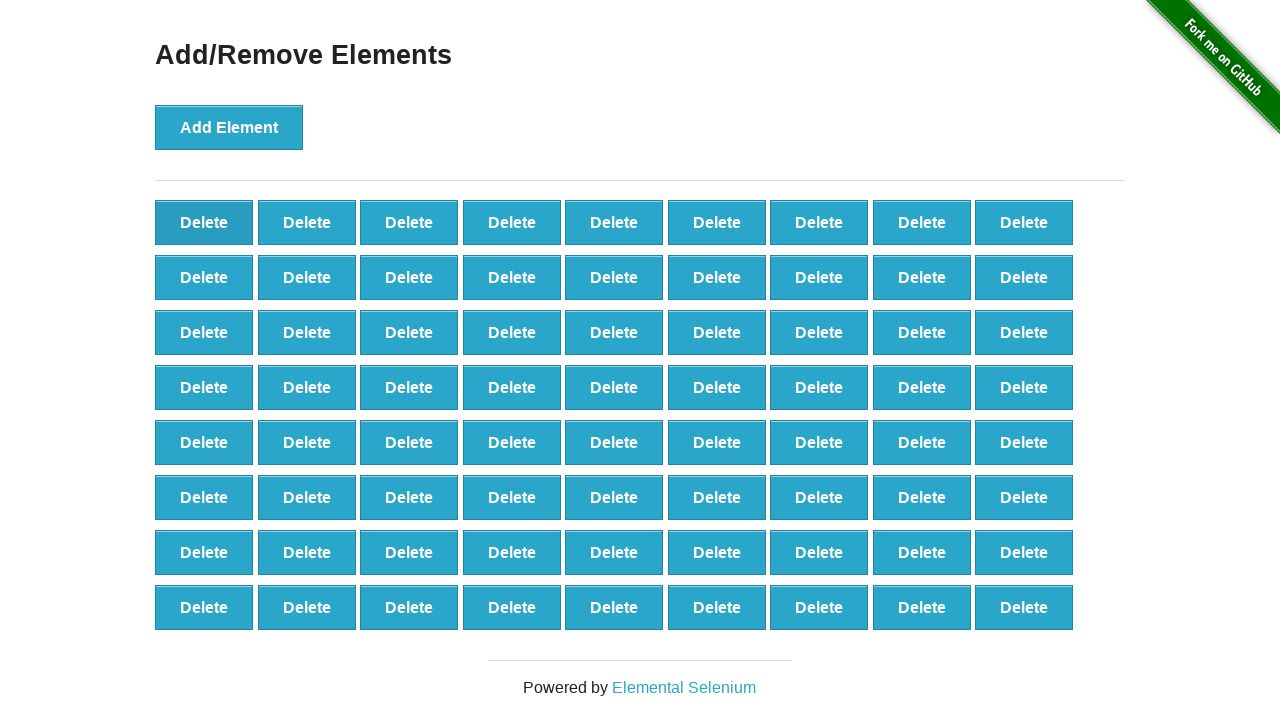

Clicked delete button (iteration 29/90) at (204, 222) on button.added-manually >> nth=0
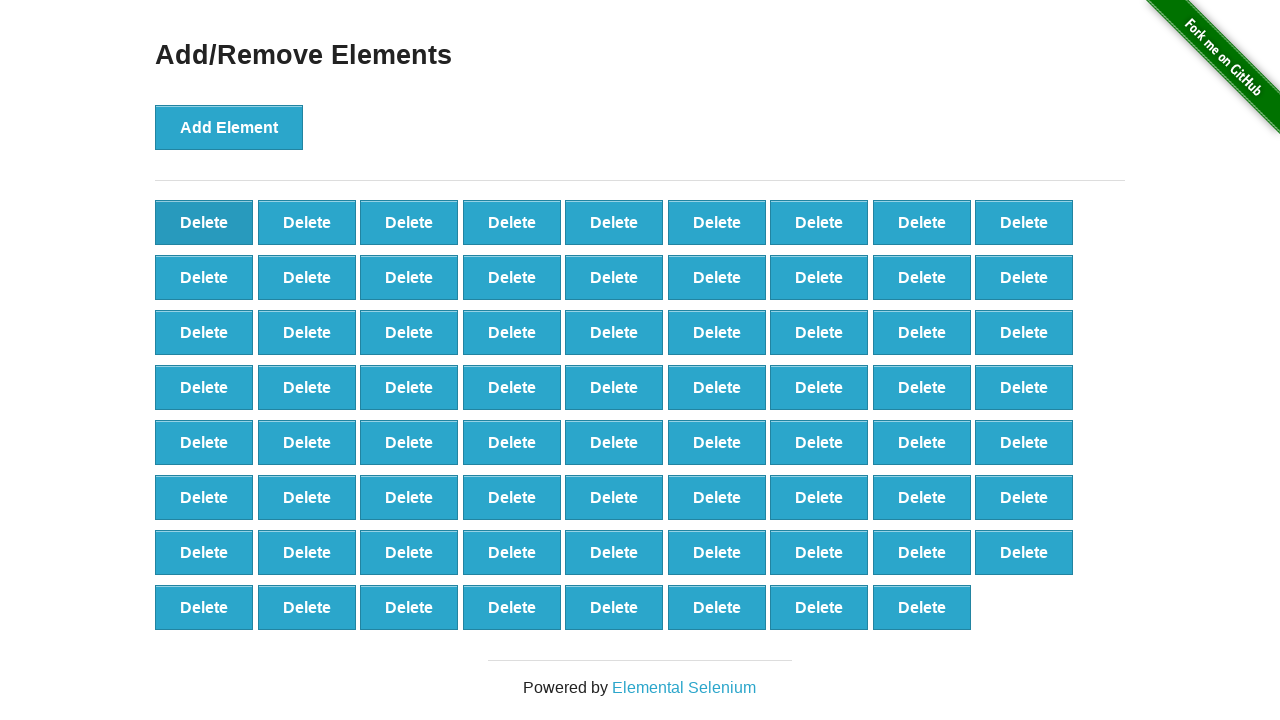

Clicked delete button (iteration 30/90) at (204, 222) on button.added-manually >> nth=0
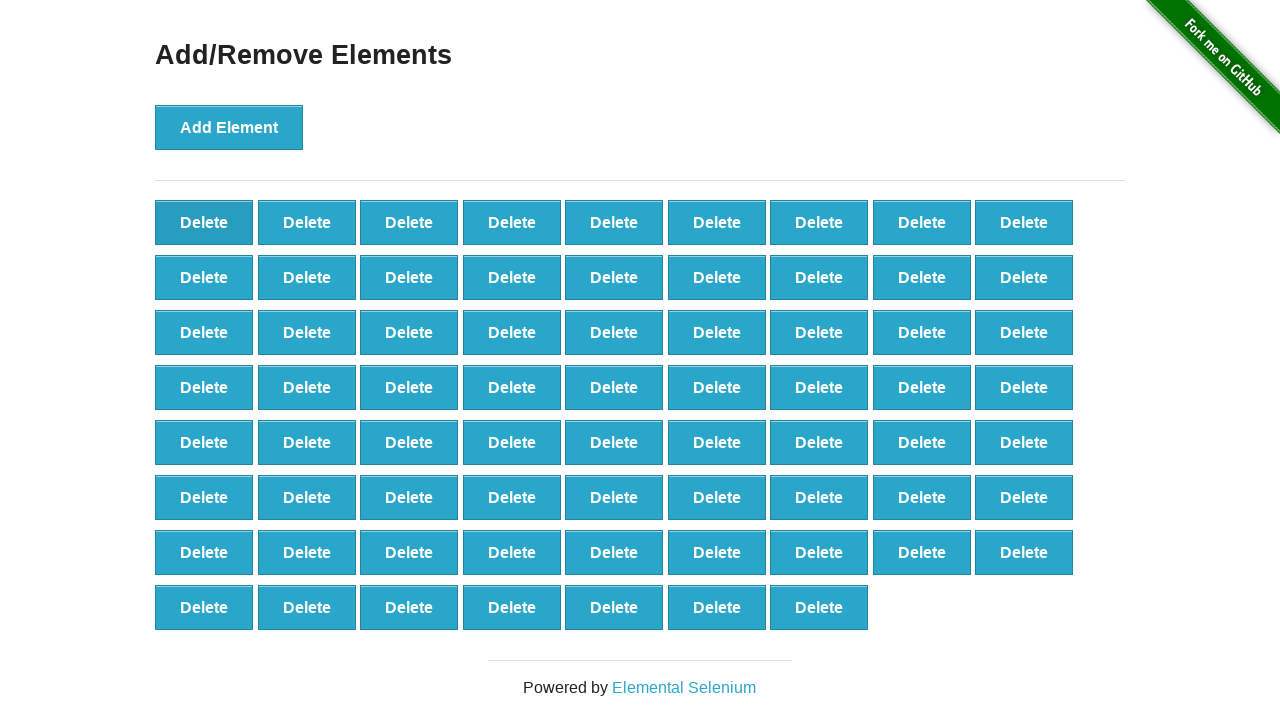

Clicked delete button (iteration 31/90) at (204, 222) on button.added-manually >> nth=0
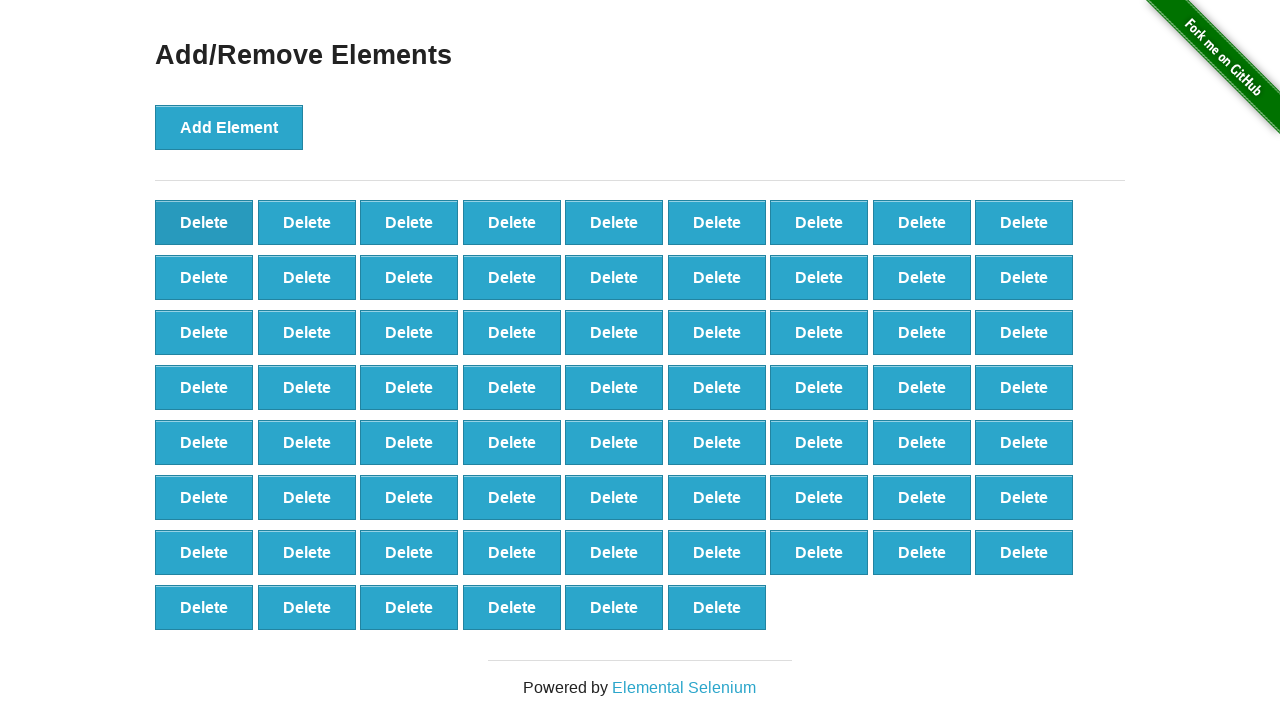

Clicked delete button (iteration 32/90) at (204, 222) on button.added-manually >> nth=0
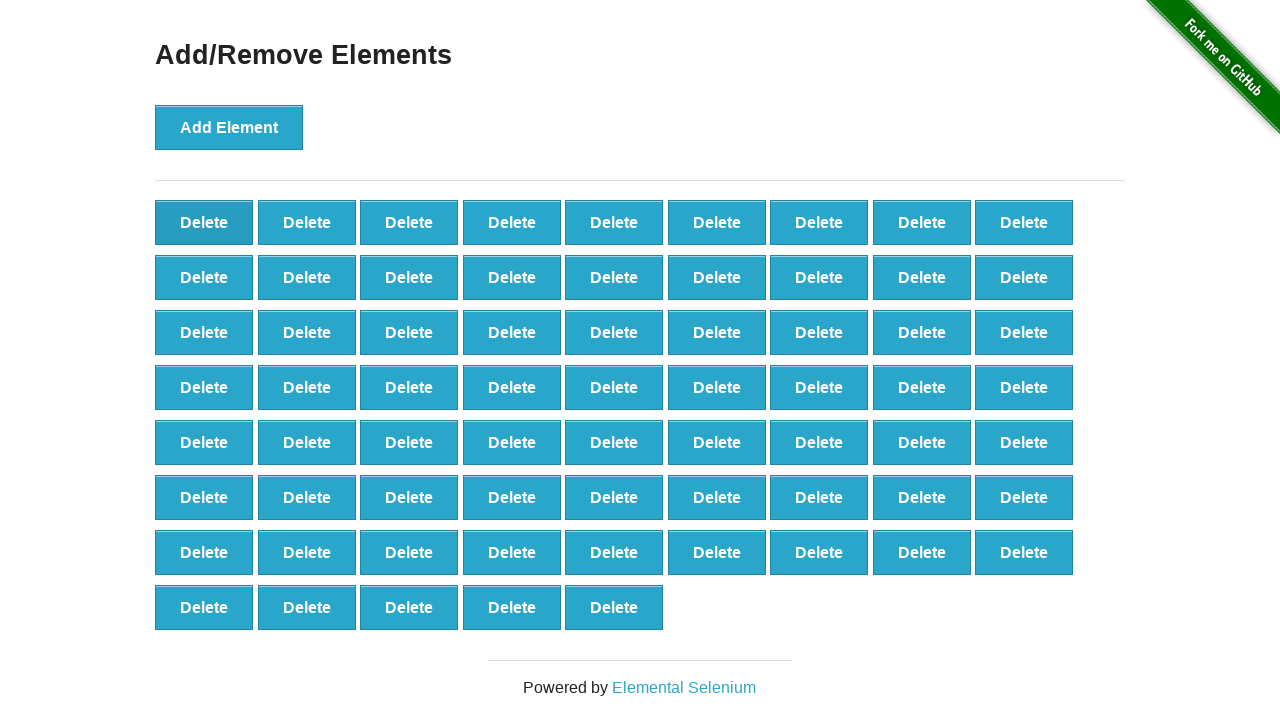

Clicked delete button (iteration 33/90) at (204, 222) on button.added-manually >> nth=0
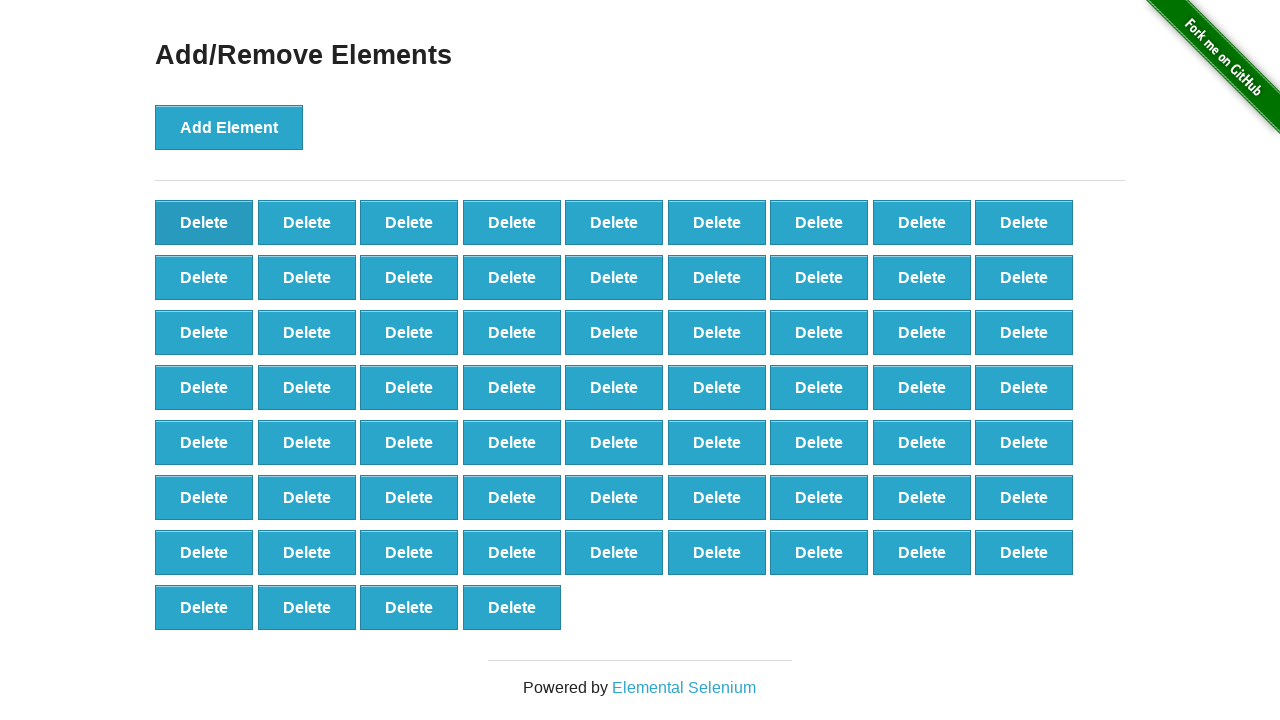

Clicked delete button (iteration 34/90) at (204, 222) on button.added-manually >> nth=0
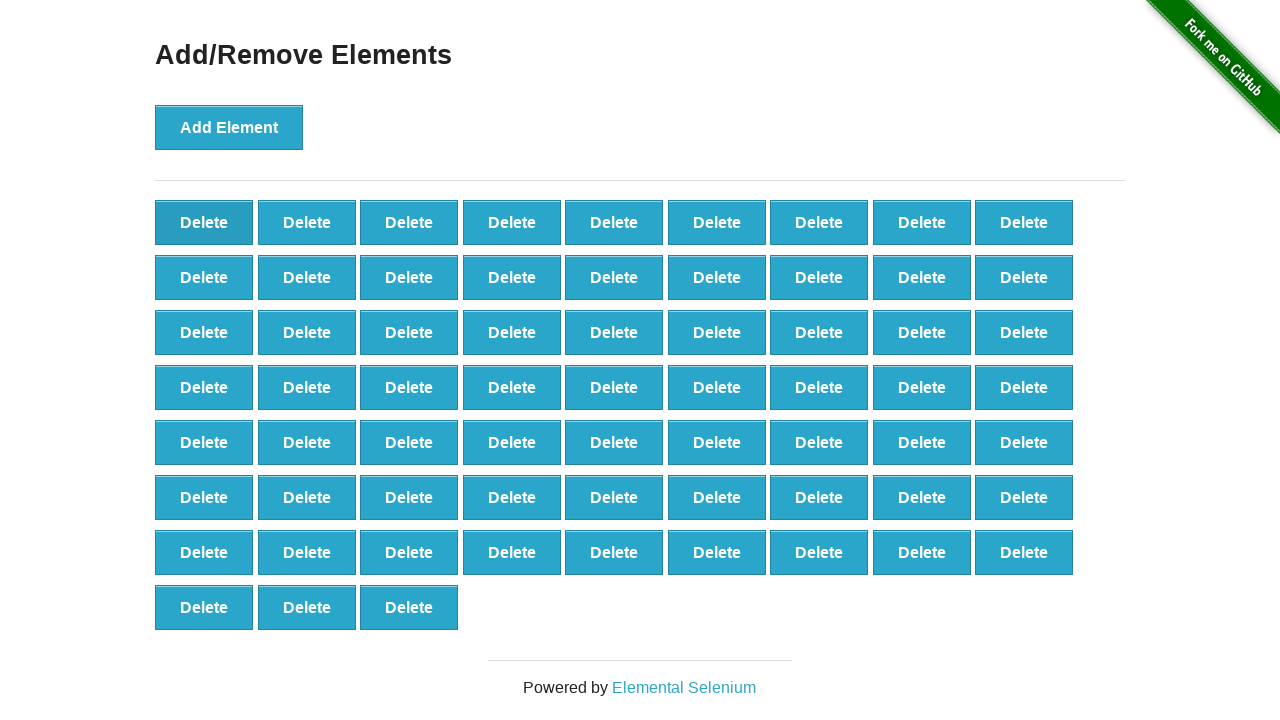

Clicked delete button (iteration 35/90) at (204, 222) on button.added-manually >> nth=0
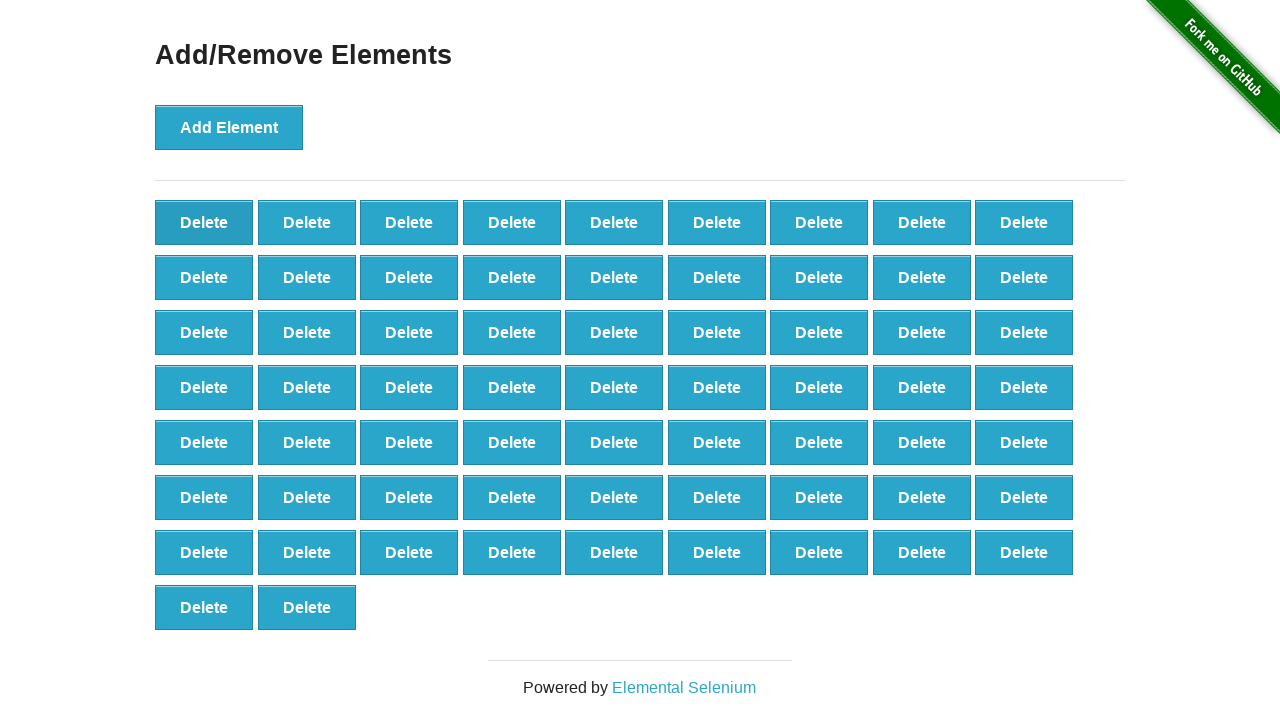

Clicked delete button (iteration 36/90) at (204, 222) on button.added-manually >> nth=0
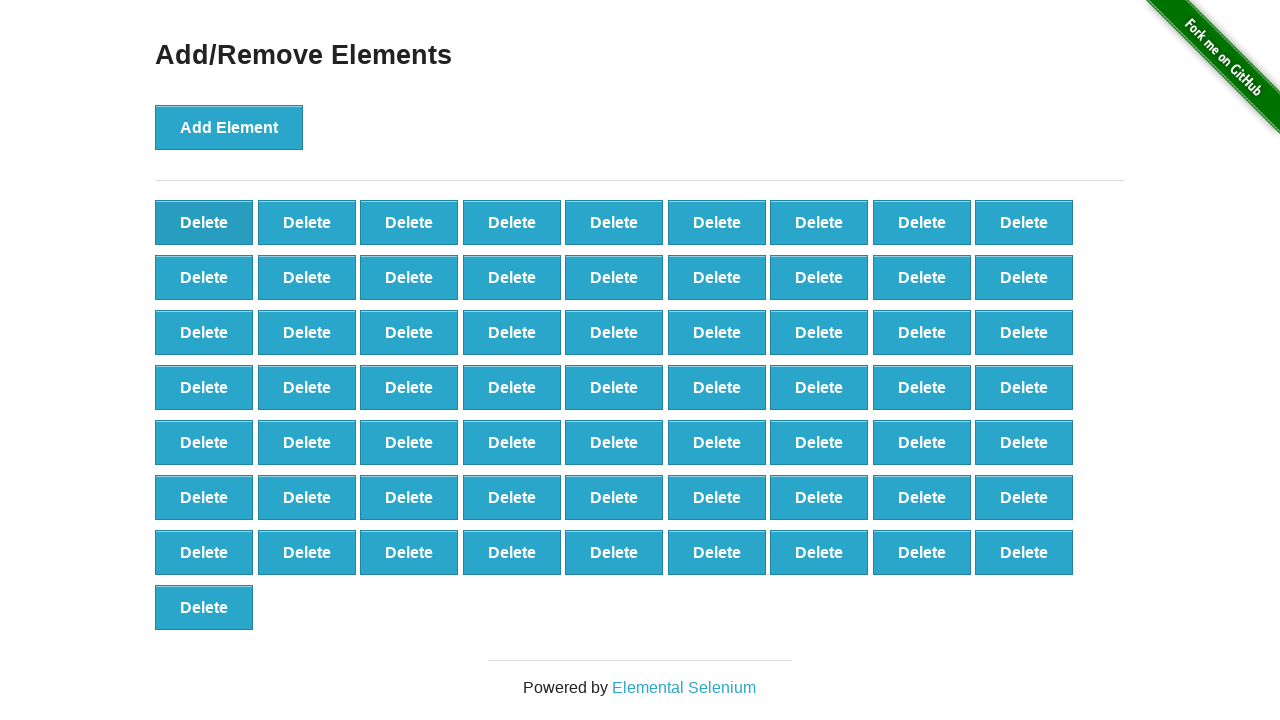

Clicked delete button (iteration 37/90) at (204, 222) on button.added-manually >> nth=0
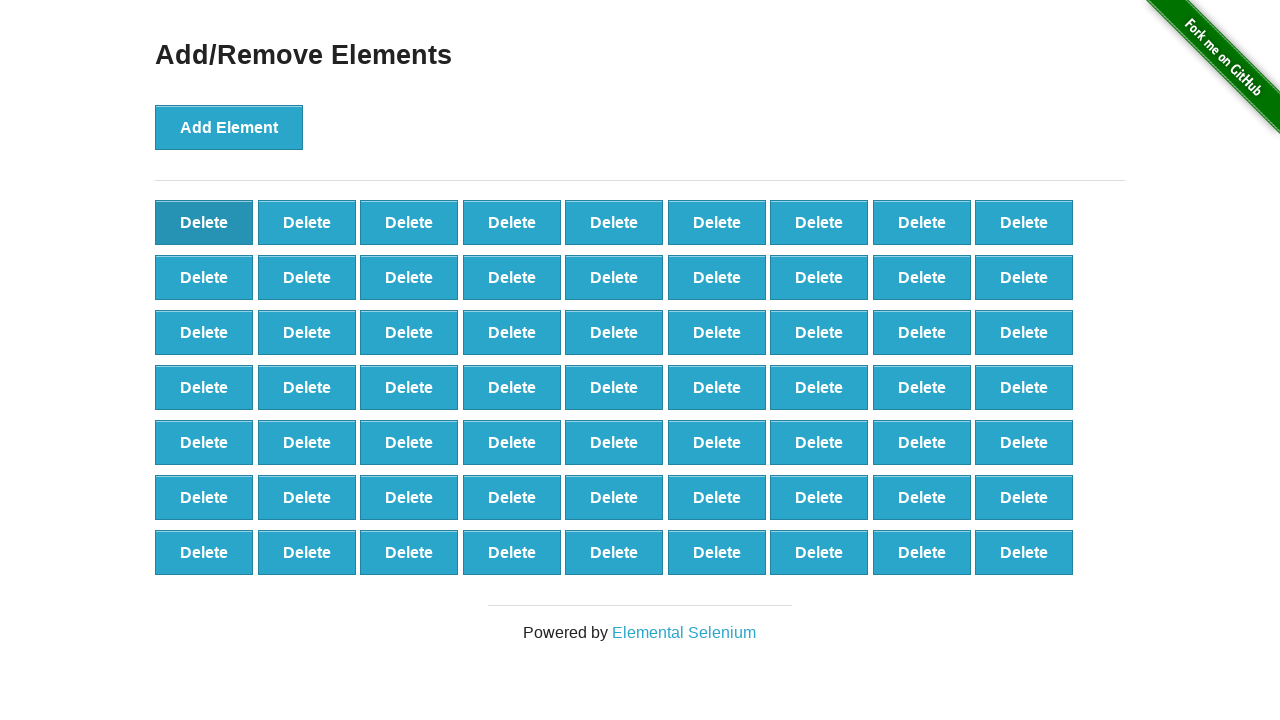

Clicked delete button (iteration 38/90) at (204, 222) on button.added-manually >> nth=0
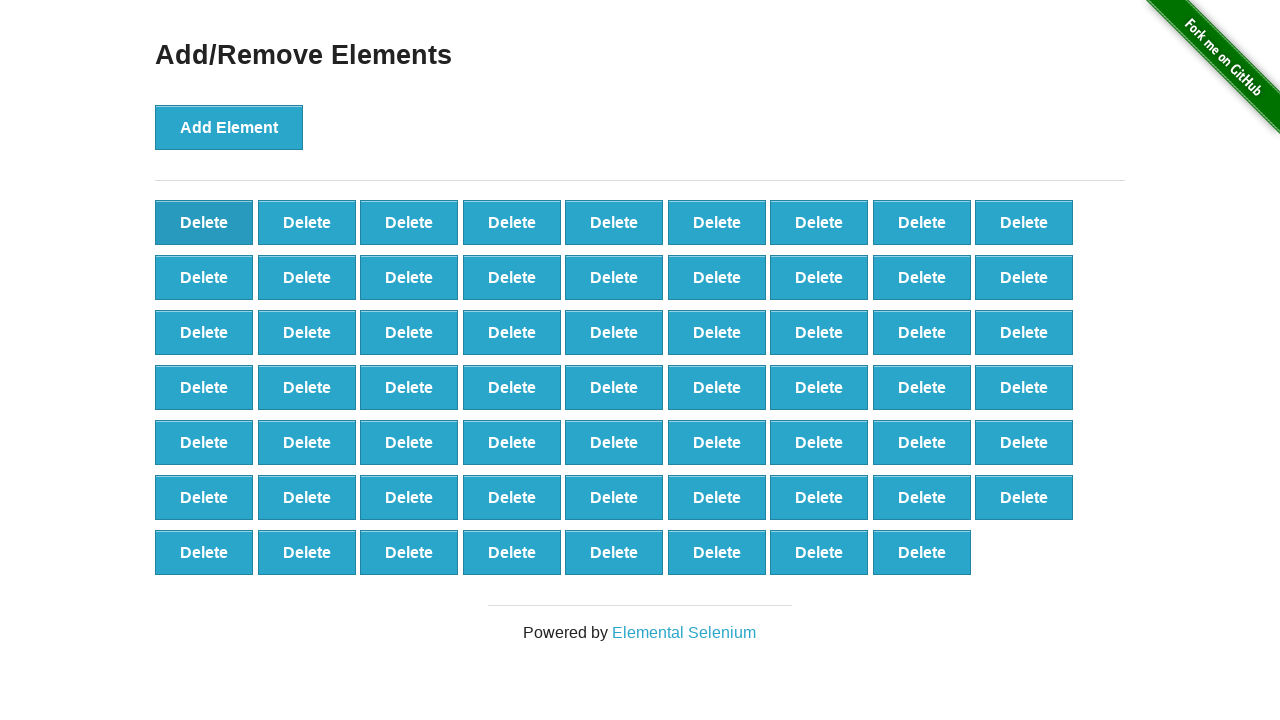

Clicked delete button (iteration 39/90) at (204, 222) on button.added-manually >> nth=0
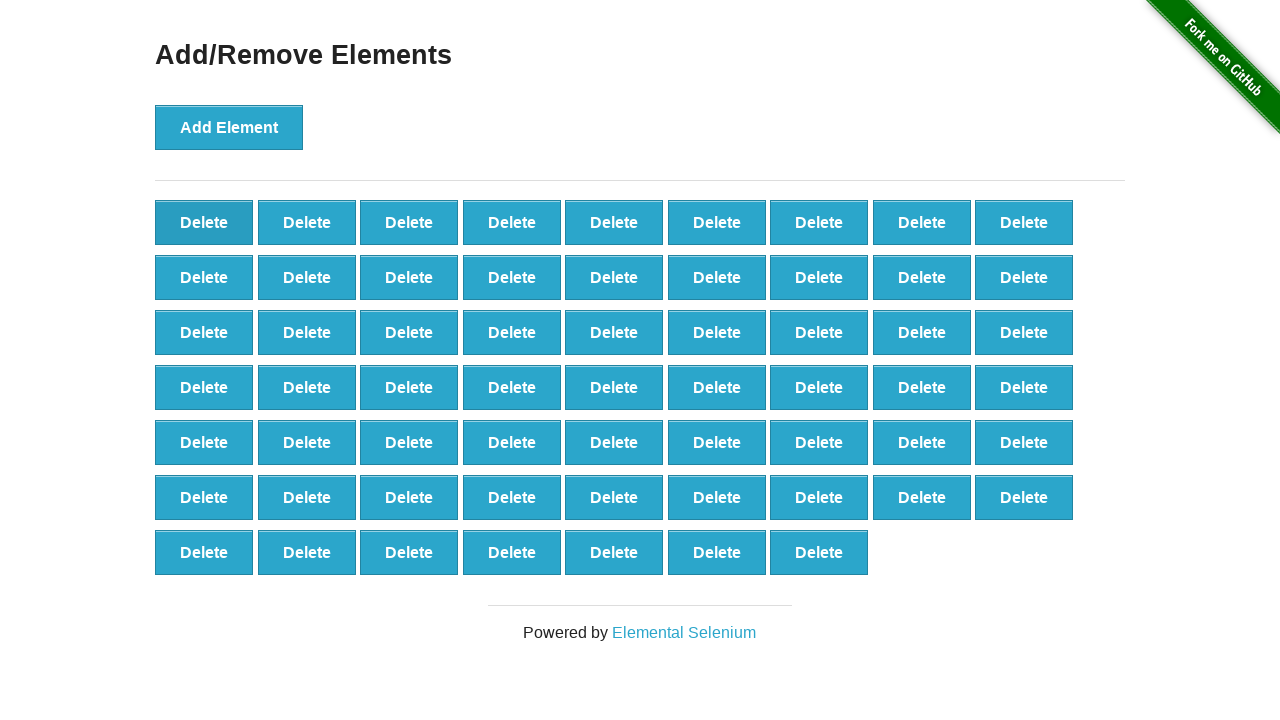

Clicked delete button (iteration 40/90) at (204, 222) on button.added-manually >> nth=0
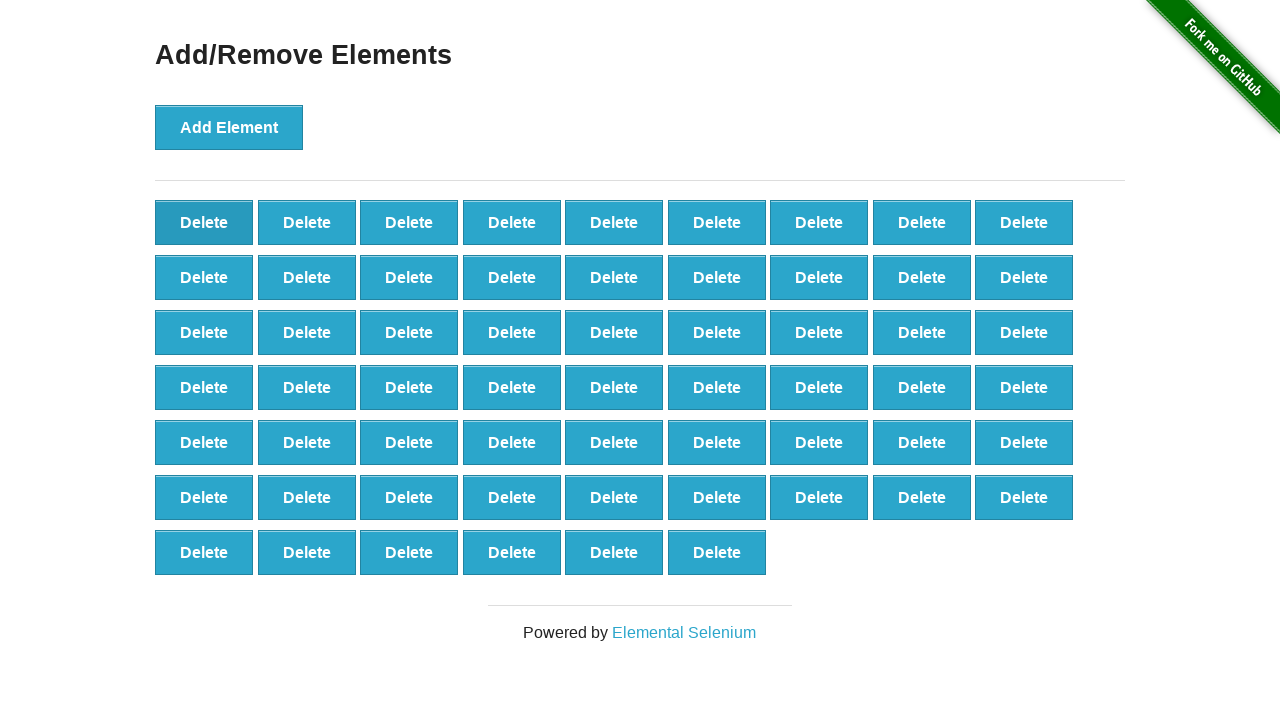

Clicked delete button (iteration 41/90) at (204, 222) on button.added-manually >> nth=0
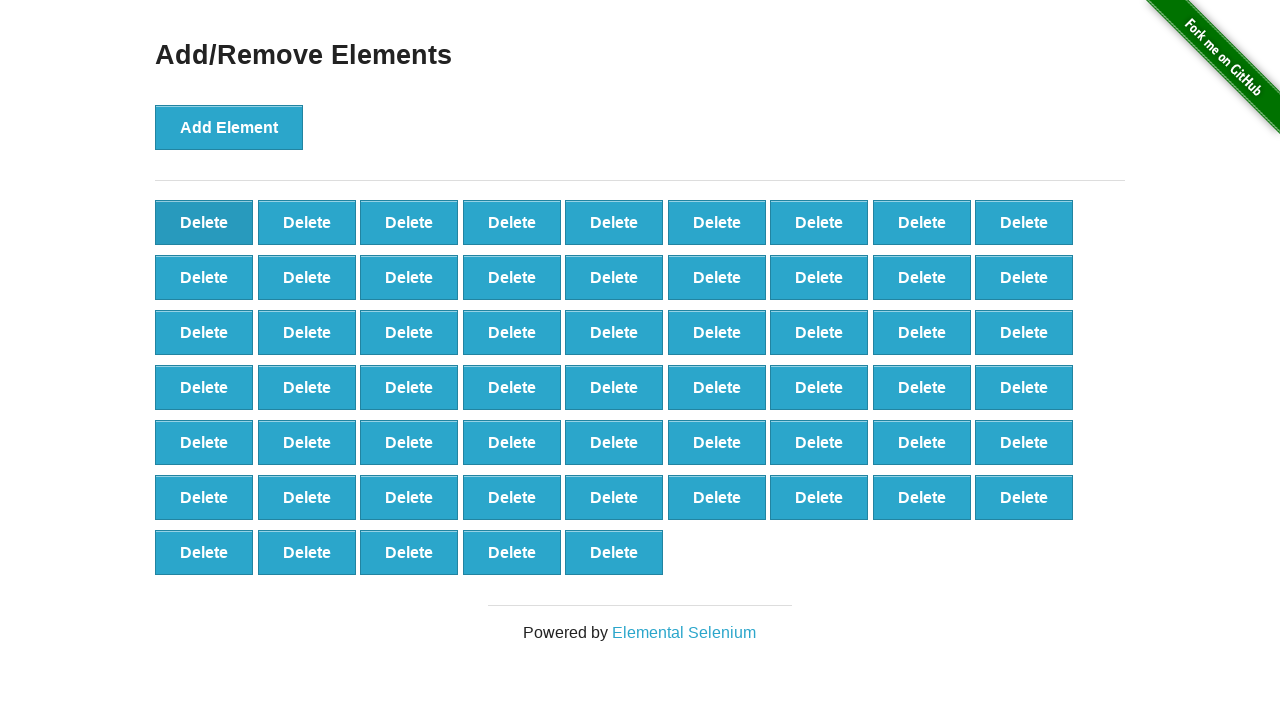

Clicked delete button (iteration 42/90) at (204, 222) on button.added-manually >> nth=0
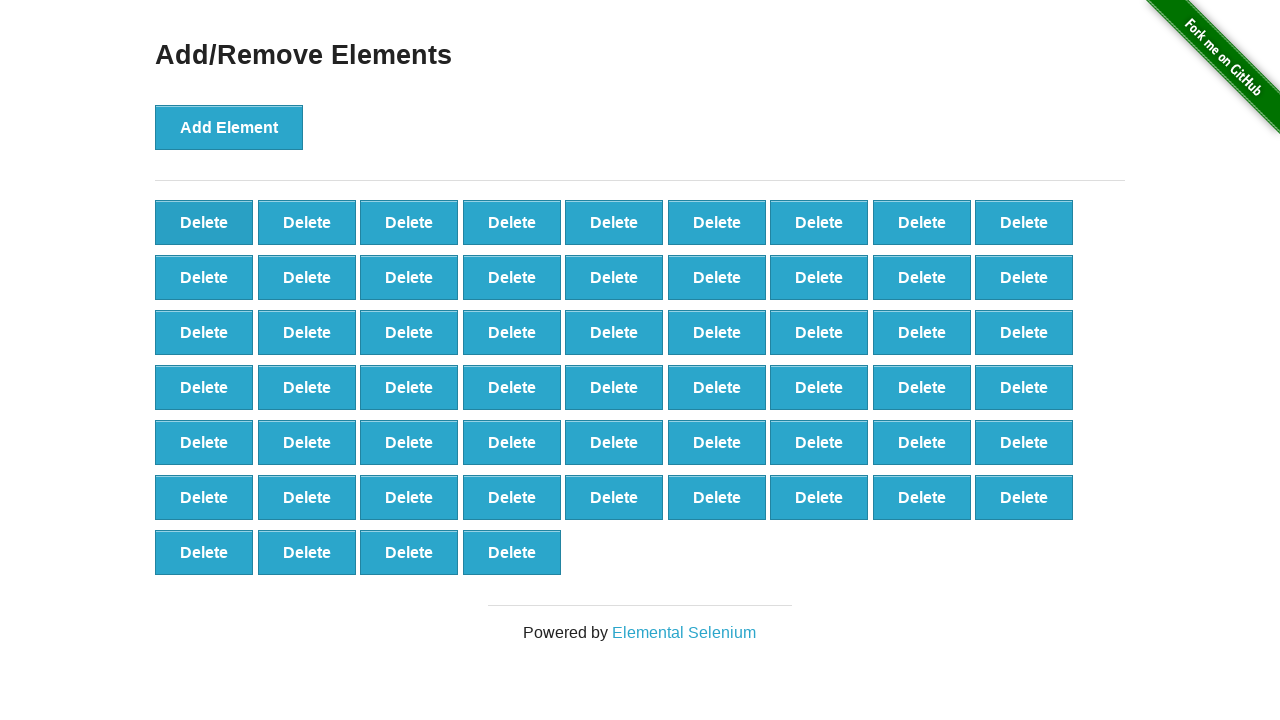

Clicked delete button (iteration 43/90) at (204, 222) on button.added-manually >> nth=0
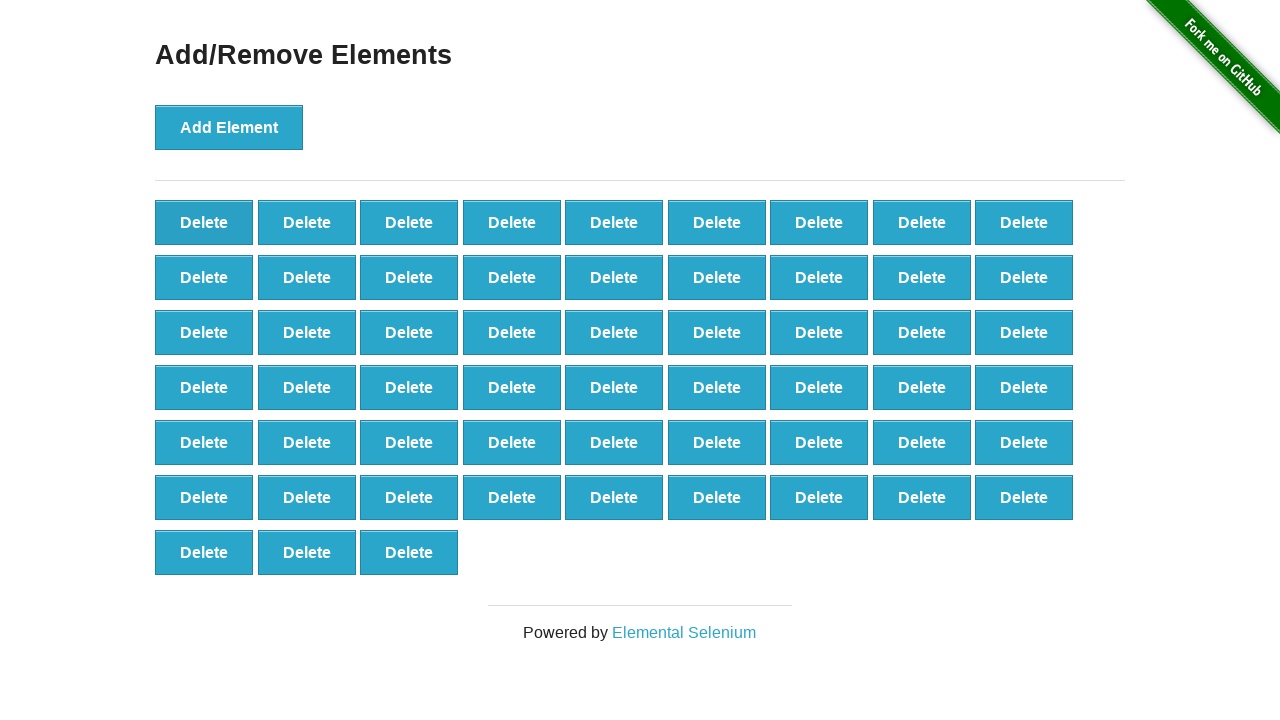

Clicked delete button (iteration 44/90) at (204, 222) on button.added-manually >> nth=0
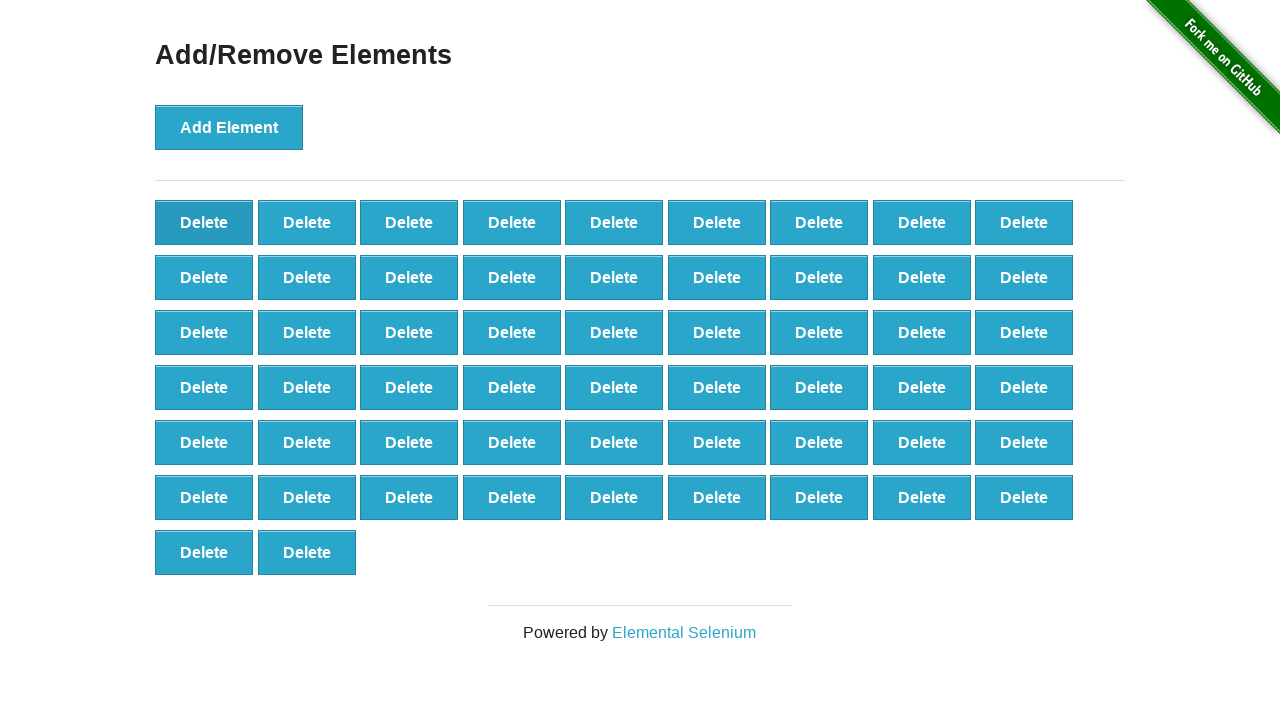

Clicked delete button (iteration 45/90) at (204, 222) on button.added-manually >> nth=0
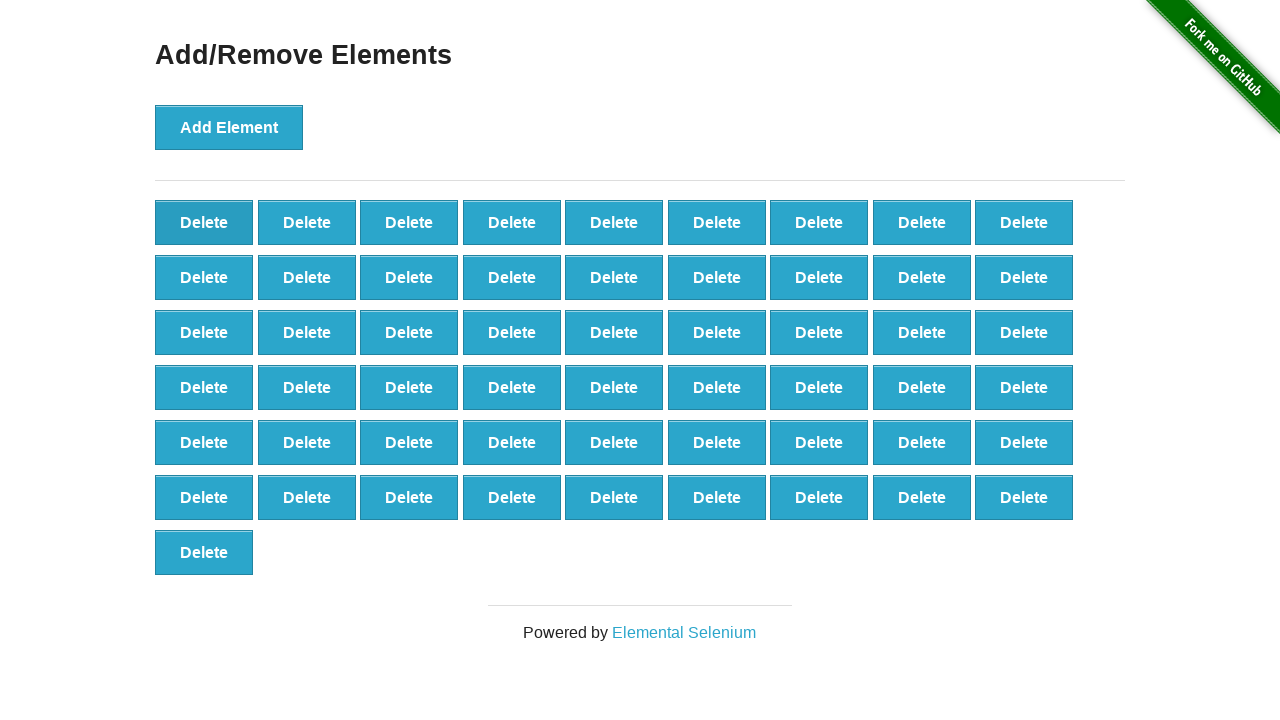

Clicked delete button (iteration 46/90) at (204, 222) on button.added-manually >> nth=0
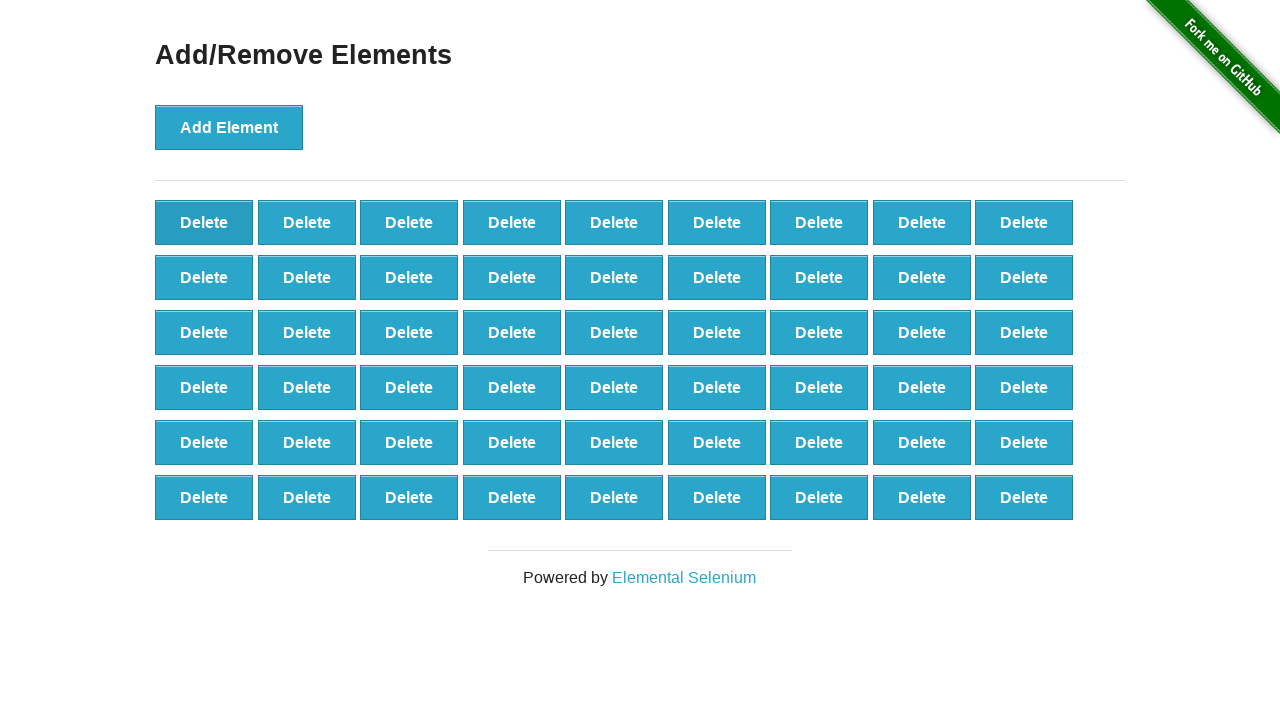

Clicked delete button (iteration 47/90) at (204, 222) on button.added-manually >> nth=0
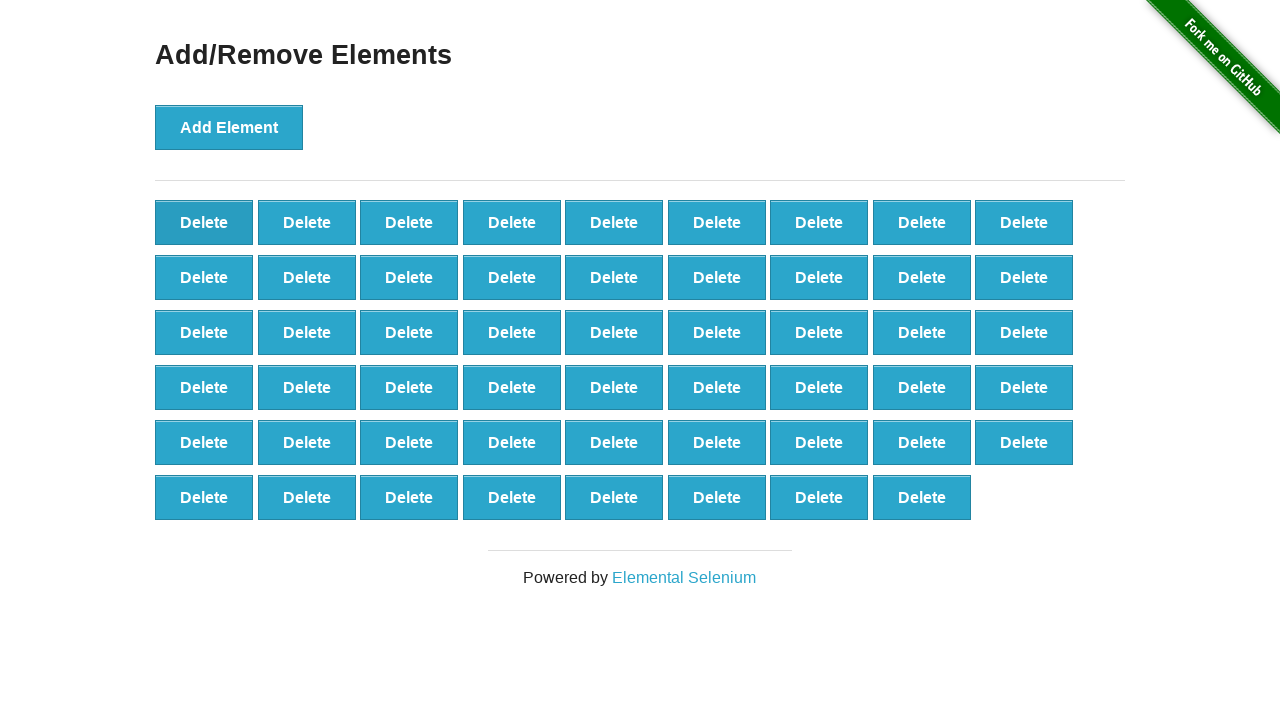

Clicked delete button (iteration 48/90) at (204, 222) on button.added-manually >> nth=0
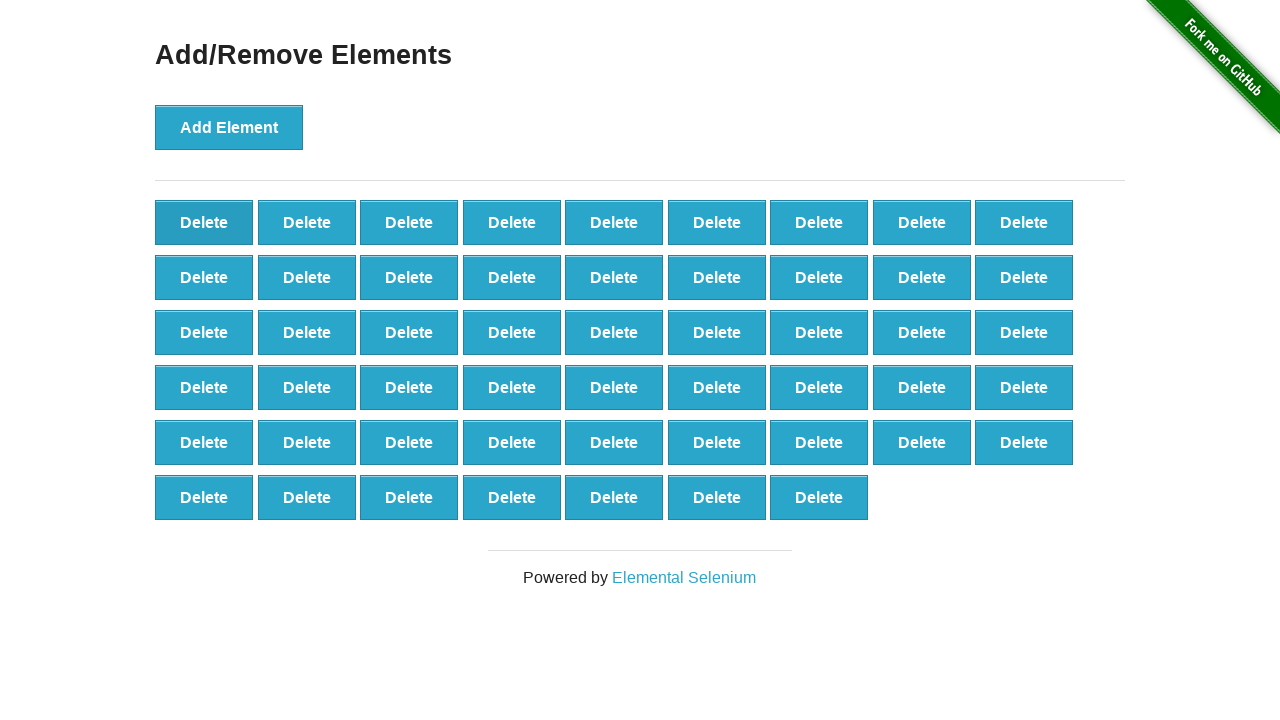

Clicked delete button (iteration 49/90) at (204, 222) on button.added-manually >> nth=0
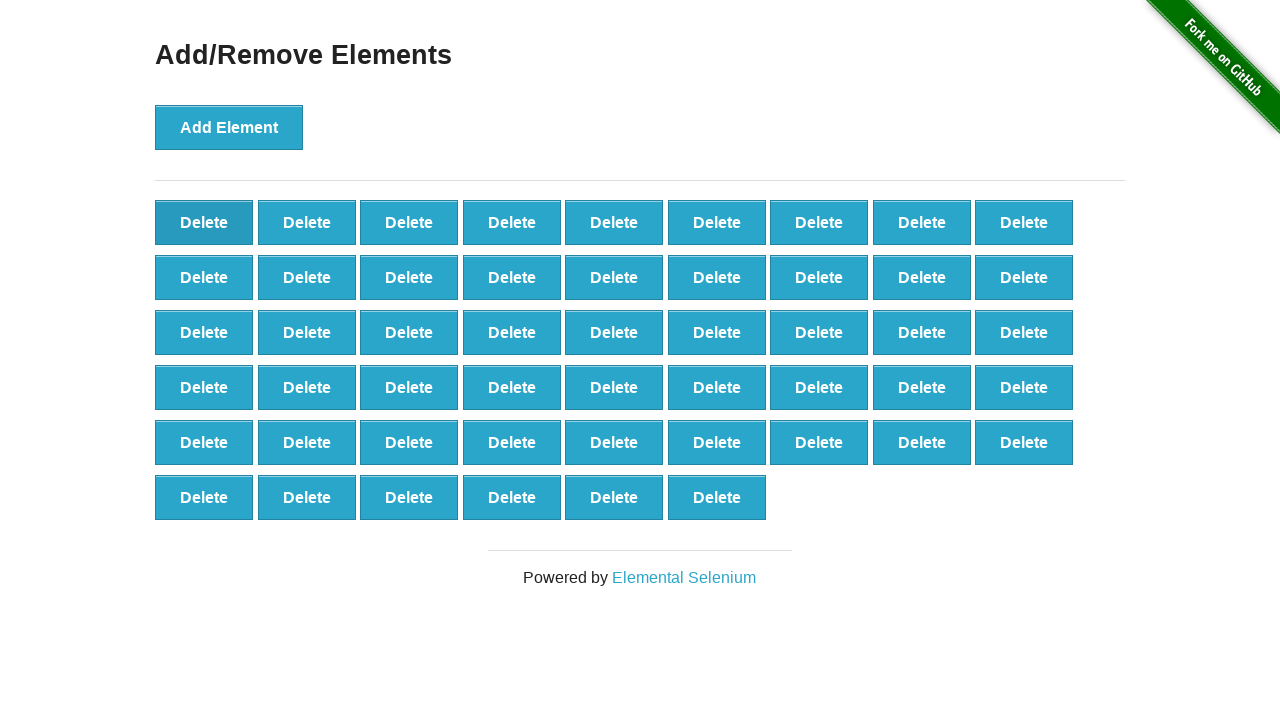

Clicked delete button (iteration 50/90) at (204, 222) on button.added-manually >> nth=0
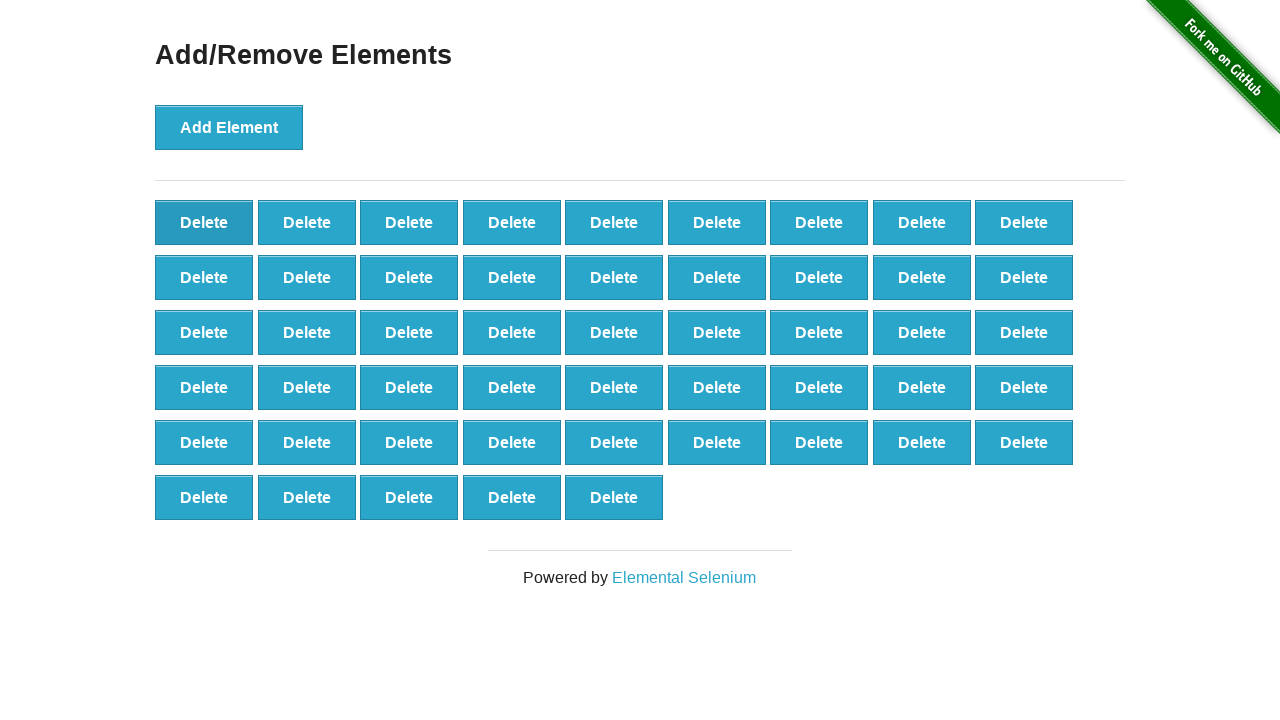

Clicked delete button (iteration 51/90) at (204, 222) on button.added-manually >> nth=0
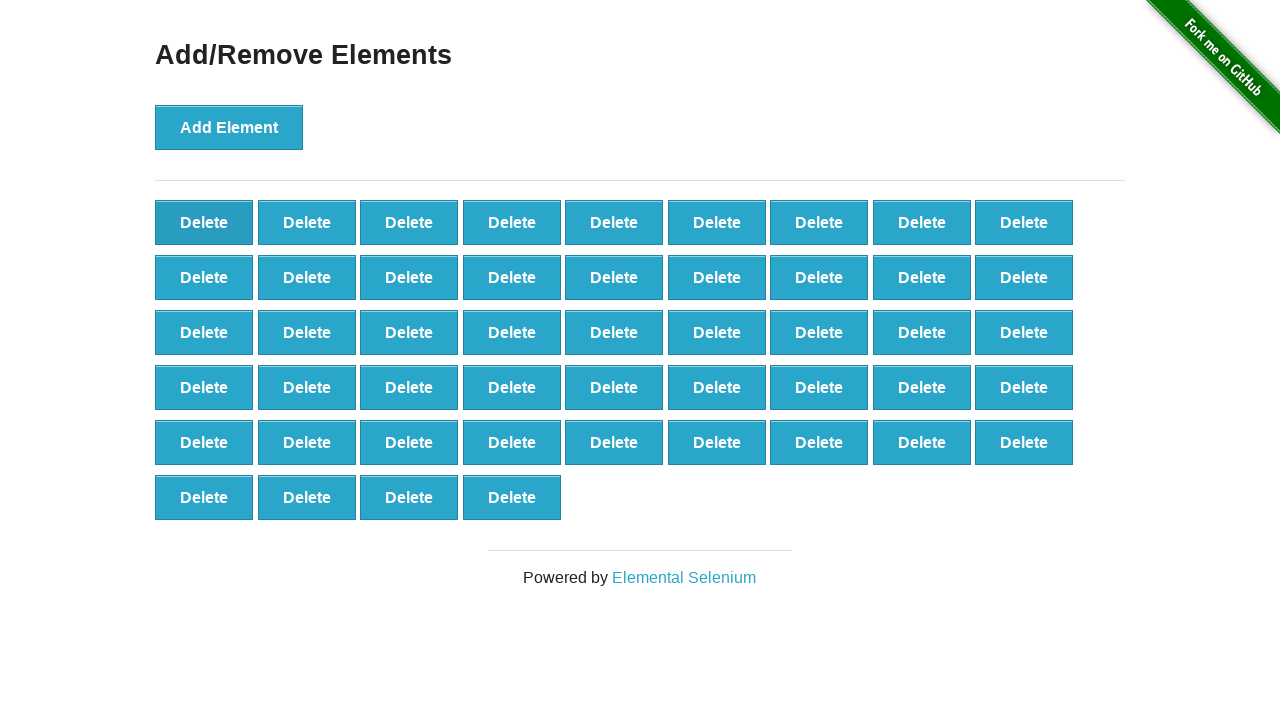

Clicked delete button (iteration 52/90) at (204, 222) on button.added-manually >> nth=0
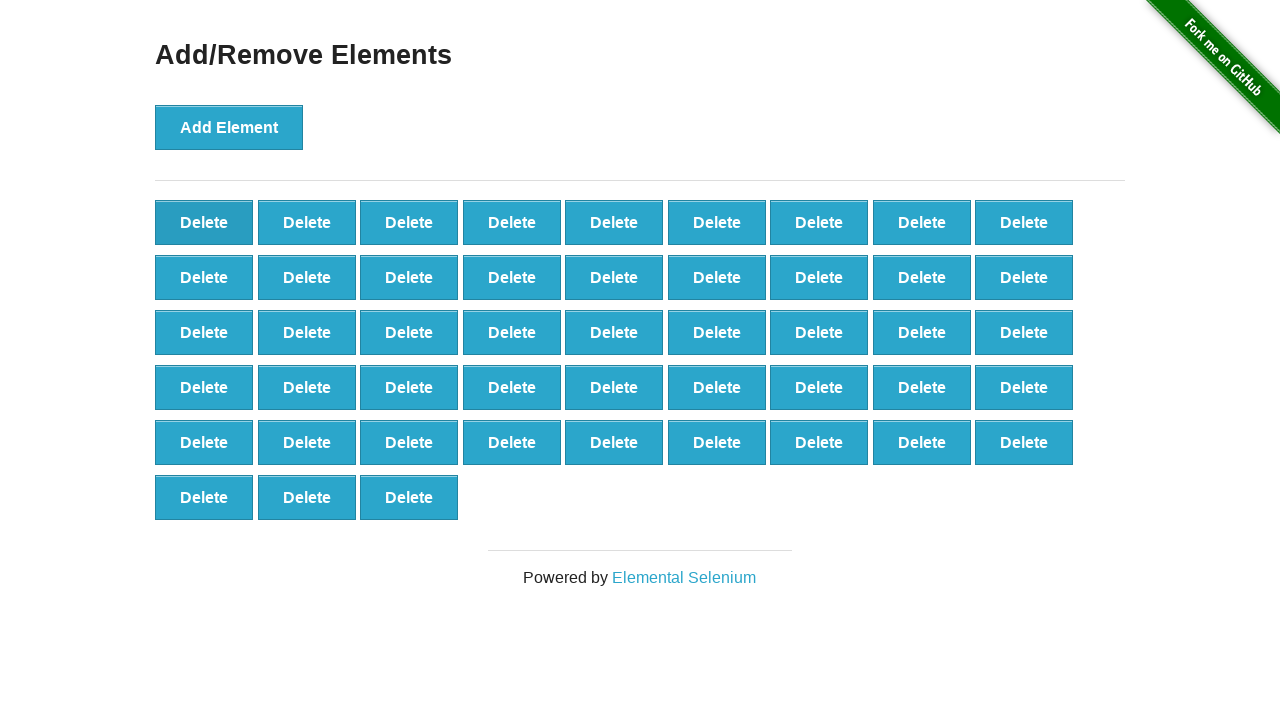

Clicked delete button (iteration 53/90) at (204, 222) on button.added-manually >> nth=0
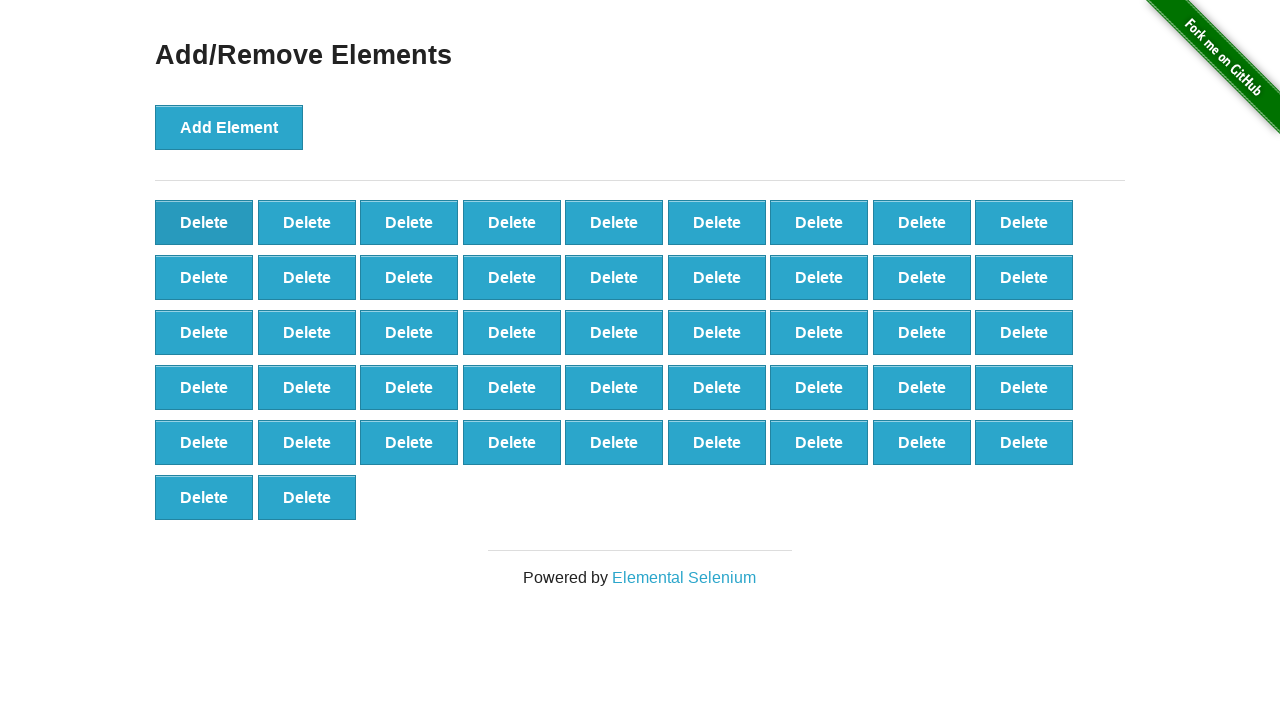

Clicked delete button (iteration 54/90) at (204, 222) on button.added-manually >> nth=0
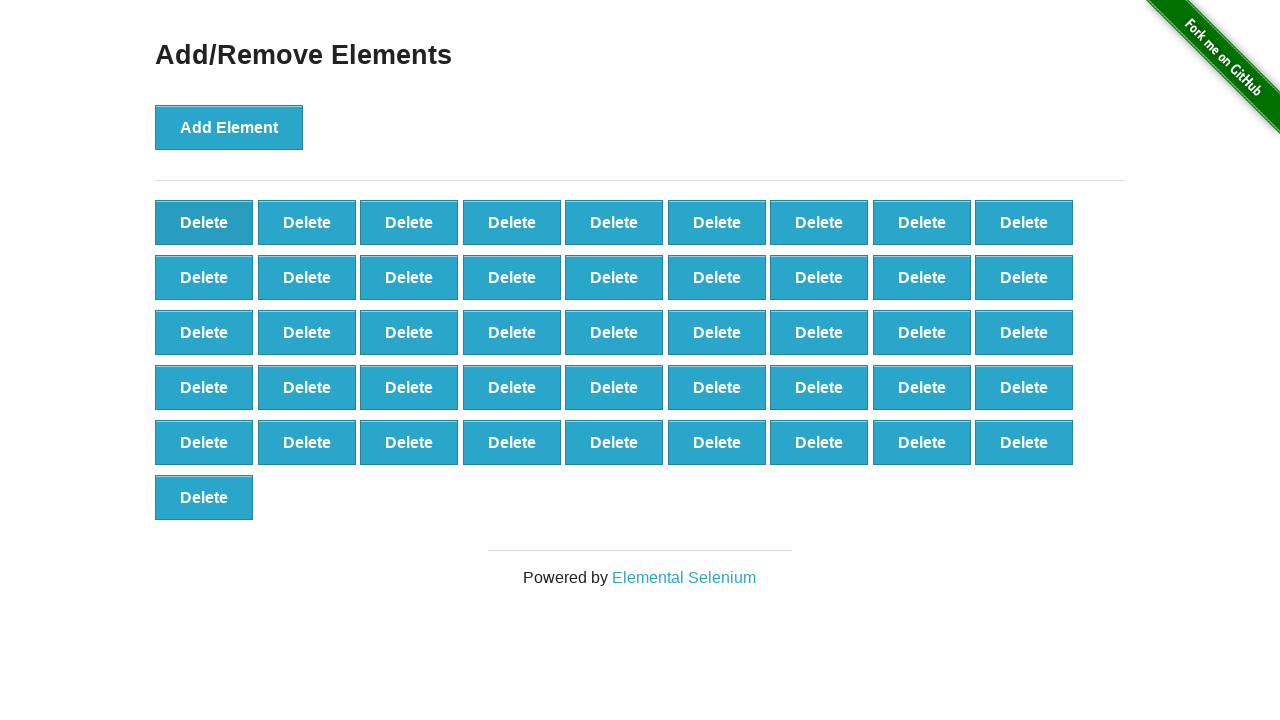

Clicked delete button (iteration 55/90) at (204, 222) on button.added-manually >> nth=0
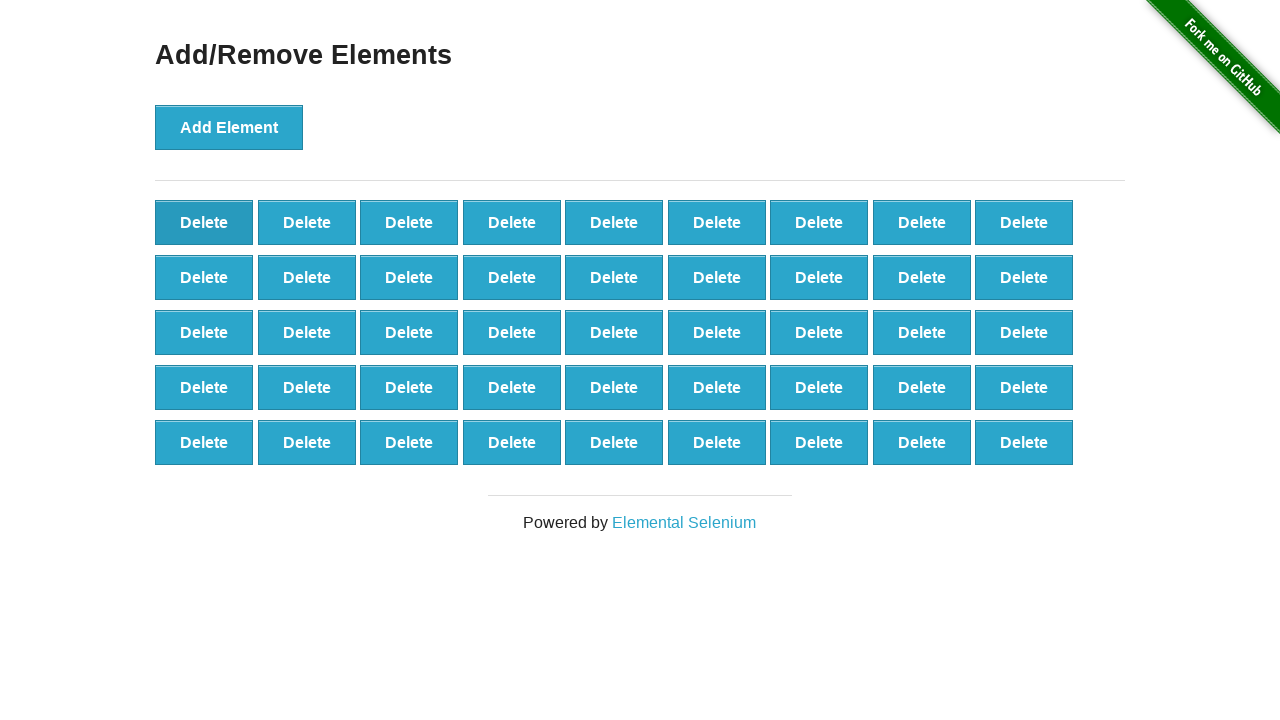

Clicked delete button (iteration 56/90) at (204, 222) on button.added-manually >> nth=0
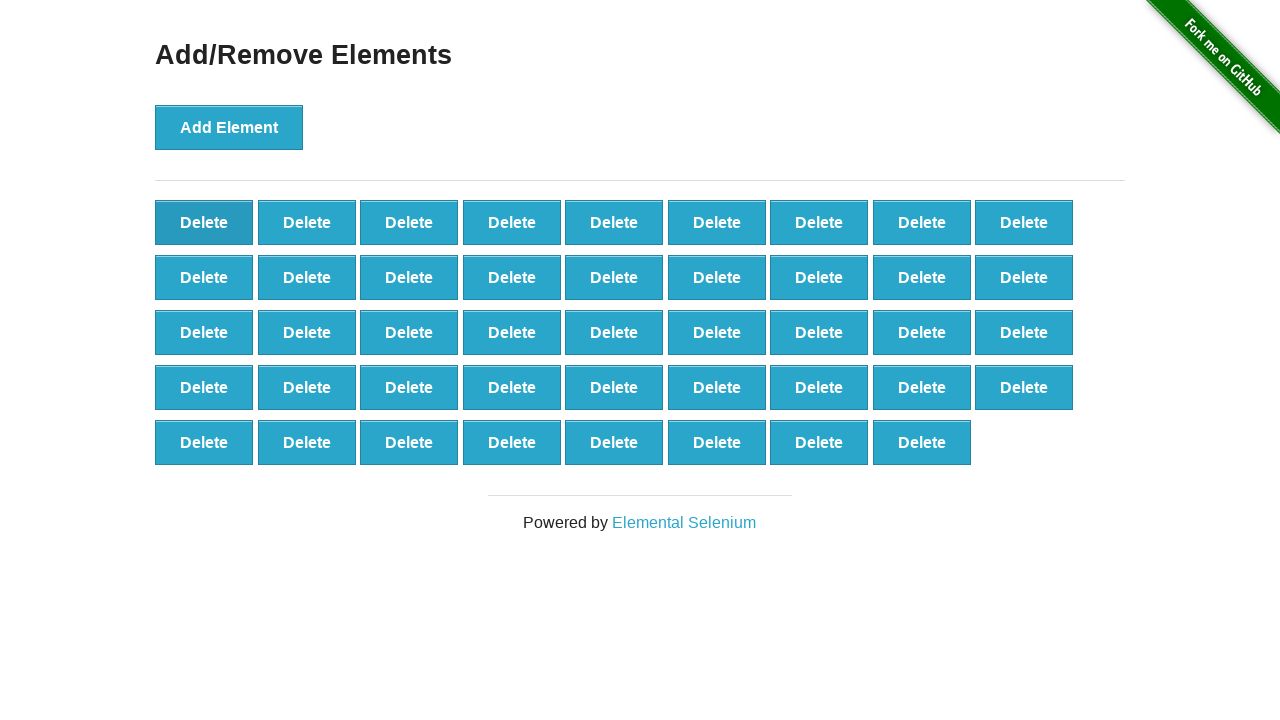

Clicked delete button (iteration 57/90) at (204, 222) on button.added-manually >> nth=0
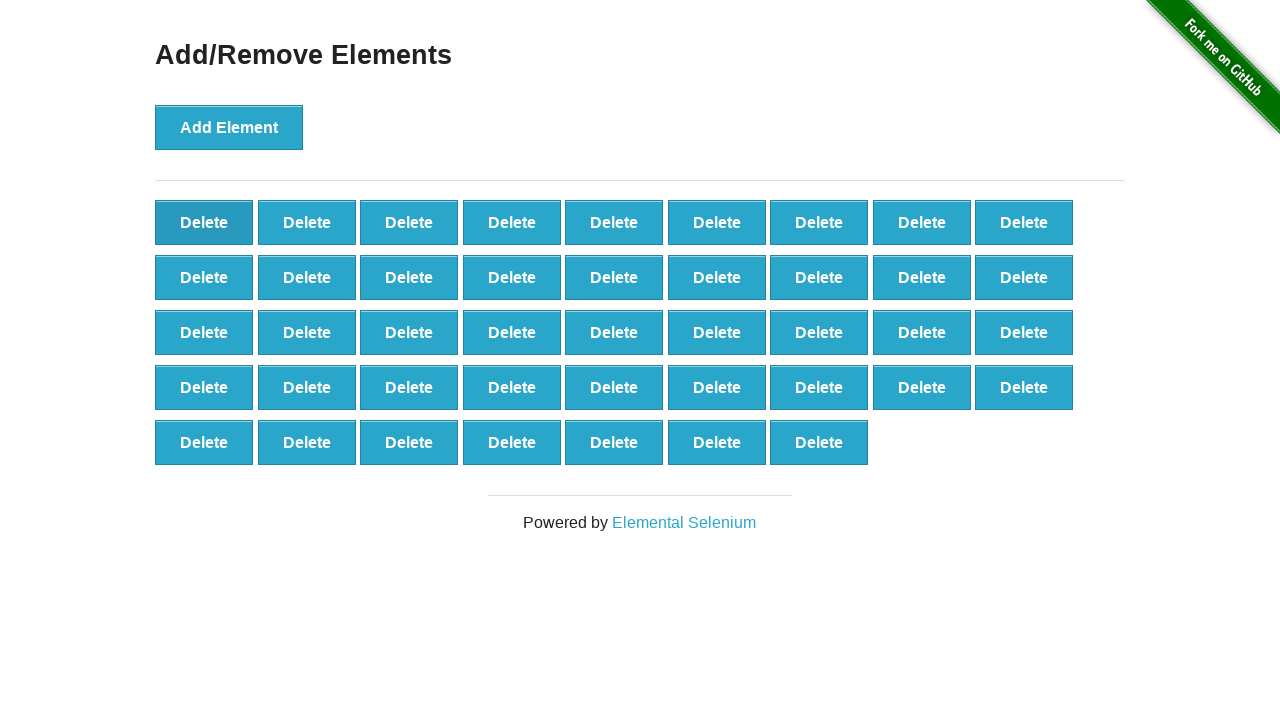

Clicked delete button (iteration 58/90) at (204, 222) on button.added-manually >> nth=0
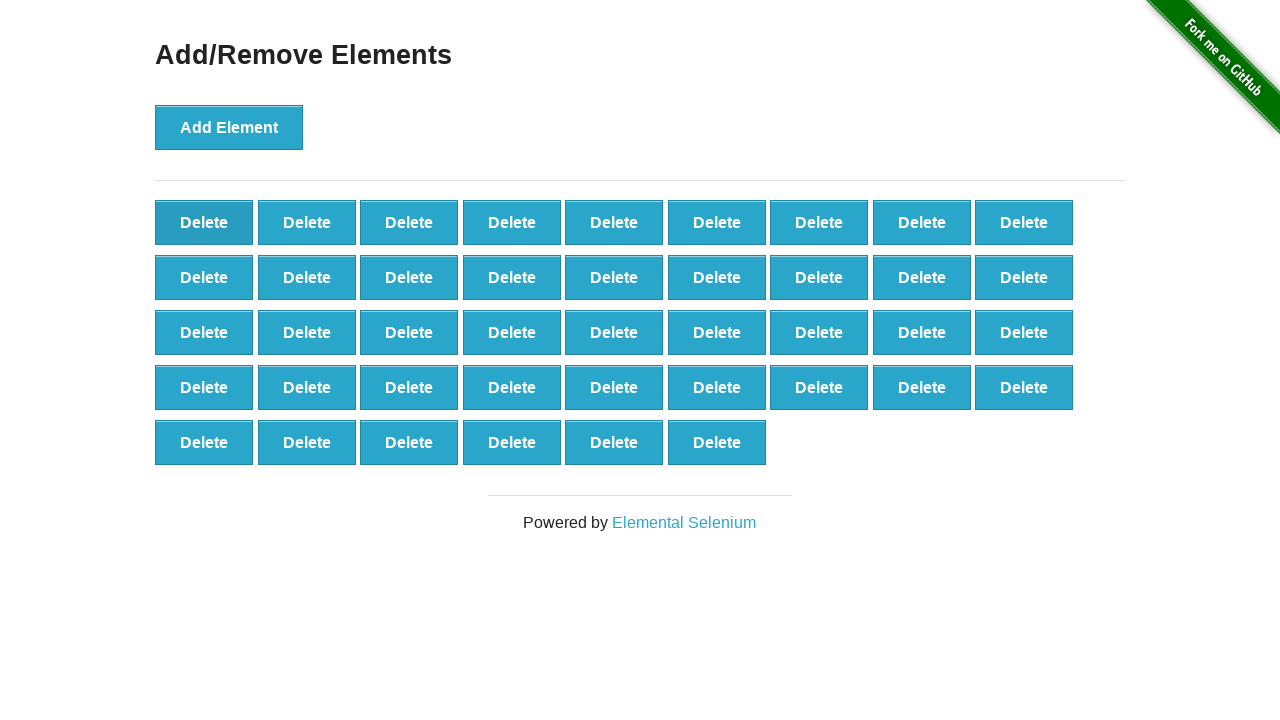

Clicked delete button (iteration 59/90) at (204, 222) on button.added-manually >> nth=0
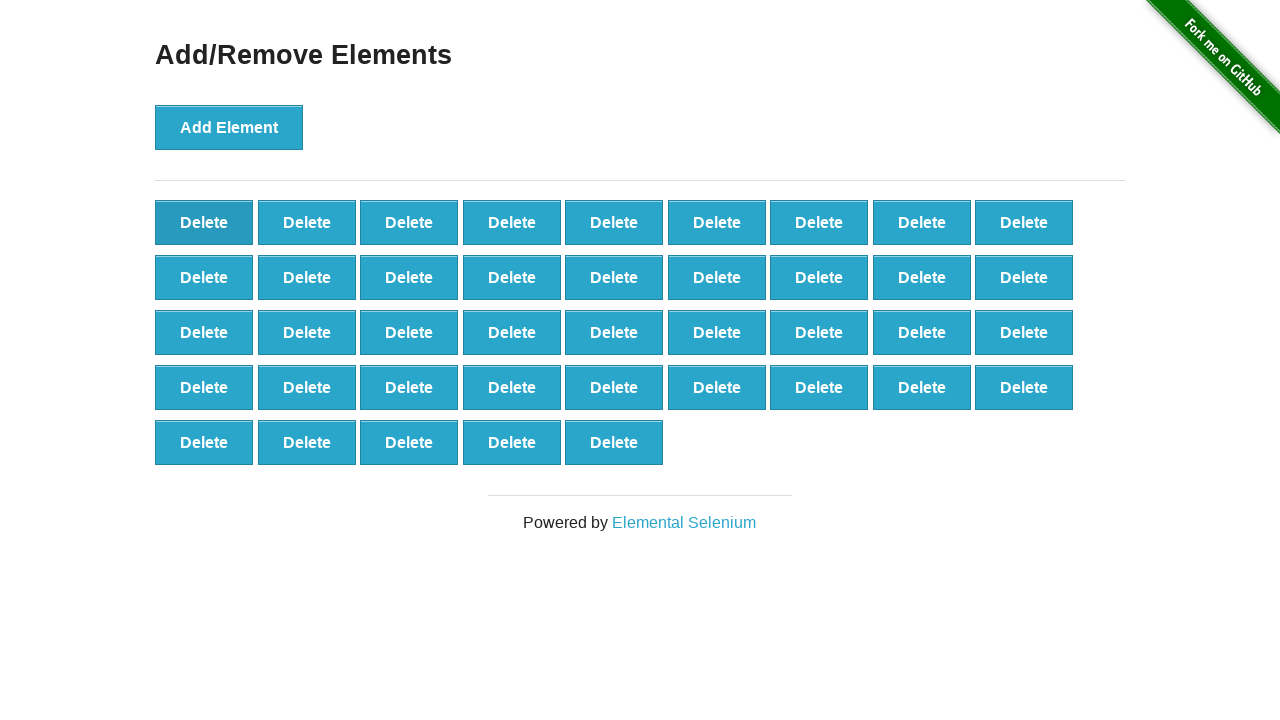

Clicked delete button (iteration 60/90) at (204, 222) on button.added-manually >> nth=0
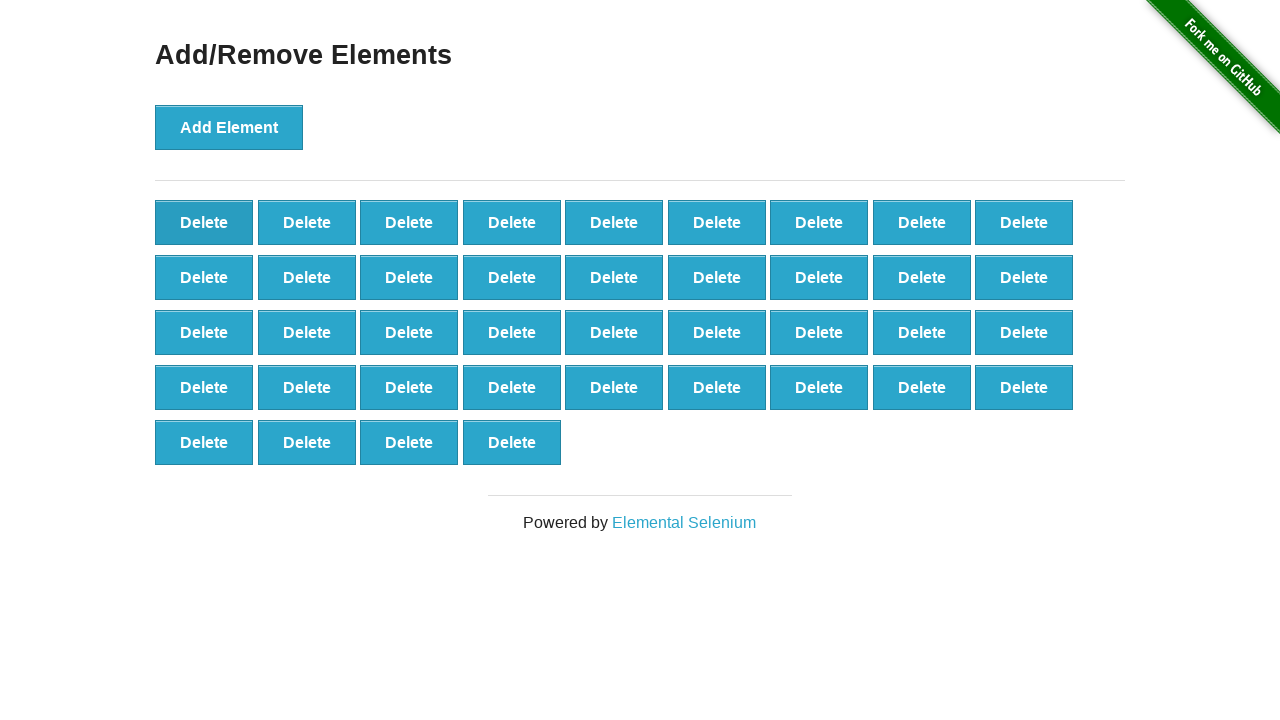

Clicked delete button (iteration 61/90) at (204, 222) on button.added-manually >> nth=0
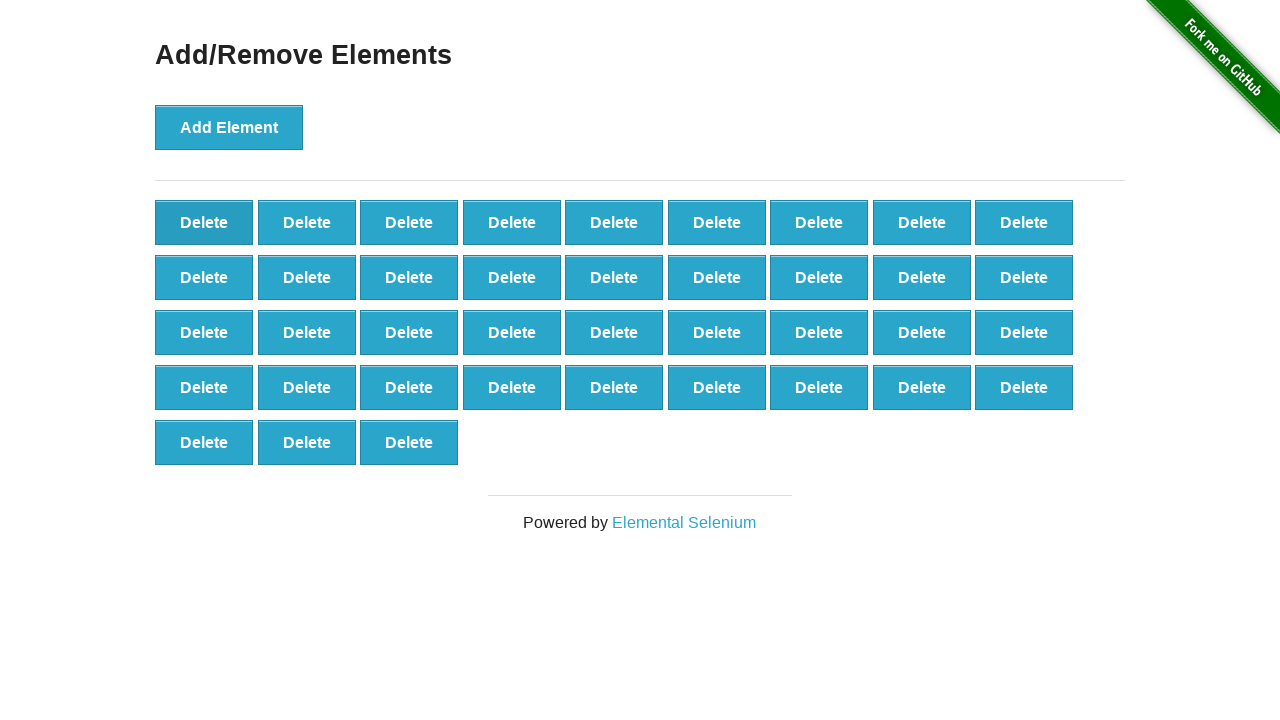

Clicked delete button (iteration 62/90) at (204, 222) on button.added-manually >> nth=0
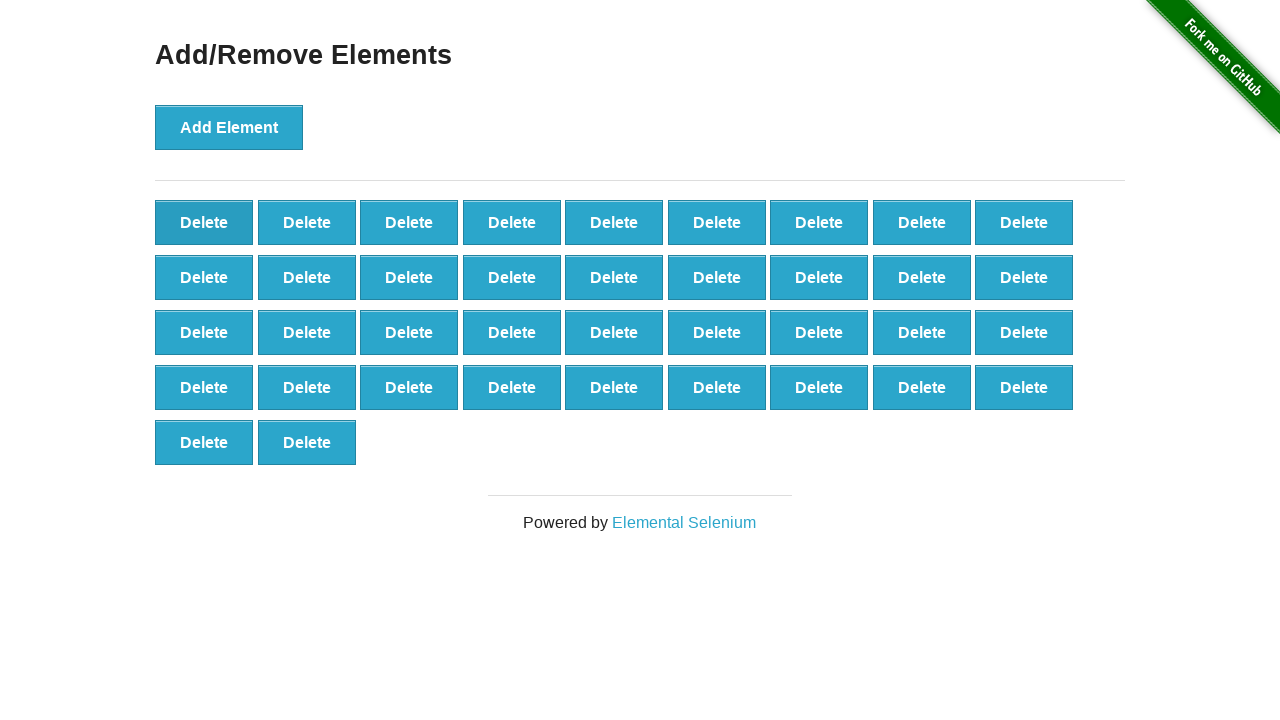

Clicked delete button (iteration 63/90) at (204, 222) on button.added-manually >> nth=0
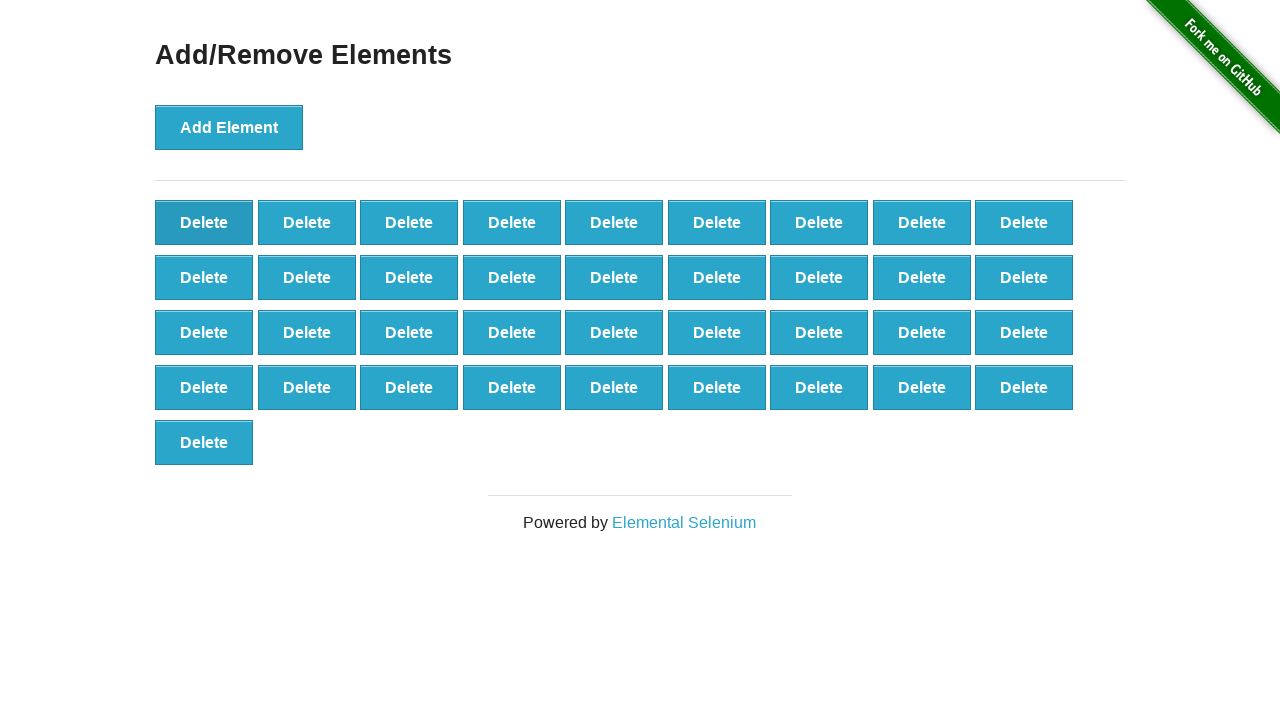

Clicked delete button (iteration 64/90) at (204, 222) on button.added-manually >> nth=0
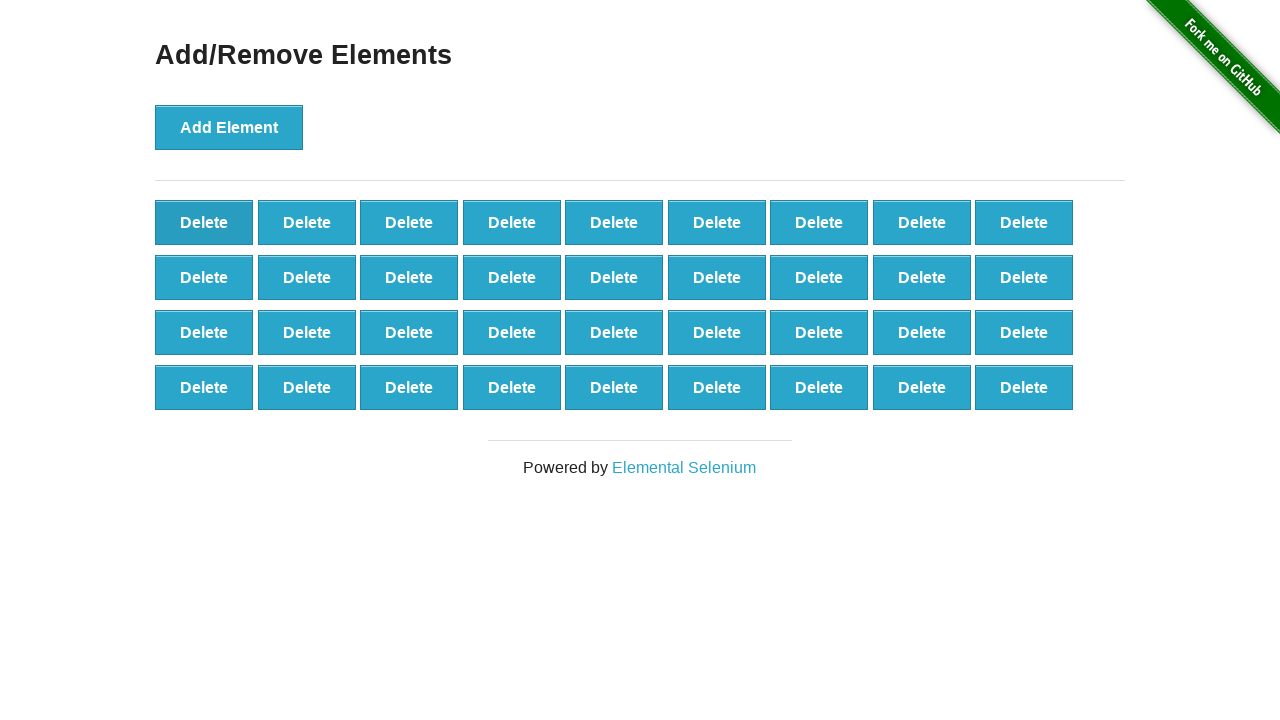

Clicked delete button (iteration 65/90) at (204, 222) on button.added-manually >> nth=0
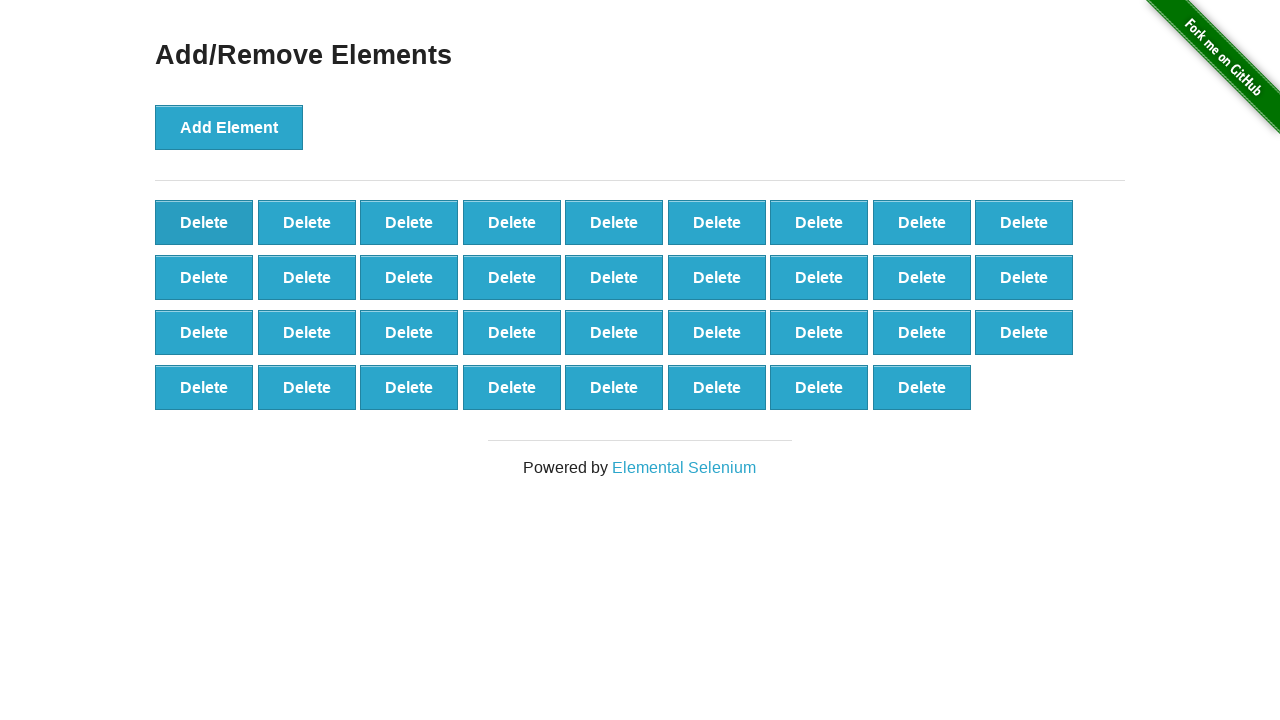

Clicked delete button (iteration 66/90) at (204, 222) on button.added-manually >> nth=0
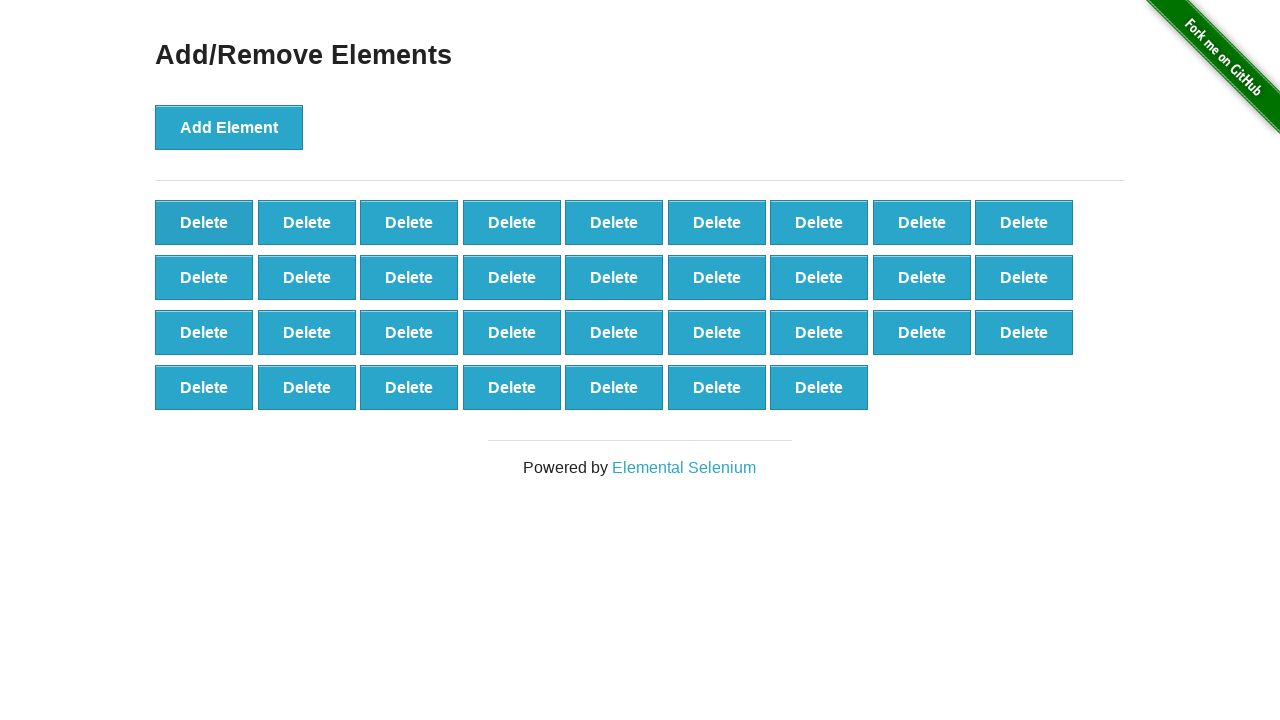

Clicked delete button (iteration 67/90) at (204, 222) on button.added-manually >> nth=0
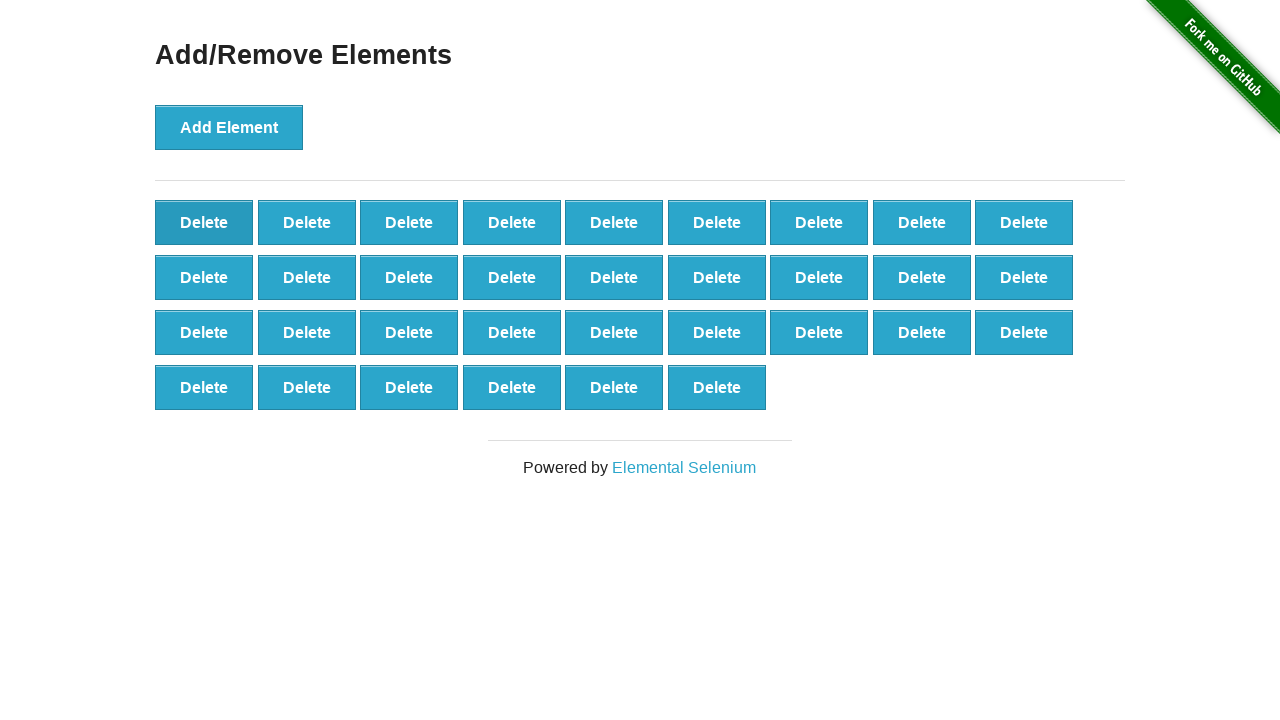

Clicked delete button (iteration 68/90) at (204, 222) on button.added-manually >> nth=0
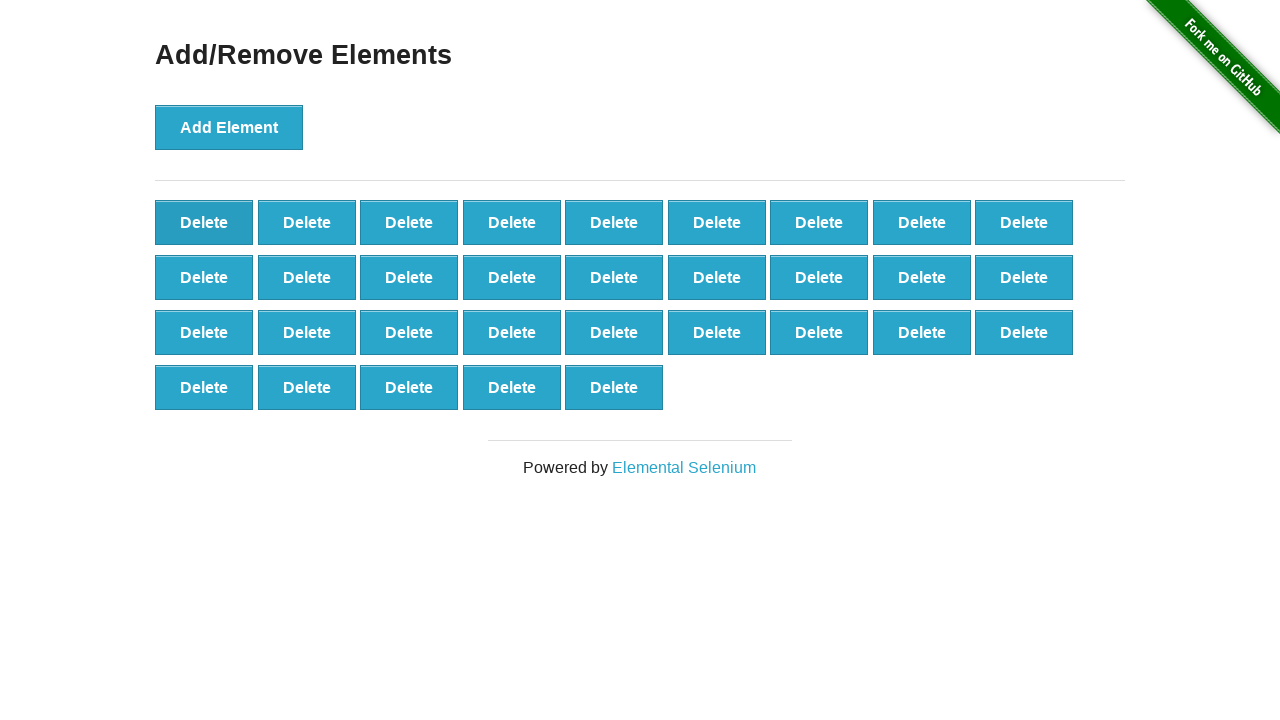

Clicked delete button (iteration 69/90) at (204, 222) on button.added-manually >> nth=0
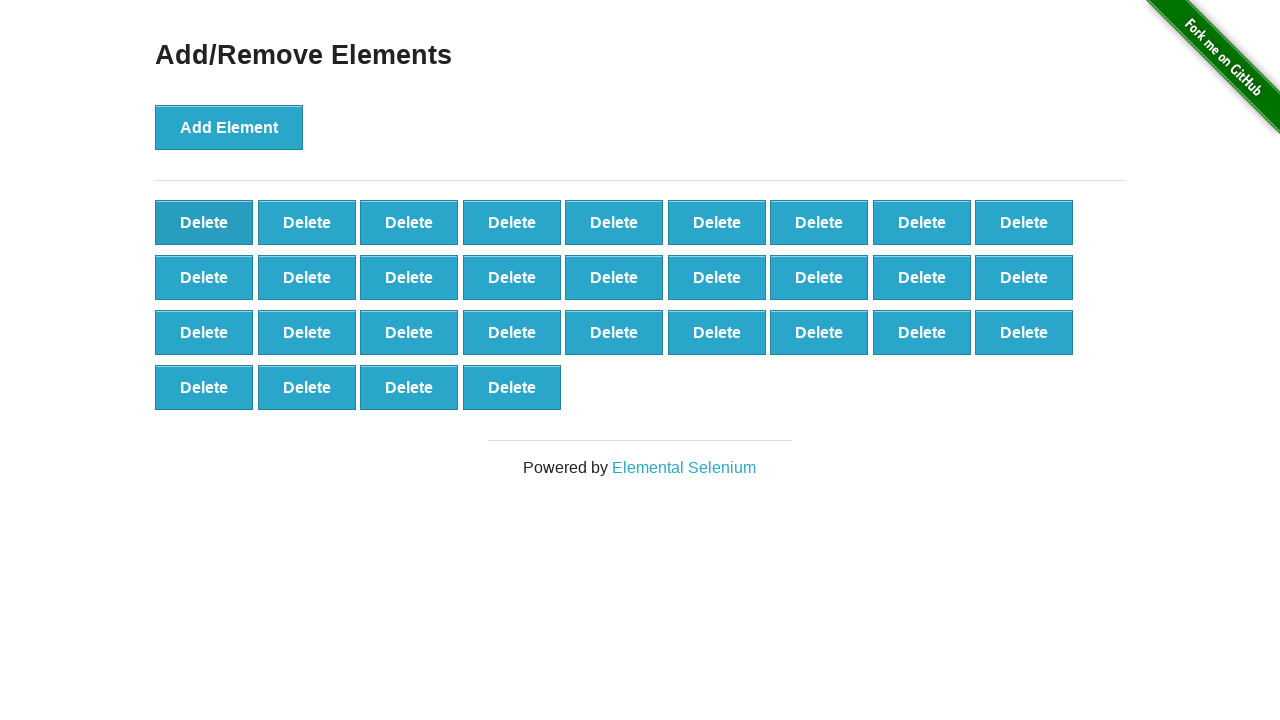

Clicked delete button (iteration 70/90) at (204, 222) on button.added-manually >> nth=0
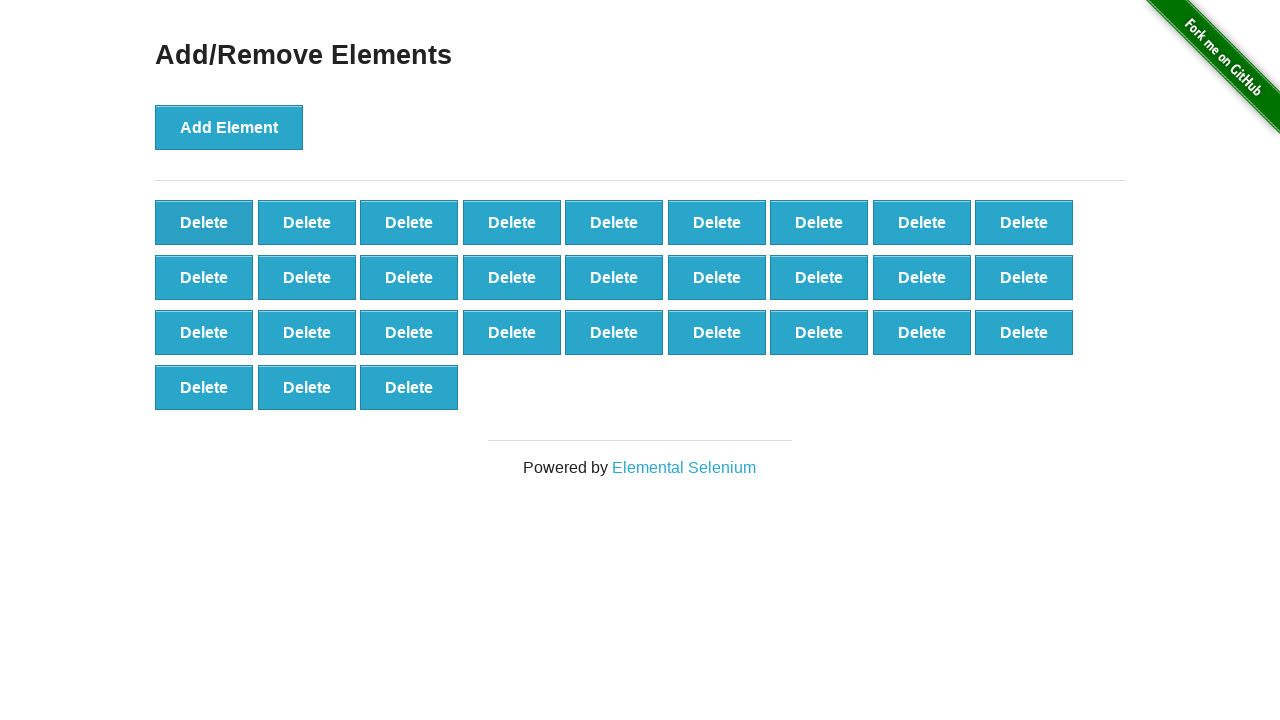

Clicked delete button (iteration 71/90) at (204, 222) on button.added-manually >> nth=0
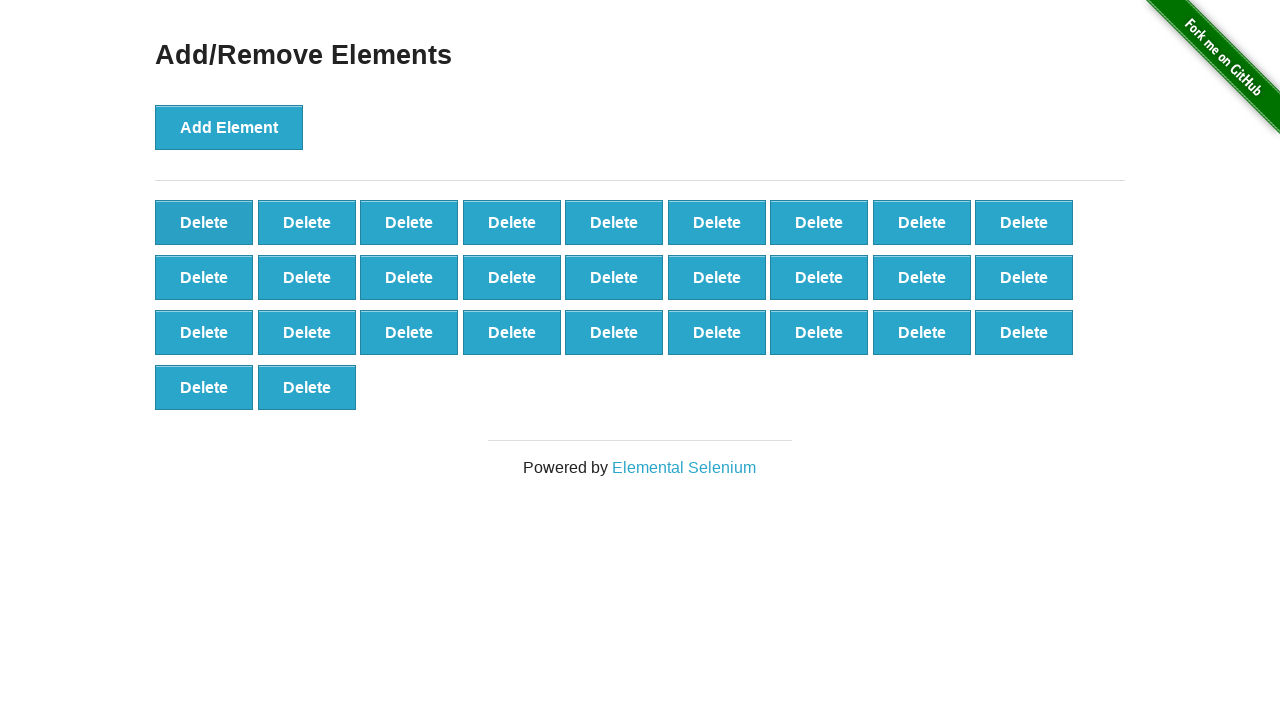

Clicked delete button (iteration 72/90) at (204, 222) on button.added-manually >> nth=0
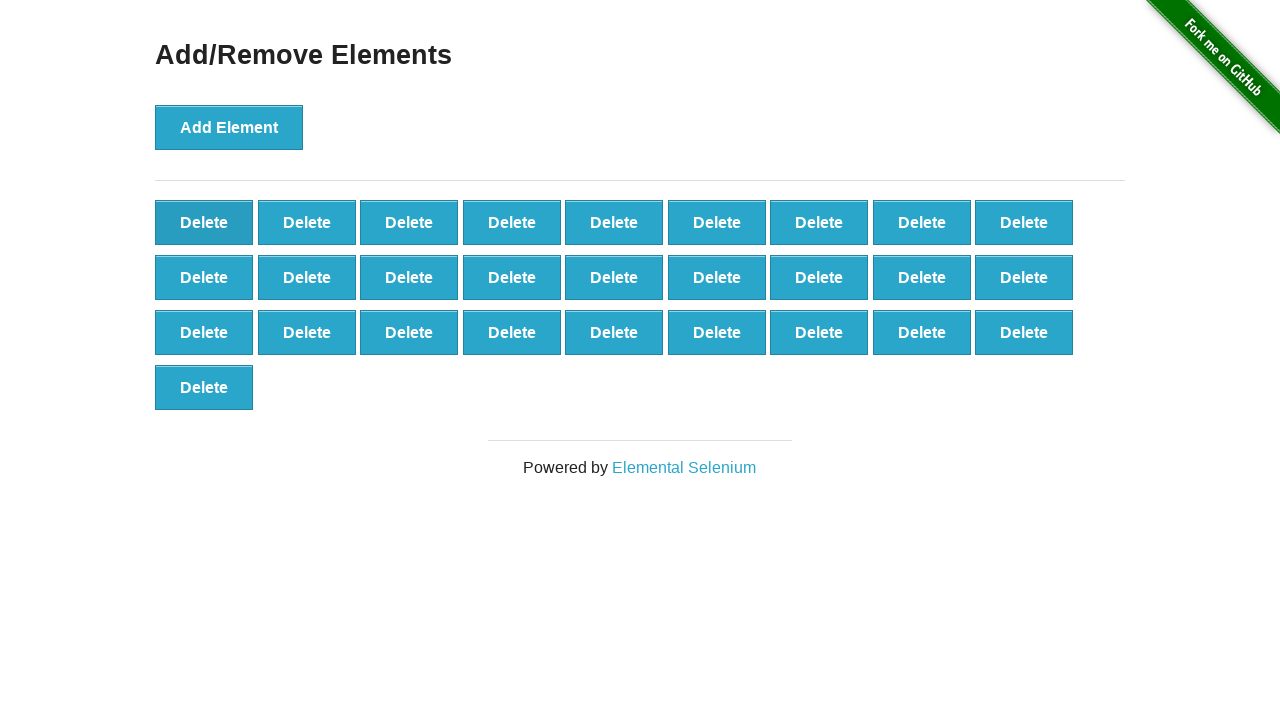

Clicked delete button (iteration 73/90) at (204, 222) on button.added-manually >> nth=0
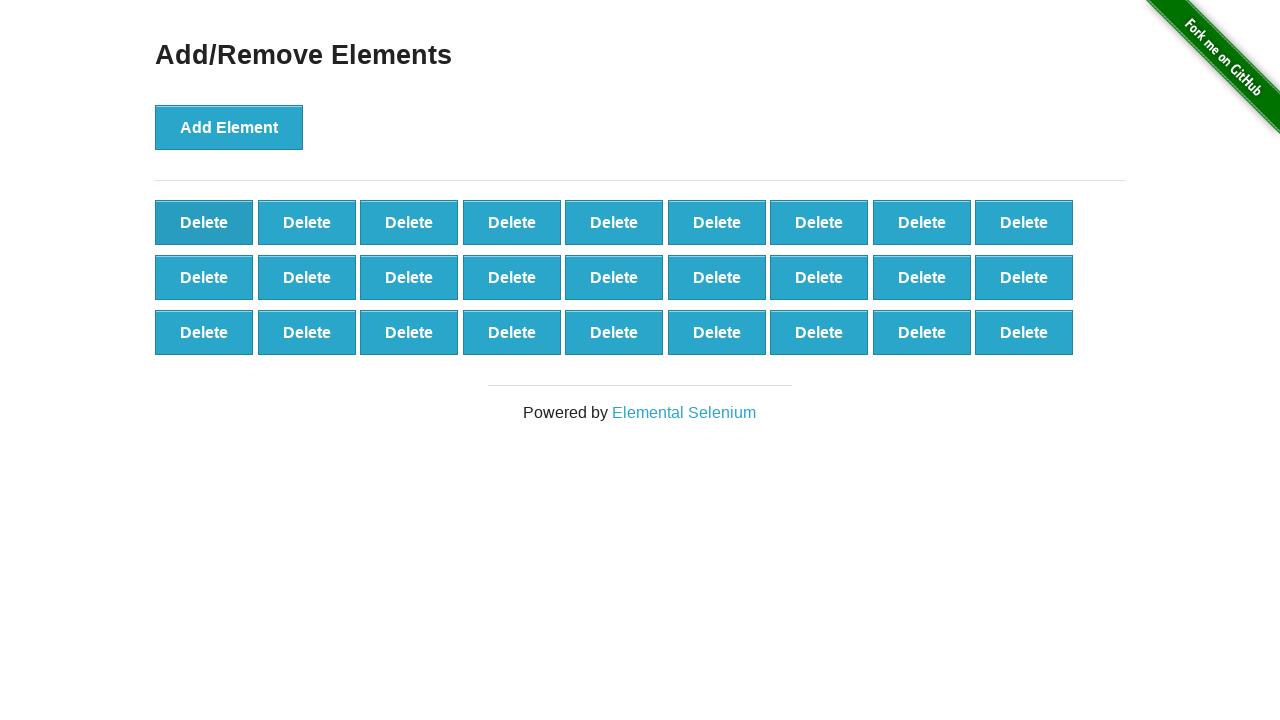

Clicked delete button (iteration 74/90) at (204, 222) on button.added-manually >> nth=0
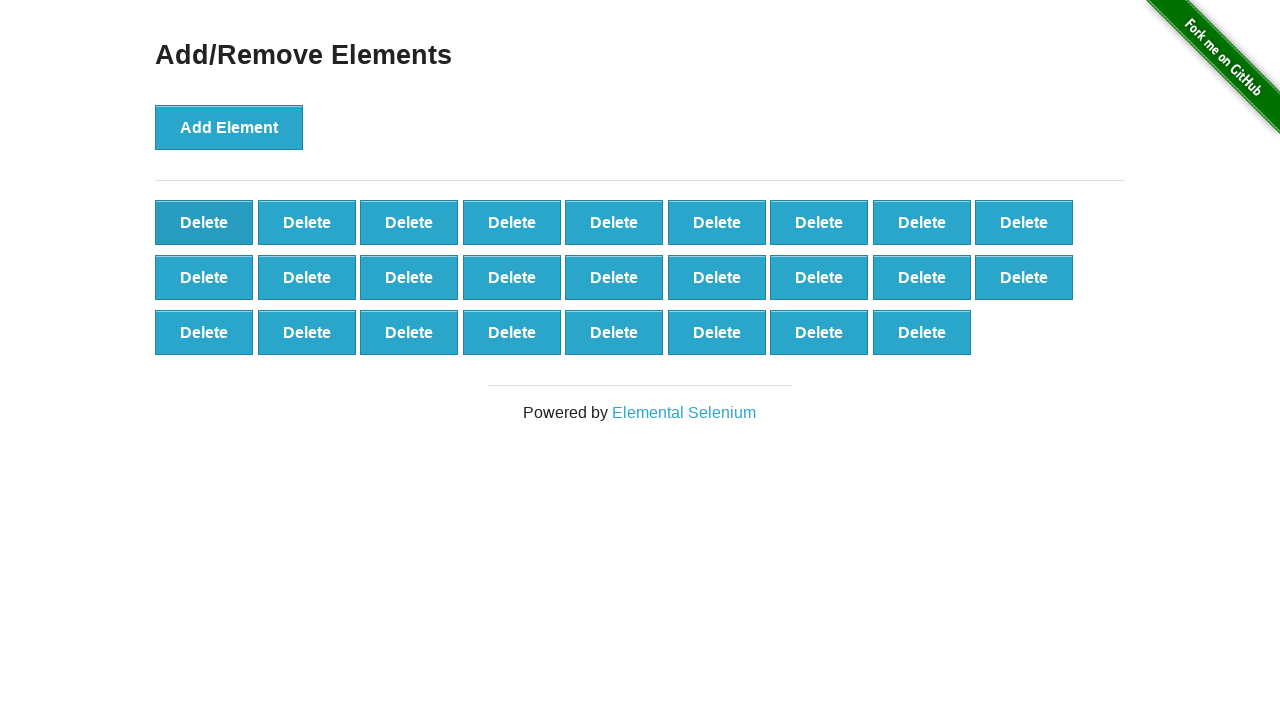

Clicked delete button (iteration 75/90) at (204, 222) on button.added-manually >> nth=0
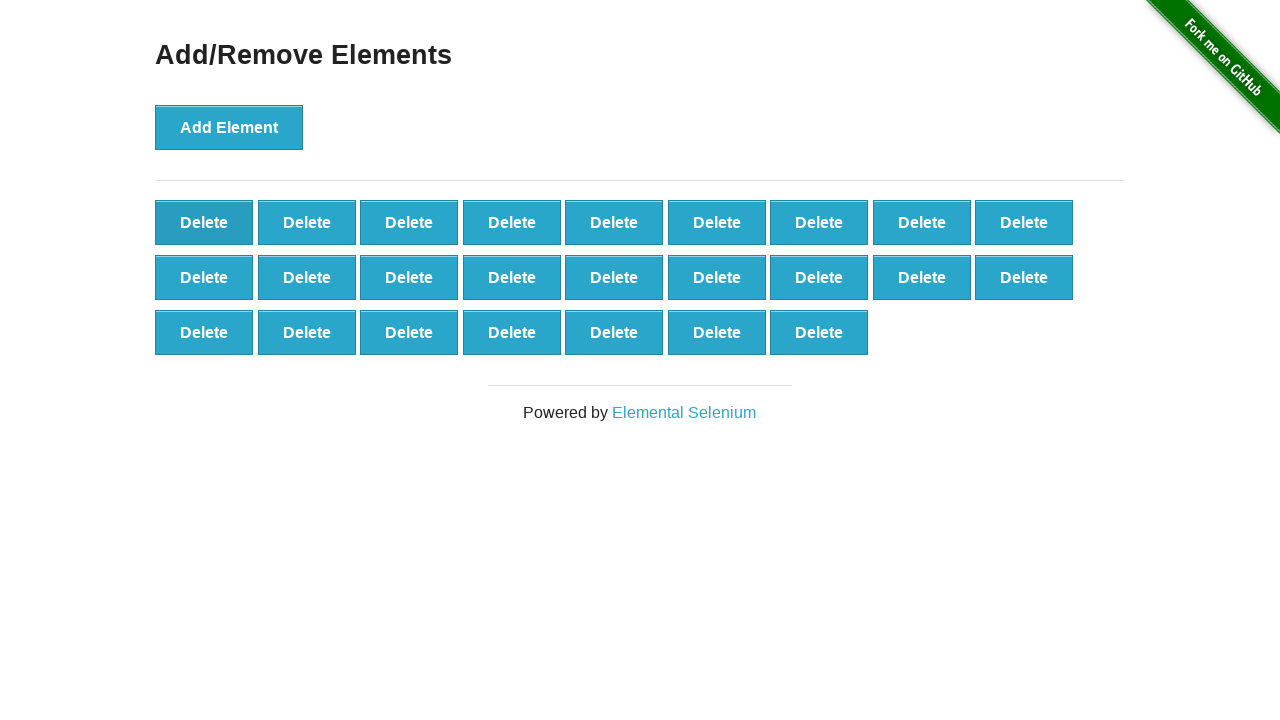

Clicked delete button (iteration 76/90) at (204, 222) on button.added-manually >> nth=0
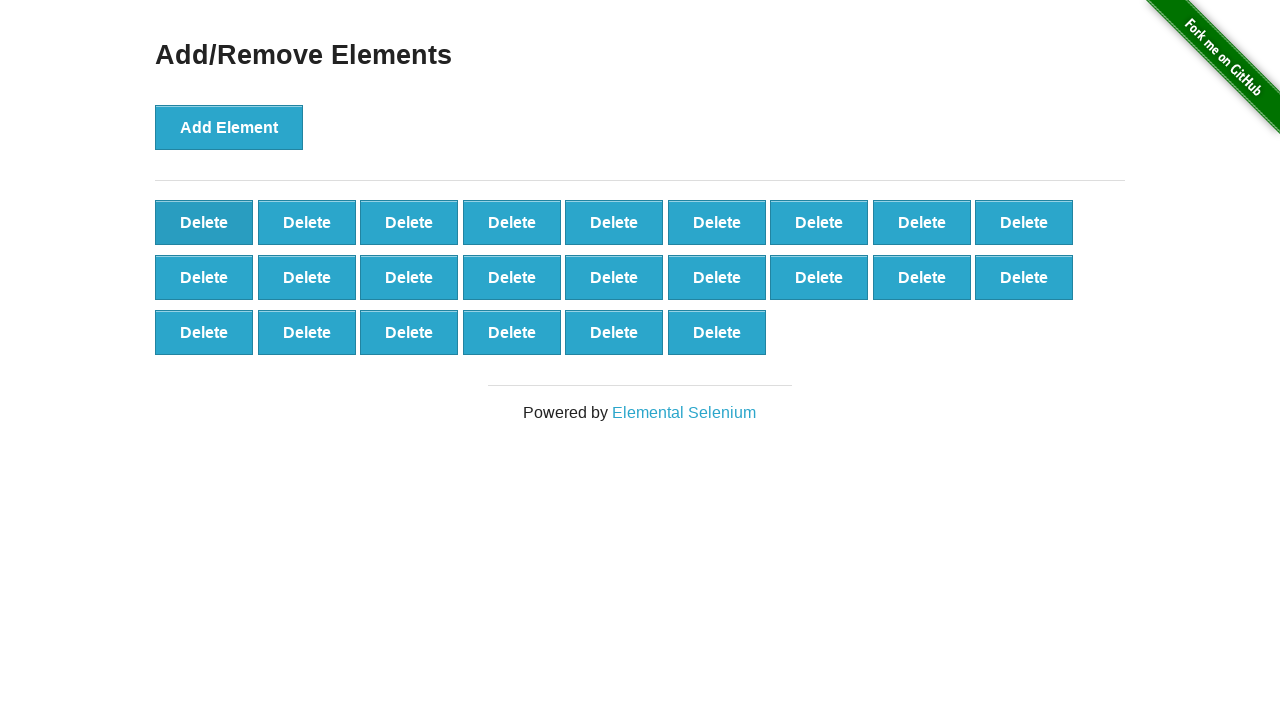

Clicked delete button (iteration 77/90) at (204, 222) on button.added-manually >> nth=0
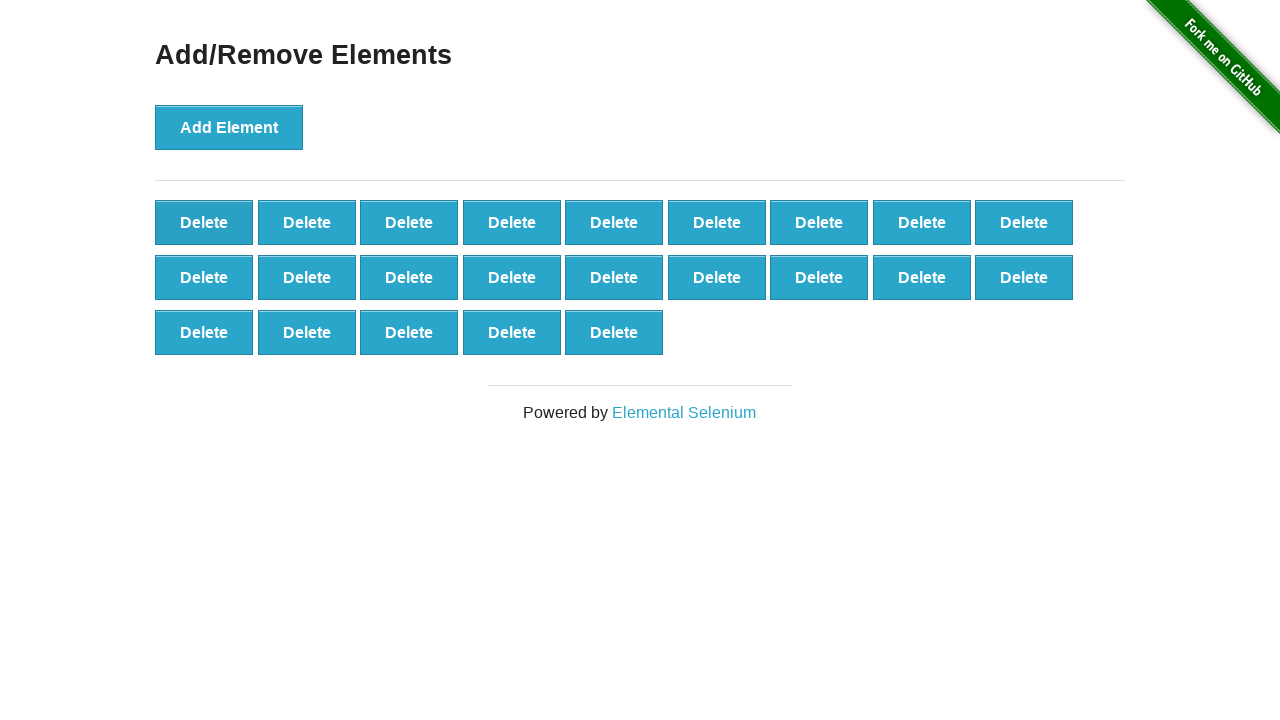

Clicked delete button (iteration 78/90) at (204, 222) on button.added-manually >> nth=0
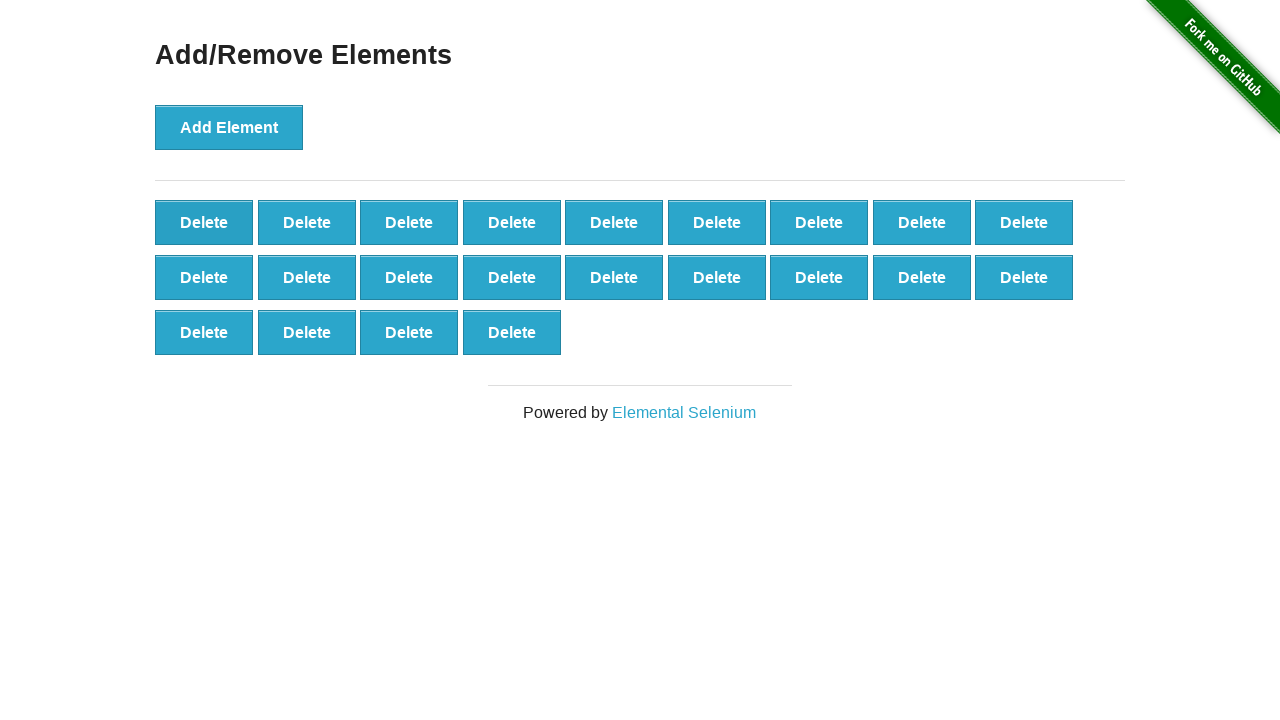

Clicked delete button (iteration 79/90) at (204, 222) on button.added-manually >> nth=0
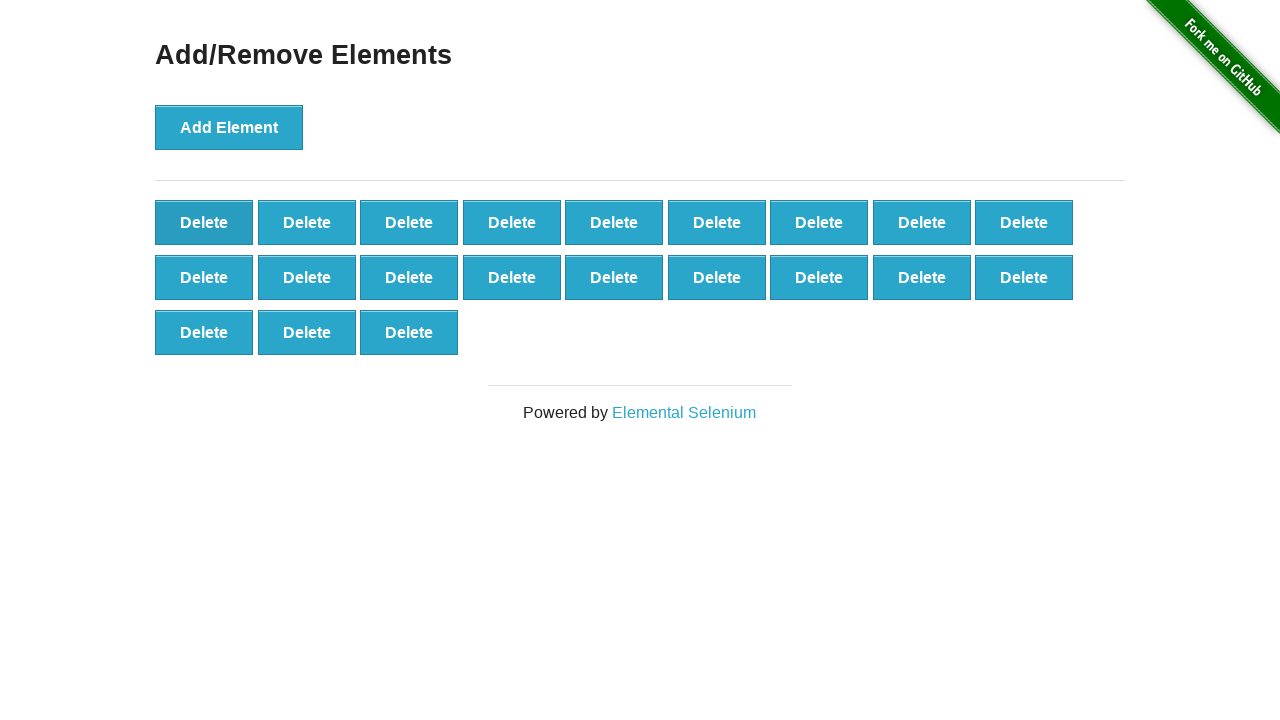

Clicked delete button (iteration 80/90) at (204, 222) on button.added-manually >> nth=0
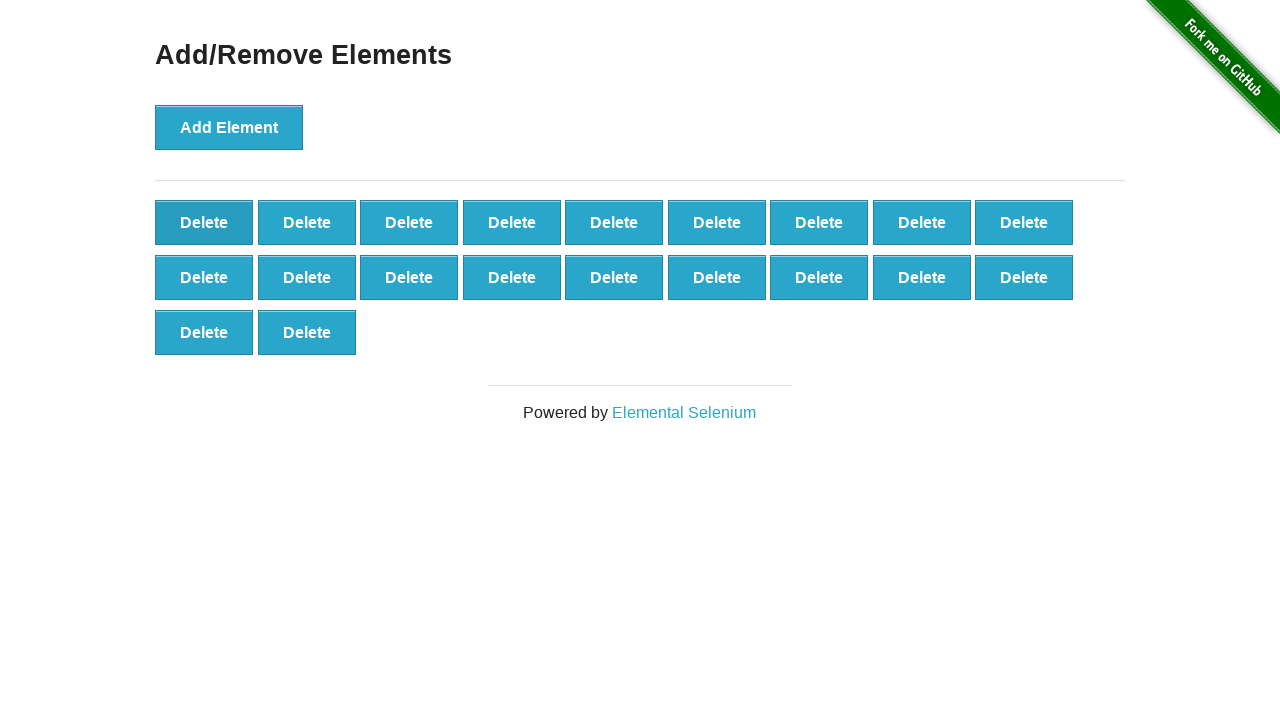

Clicked delete button (iteration 81/90) at (204, 222) on button.added-manually >> nth=0
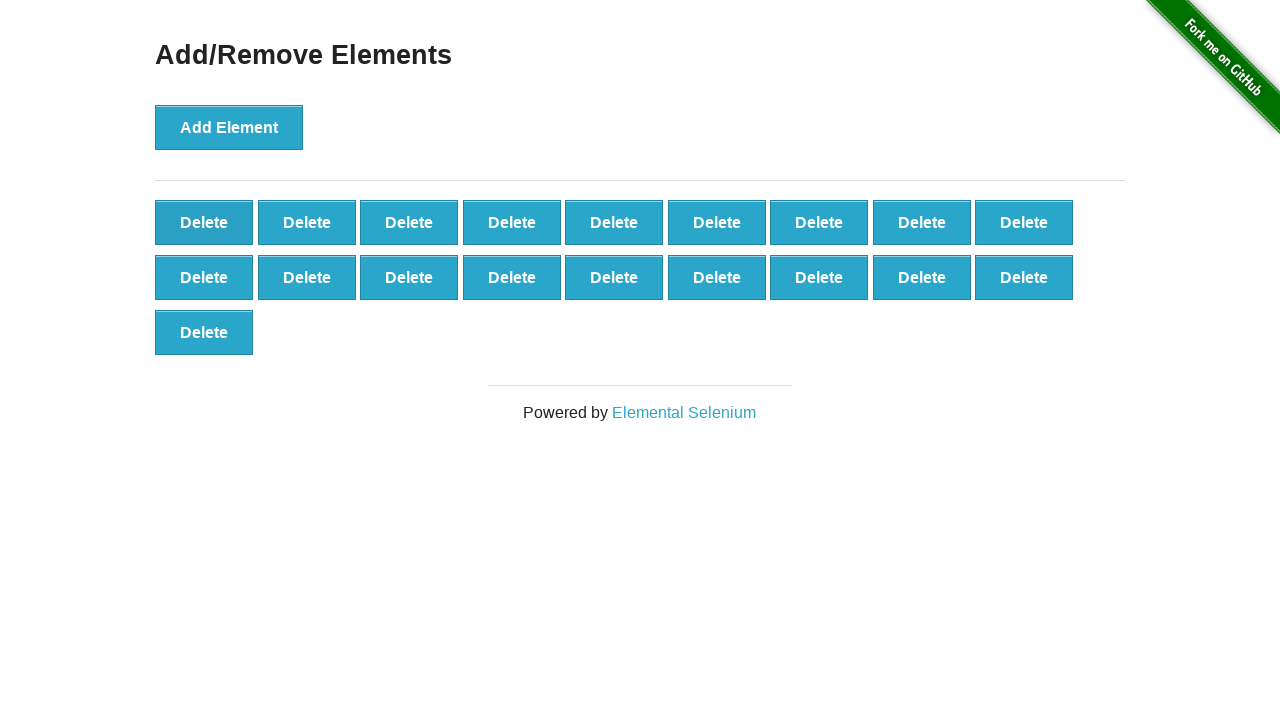

Clicked delete button (iteration 82/90) at (204, 222) on button.added-manually >> nth=0
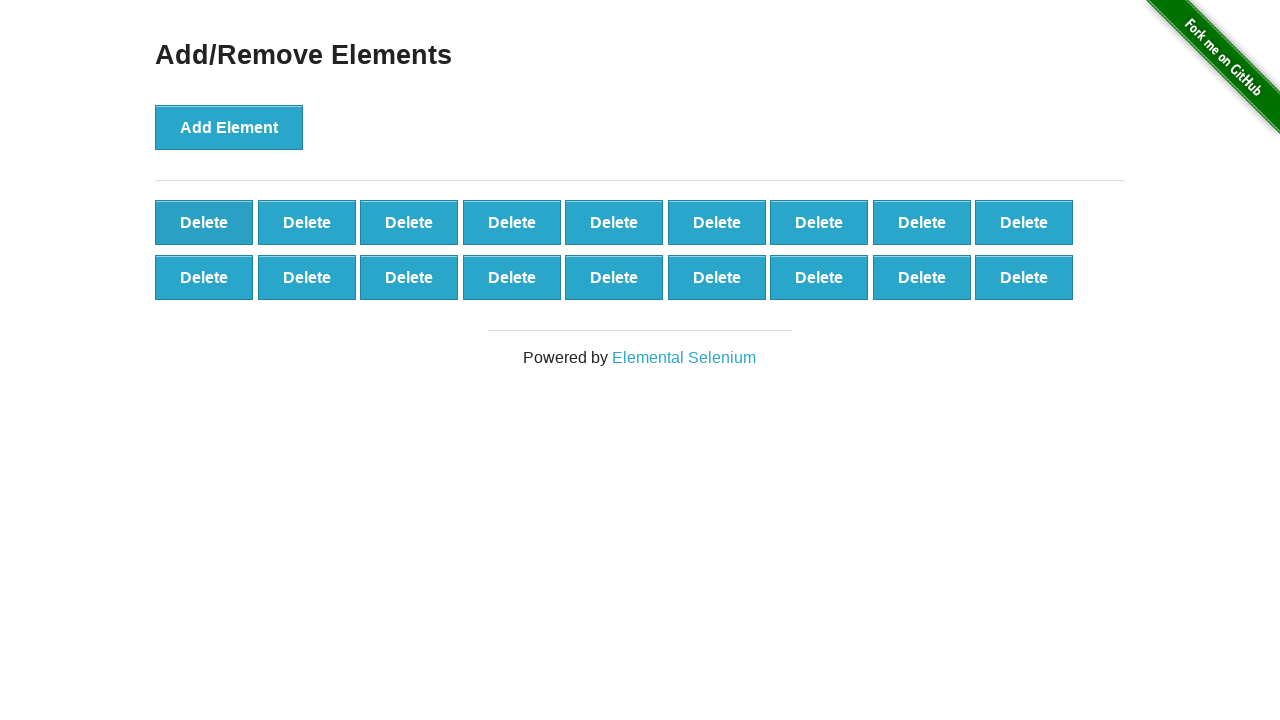

Clicked delete button (iteration 83/90) at (204, 222) on button.added-manually >> nth=0
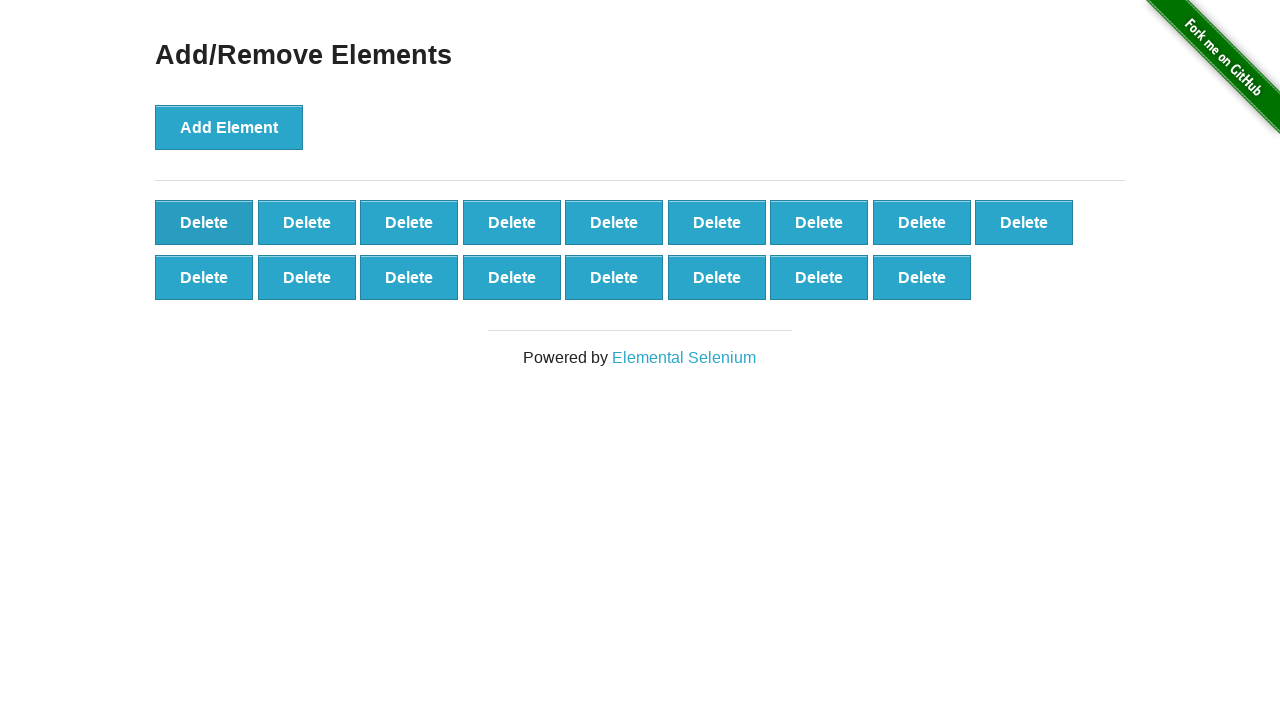

Clicked delete button (iteration 84/90) at (204, 222) on button.added-manually >> nth=0
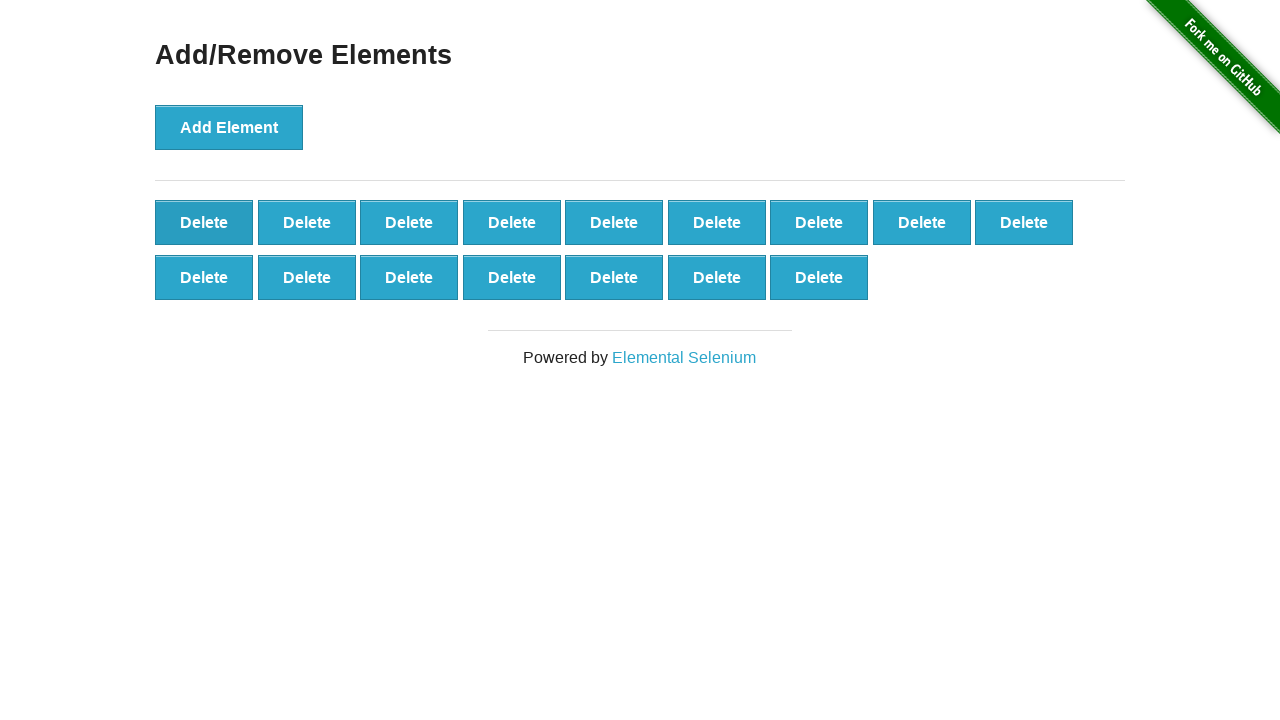

Clicked delete button (iteration 85/90) at (204, 222) on button.added-manually >> nth=0
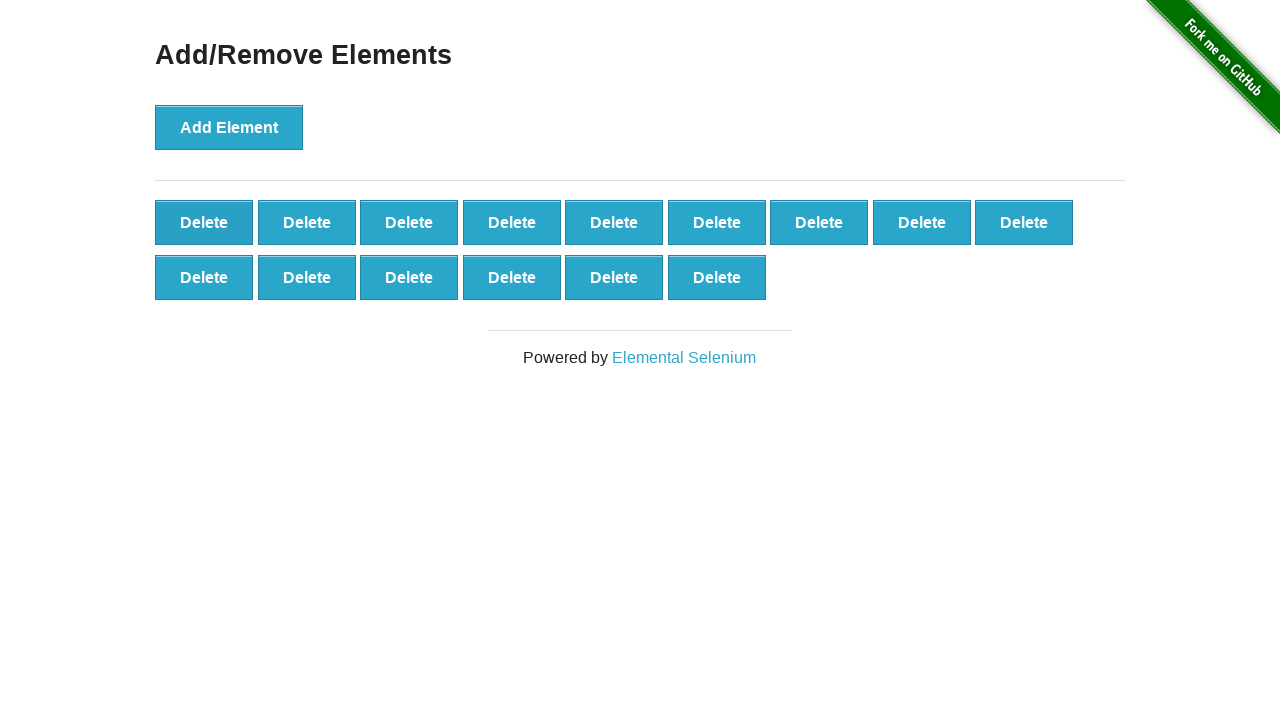

Clicked delete button (iteration 86/90) at (204, 222) on button.added-manually >> nth=0
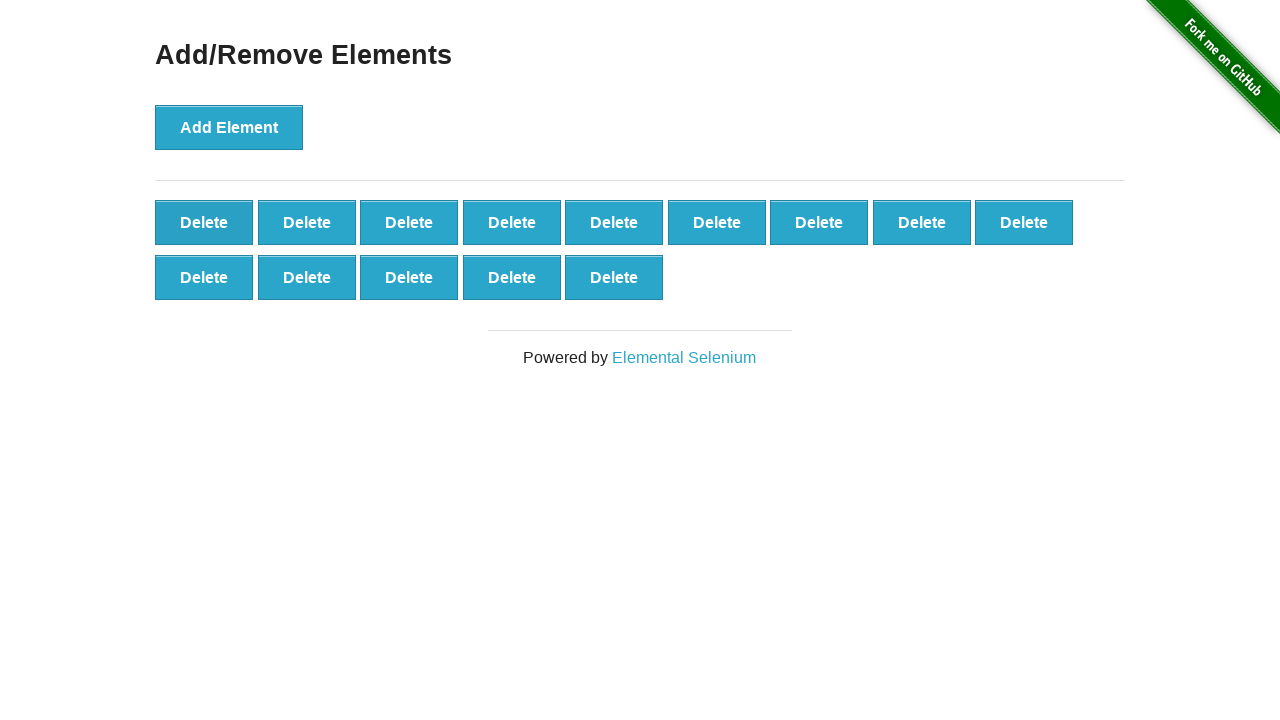

Clicked delete button (iteration 87/90) at (204, 222) on button.added-manually >> nth=0
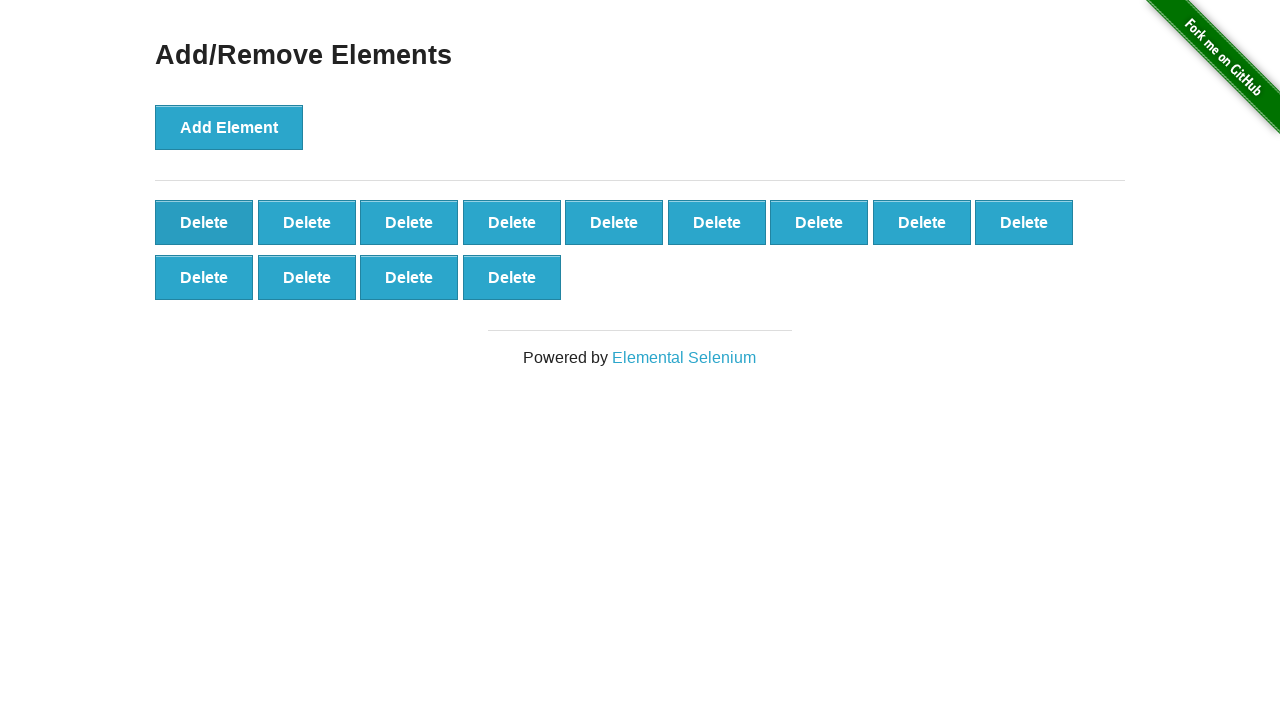

Clicked delete button (iteration 88/90) at (204, 222) on button.added-manually >> nth=0
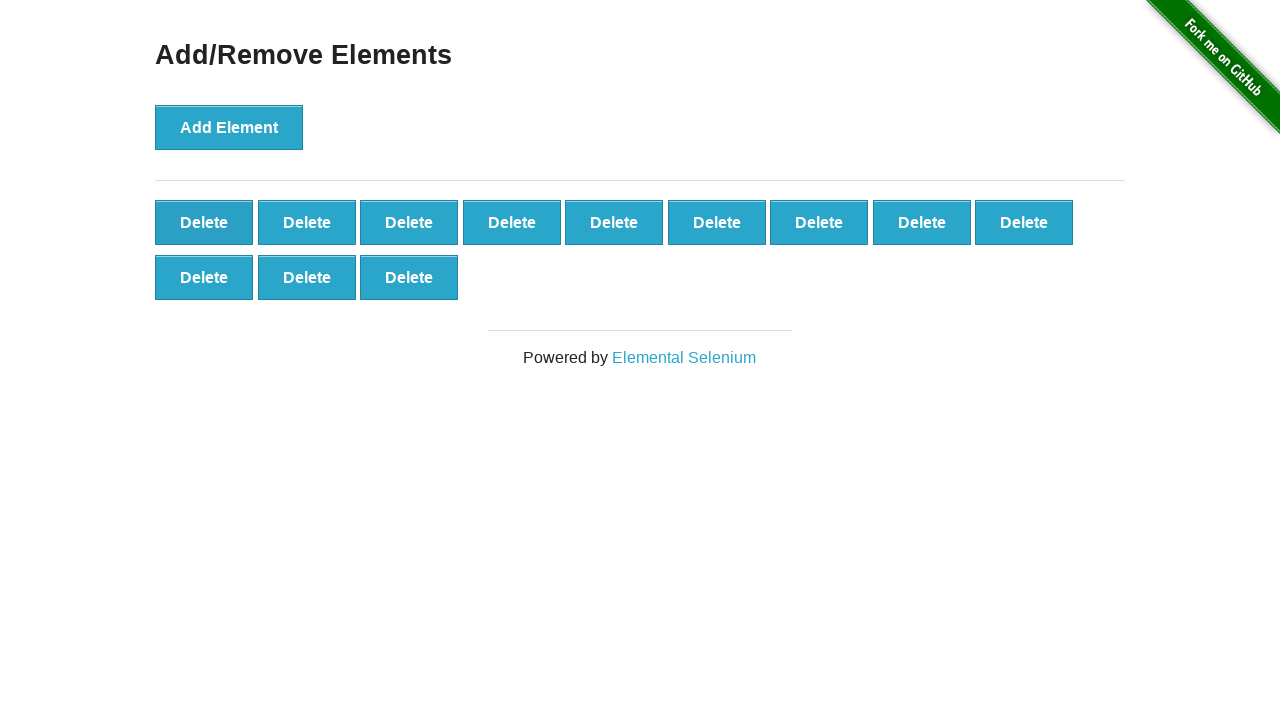

Clicked delete button (iteration 89/90) at (204, 222) on button.added-manually >> nth=0
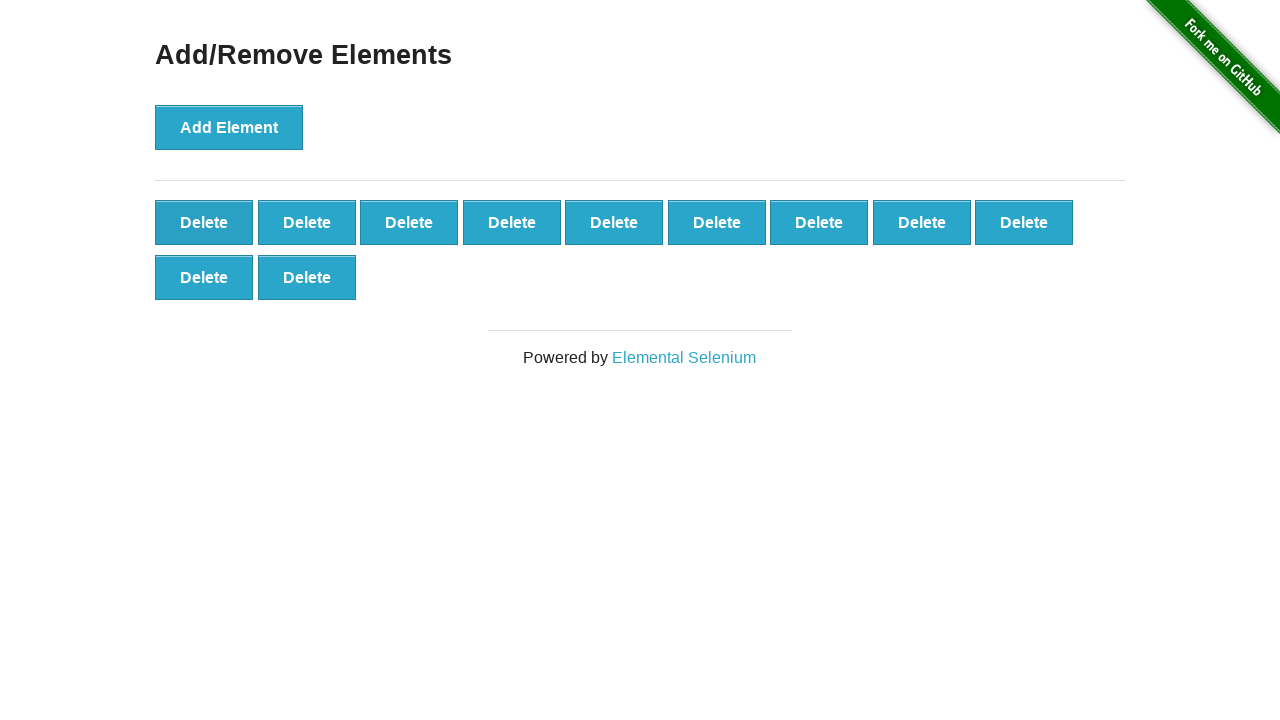

Clicked delete button (iteration 90/90) at (204, 222) on button.added-manually >> nth=0
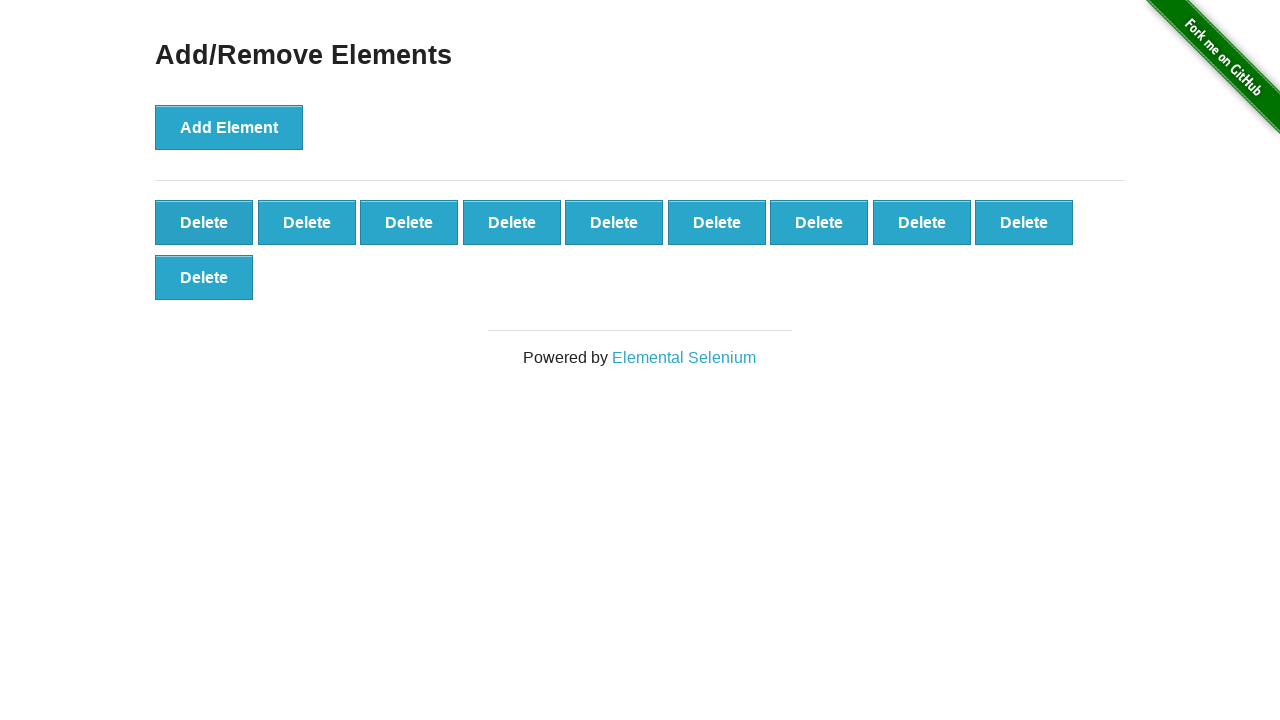

Verified 10 delete buttons remain after deleting 90
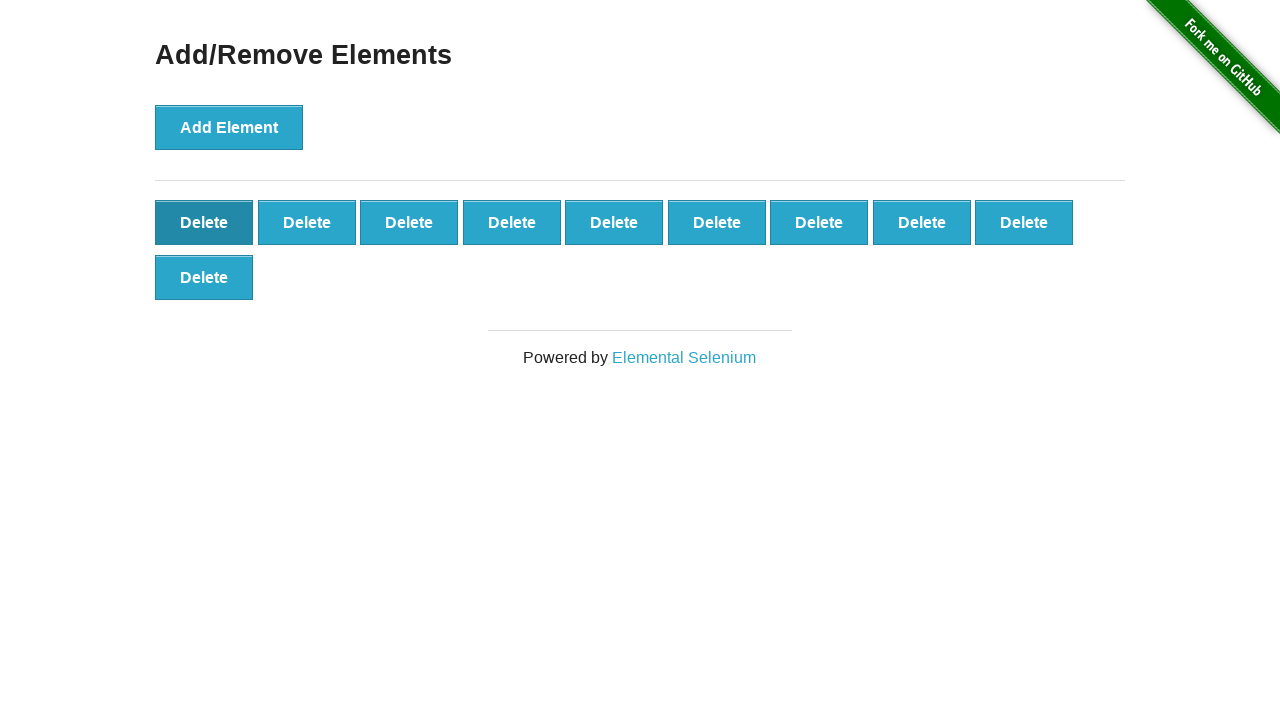

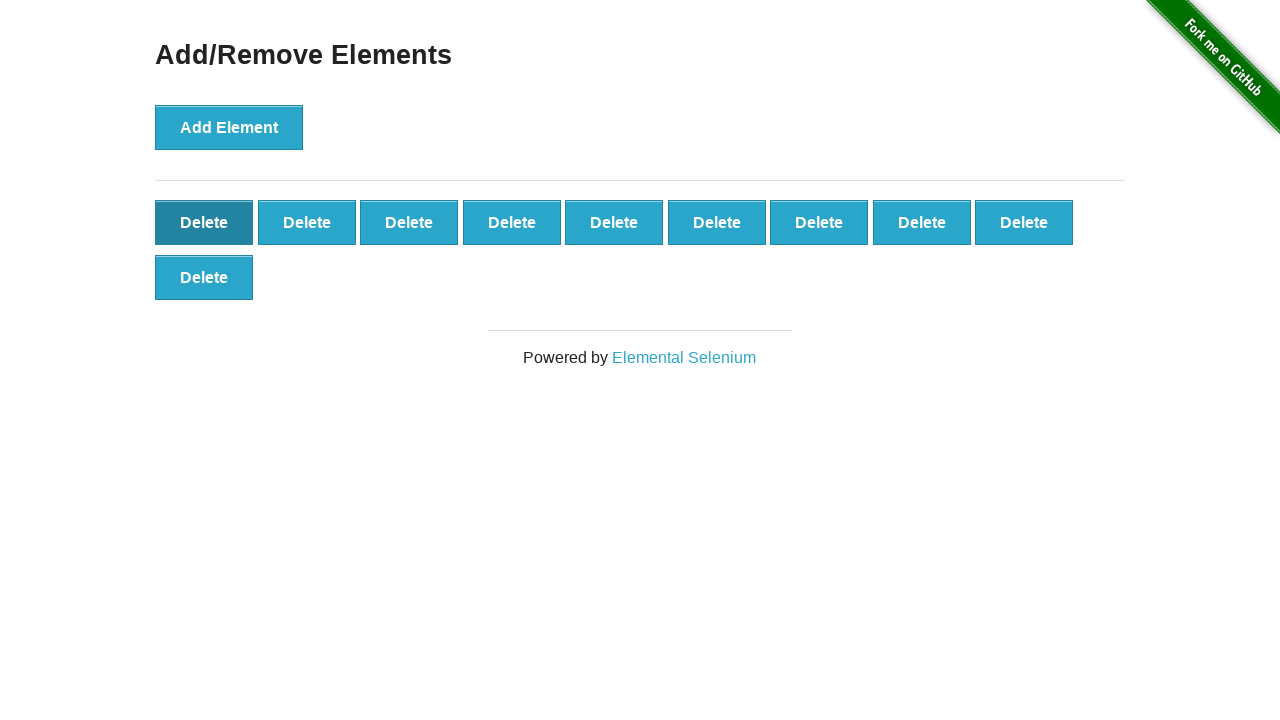